Clicks through all links on the main page one by one and navigates back after each click

Starting URL: https://the-internet.herokuapp.com/

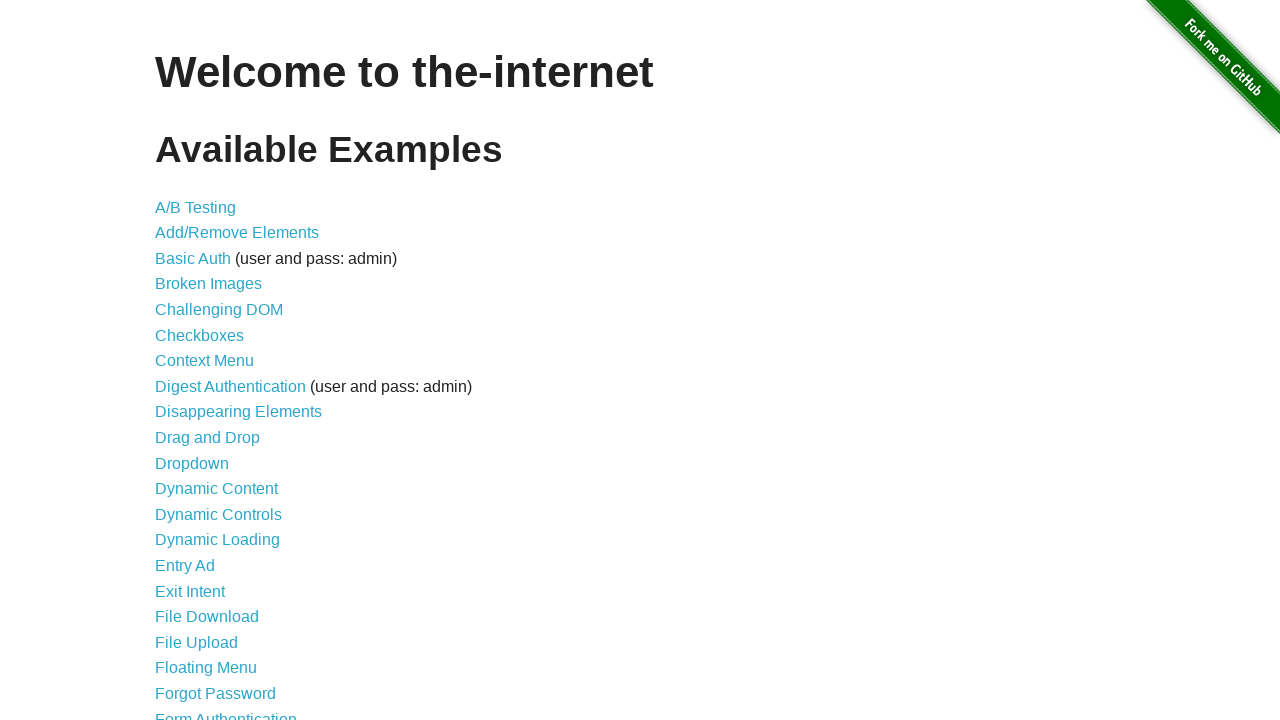

Located all links on the main page
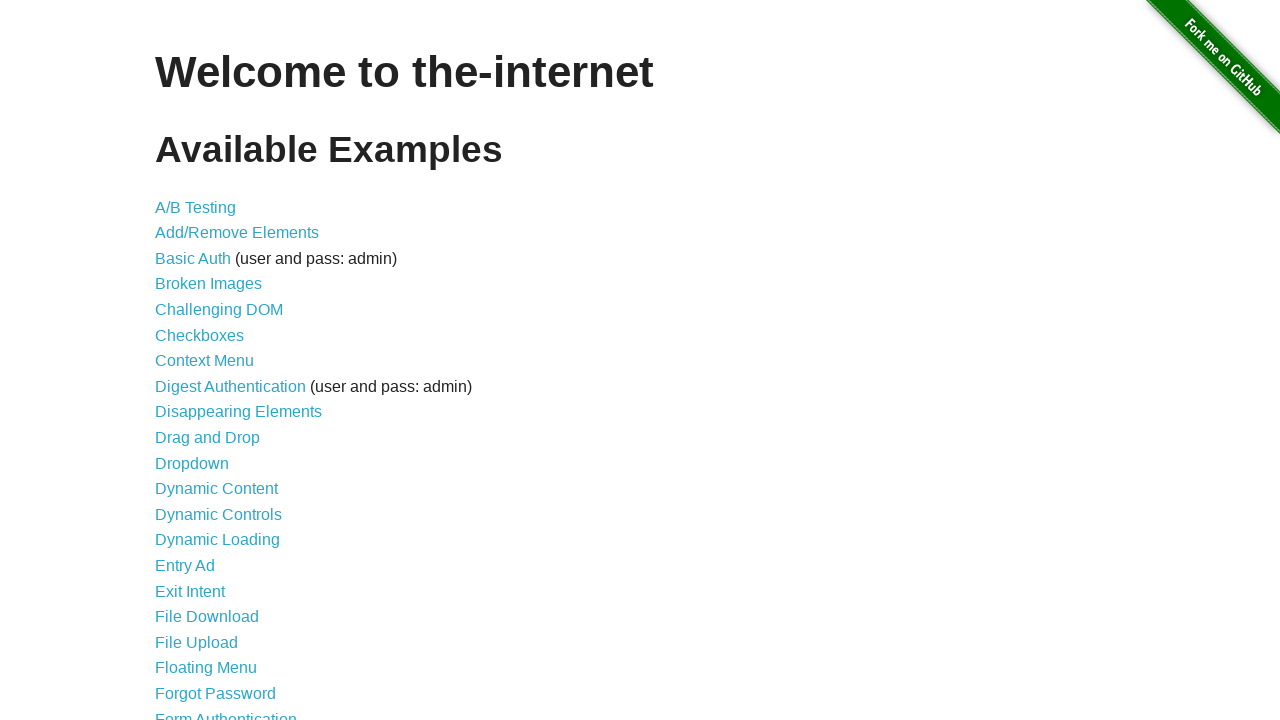

Found 44 links to click through
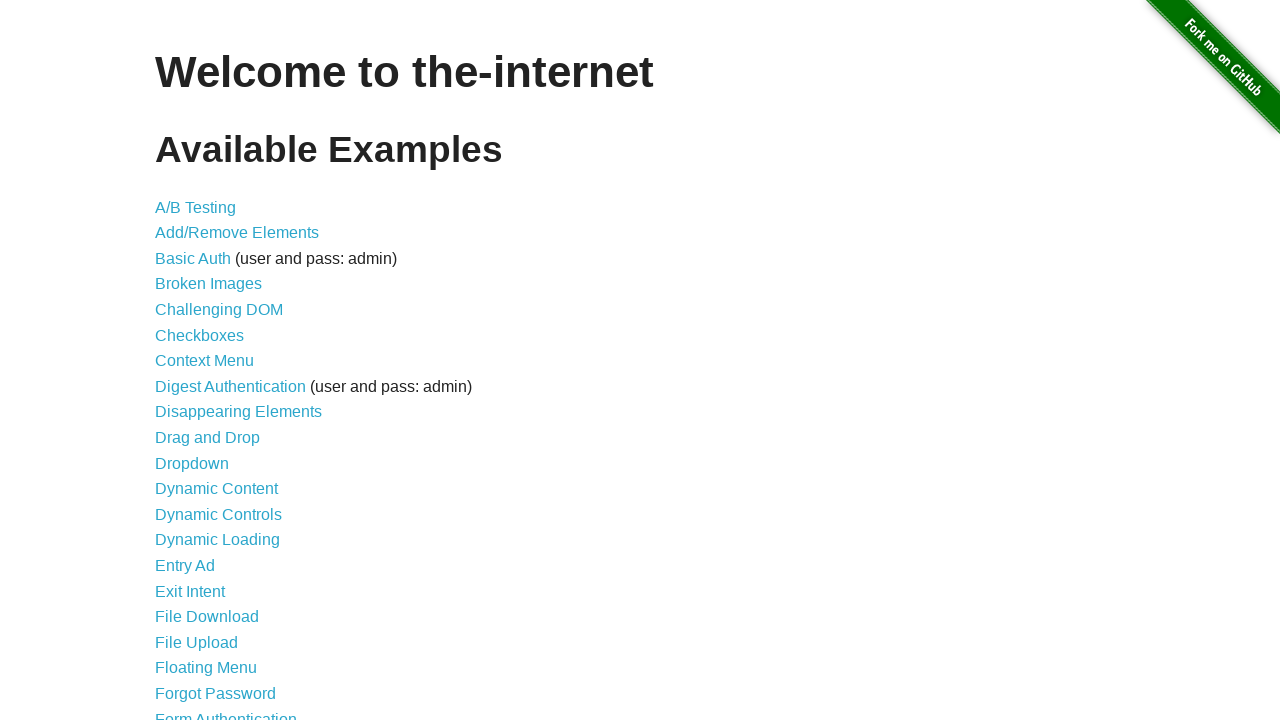

Retrieved link 1 of 44
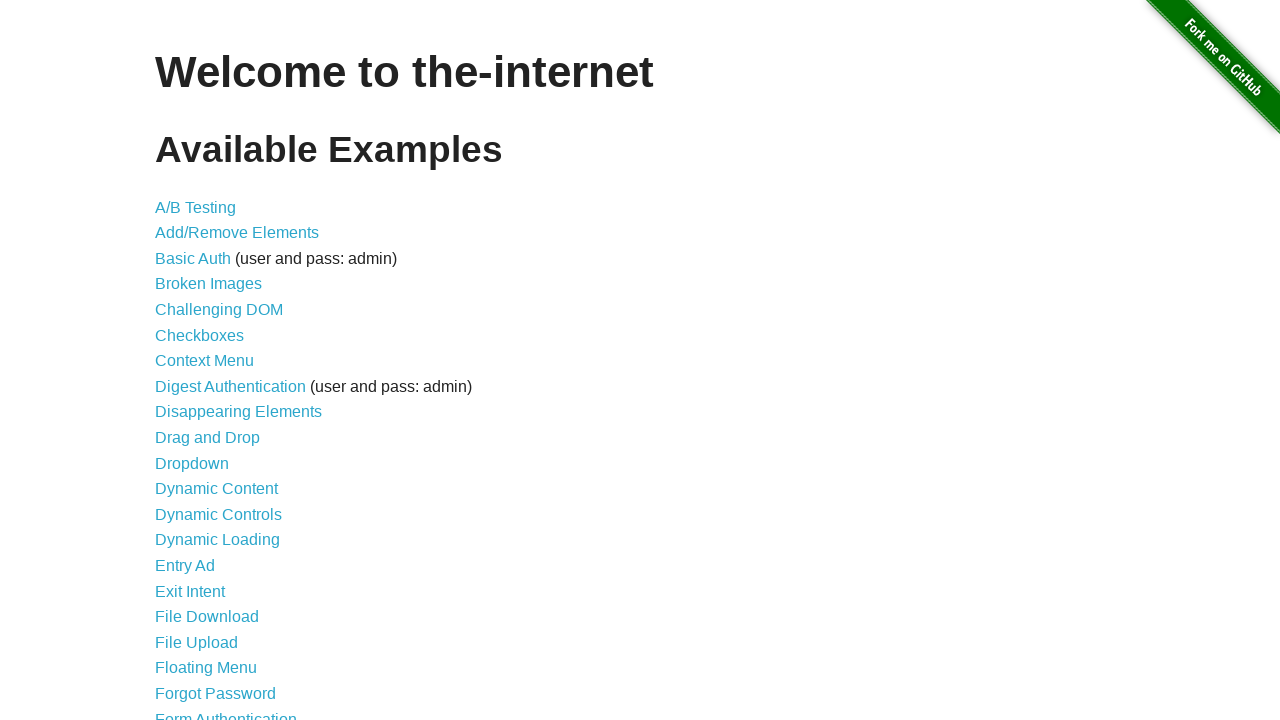

Extracted link text: A/B Testing
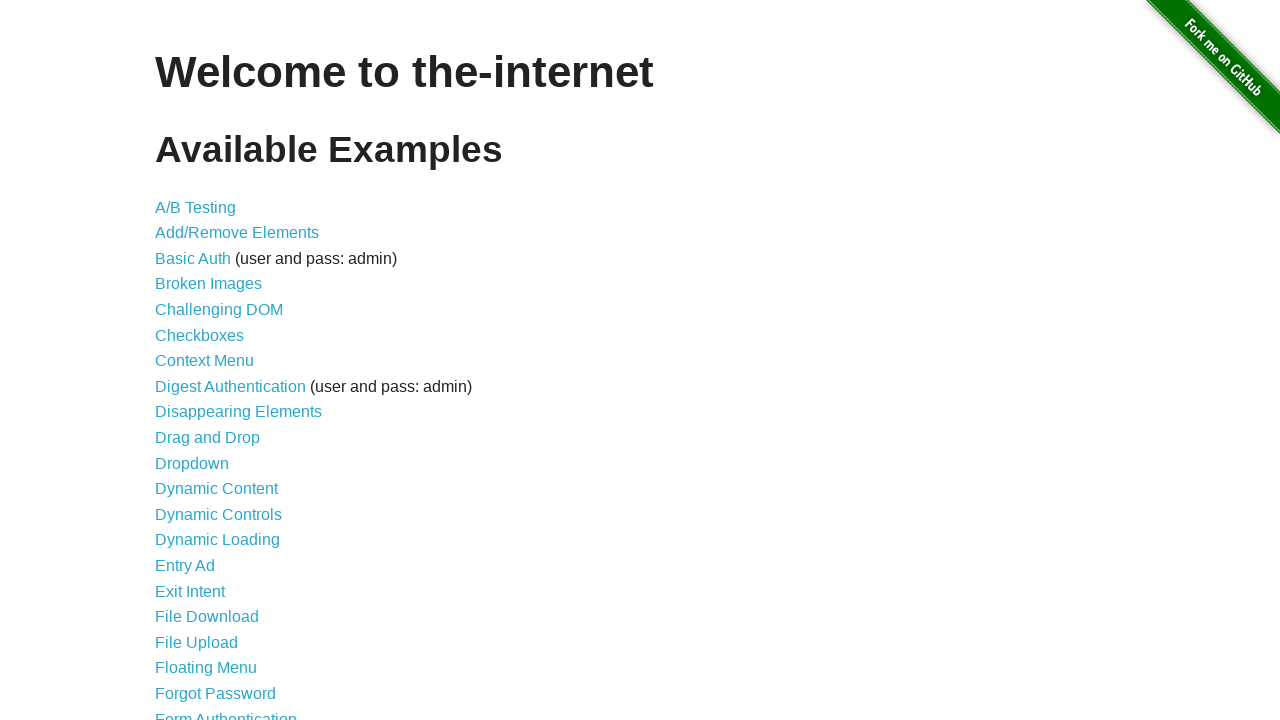

Clicked on: A/B Testing at (196, 207) on xpath=//div/ul/li/a >> nth=0
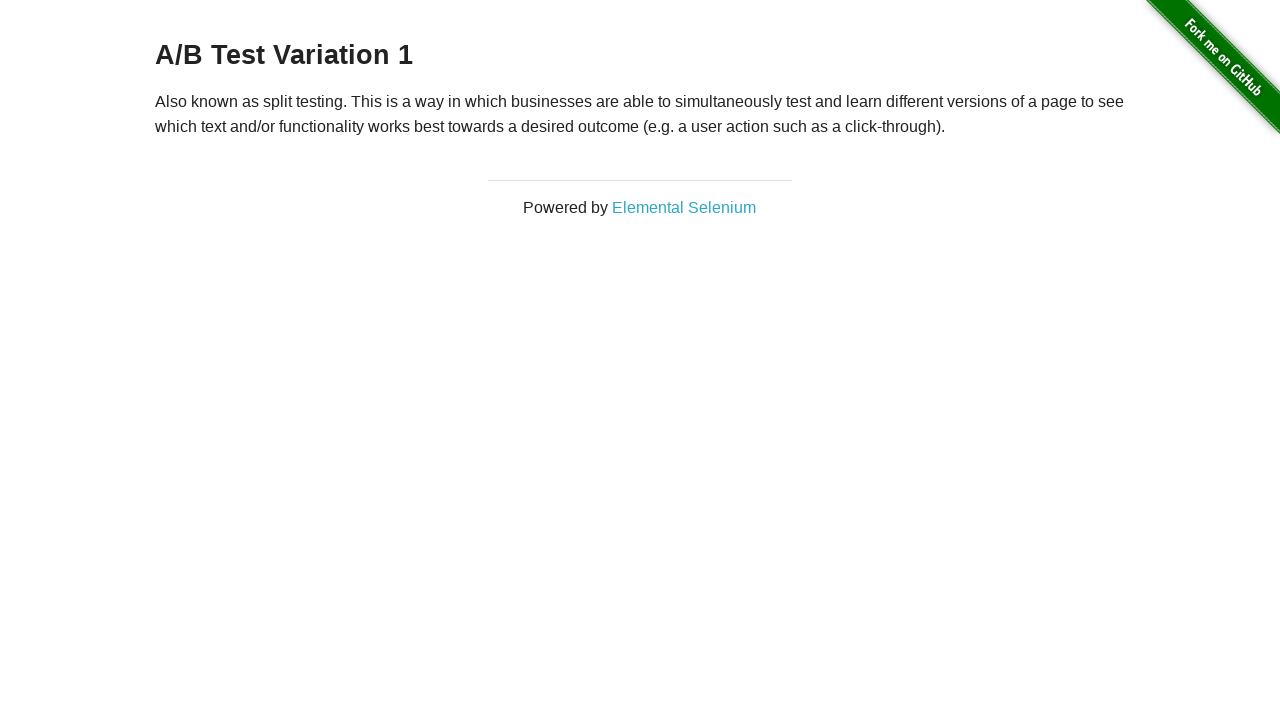

Navigated back to main page
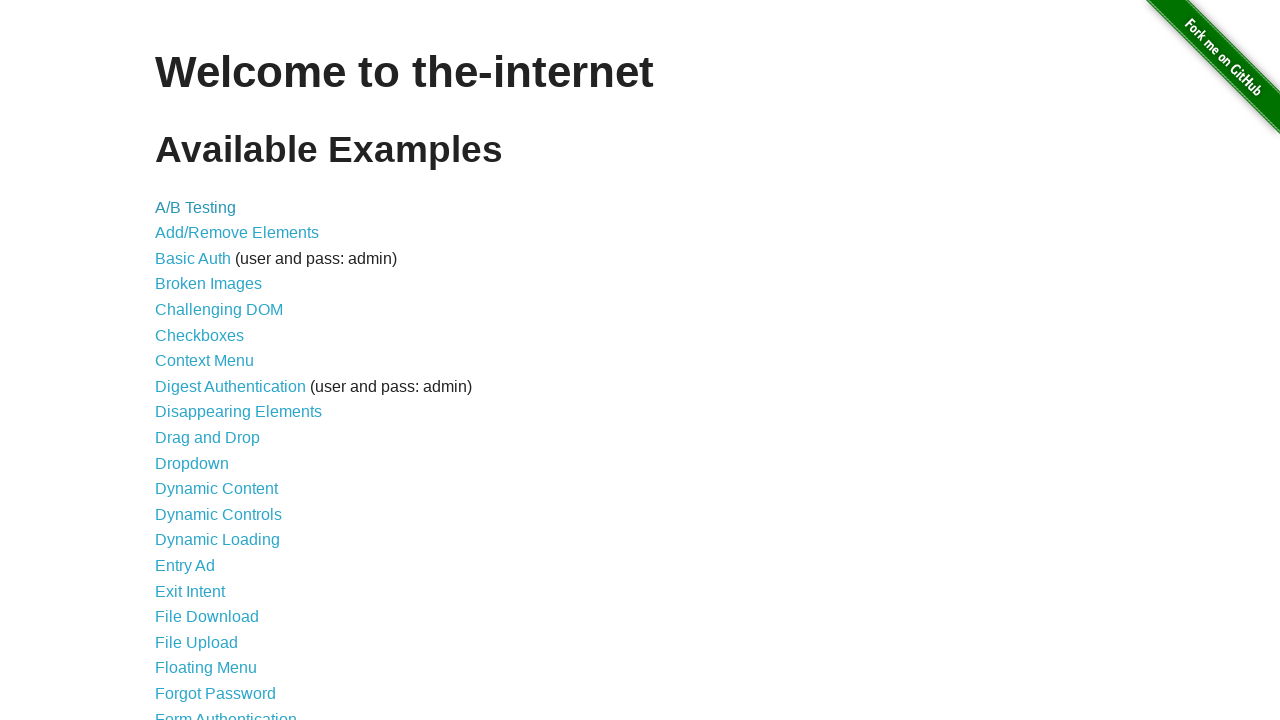

Retrieved link 2 of 44
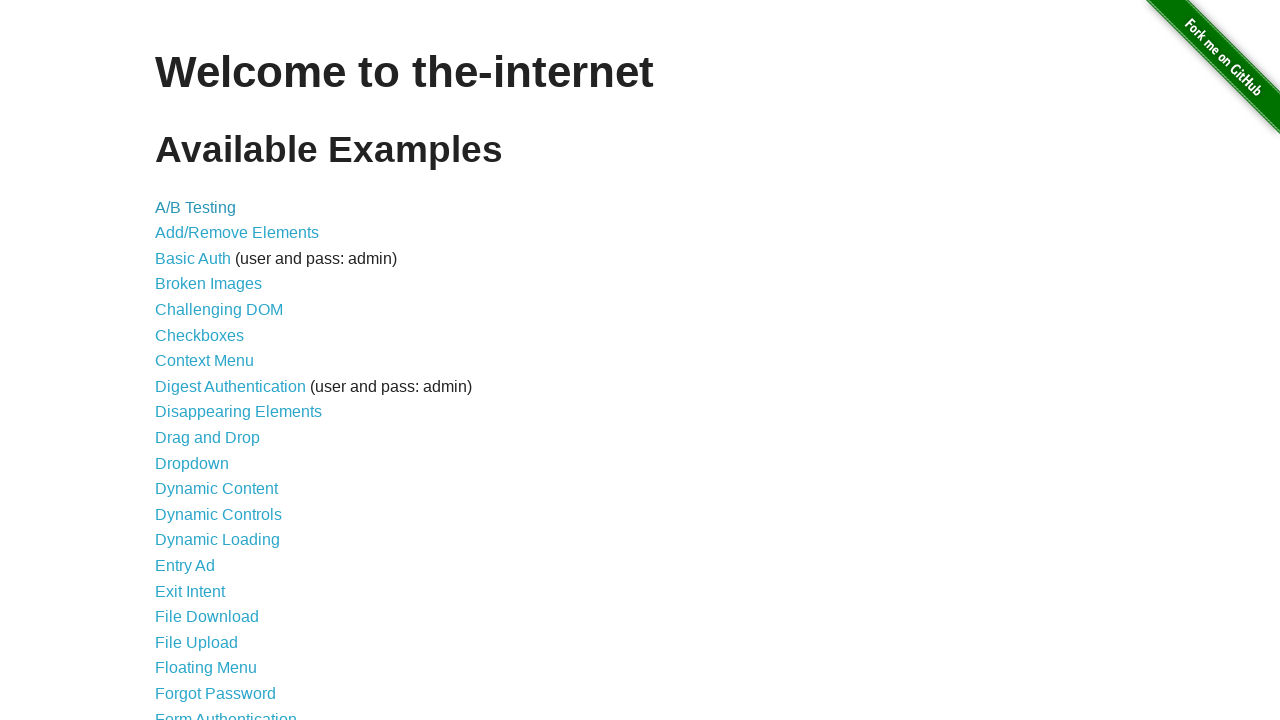

Extracted link text: Add/Remove Elements
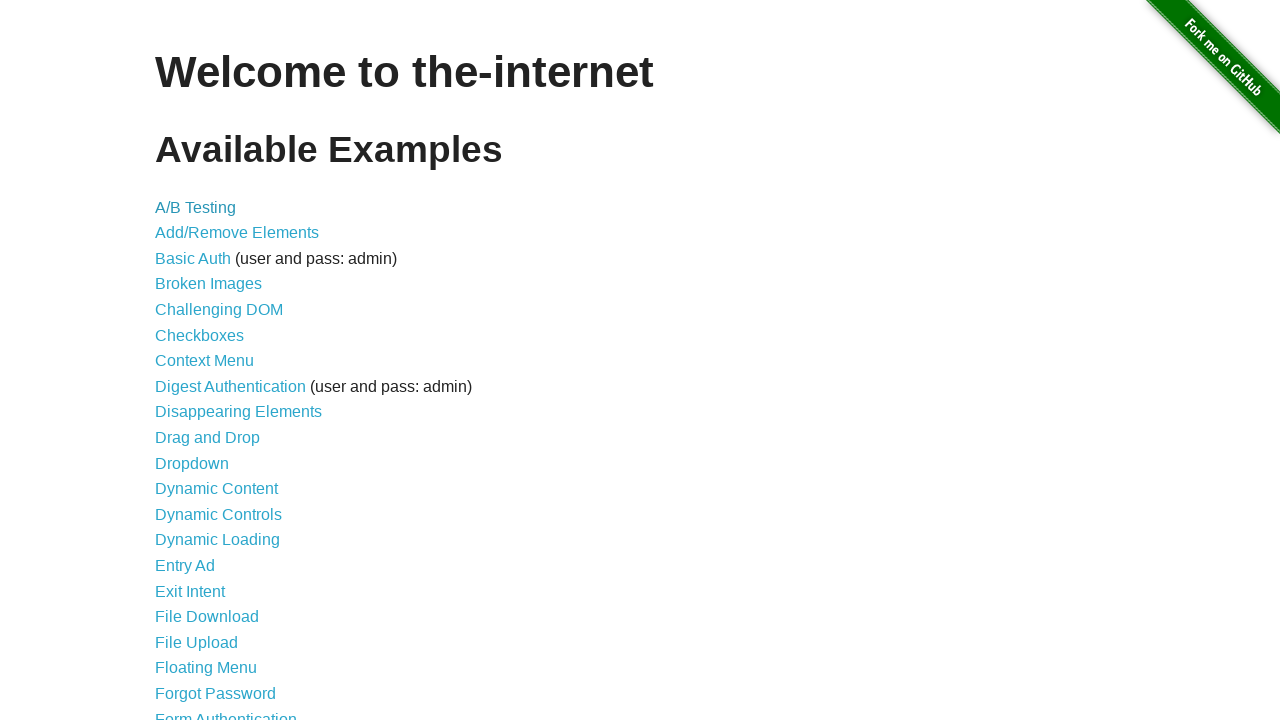

Clicked on: Add/Remove Elements at (237, 233) on xpath=//div/ul/li/a >> nth=1
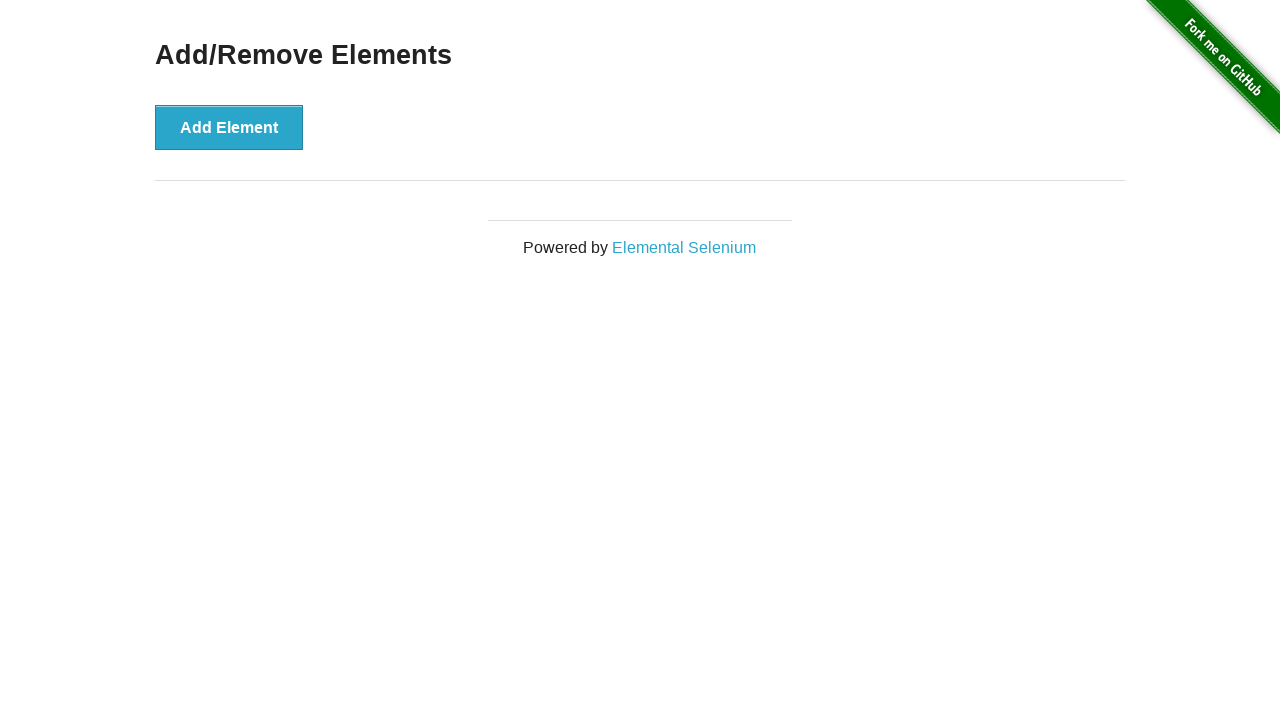

Navigated back to main page
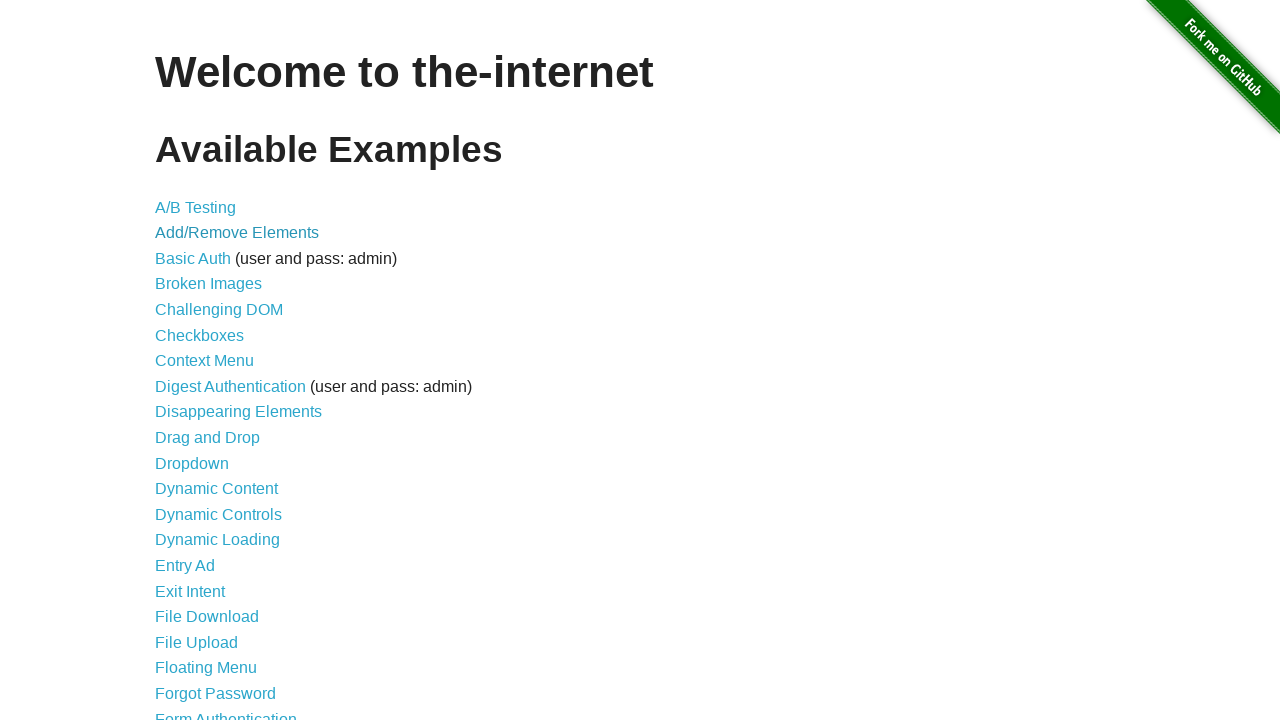

Retrieved link 3 of 44
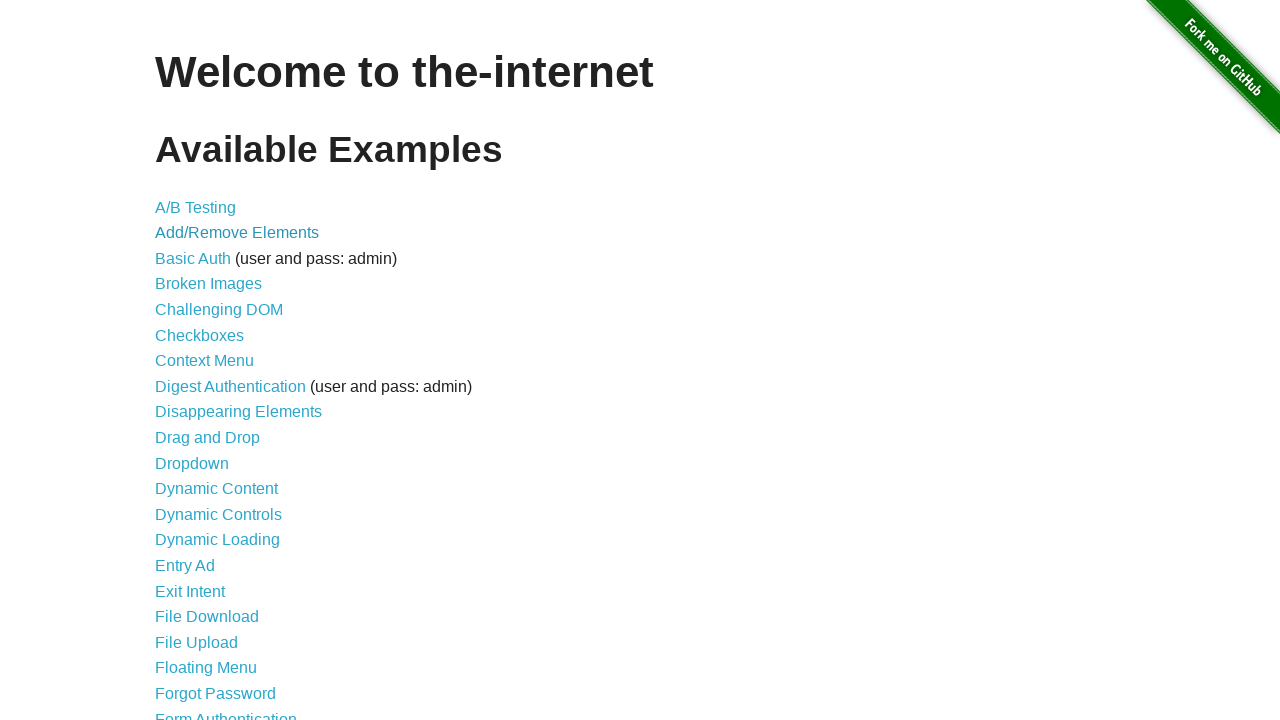

Extracted link text: Basic Auth
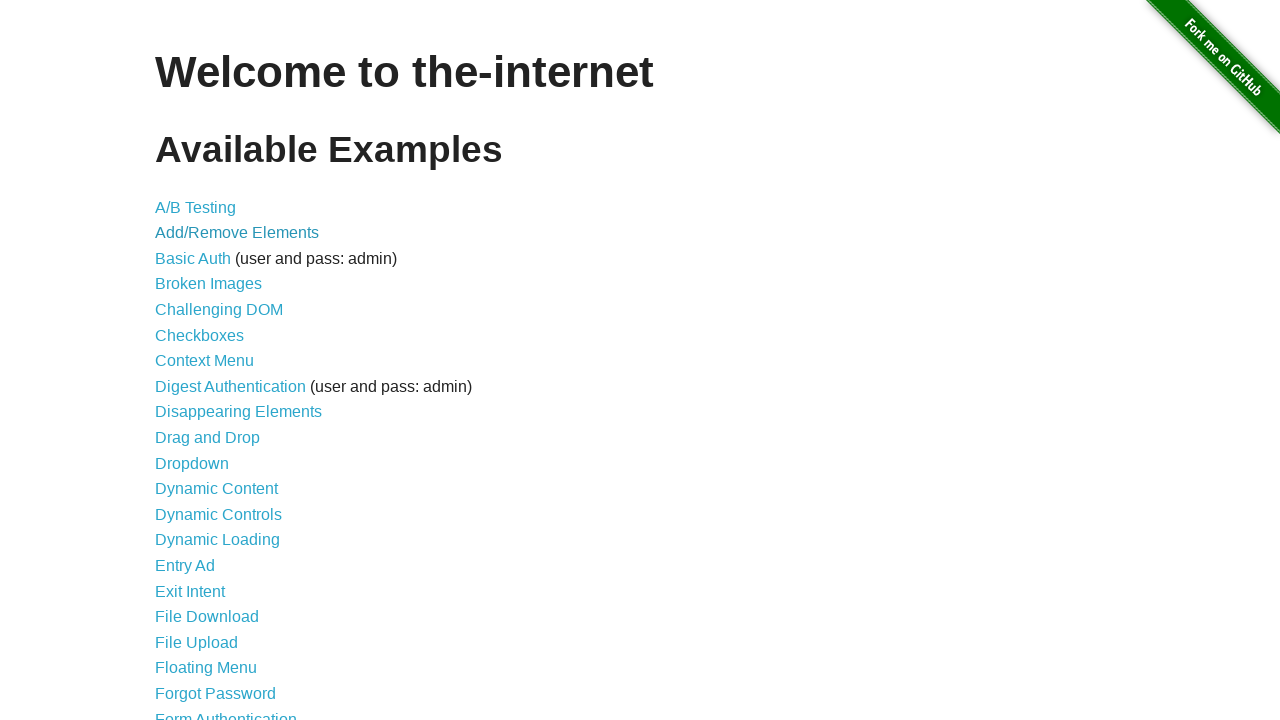

Clicked on: Basic Auth at (193, 258) on xpath=//div/ul/li/a >> nth=2
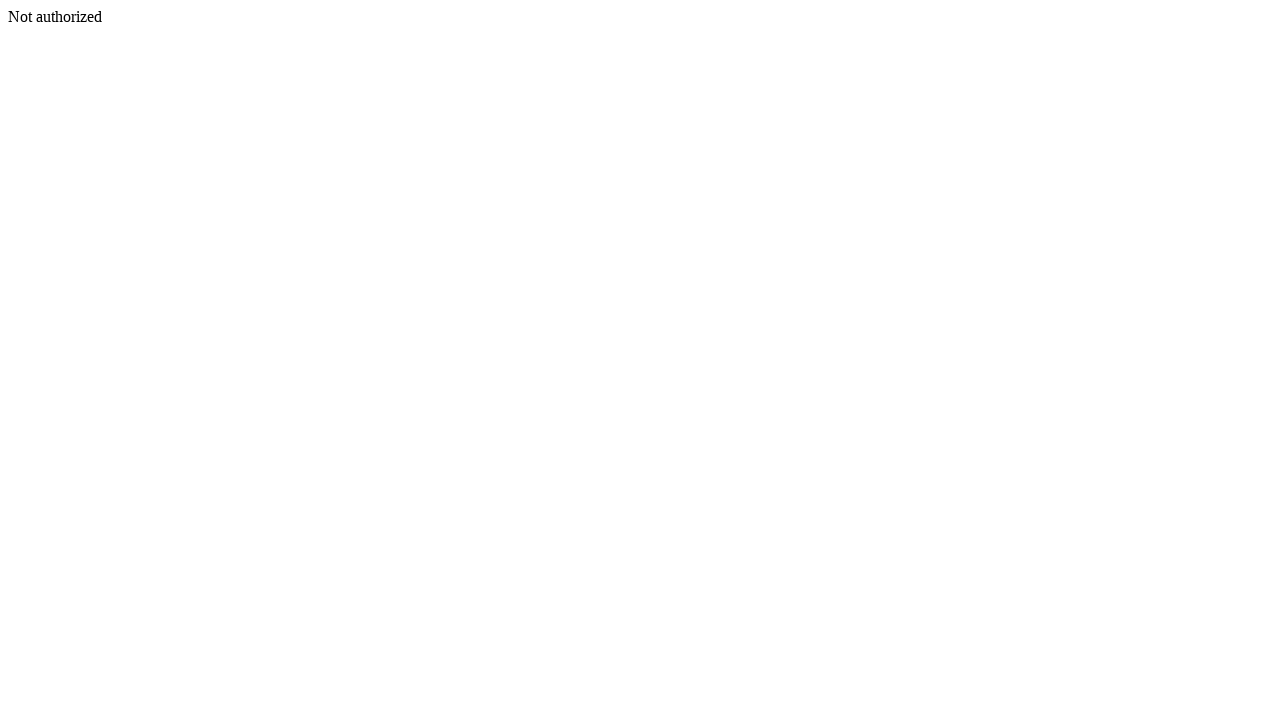

Navigated back to main page
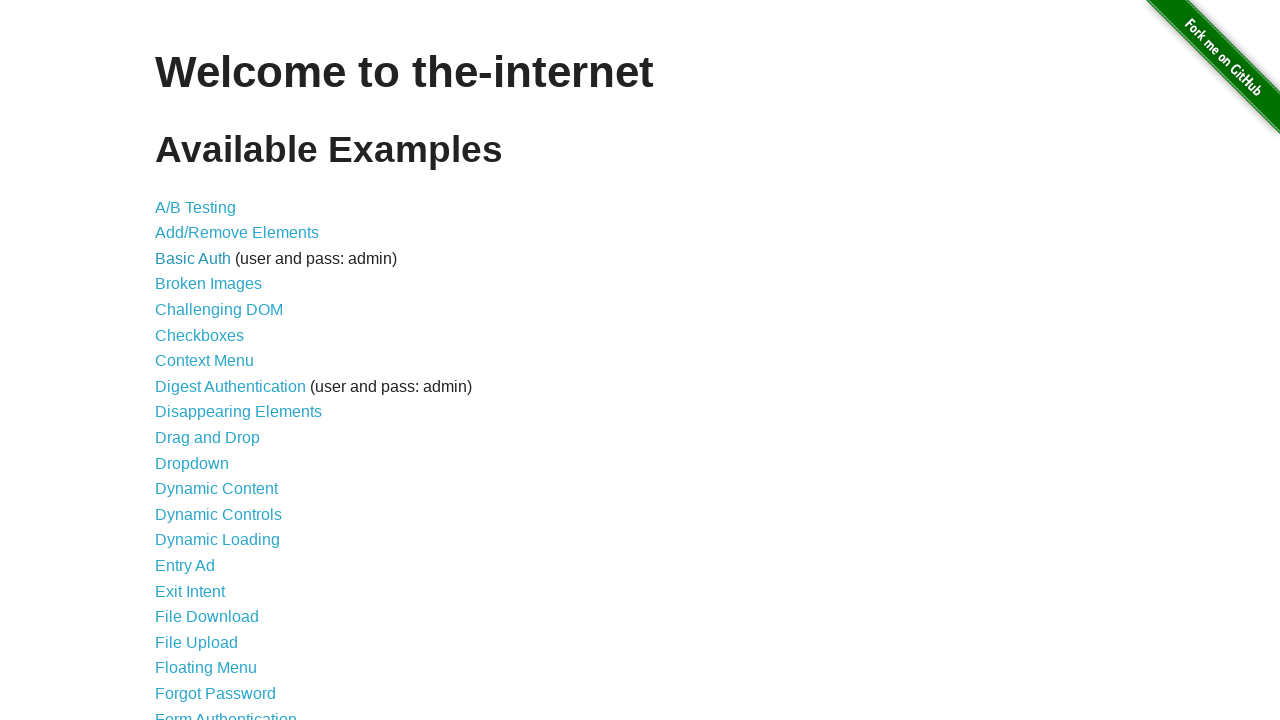

Retrieved link 4 of 44
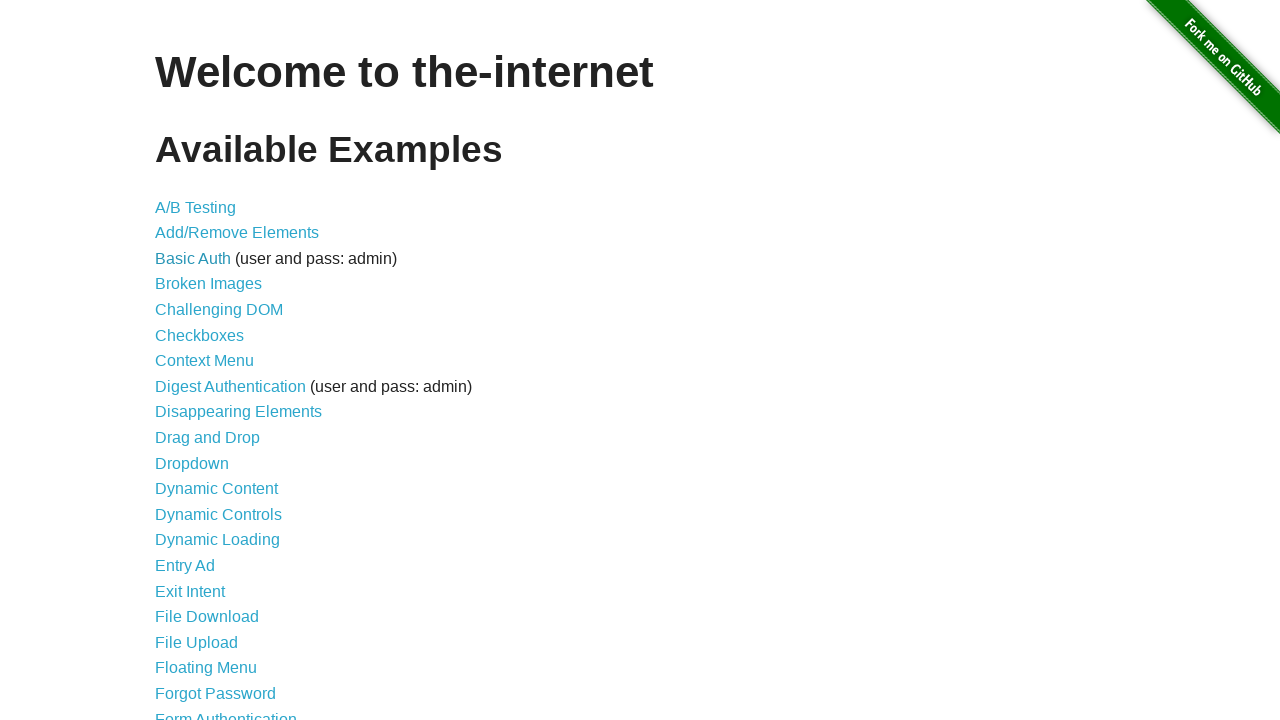

Extracted link text: Broken Images
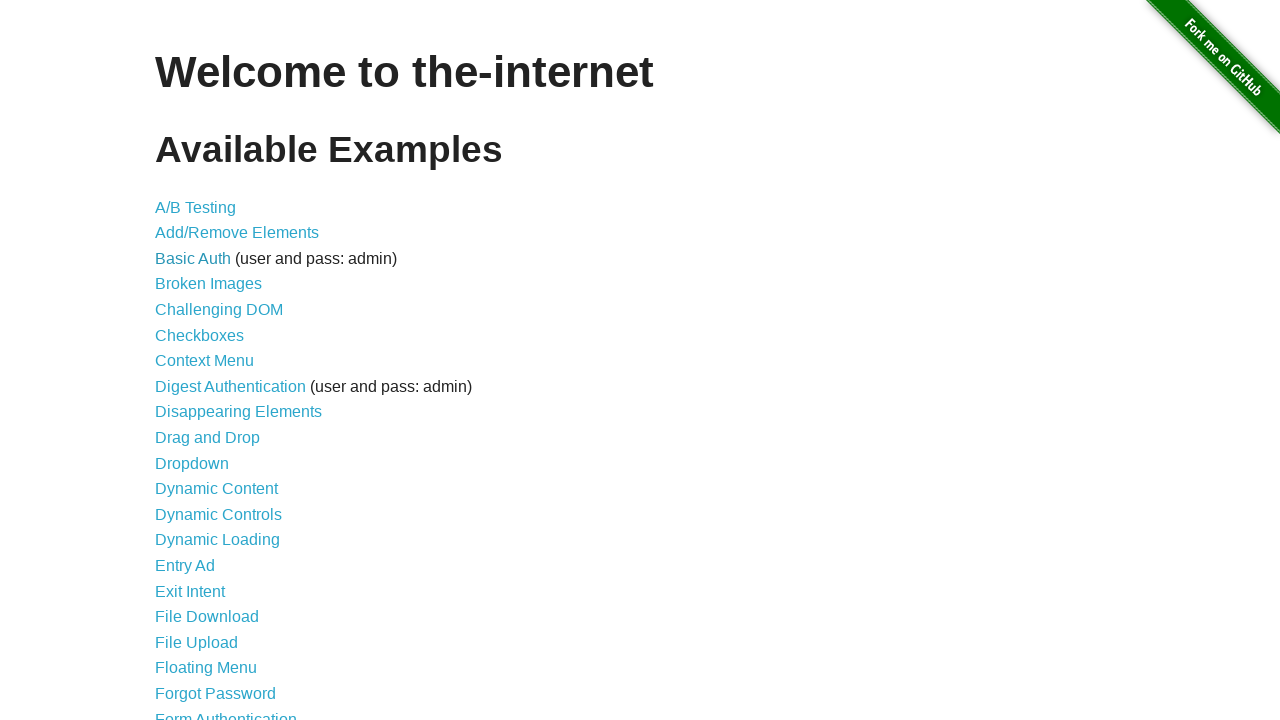

Clicked on: Broken Images at (208, 284) on xpath=//div/ul/li/a >> nth=3
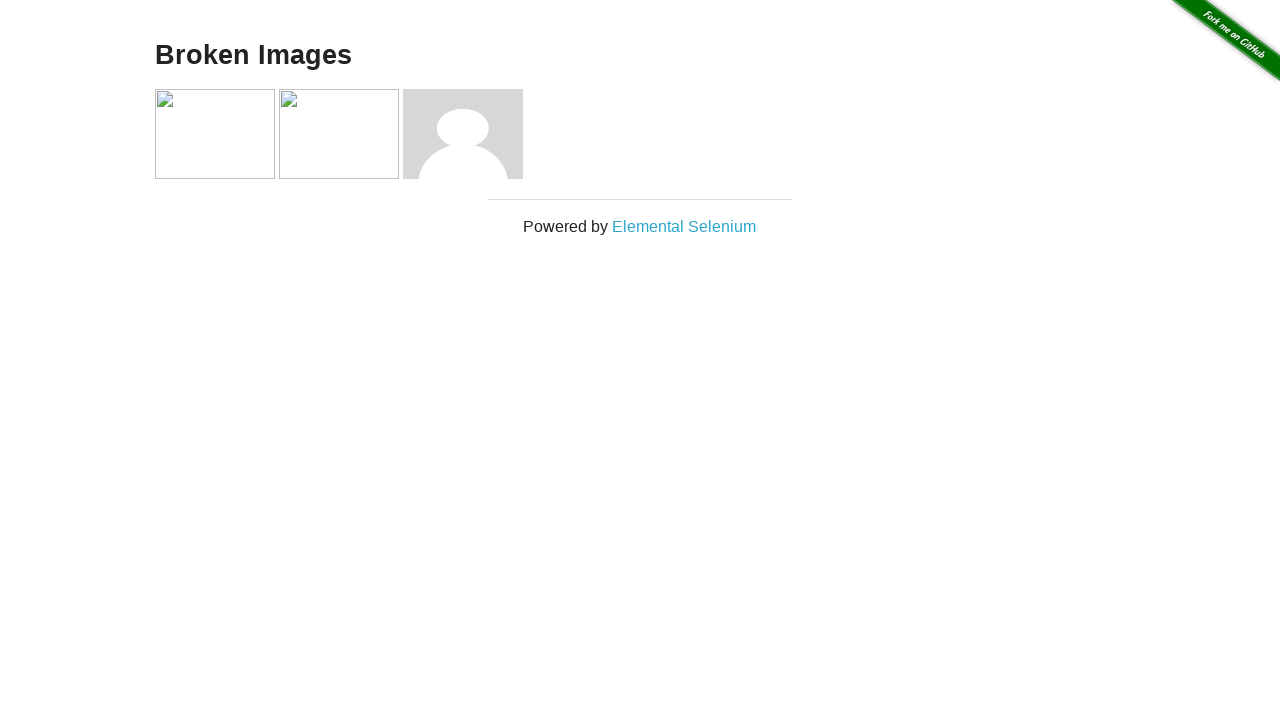

Navigated back to main page
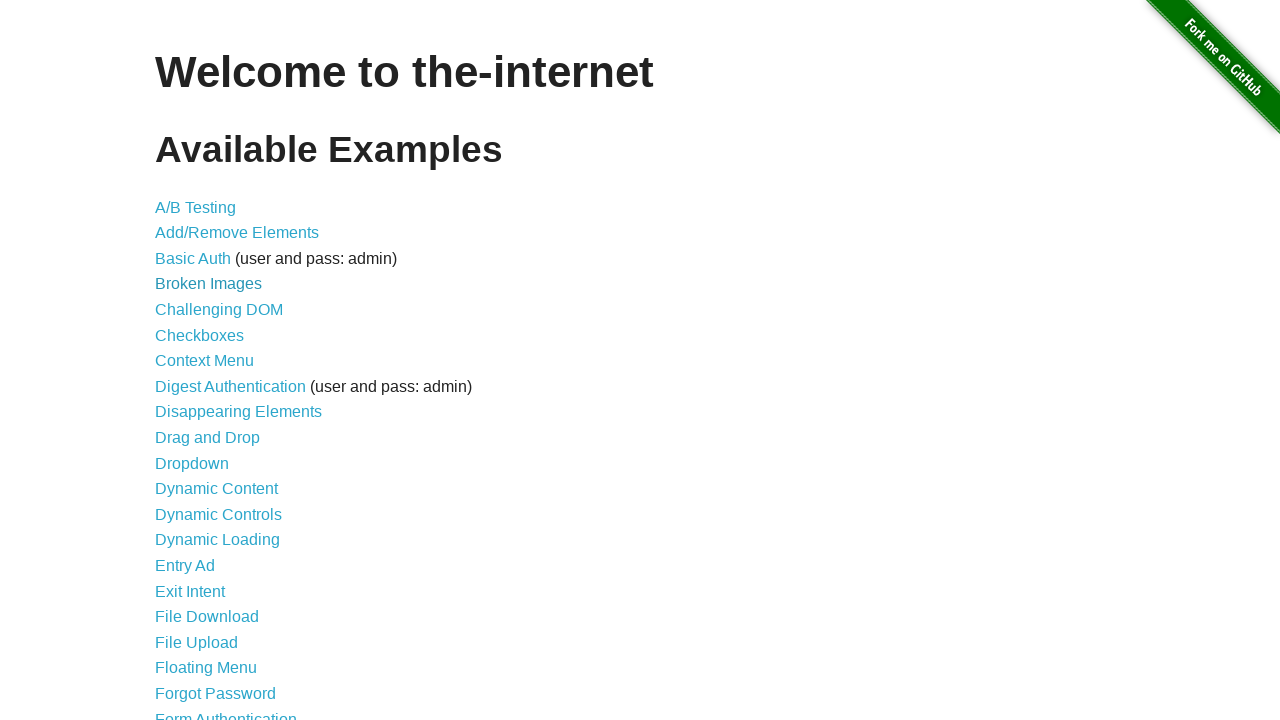

Retrieved link 5 of 44
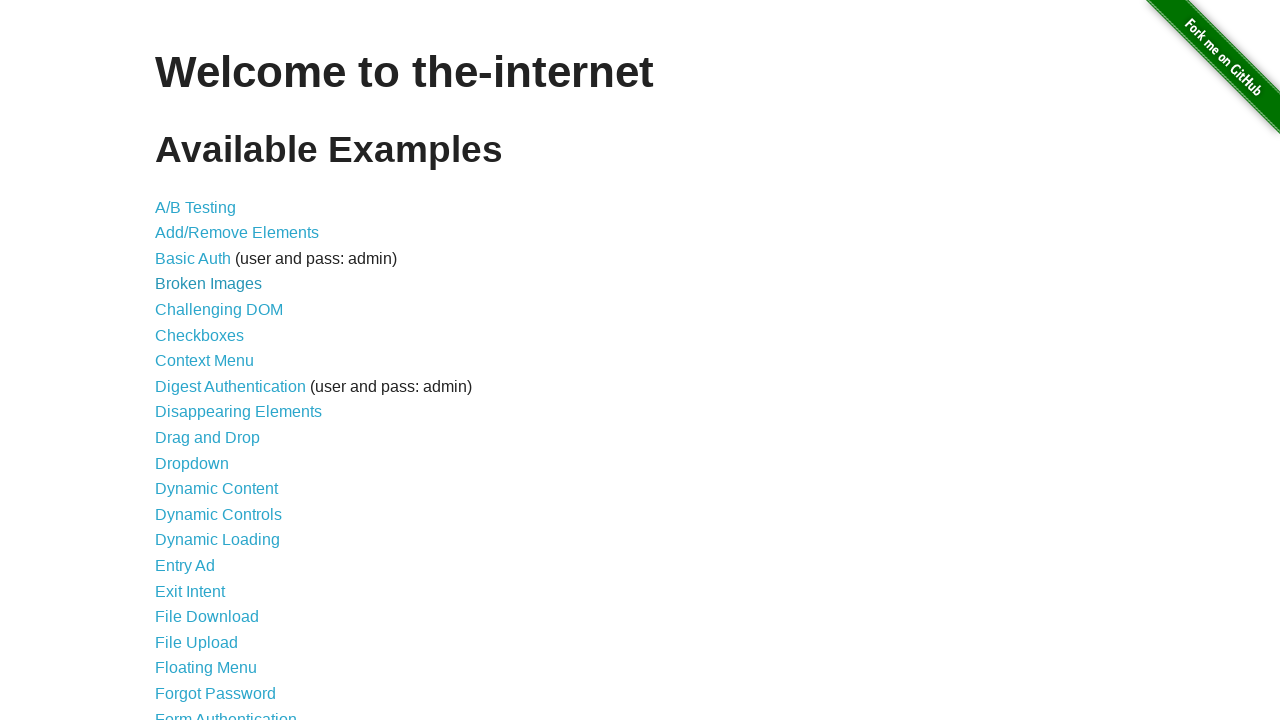

Extracted link text: Challenging DOM
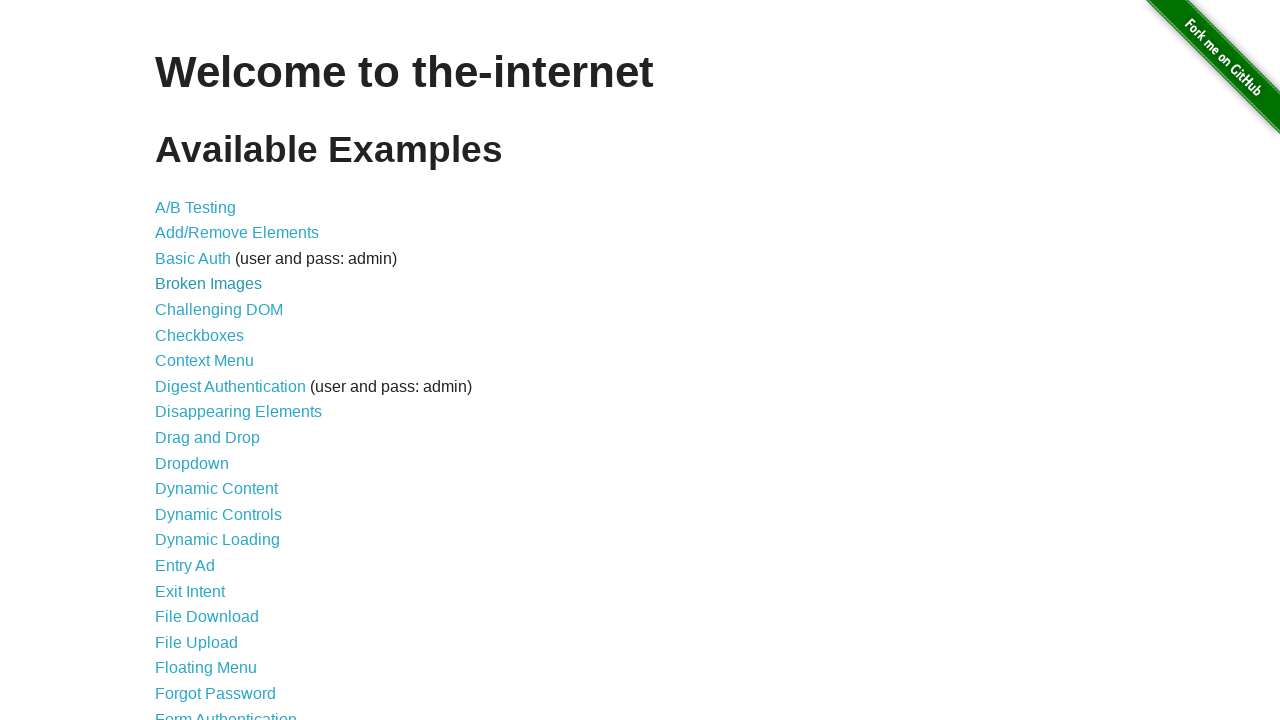

Clicked on: Challenging DOM at (219, 310) on xpath=//div/ul/li/a >> nth=4
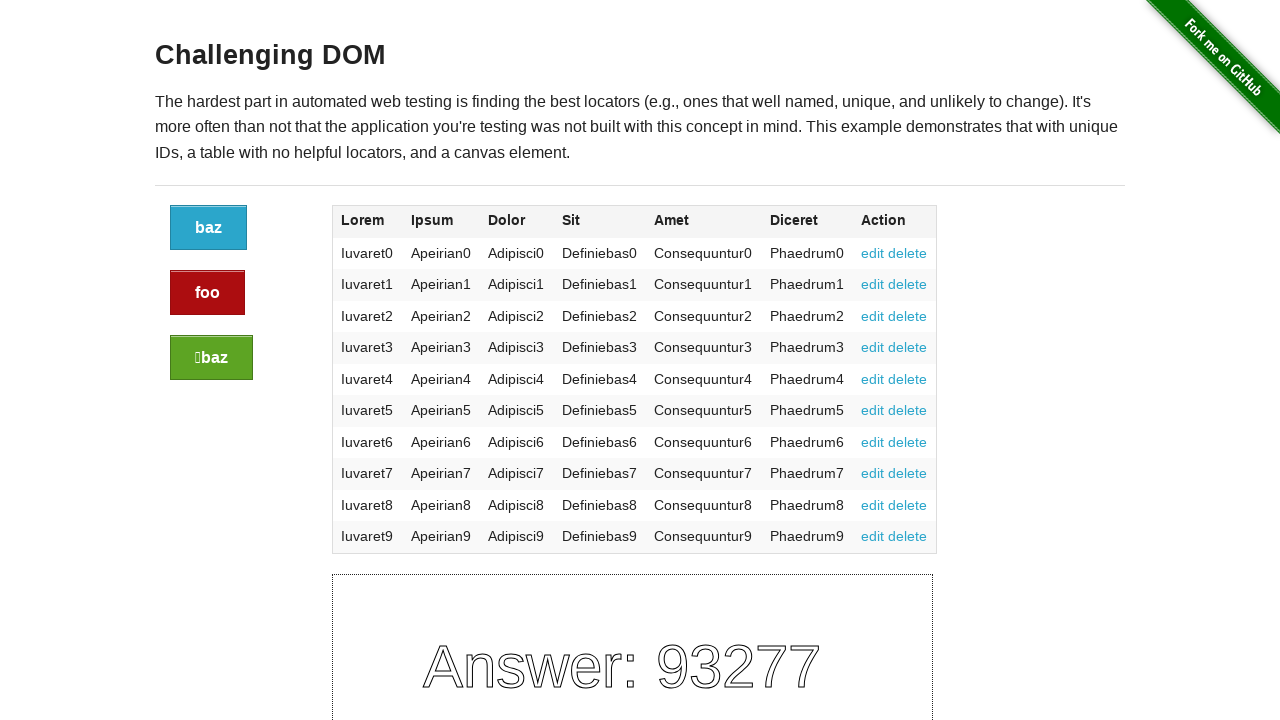

Navigated back to main page
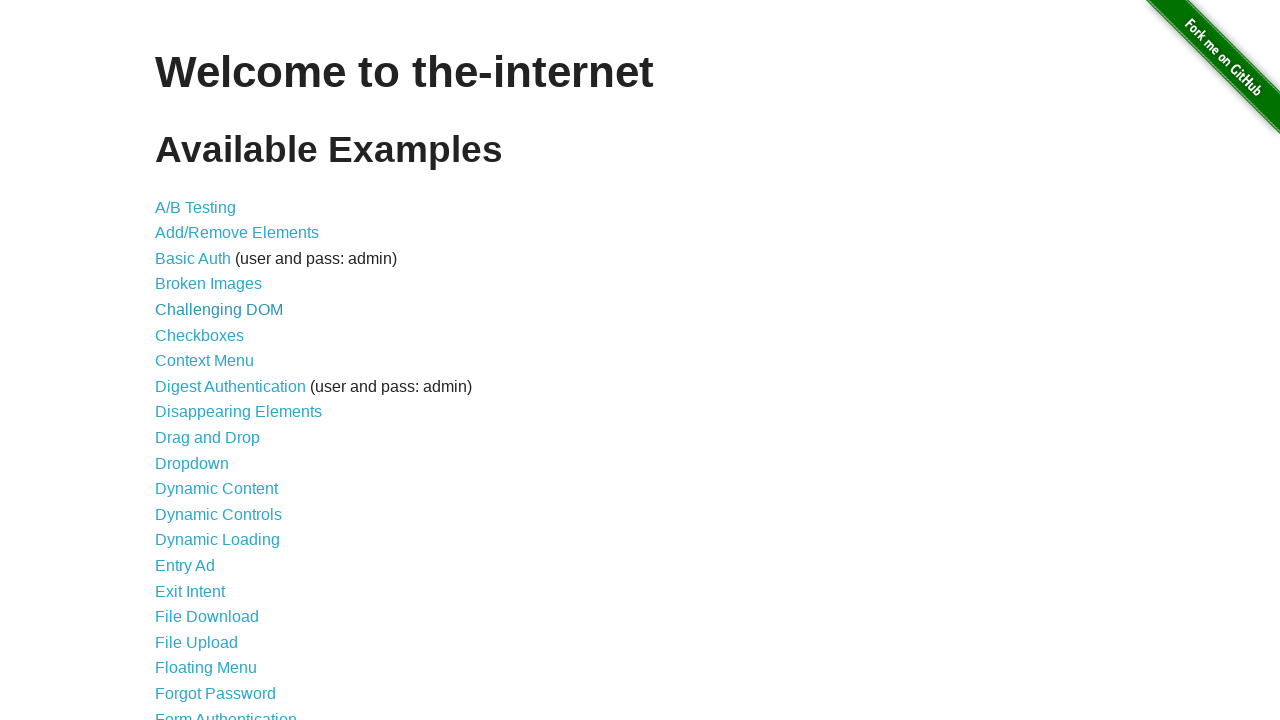

Retrieved link 6 of 44
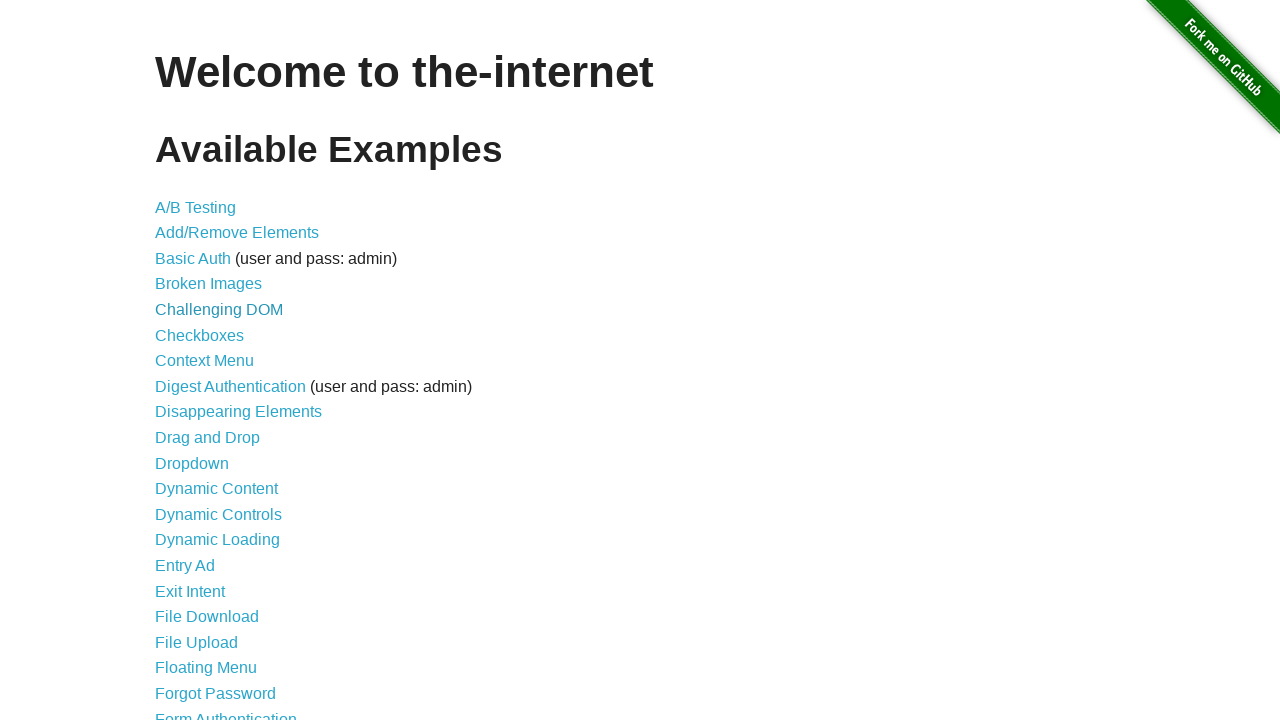

Extracted link text: Checkboxes
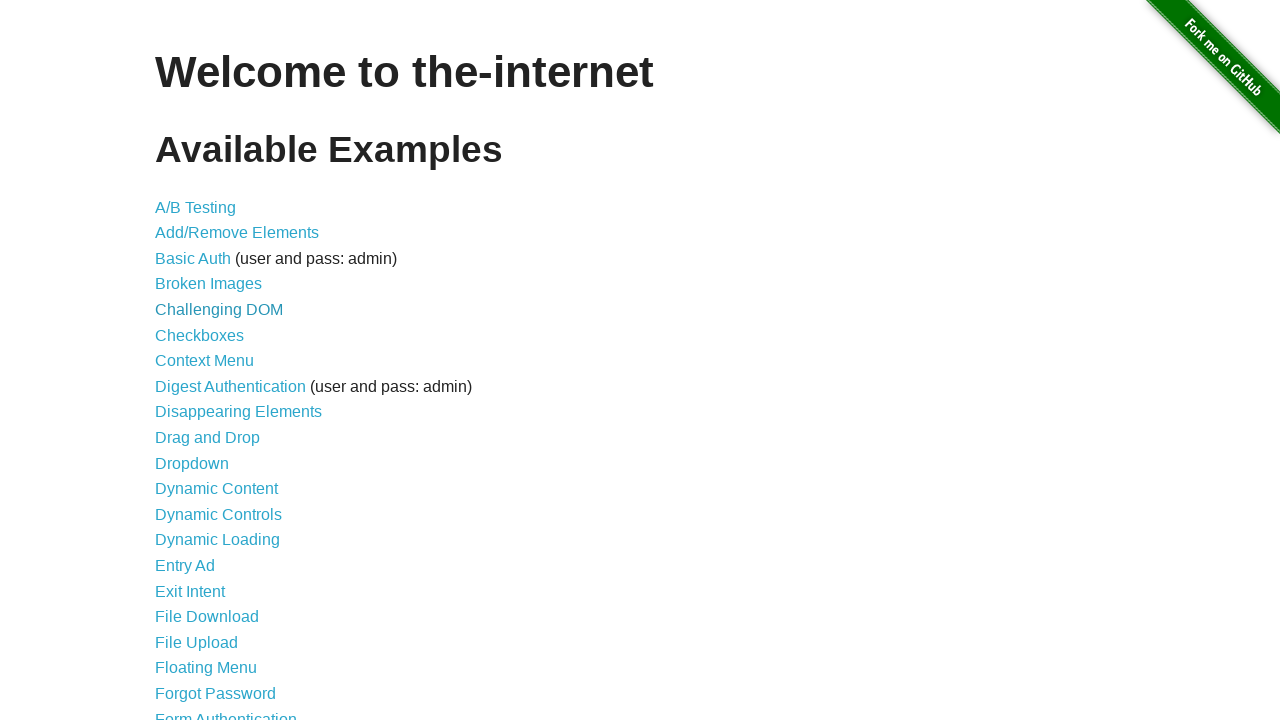

Clicked on: Checkboxes at (200, 335) on xpath=//div/ul/li/a >> nth=5
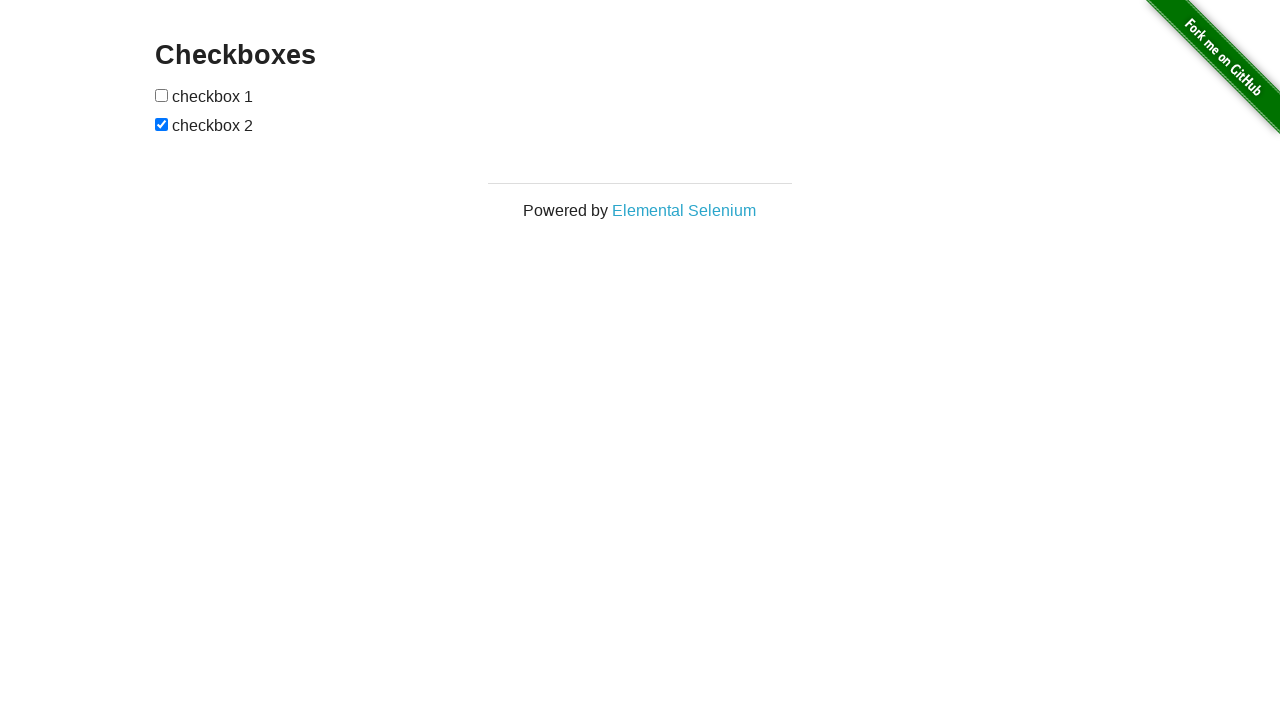

Navigated back to main page
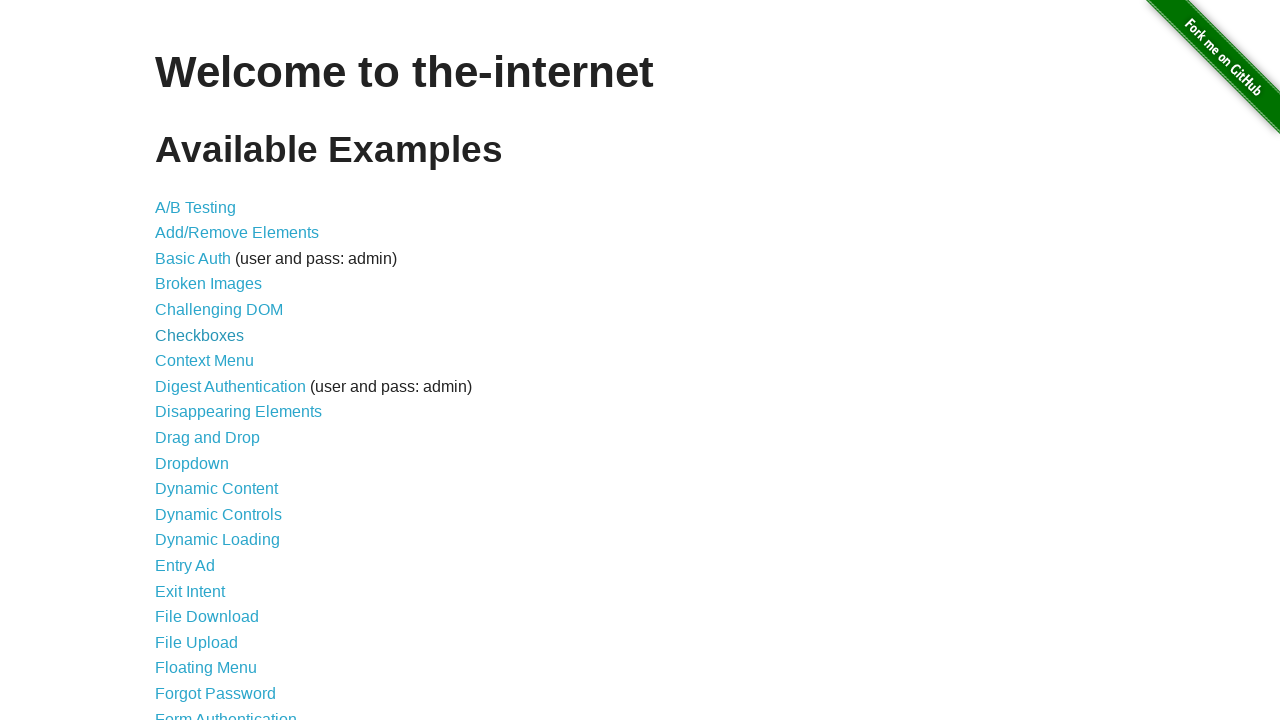

Retrieved link 7 of 44
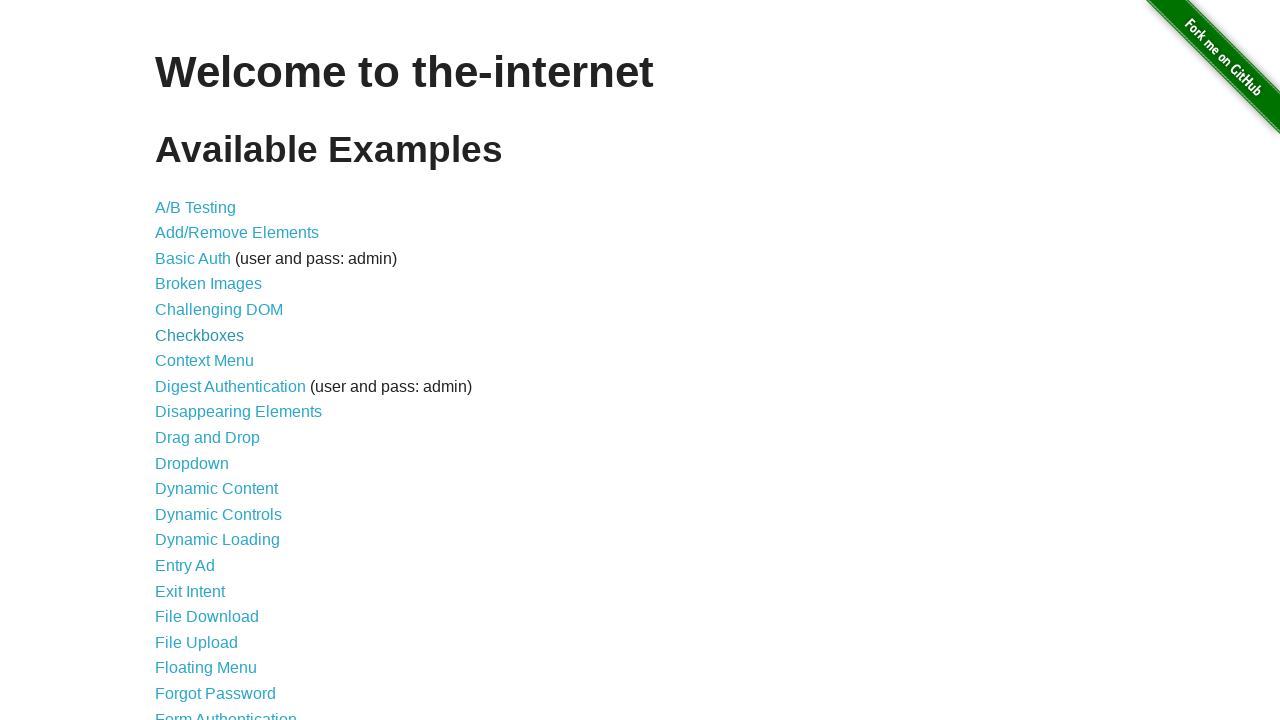

Extracted link text: Context Menu
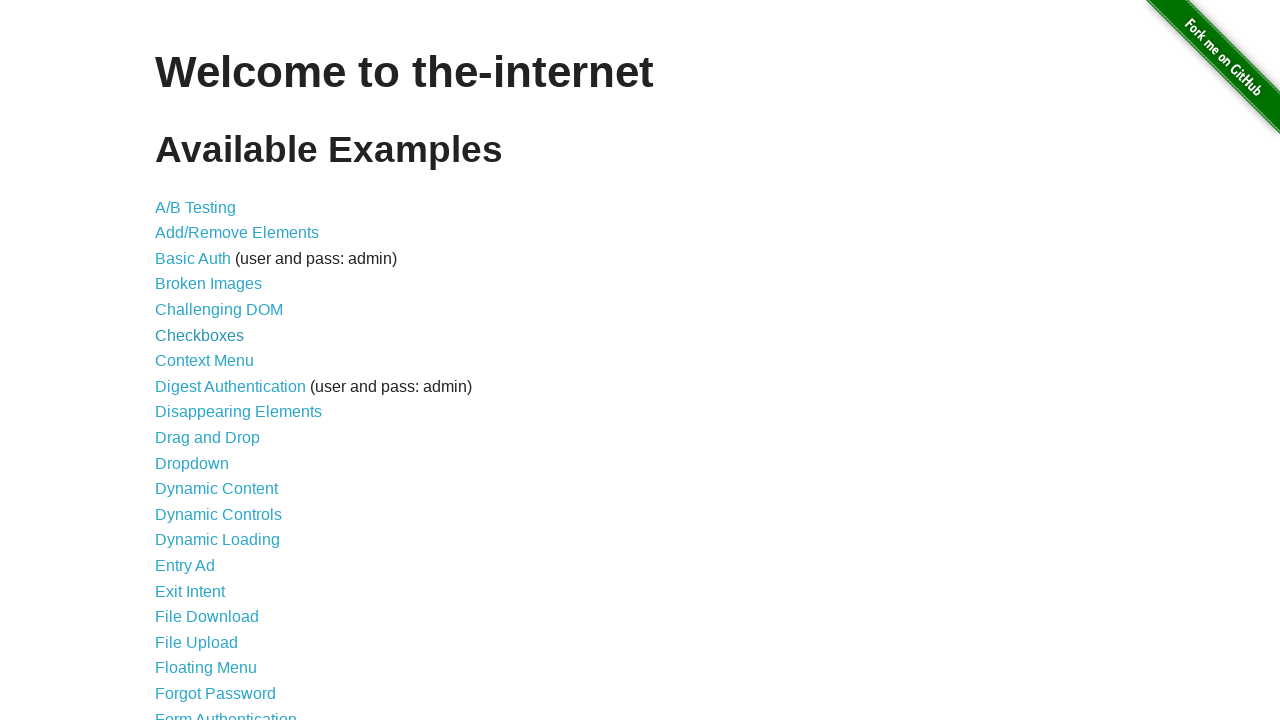

Clicked on: Context Menu at (204, 361) on xpath=//div/ul/li/a >> nth=6
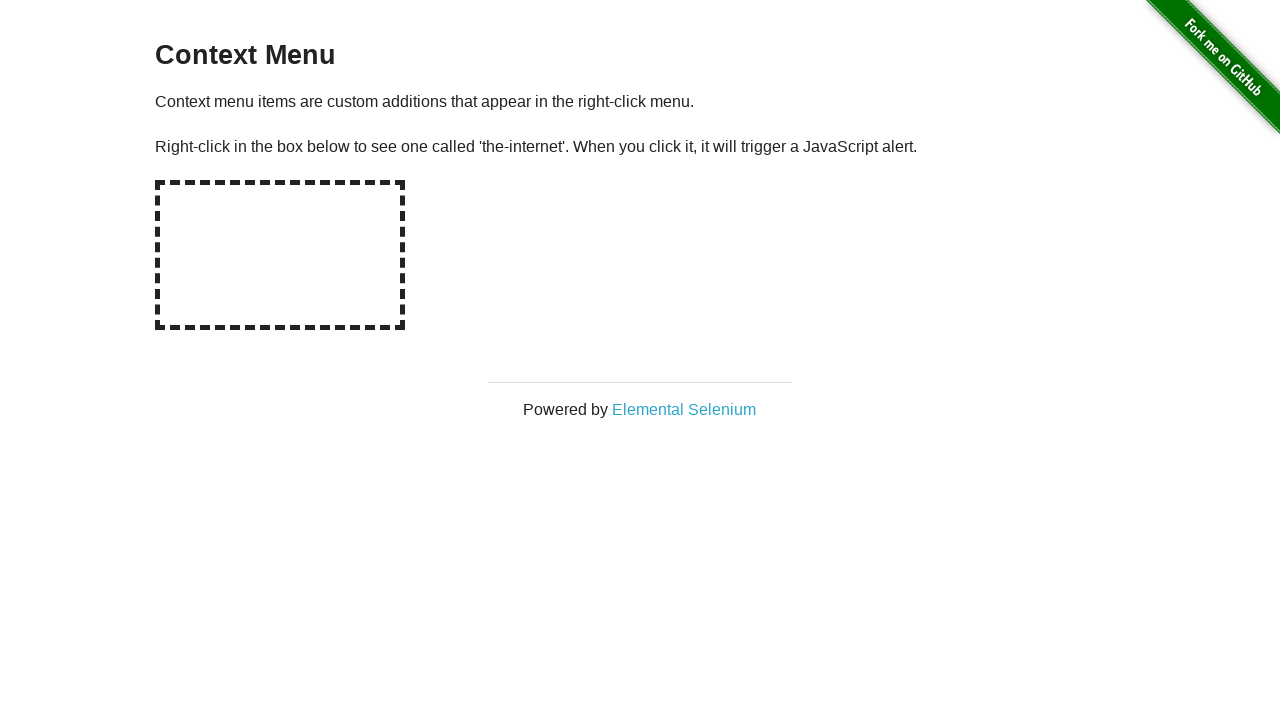

Navigated back to main page
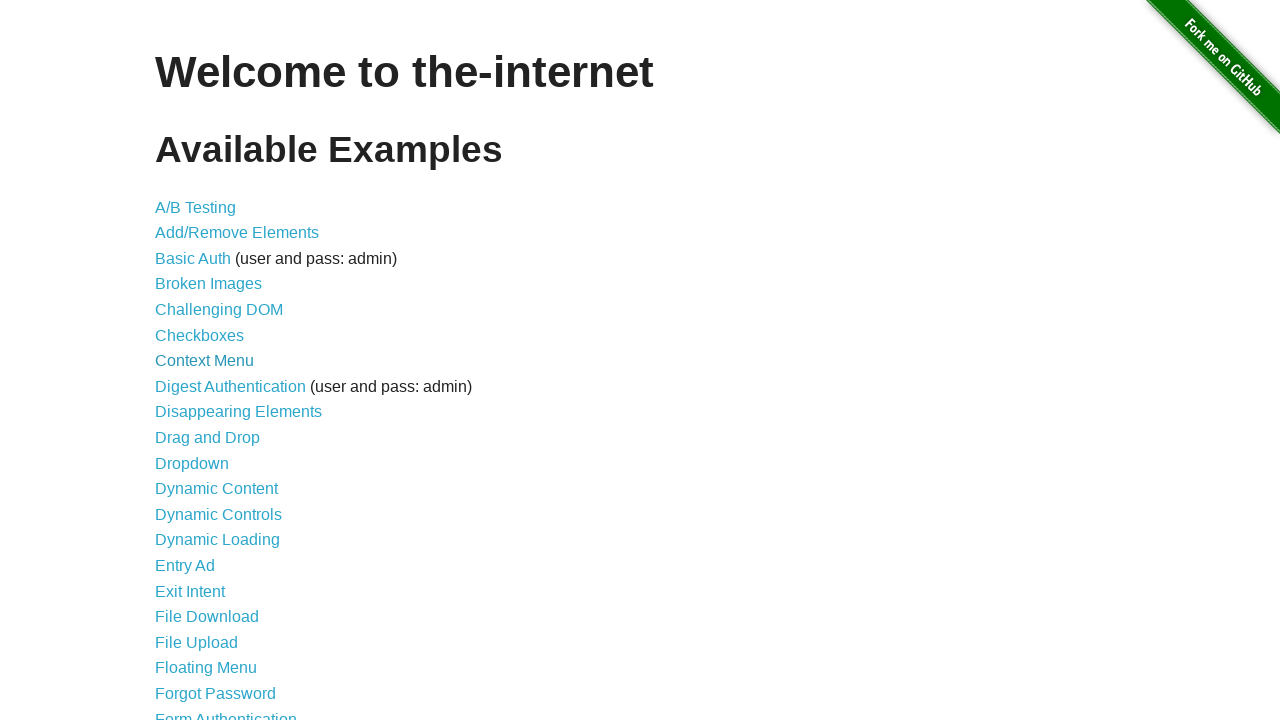

Retrieved link 8 of 44
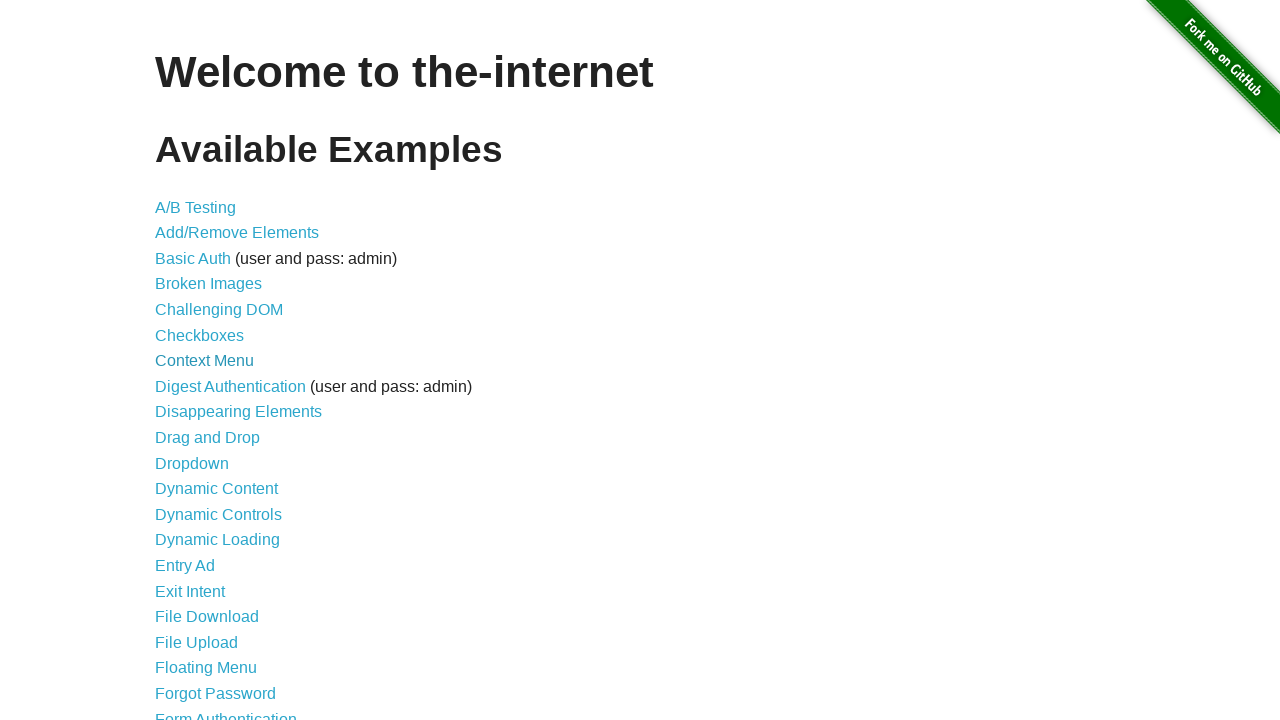

Extracted link text: Digest Authentication
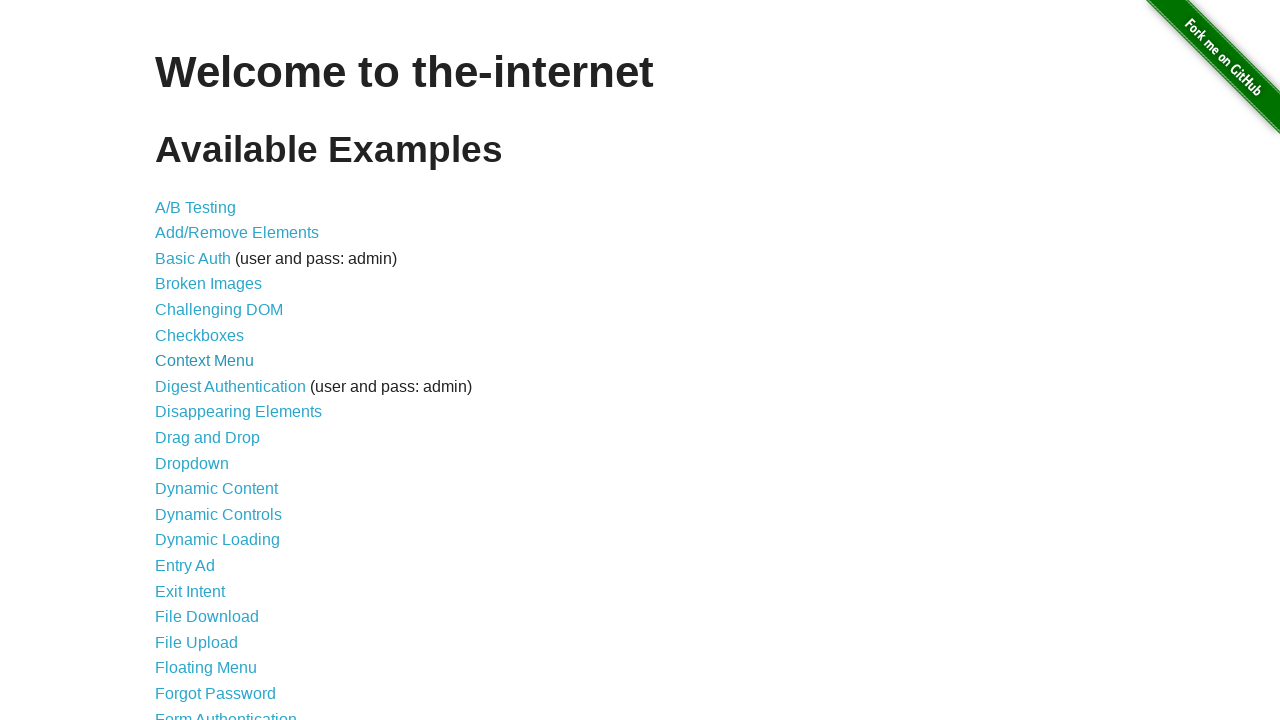

Clicked on: Digest Authentication at (230, 386) on xpath=//div/ul/li/a >> nth=7
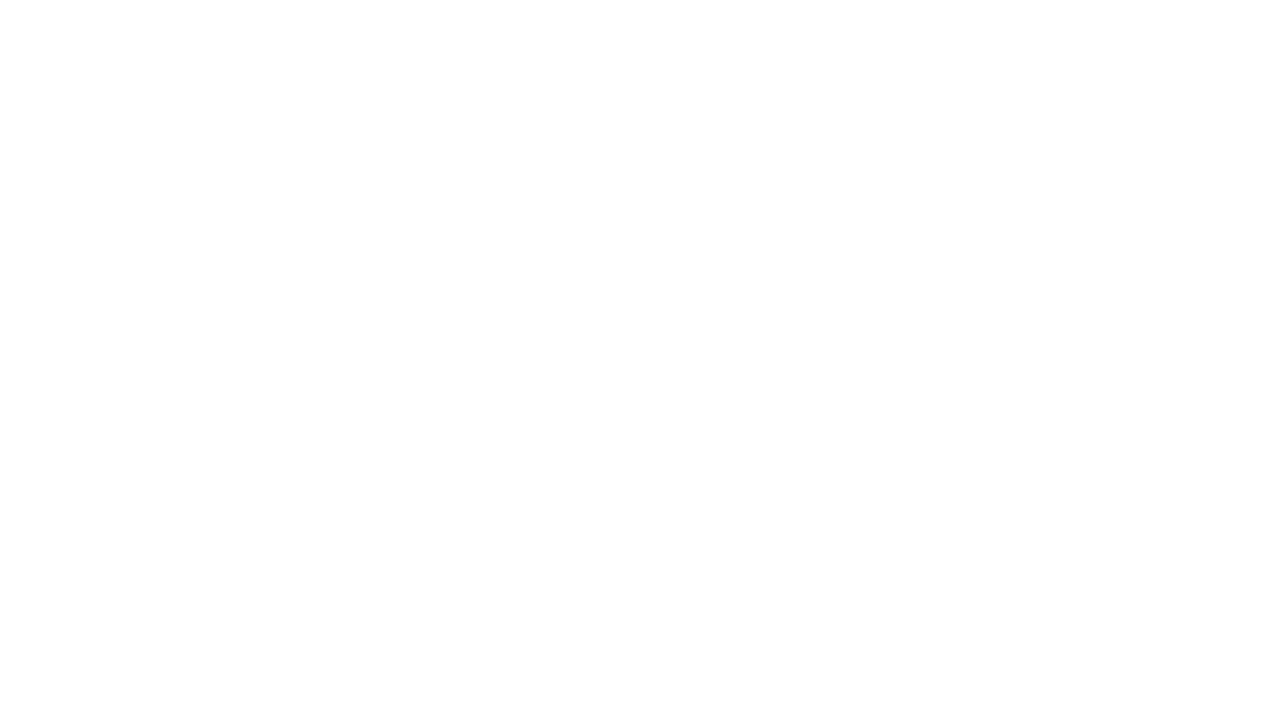

Navigated back to main page
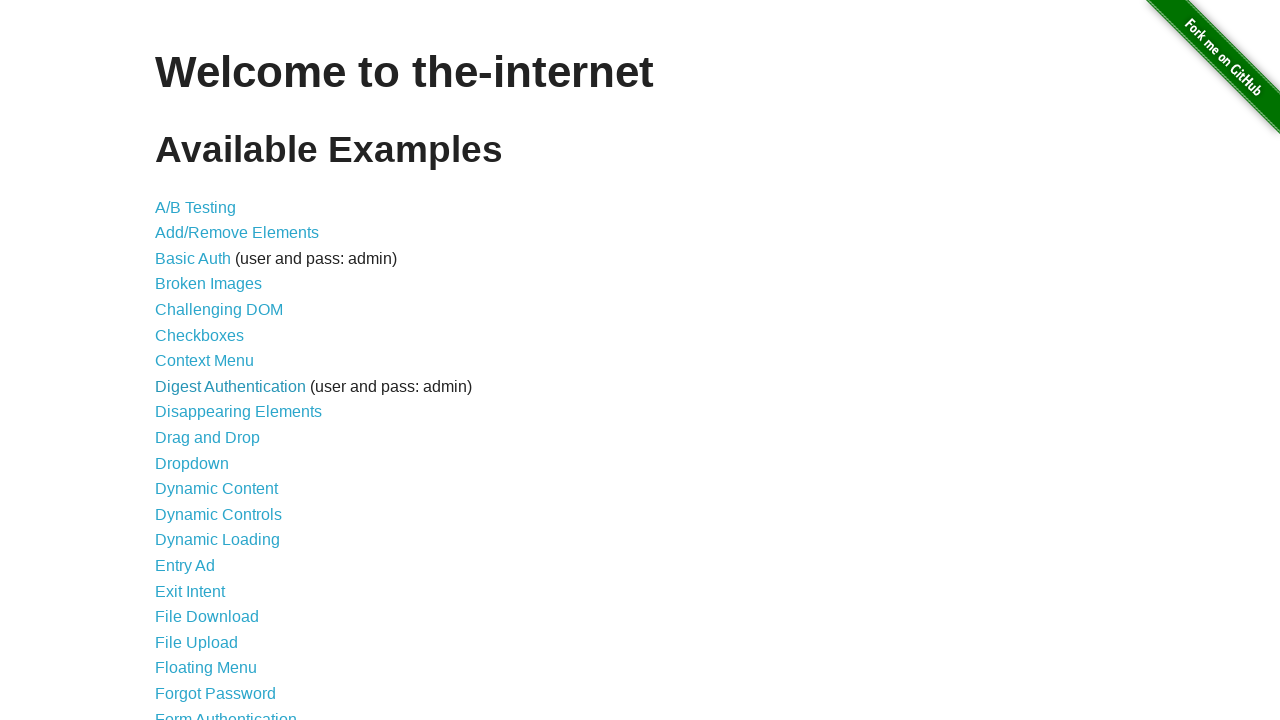

Retrieved link 9 of 44
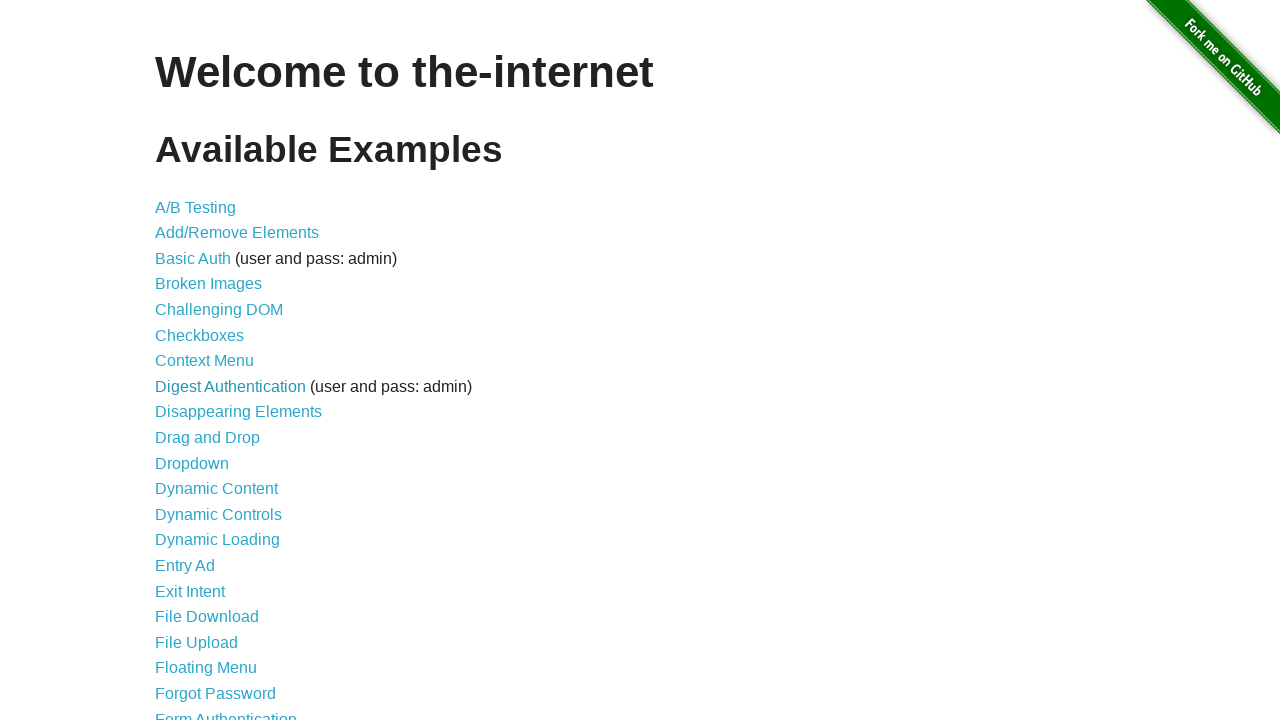

Extracted link text: Disappearing Elements
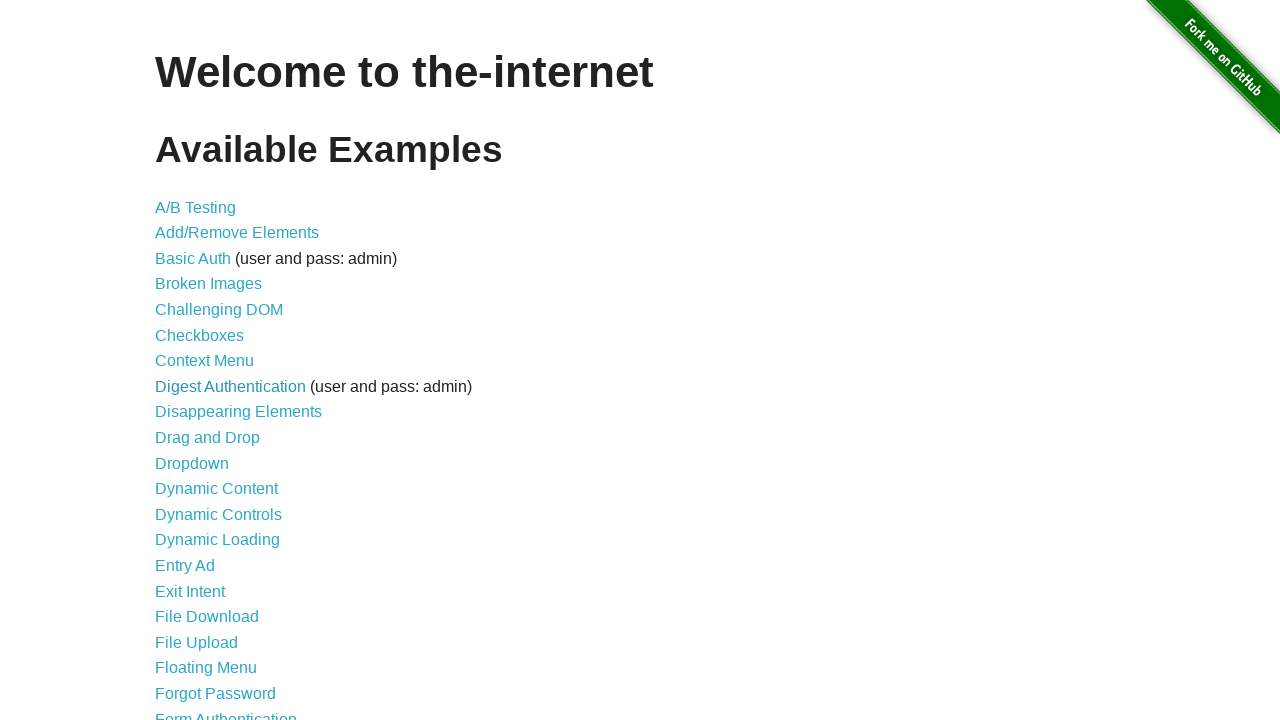

Clicked on: Disappearing Elements at (238, 412) on xpath=//div/ul/li/a >> nth=8
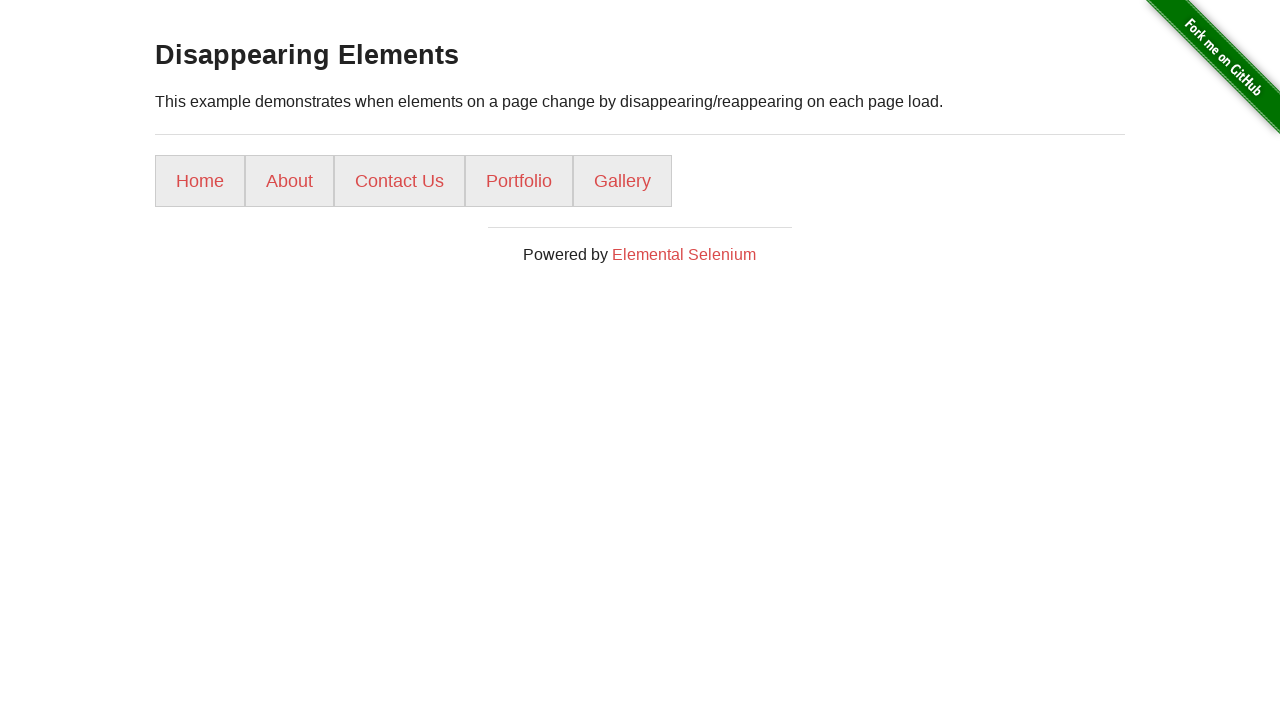

Navigated back to main page
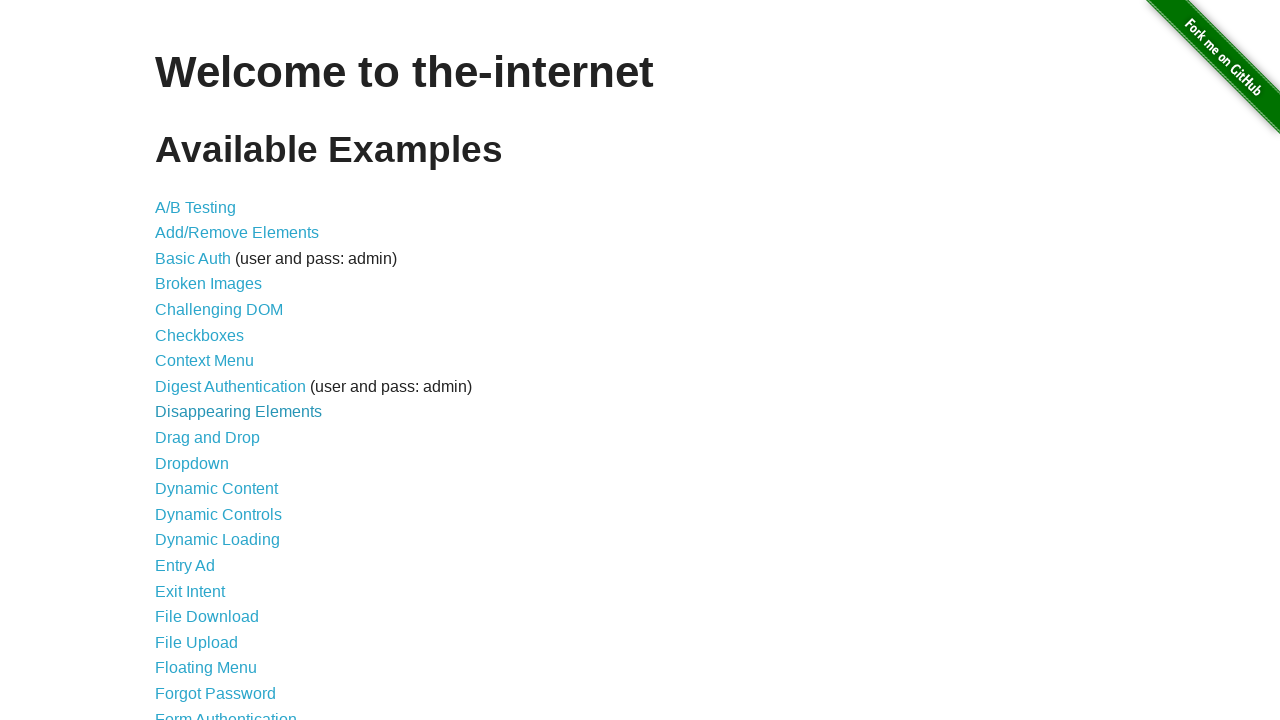

Retrieved link 10 of 44
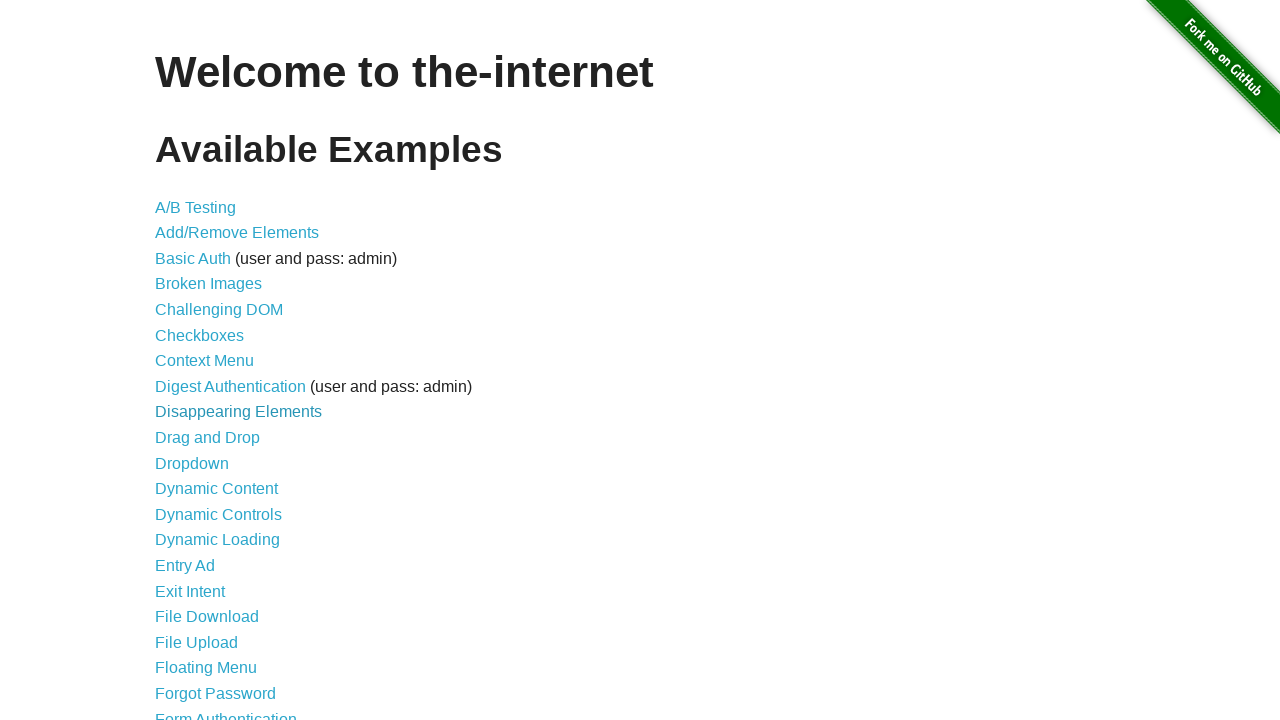

Extracted link text: Drag and Drop
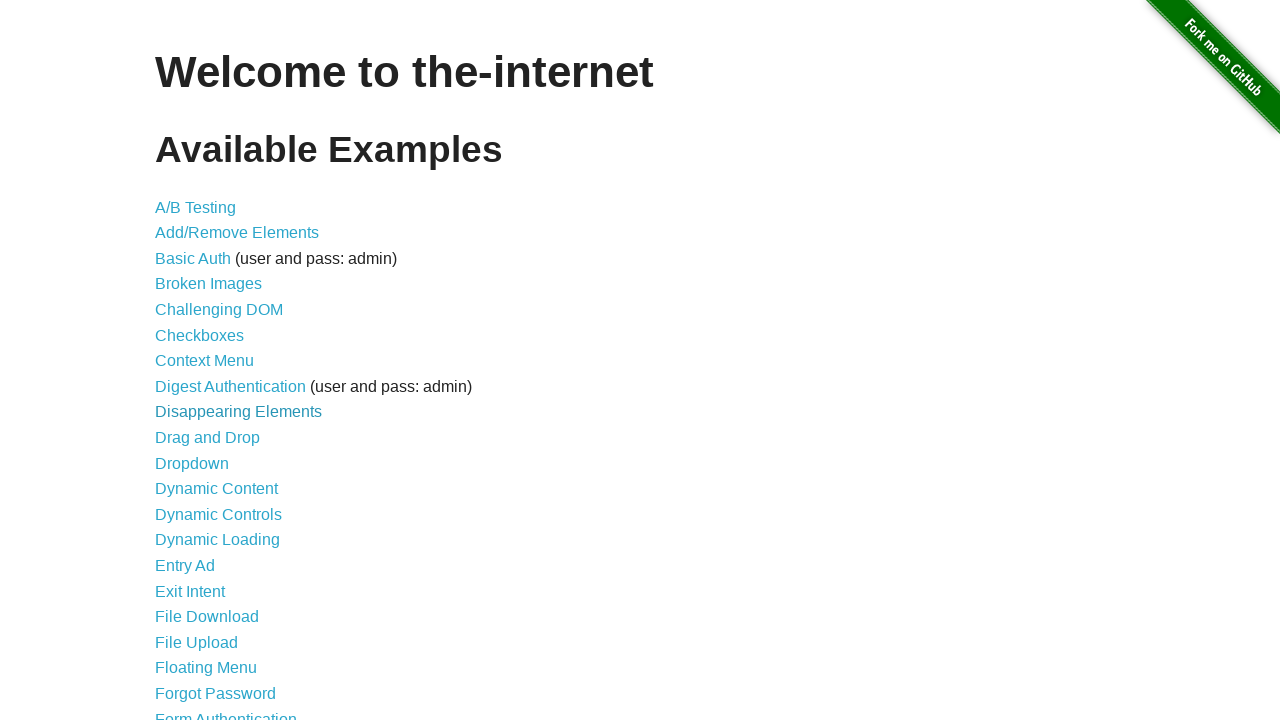

Clicked on: Drag and Drop at (208, 438) on xpath=//div/ul/li/a >> nth=9
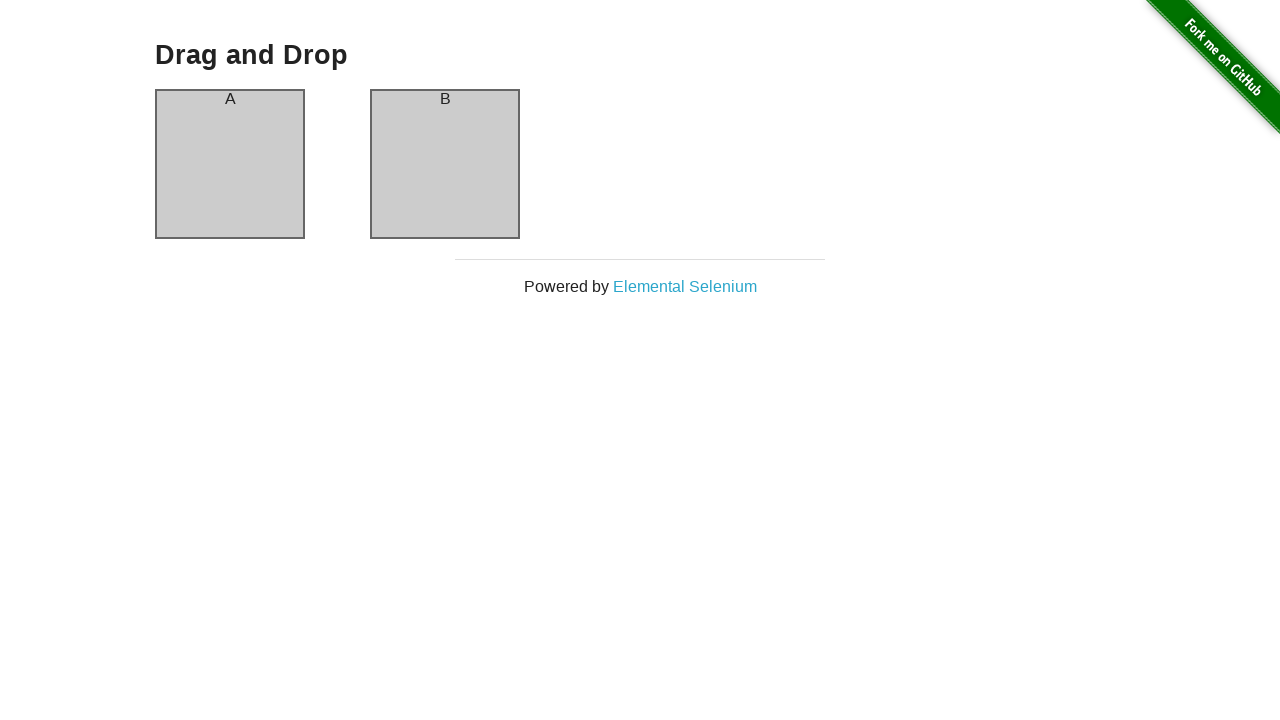

Navigated back to main page
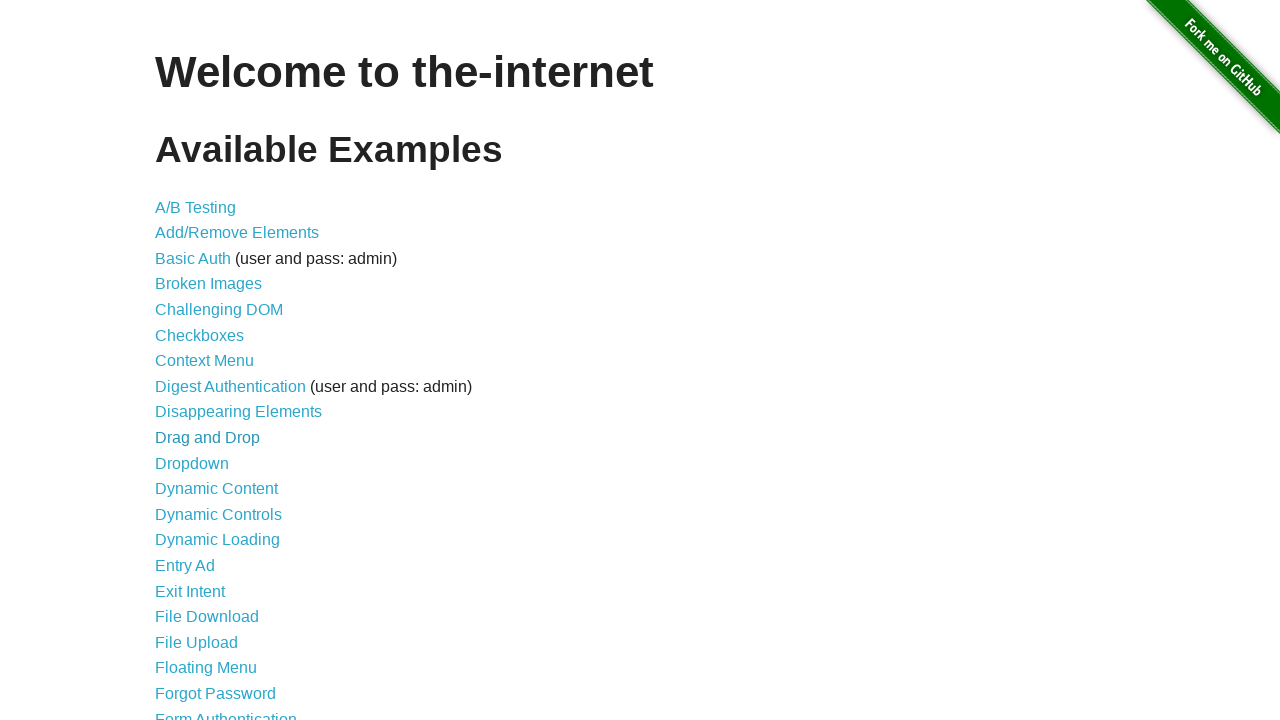

Retrieved link 11 of 44
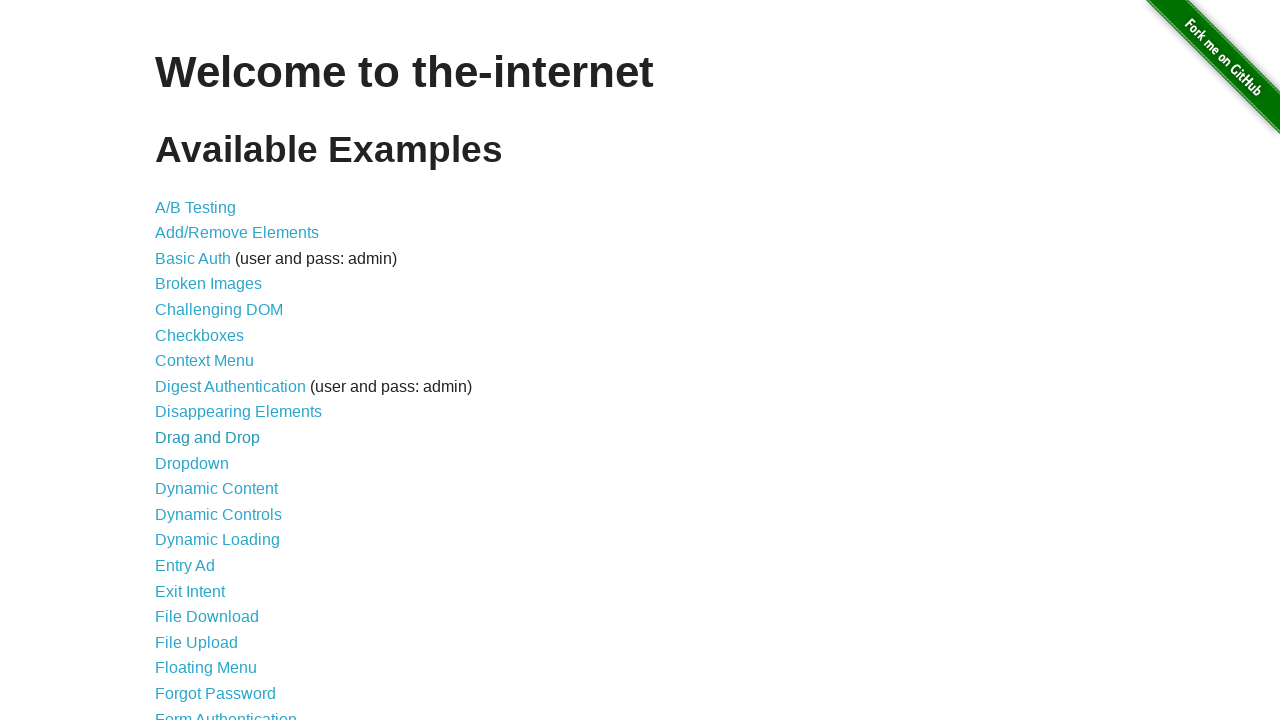

Extracted link text: Dropdown
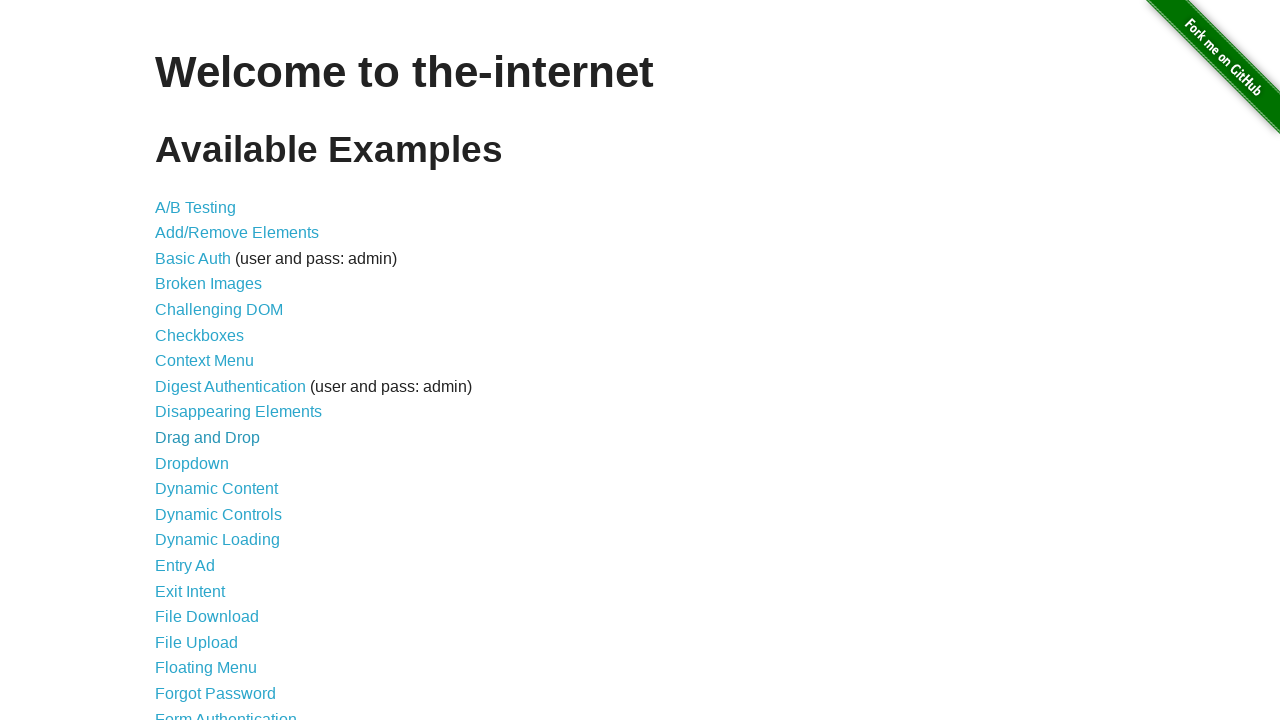

Clicked on: Dropdown at (192, 463) on xpath=//div/ul/li/a >> nth=10
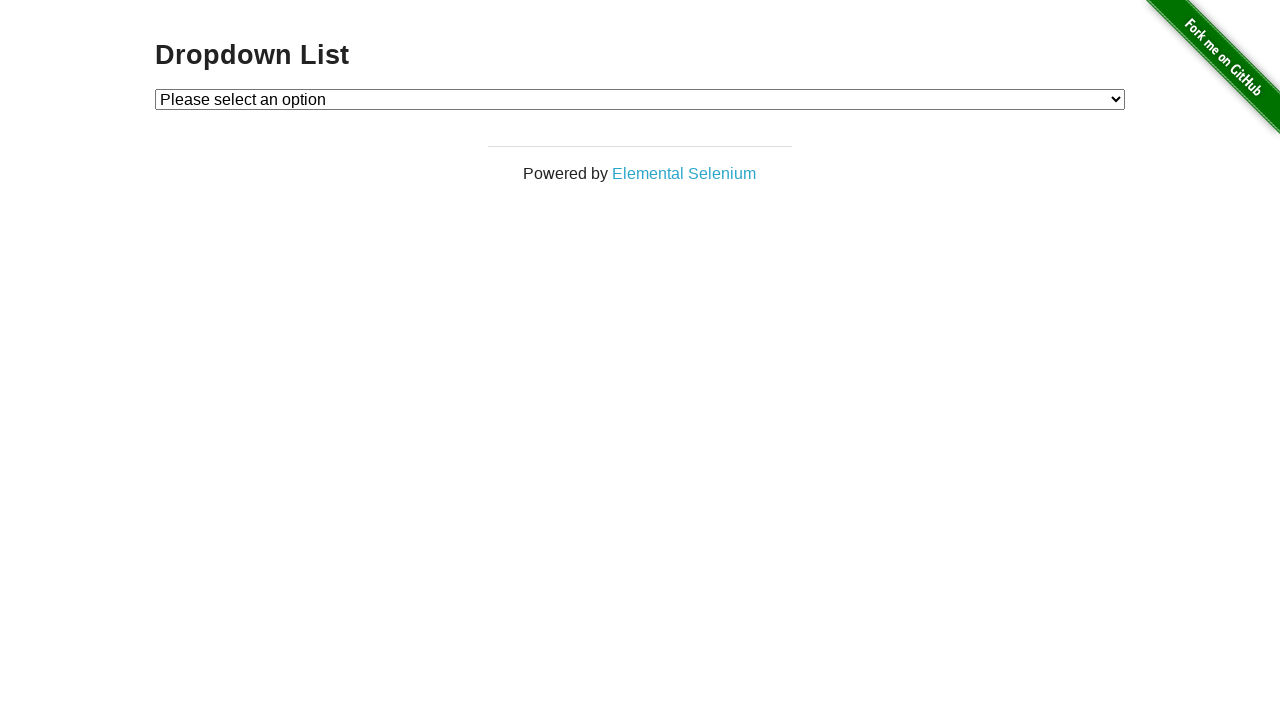

Navigated back to main page
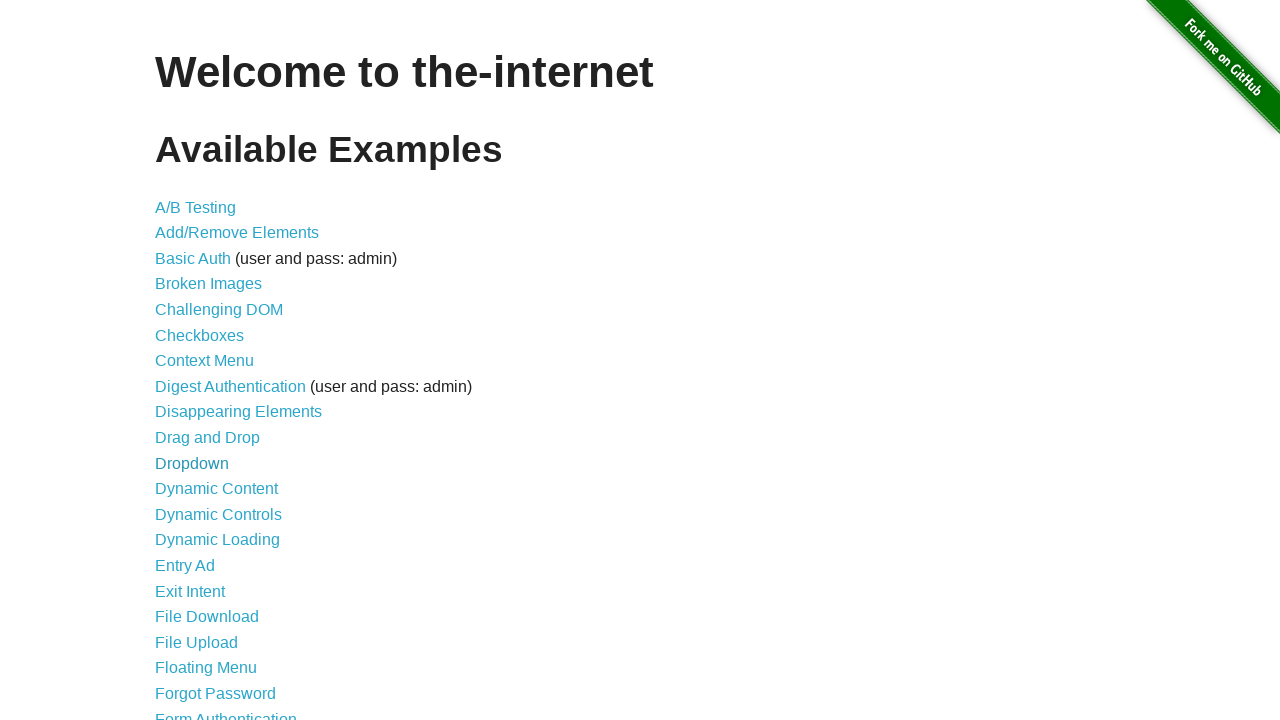

Retrieved link 12 of 44
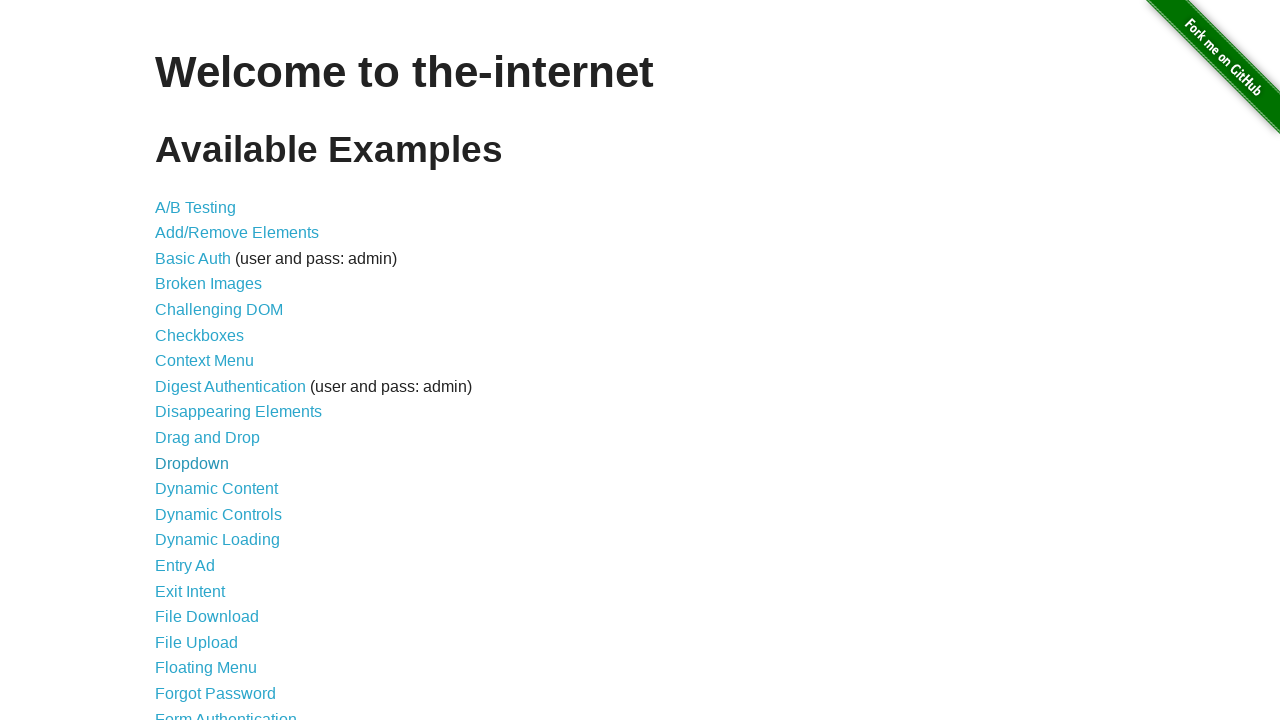

Extracted link text: Dynamic Content
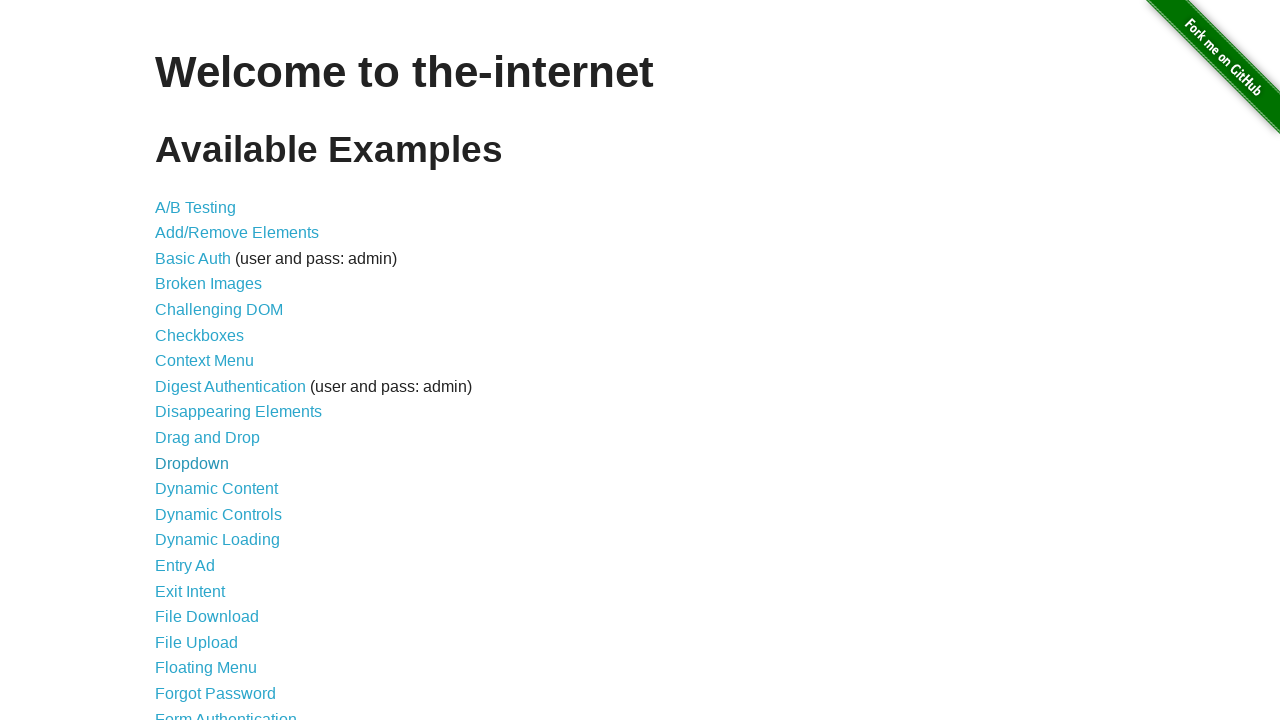

Clicked on: Dynamic Content at (216, 489) on xpath=//div/ul/li/a >> nth=11
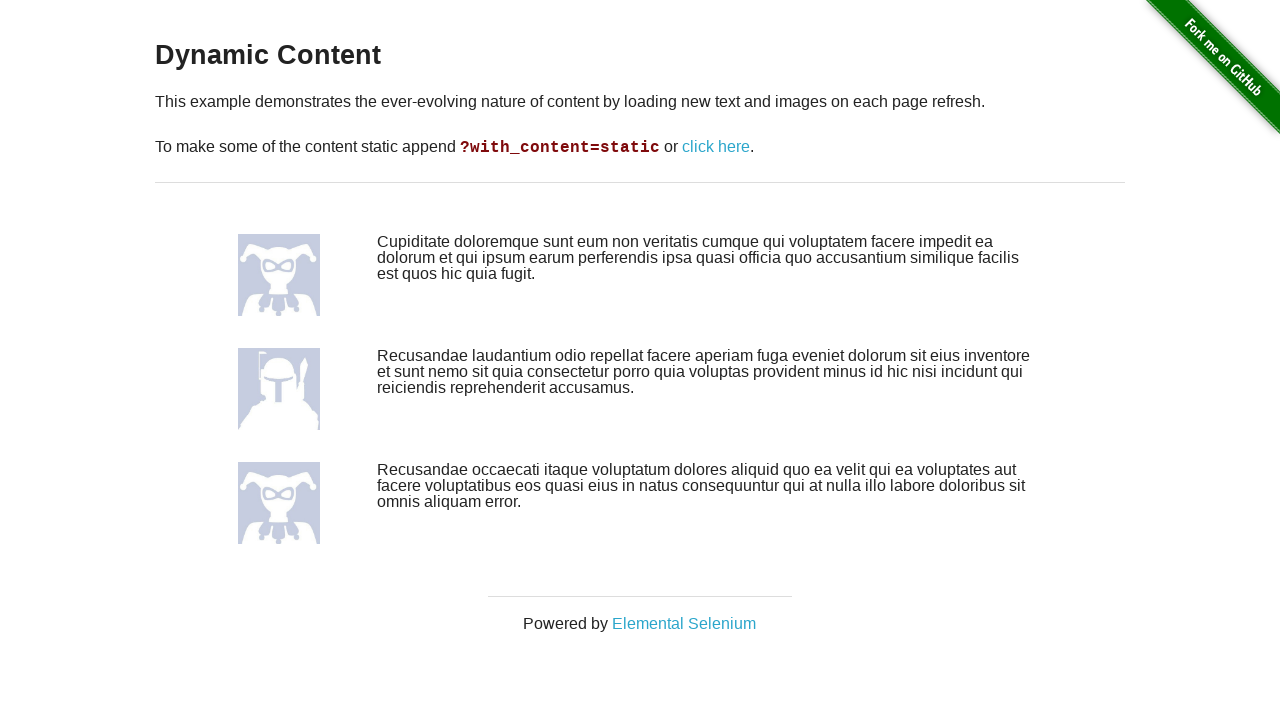

Navigated back to main page
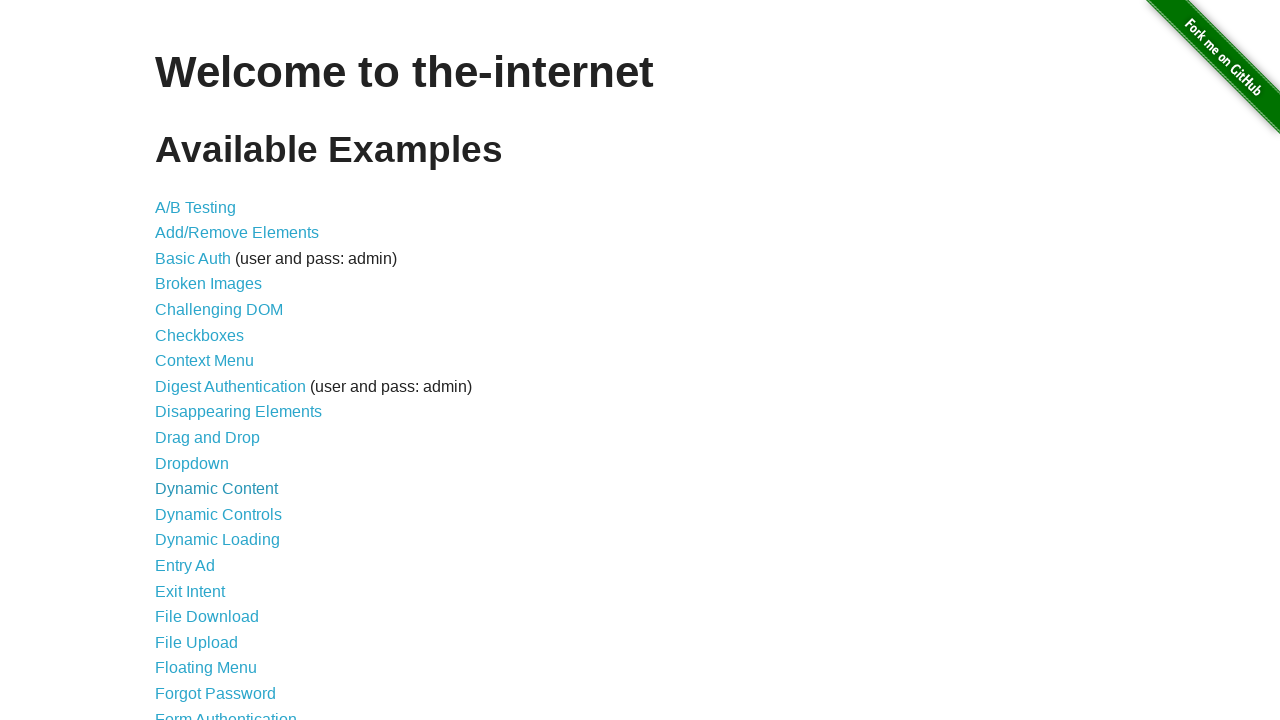

Retrieved link 13 of 44
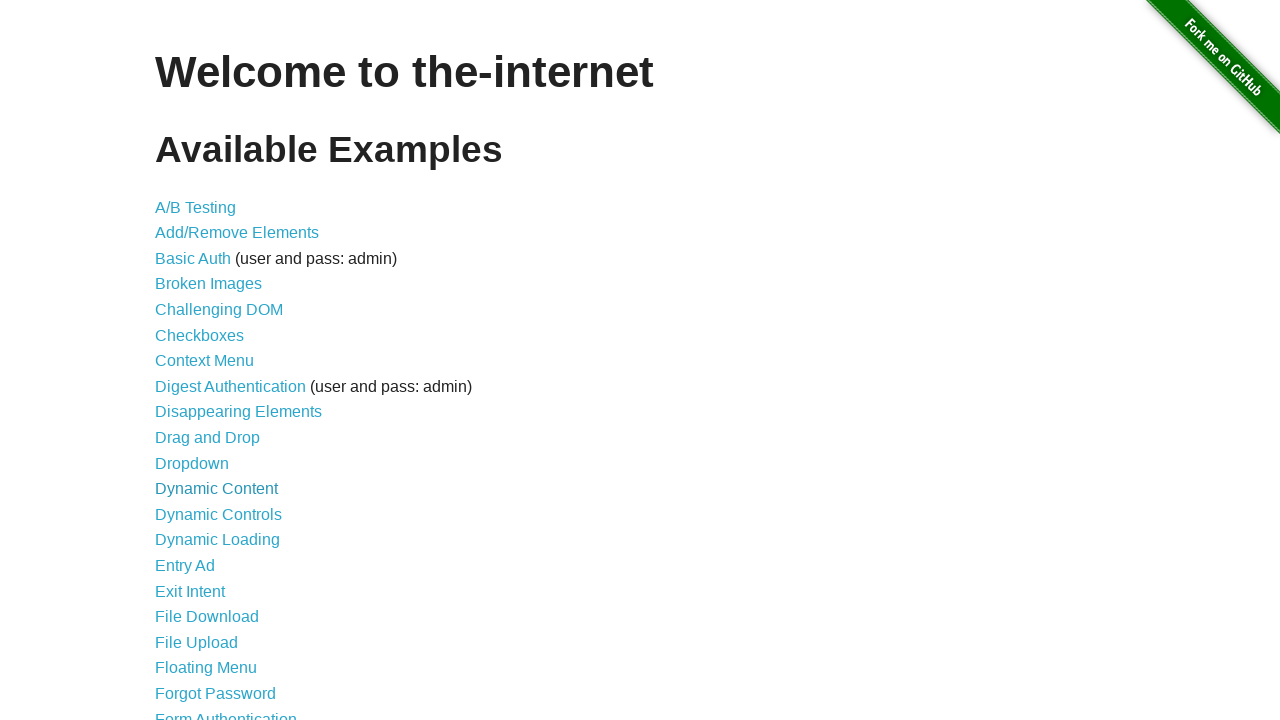

Extracted link text: Dynamic Controls
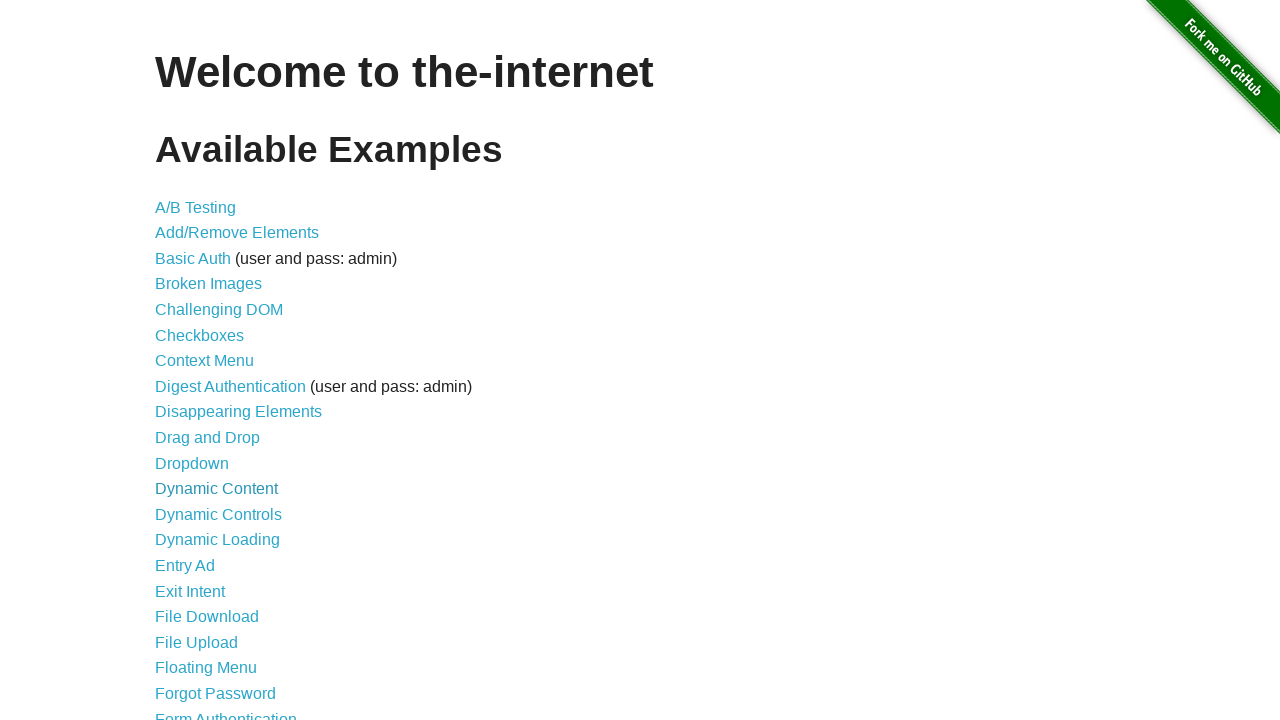

Clicked on: Dynamic Controls at (218, 514) on xpath=//div/ul/li/a >> nth=12
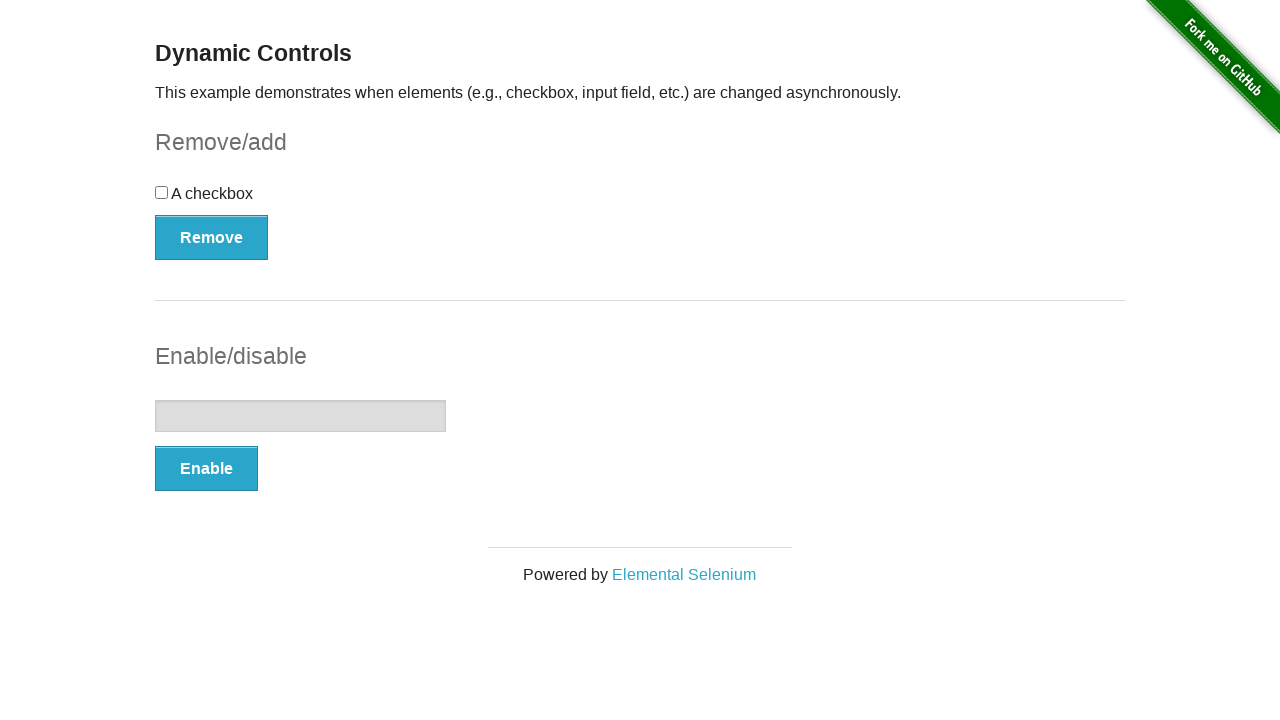

Navigated back to main page
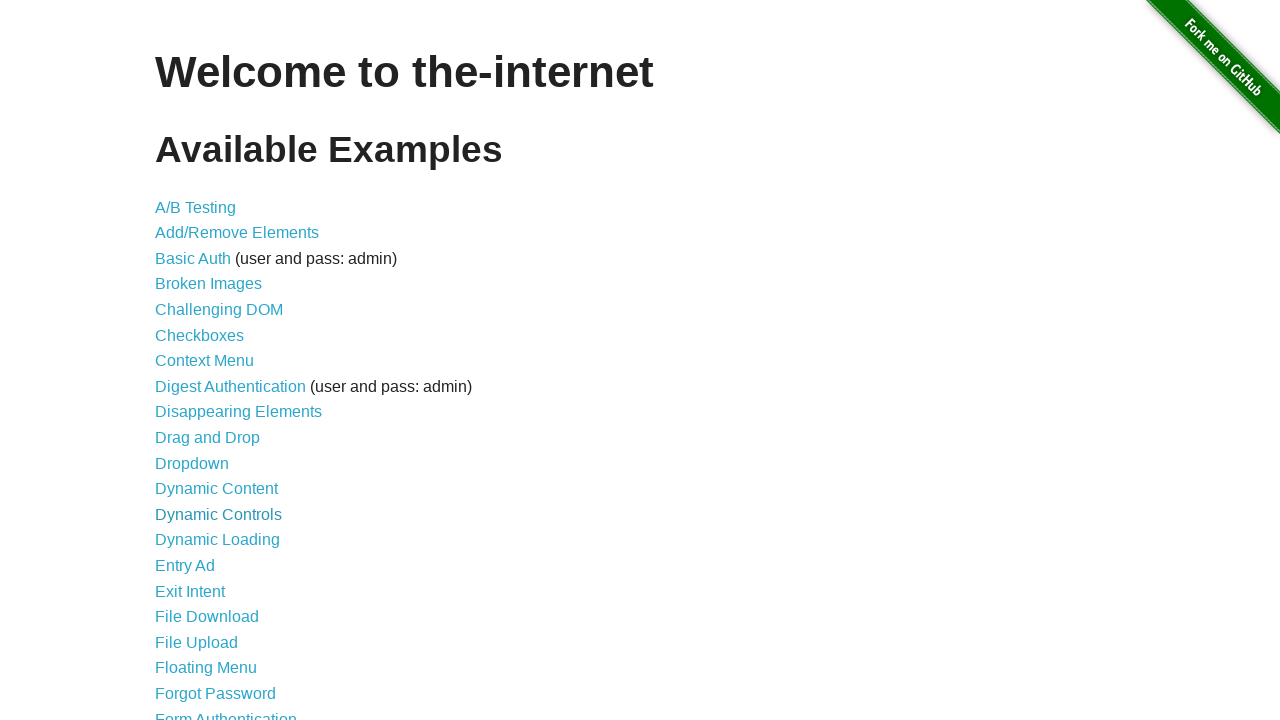

Retrieved link 14 of 44
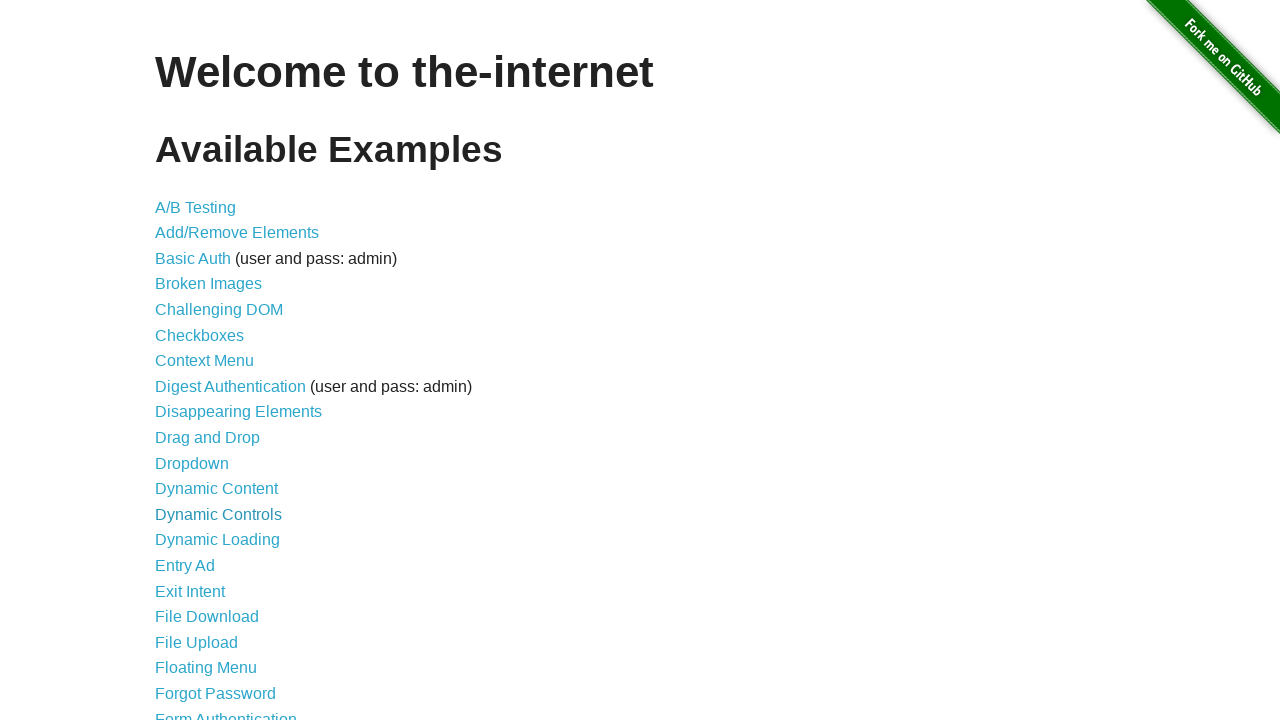

Extracted link text: Dynamic Loading
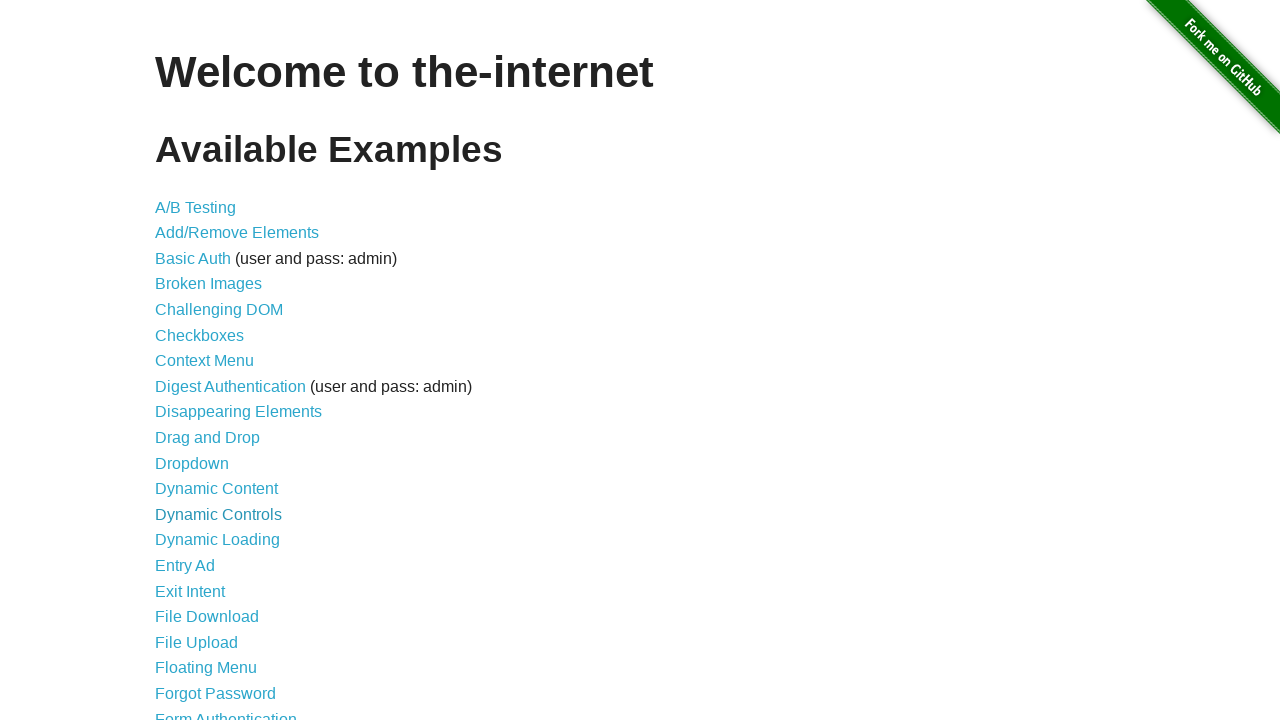

Clicked on: Dynamic Loading at (218, 540) on xpath=//div/ul/li/a >> nth=13
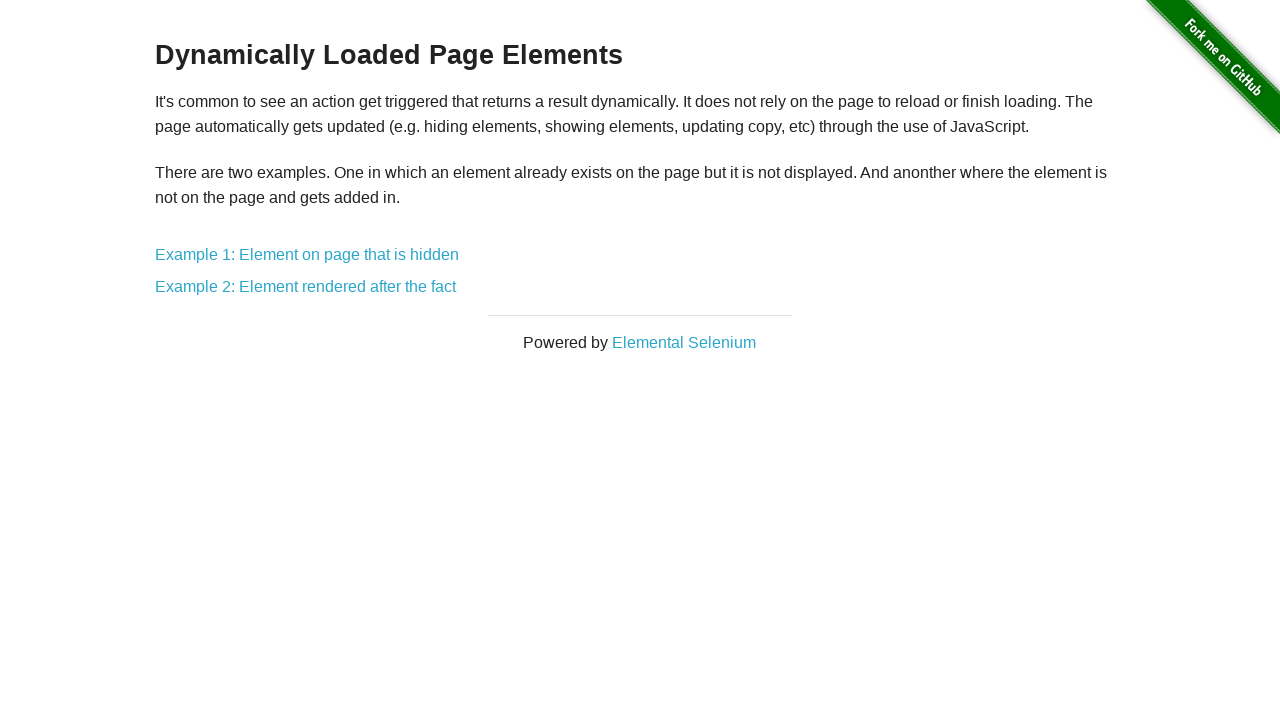

Navigated back to main page
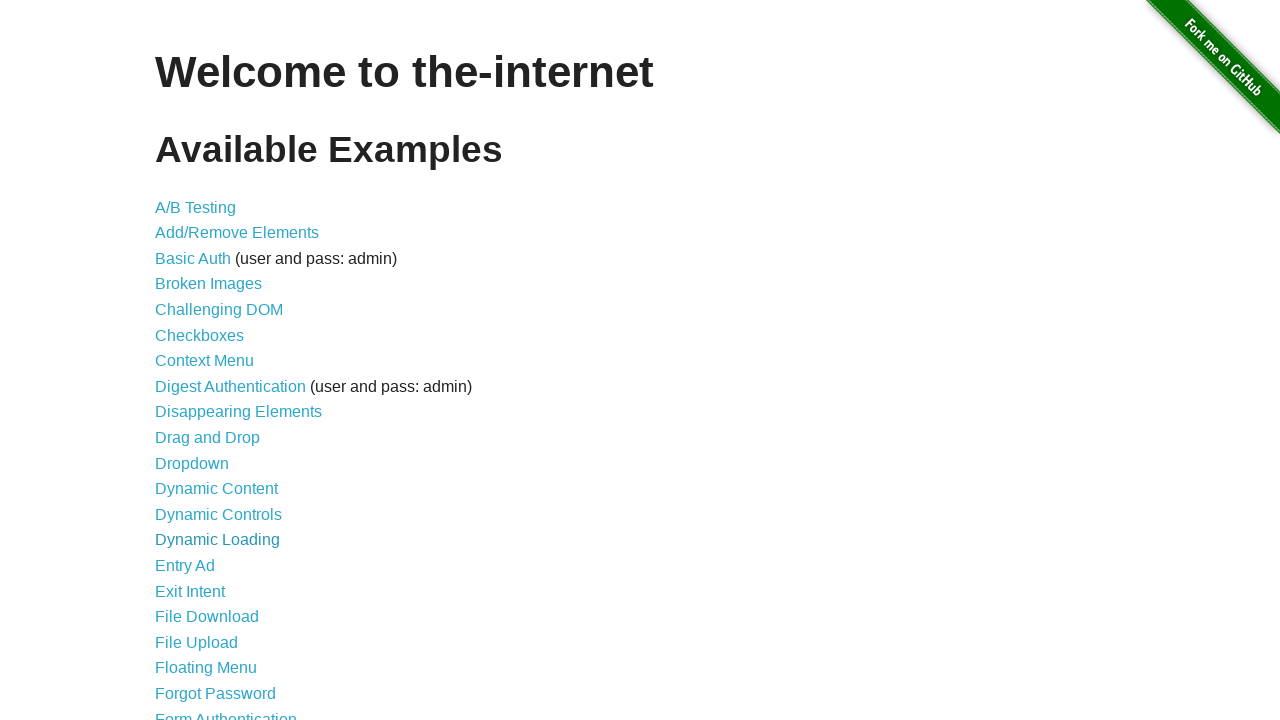

Retrieved link 15 of 44
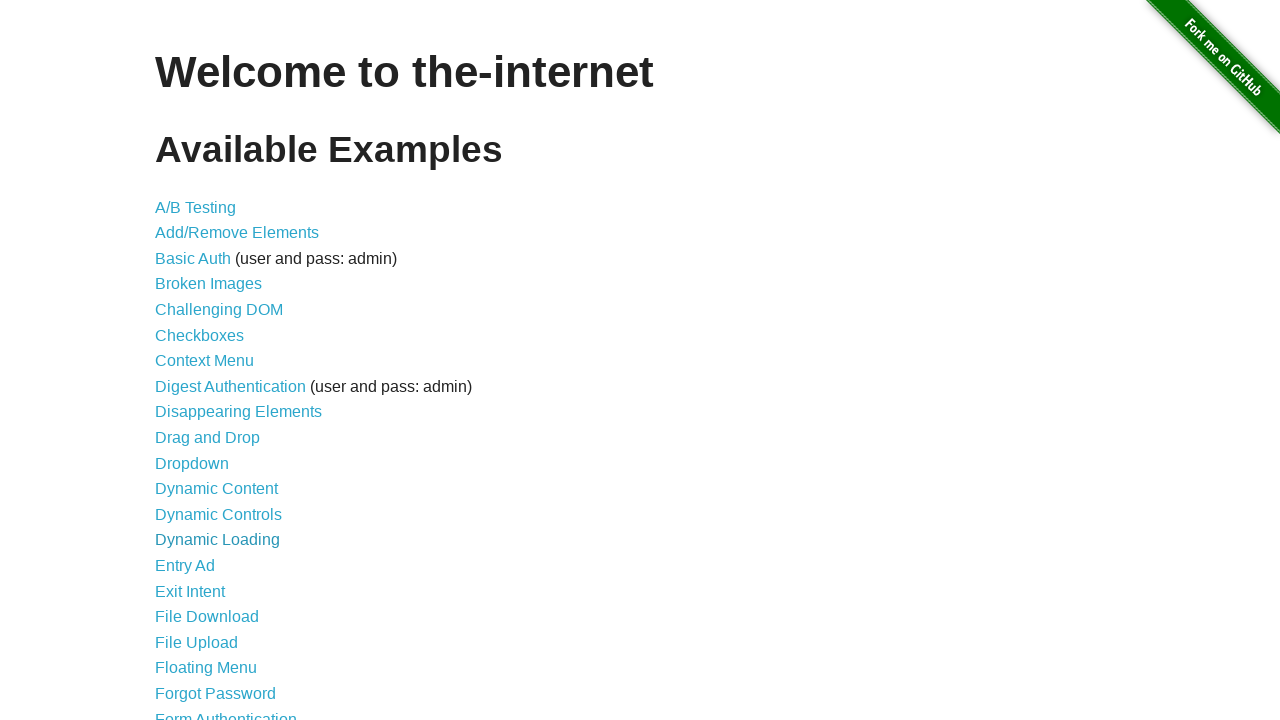

Extracted link text: Entry Ad
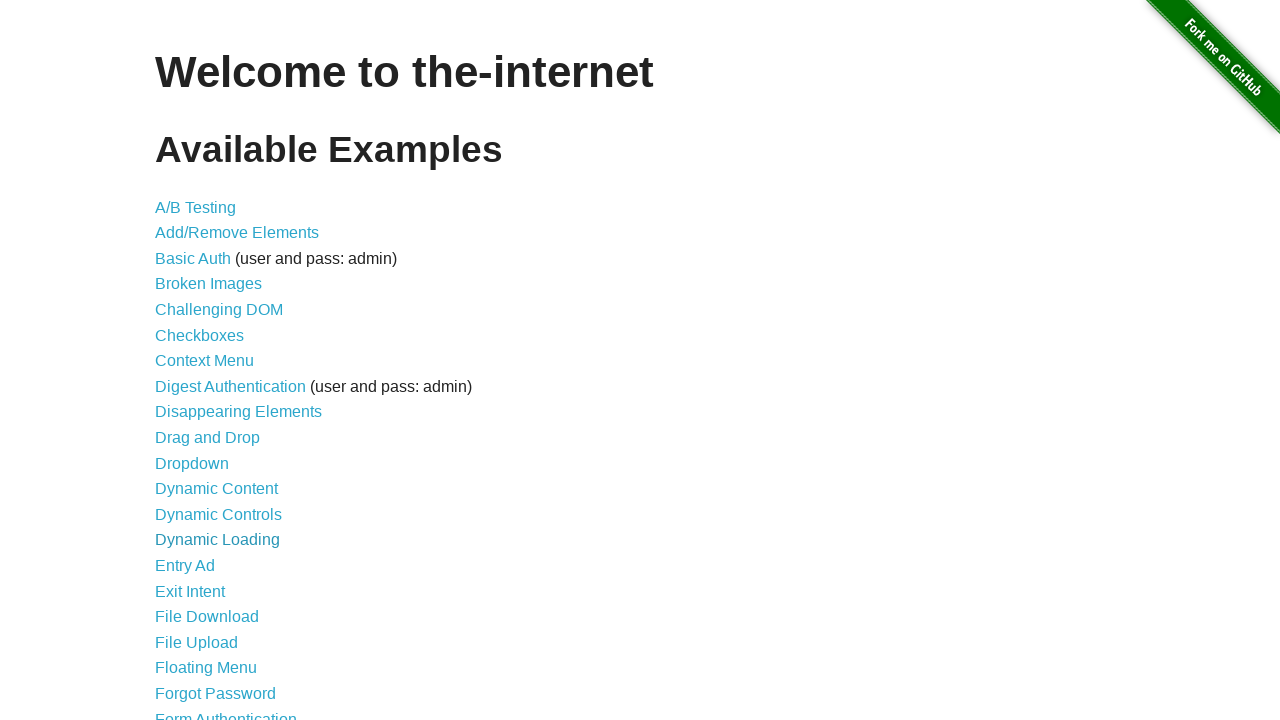

Clicked on: Entry Ad at (185, 566) on xpath=//div/ul/li/a >> nth=14
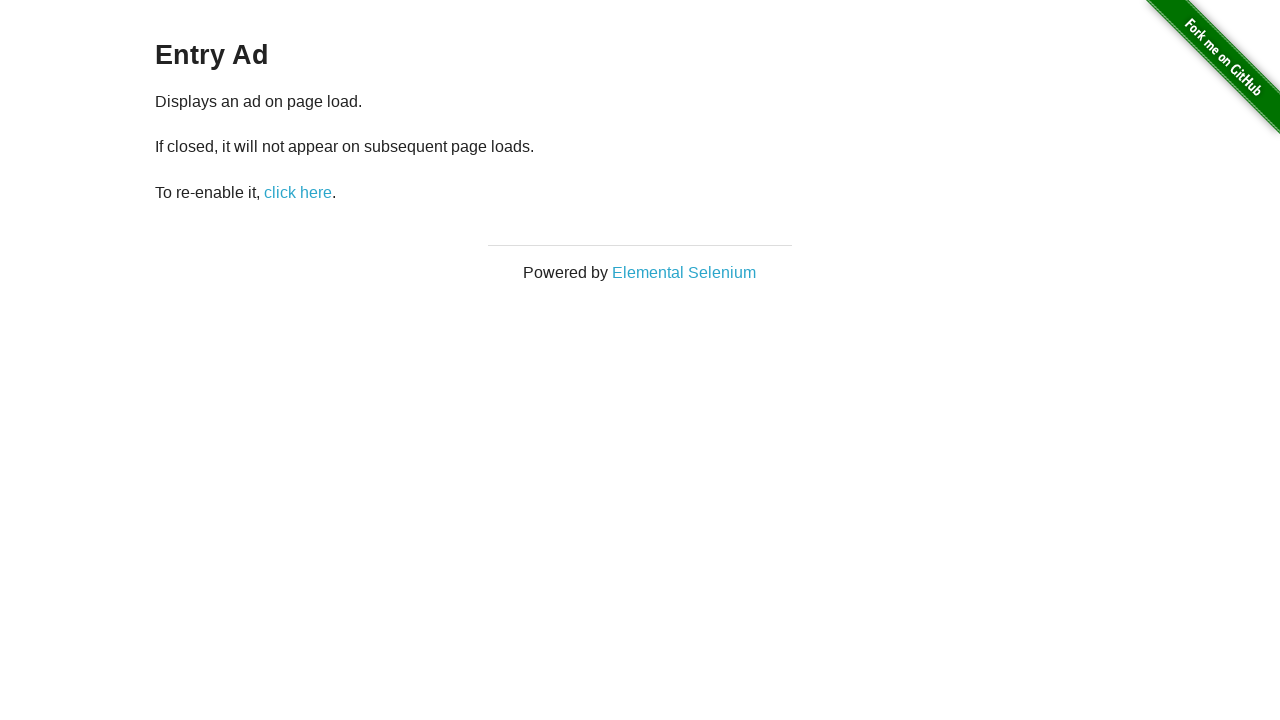

Navigated back to main page
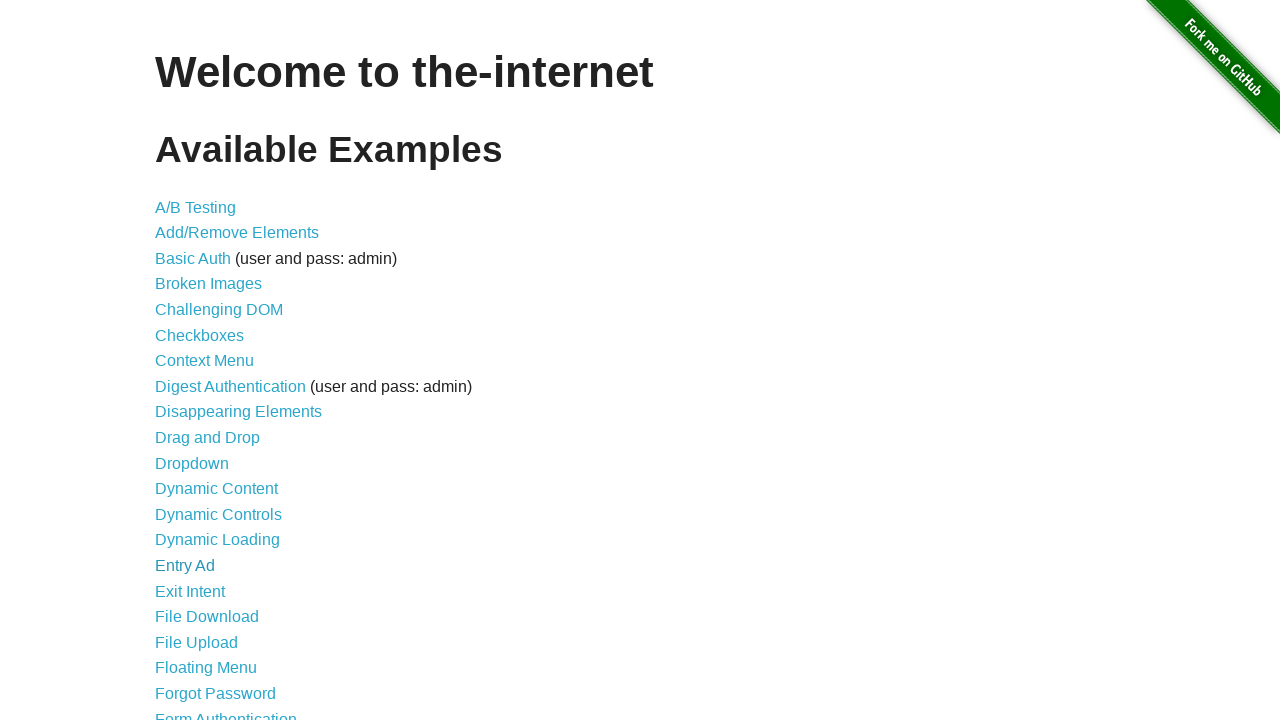

Retrieved link 16 of 44
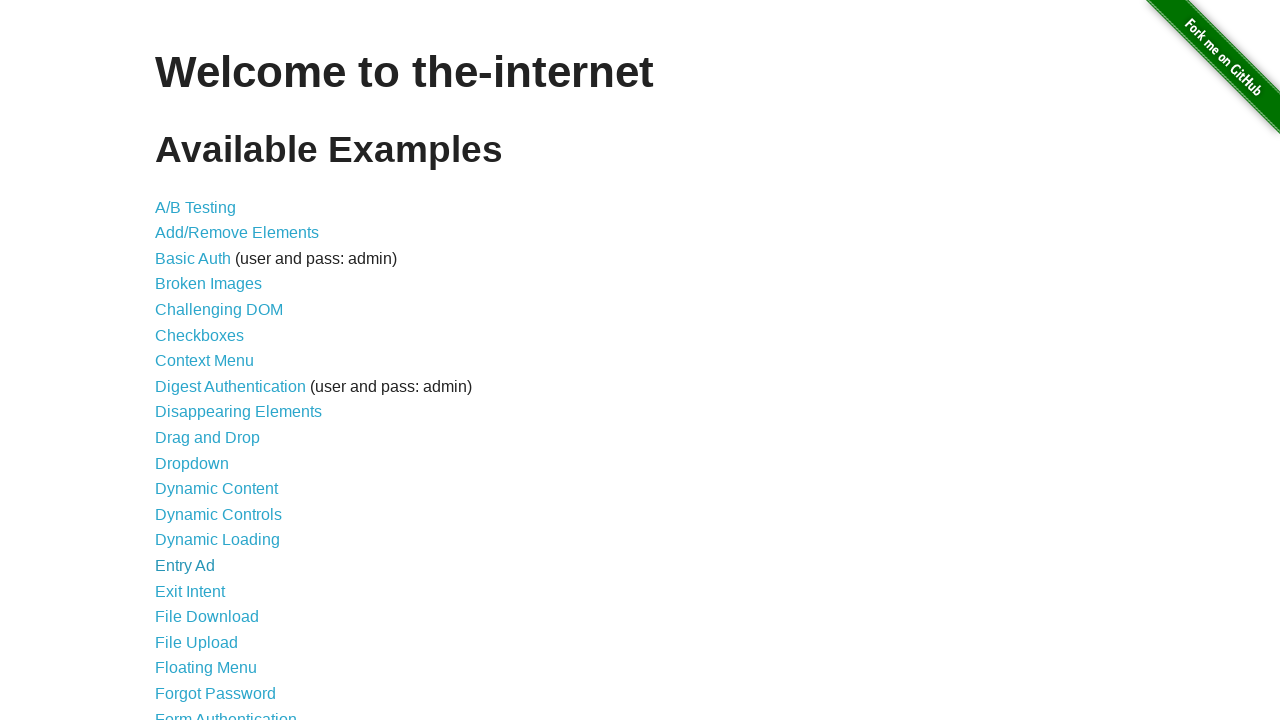

Extracted link text: Exit Intent
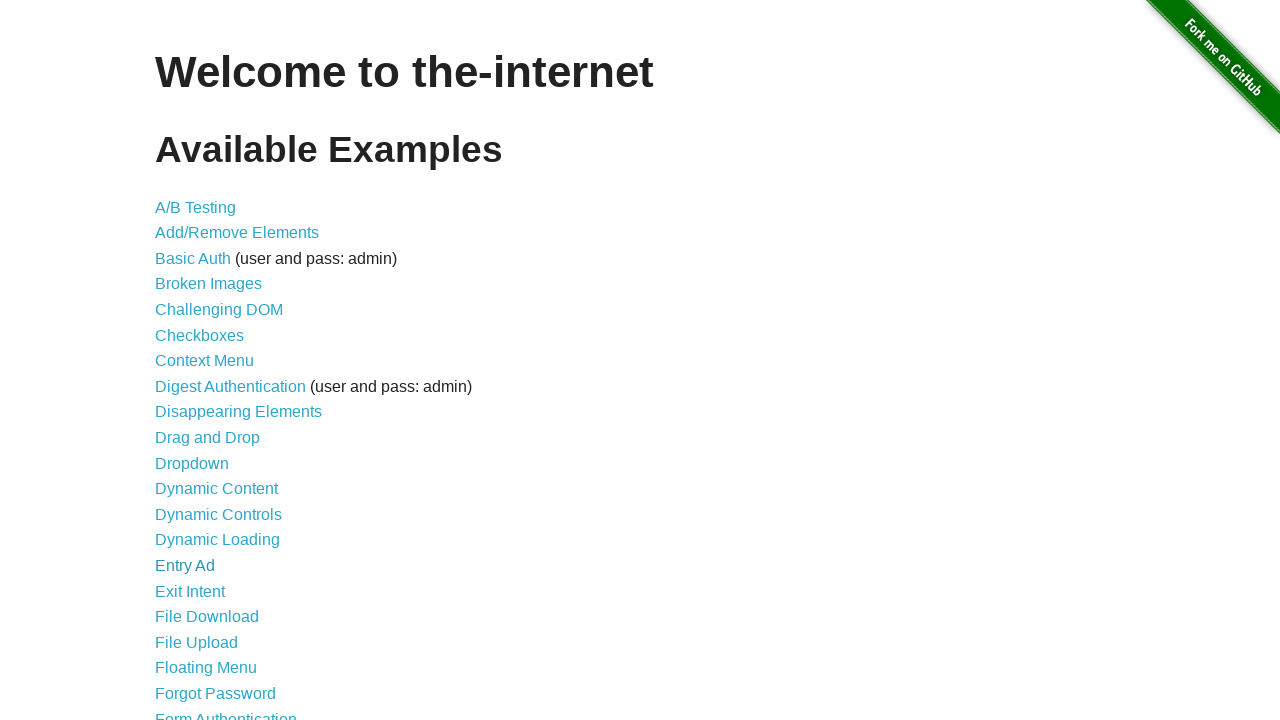

Clicked on: Exit Intent at (190, 591) on xpath=//div/ul/li/a >> nth=15
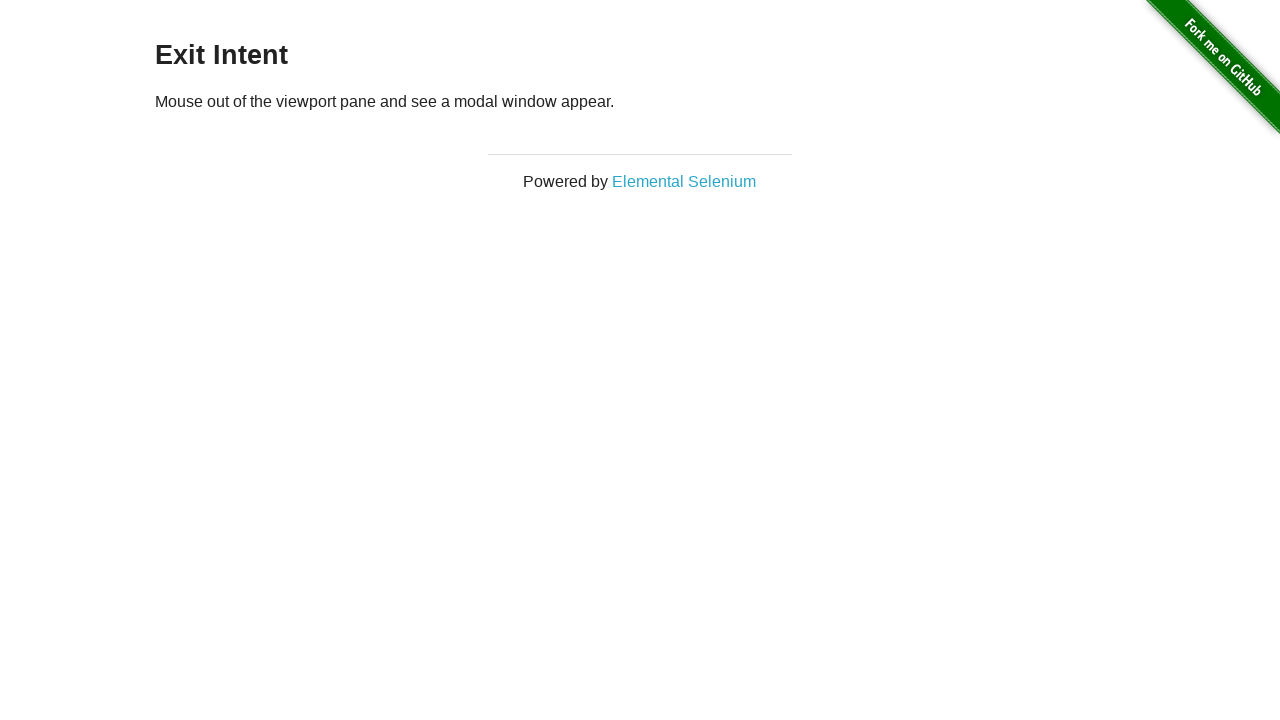

Navigated back to main page
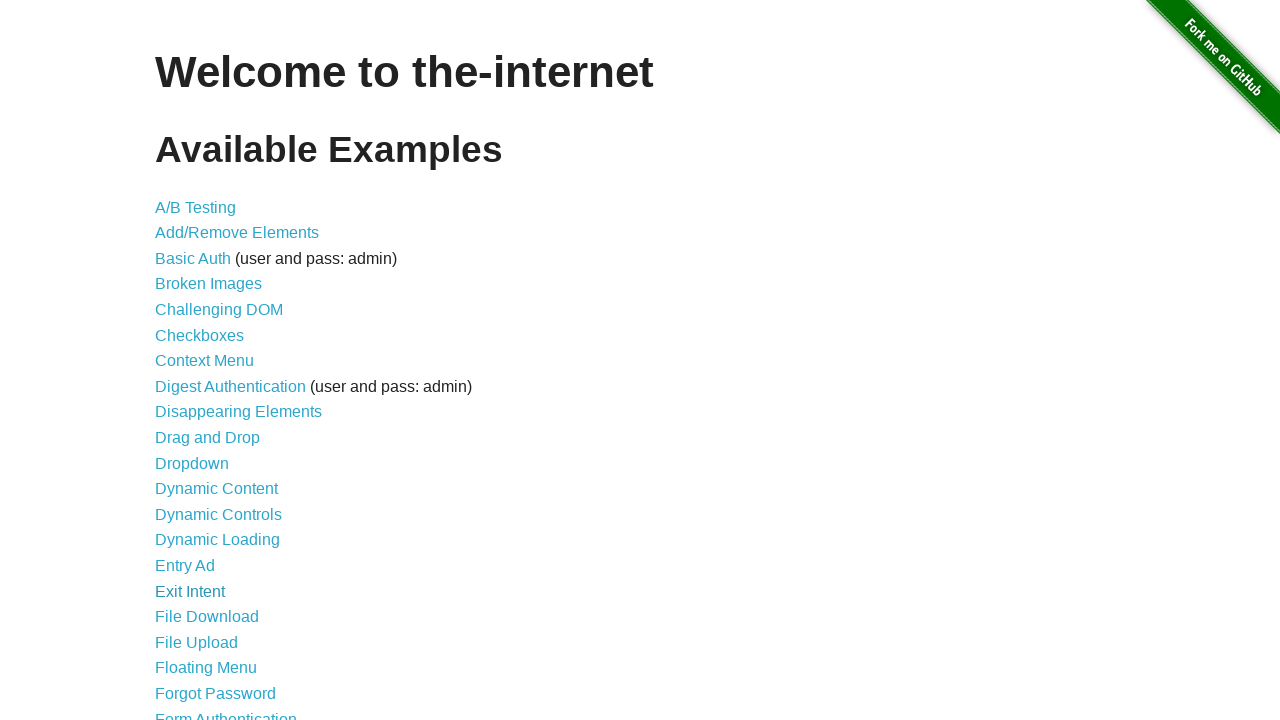

Retrieved link 17 of 44
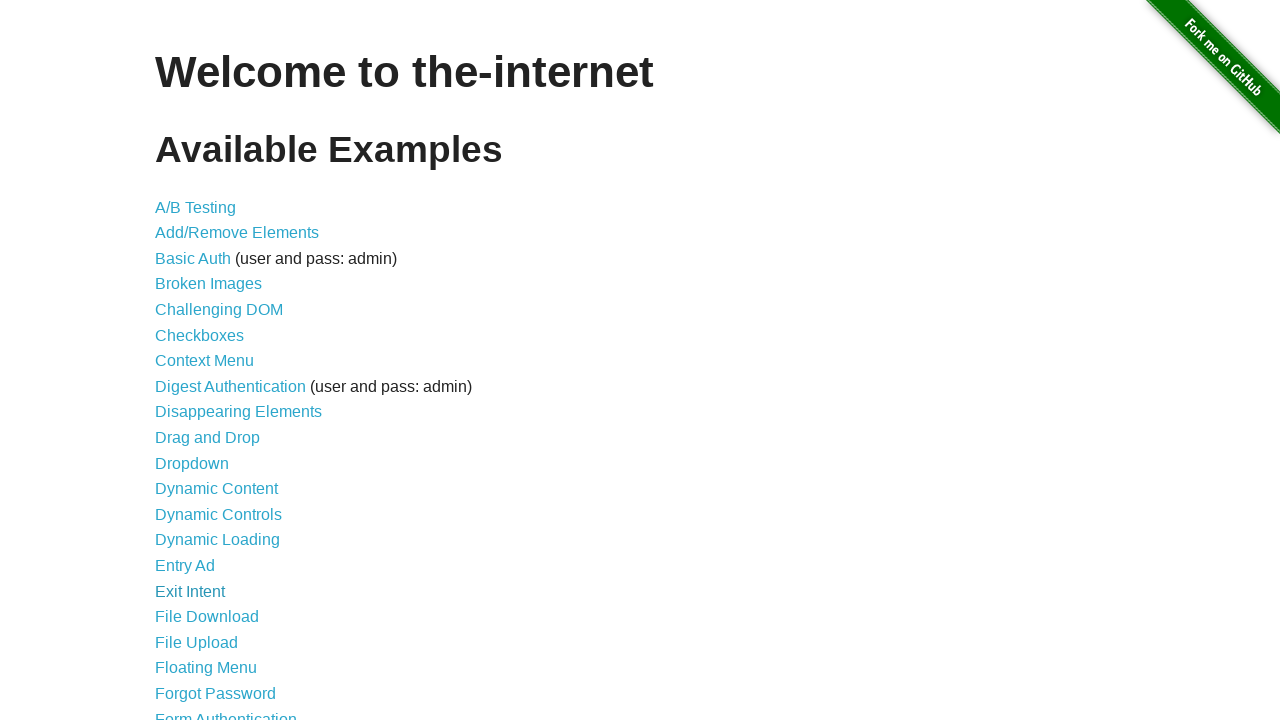

Extracted link text: File Download
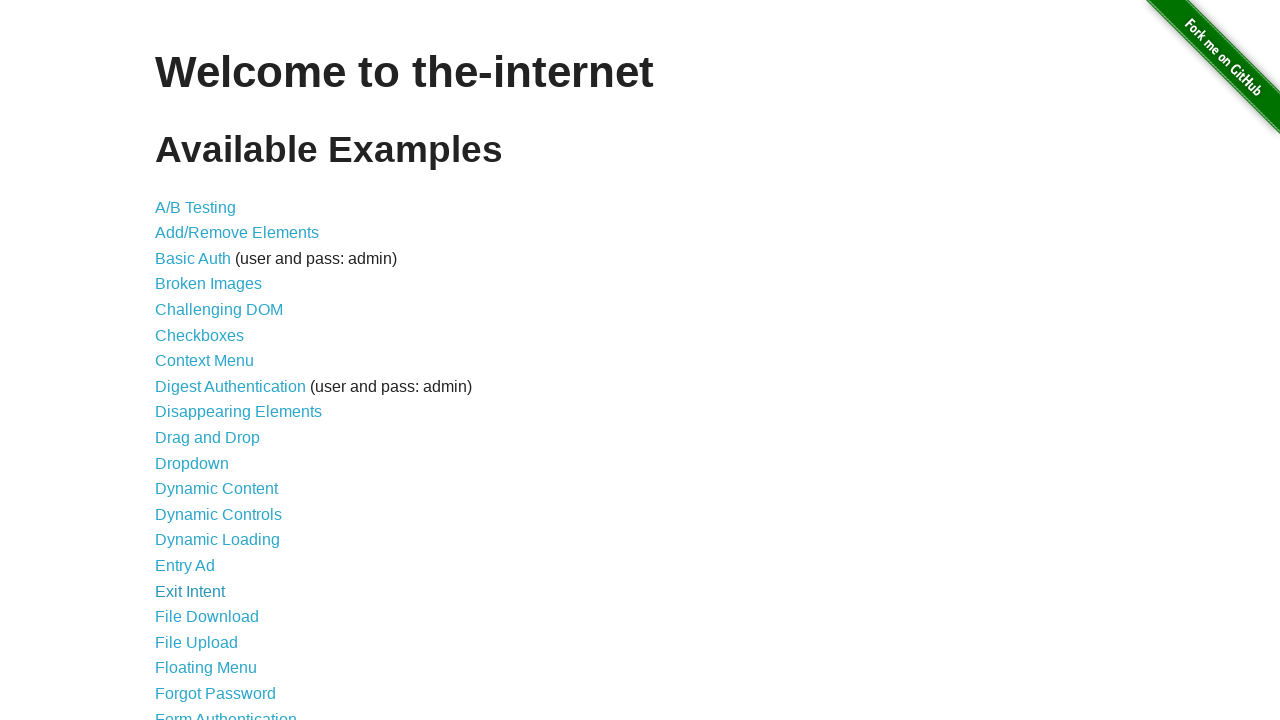

Clicked on: File Download at (207, 617) on xpath=//div/ul/li/a >> nth=16
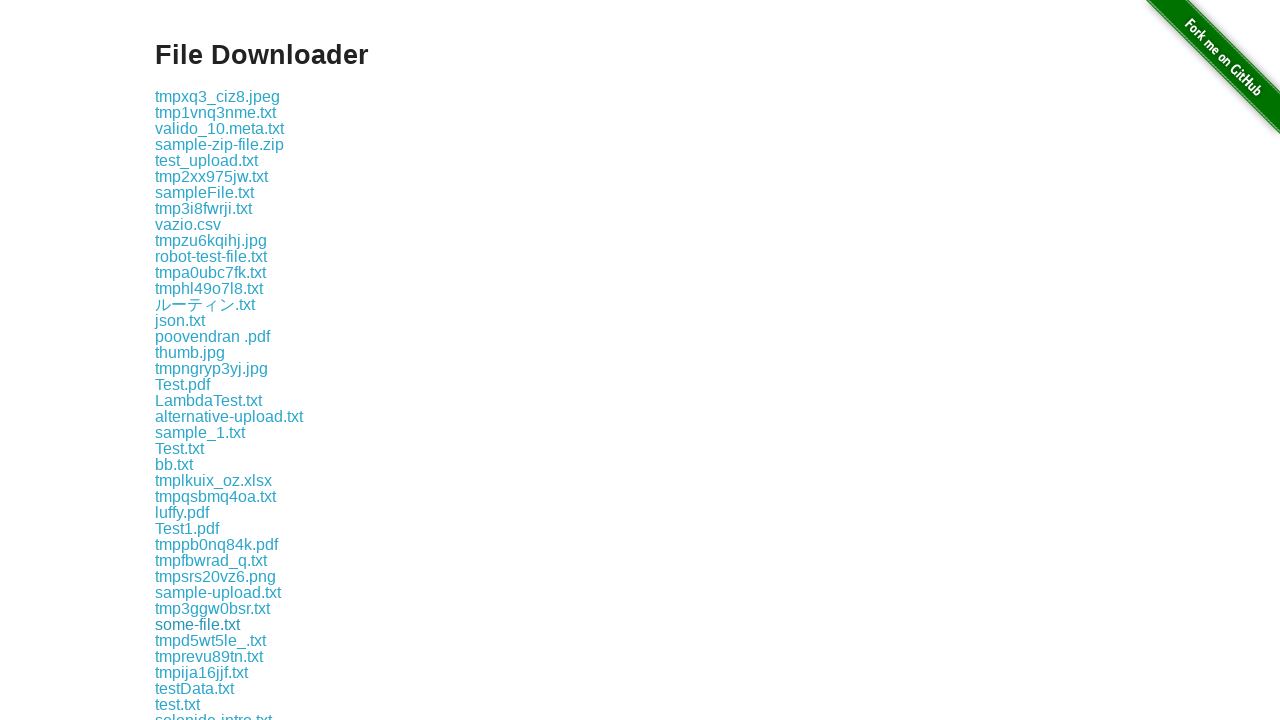

Navigated back to main page
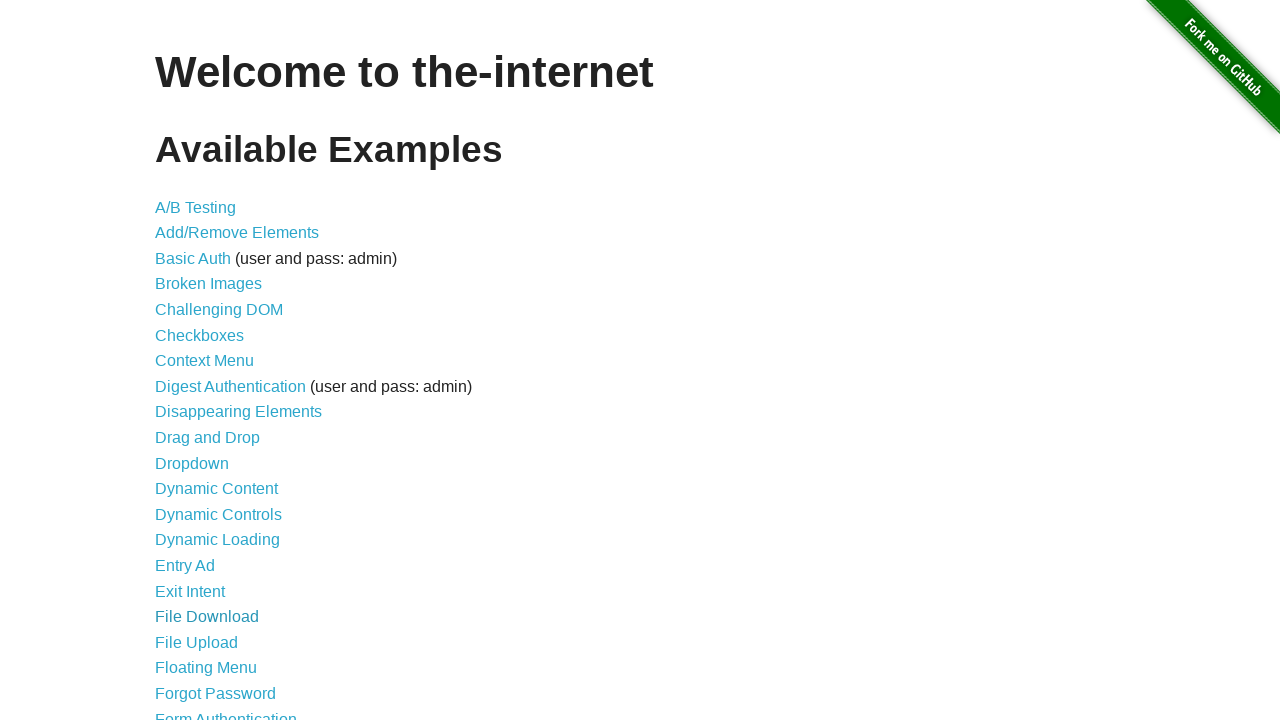

Retrieved link 18 of 44
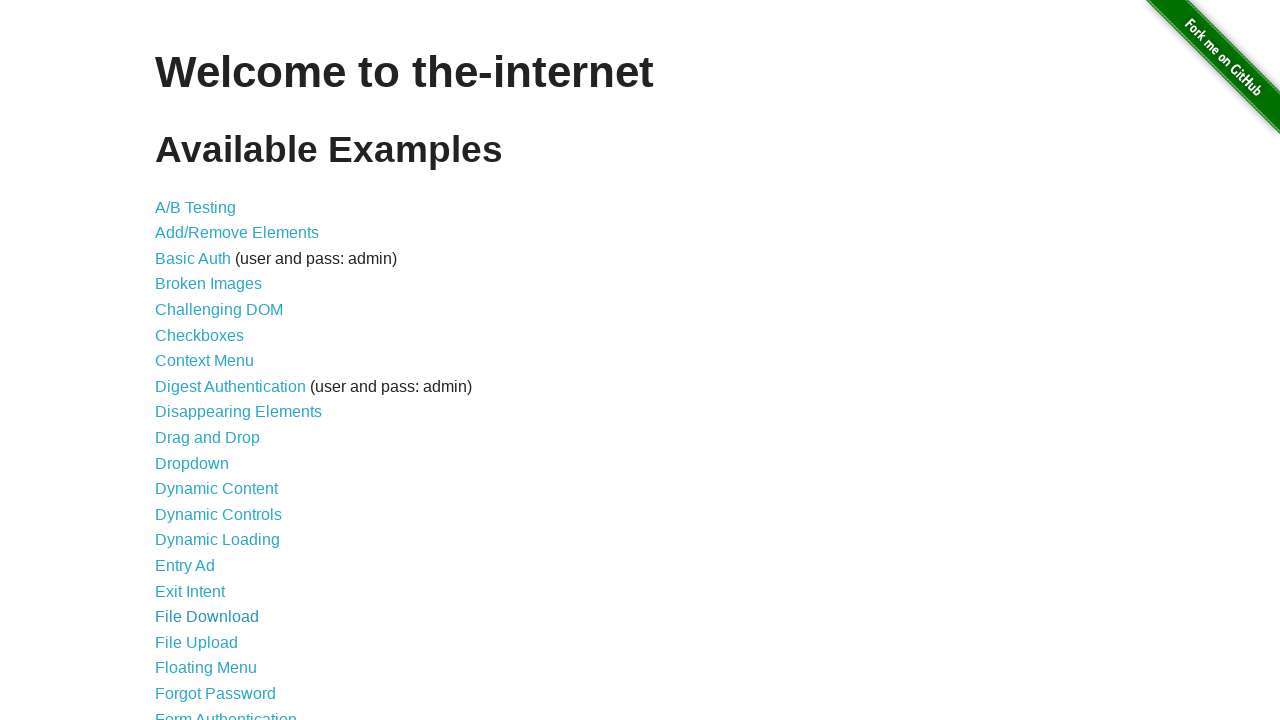

Extracted link text: File Upload
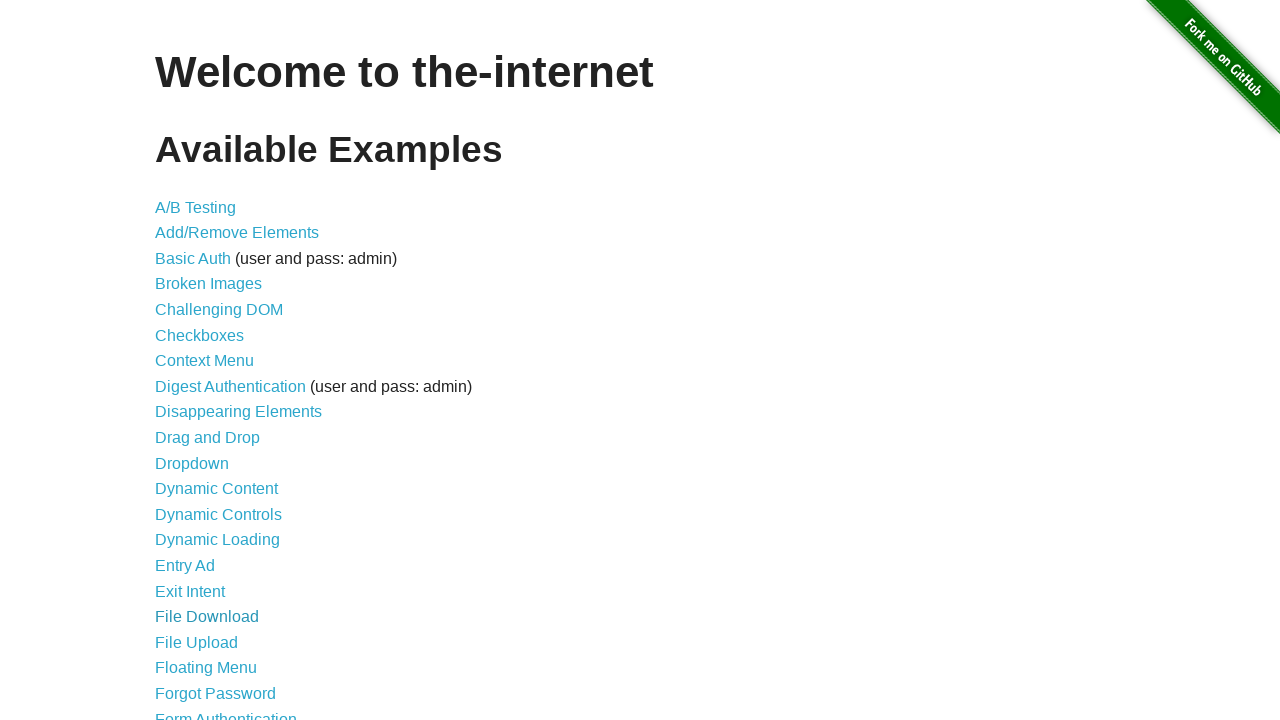

Clicked on: File Upload at (196, 642) on xpath=//div/ul/li/a >> nth=17
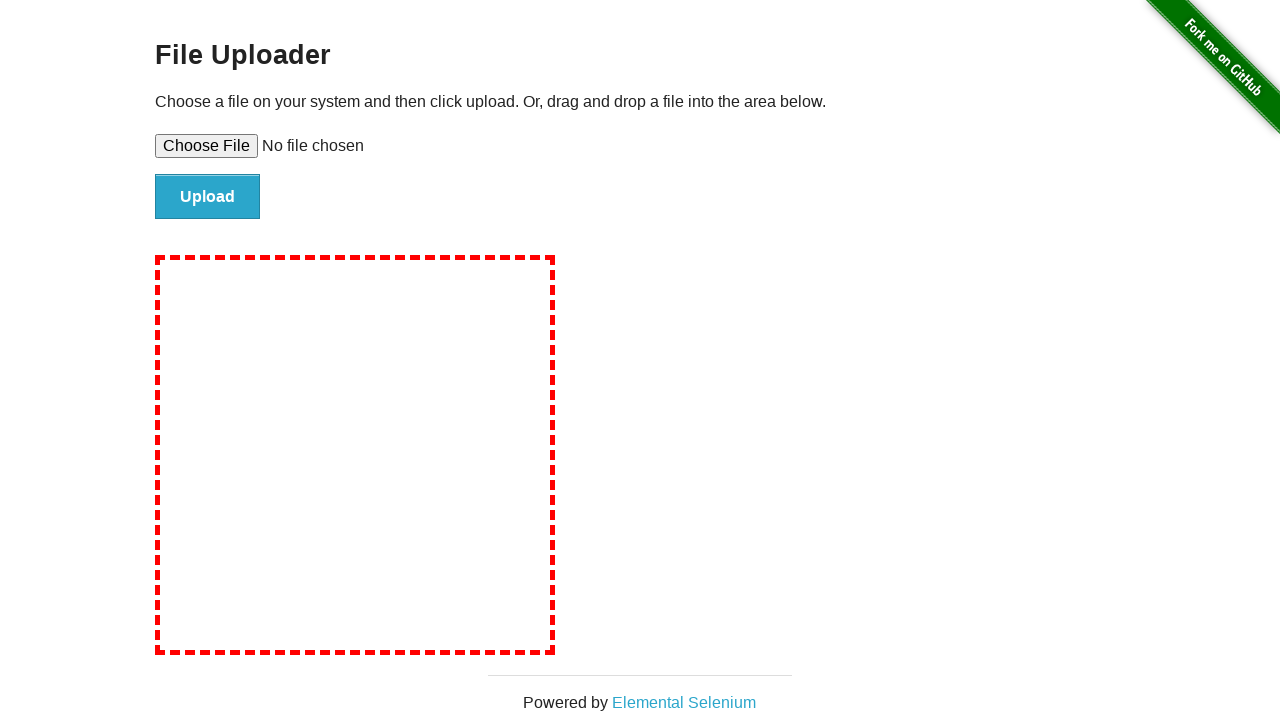

Navigated back to main page
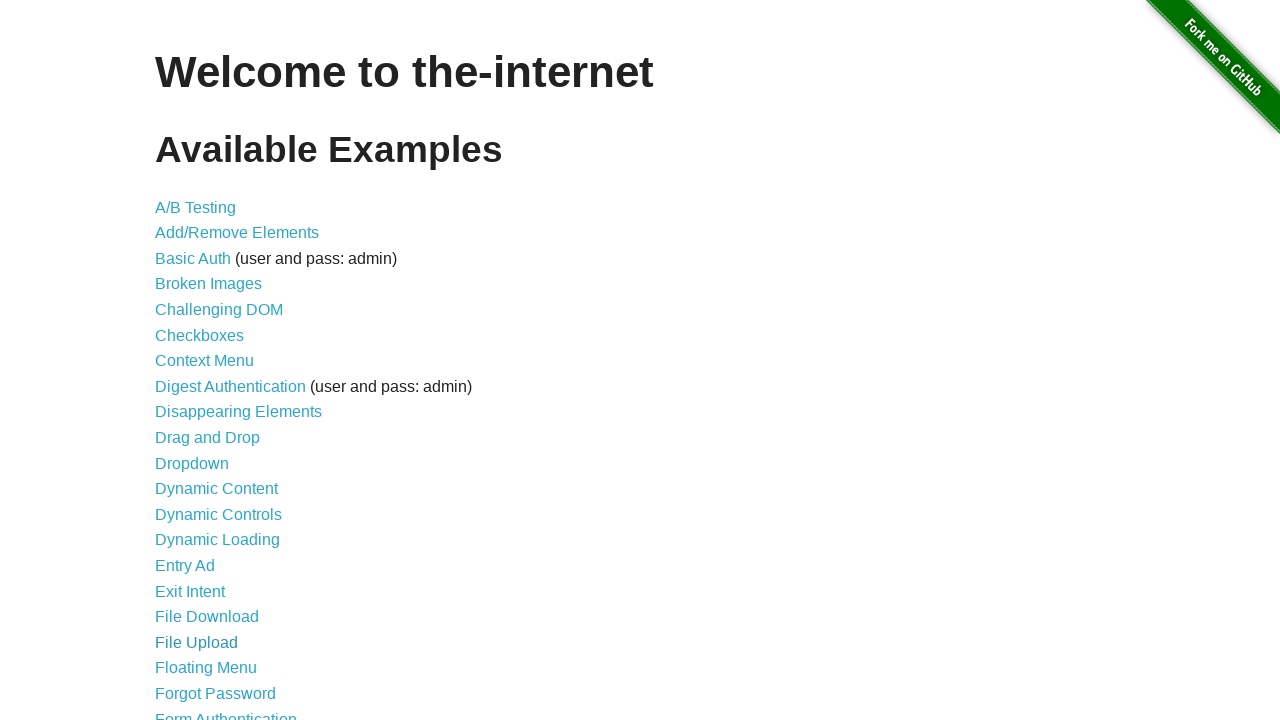

Retrieved link 19 of 44
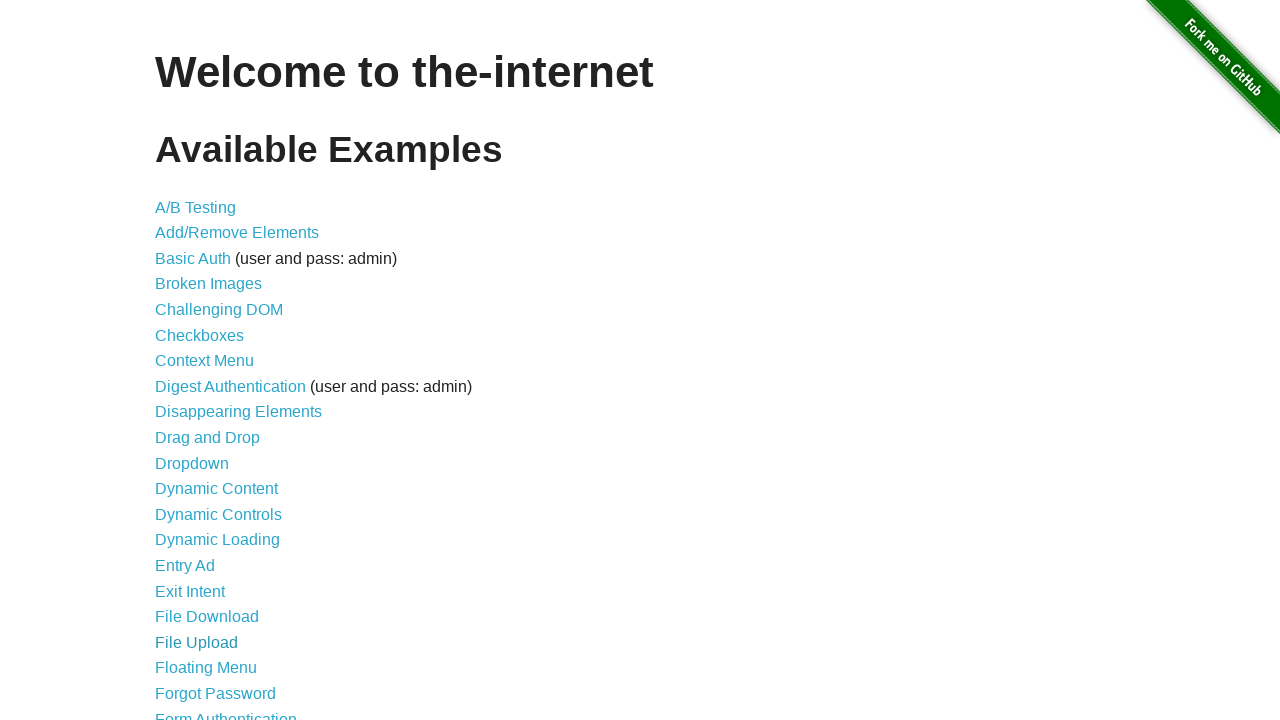

Extracted link text: Floating Menu
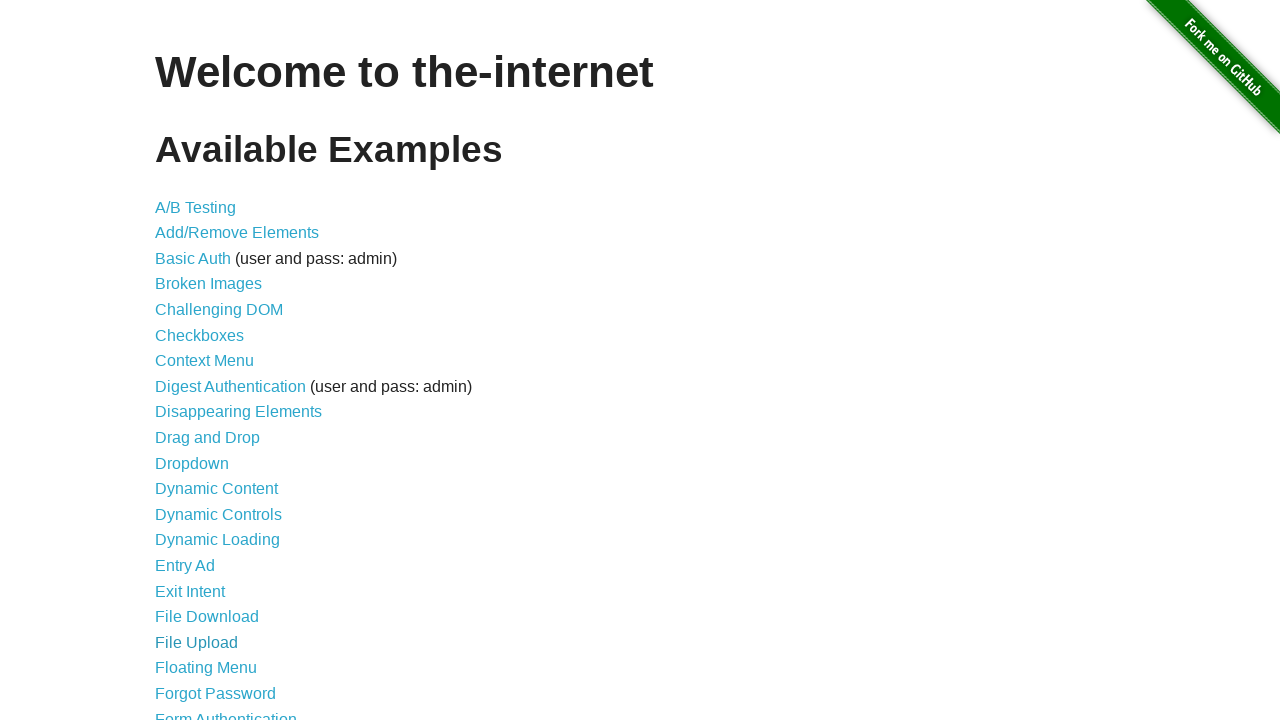

Clicked on: Floating Menu at (206, 668) on xpath=//div/ul/li/a >> nth=18
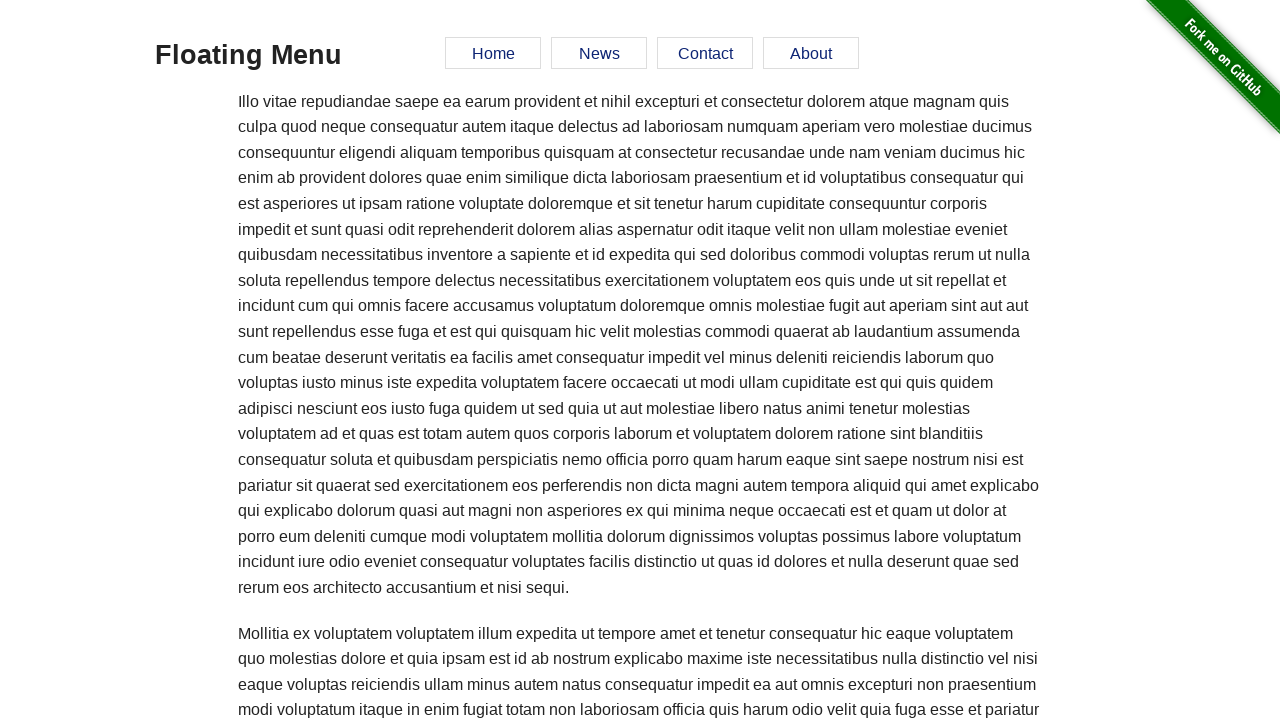

Navigated back to main page
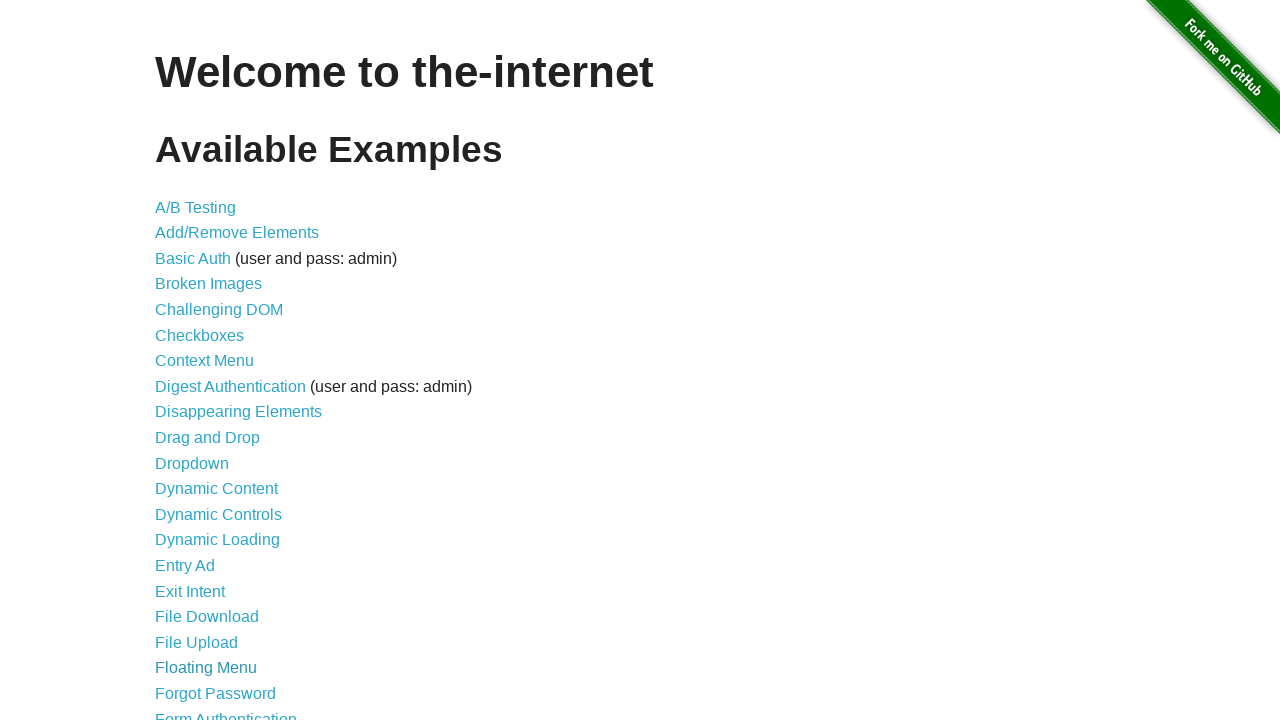

Retrieved link 20 of 44
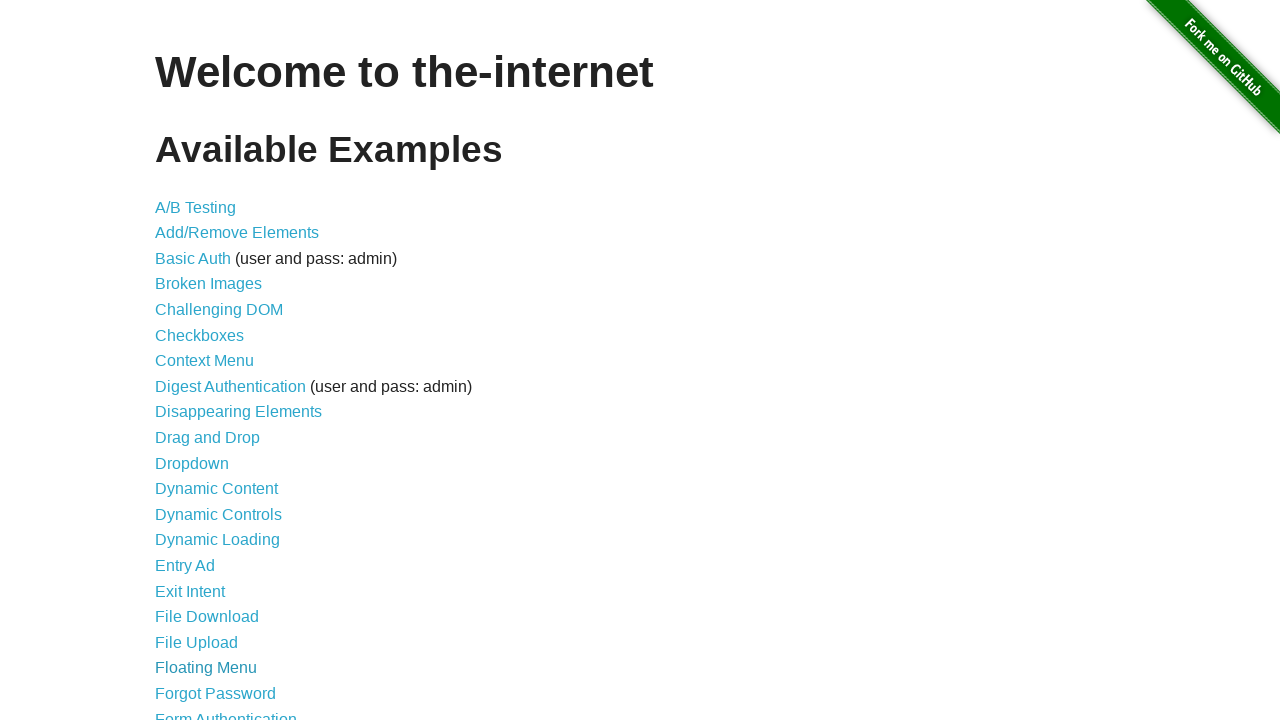

Extracted link text: Forgot Password
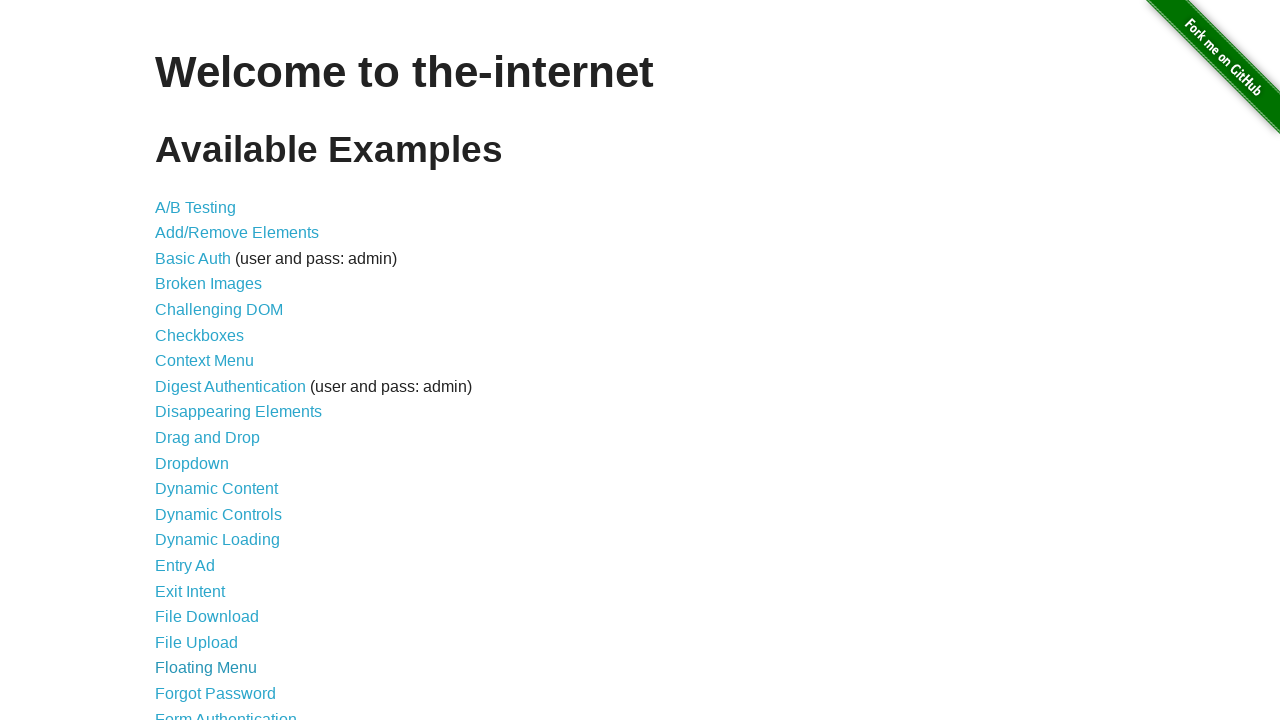

Clicked on: Forgot Password at (216, 693) on xpath=//div/ul/li/a >> nth=19
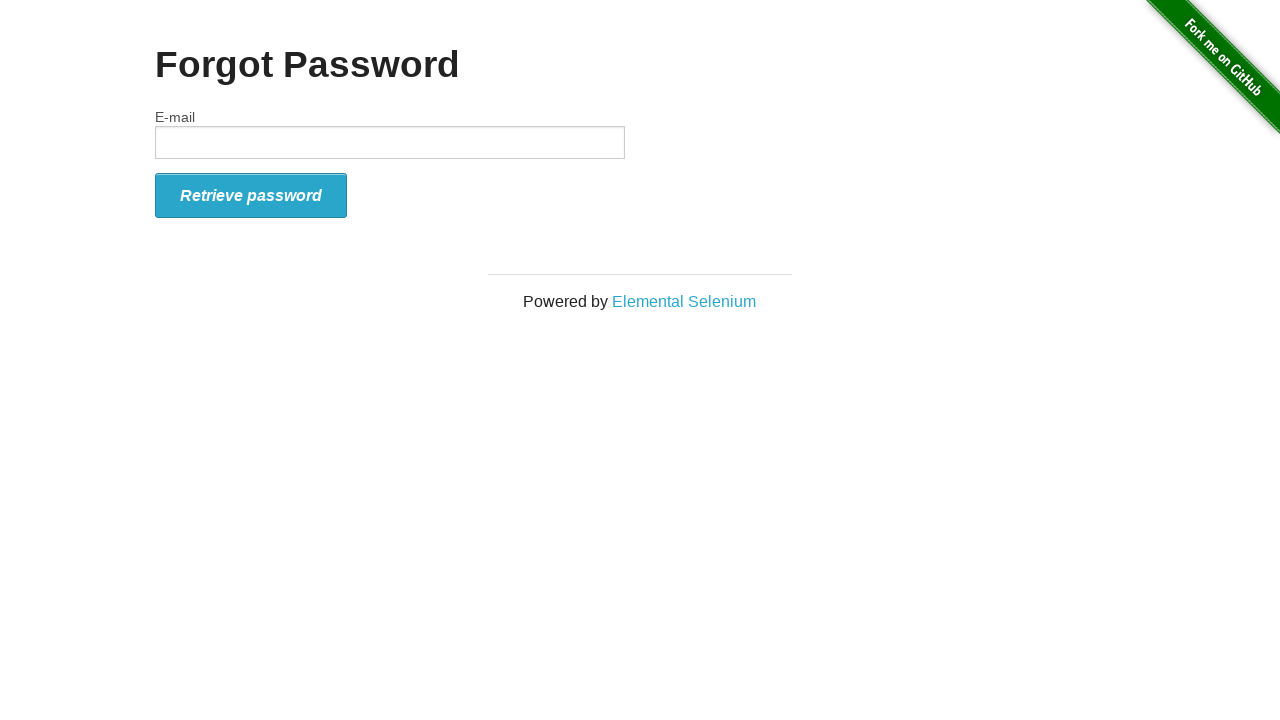

Navigated back to main page
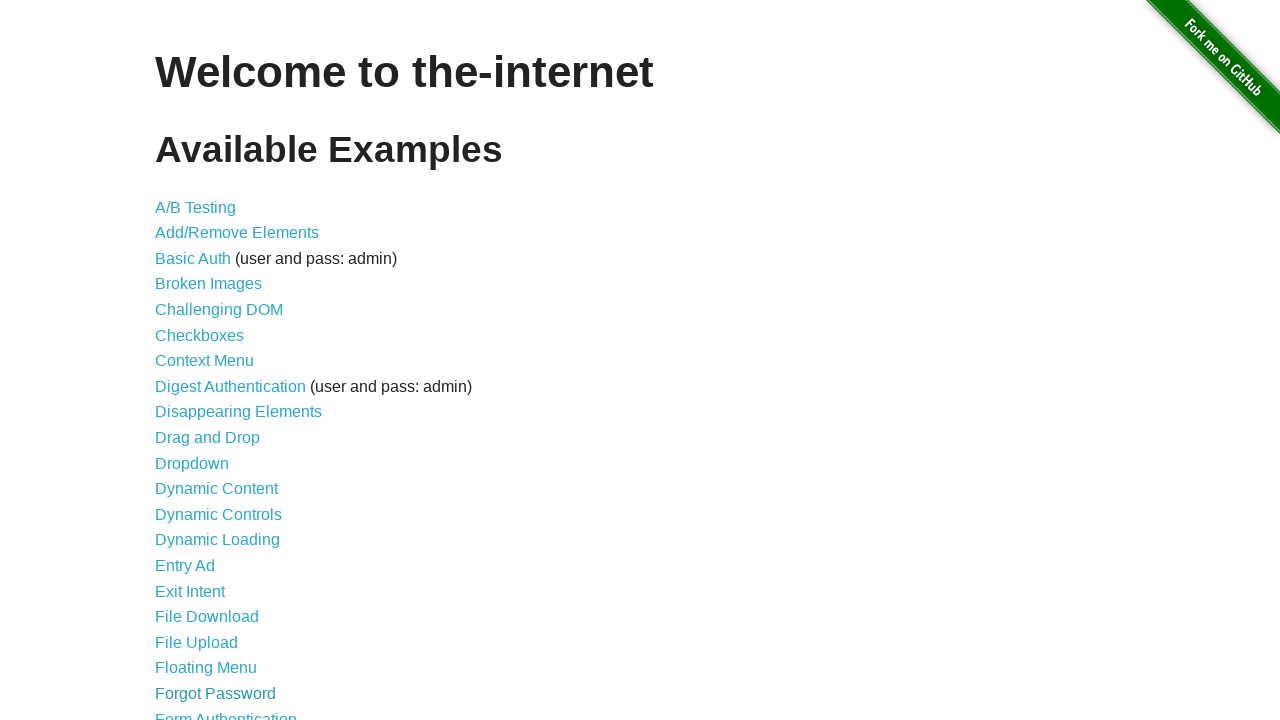

Retrieved link 21 of 44
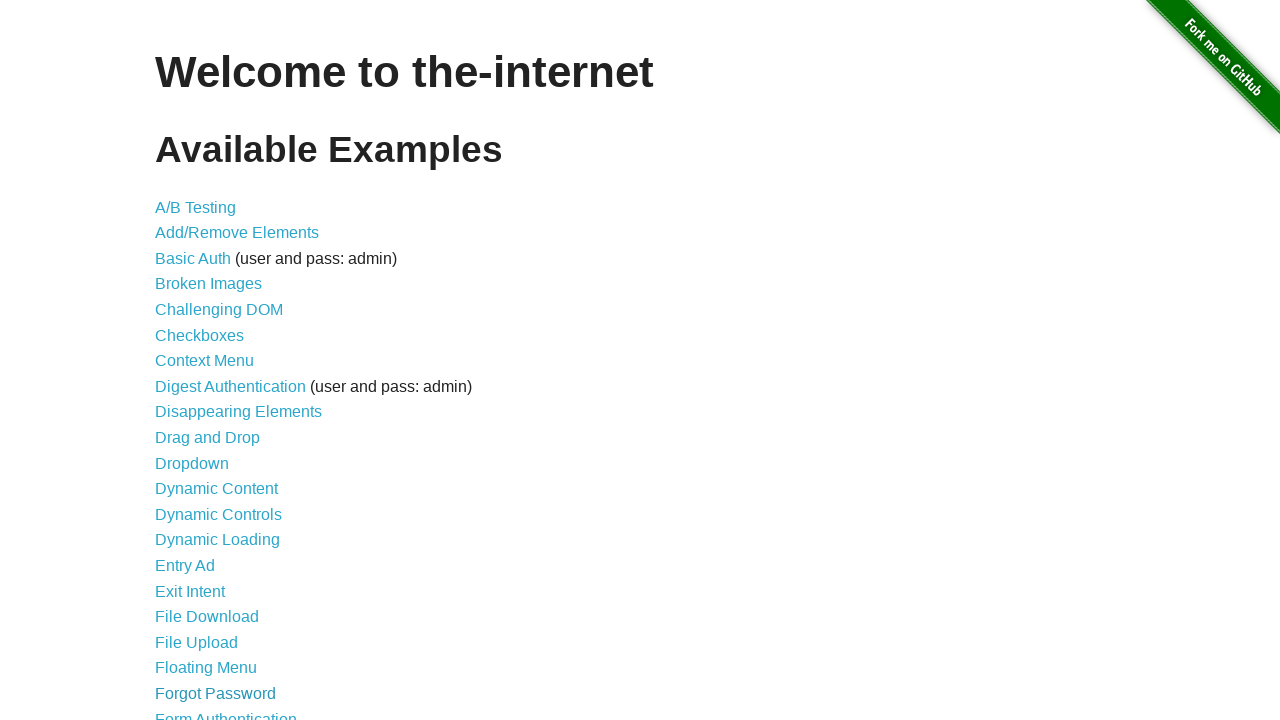

Extracted link text: Form Authentication
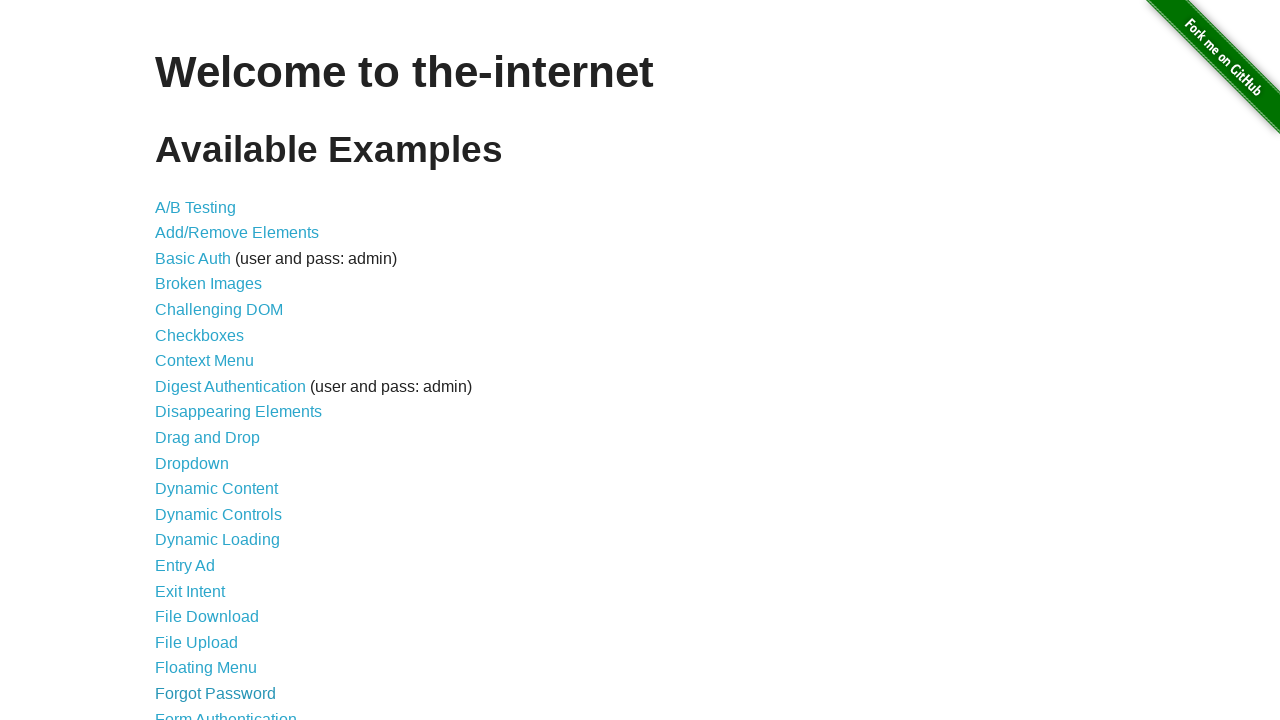

Clicked on: Form Authentication at (226, 712) on xpath=//div/ul/li/a >> nth=20
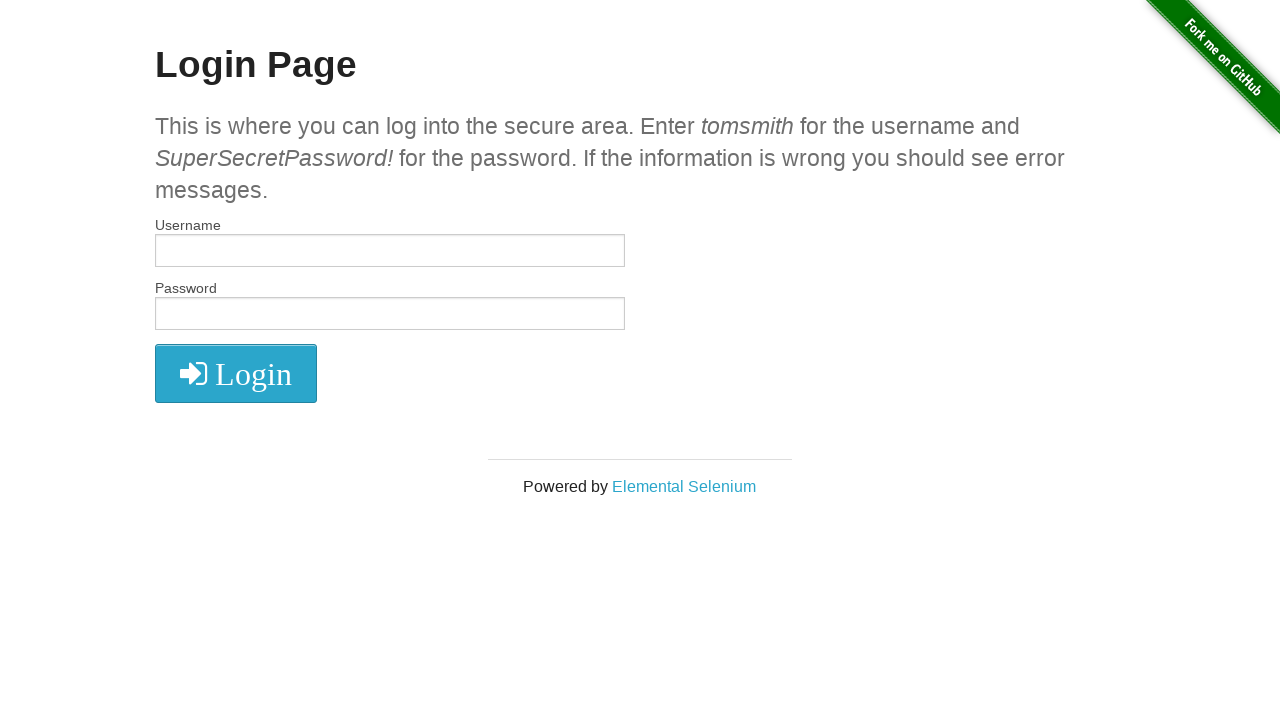

Navigated back to main page
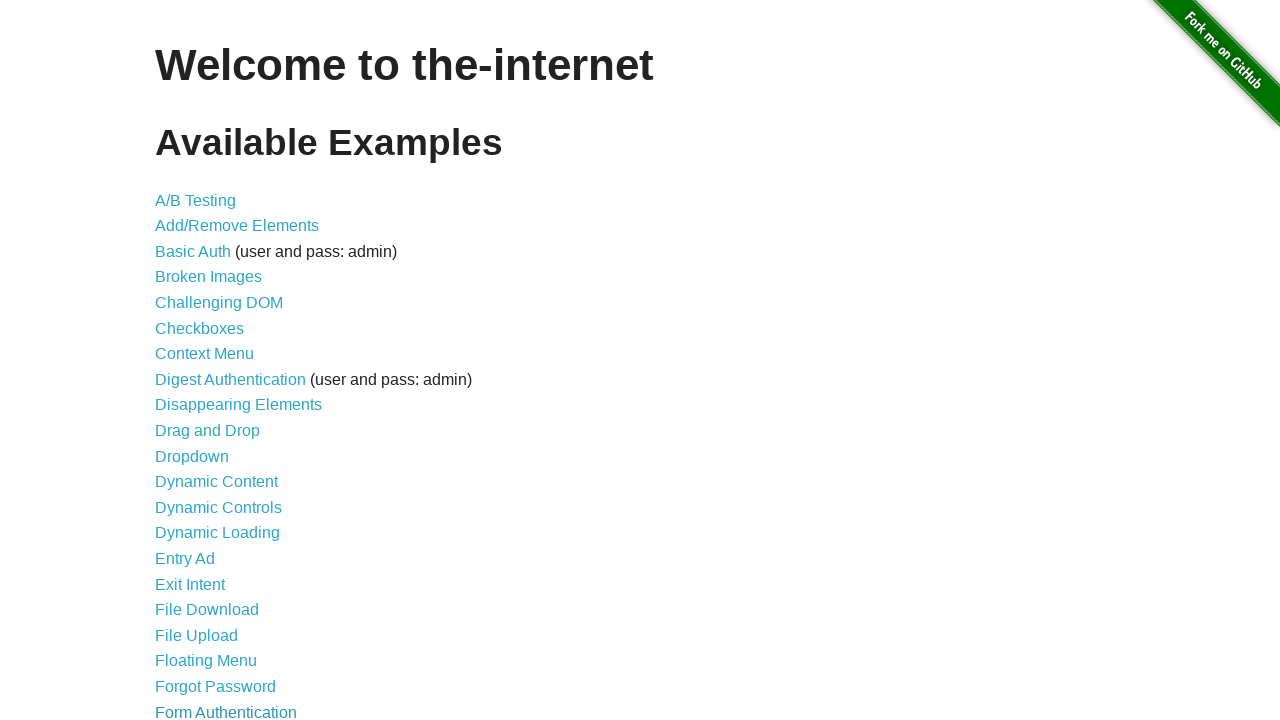

Retrieved link 22 of 44
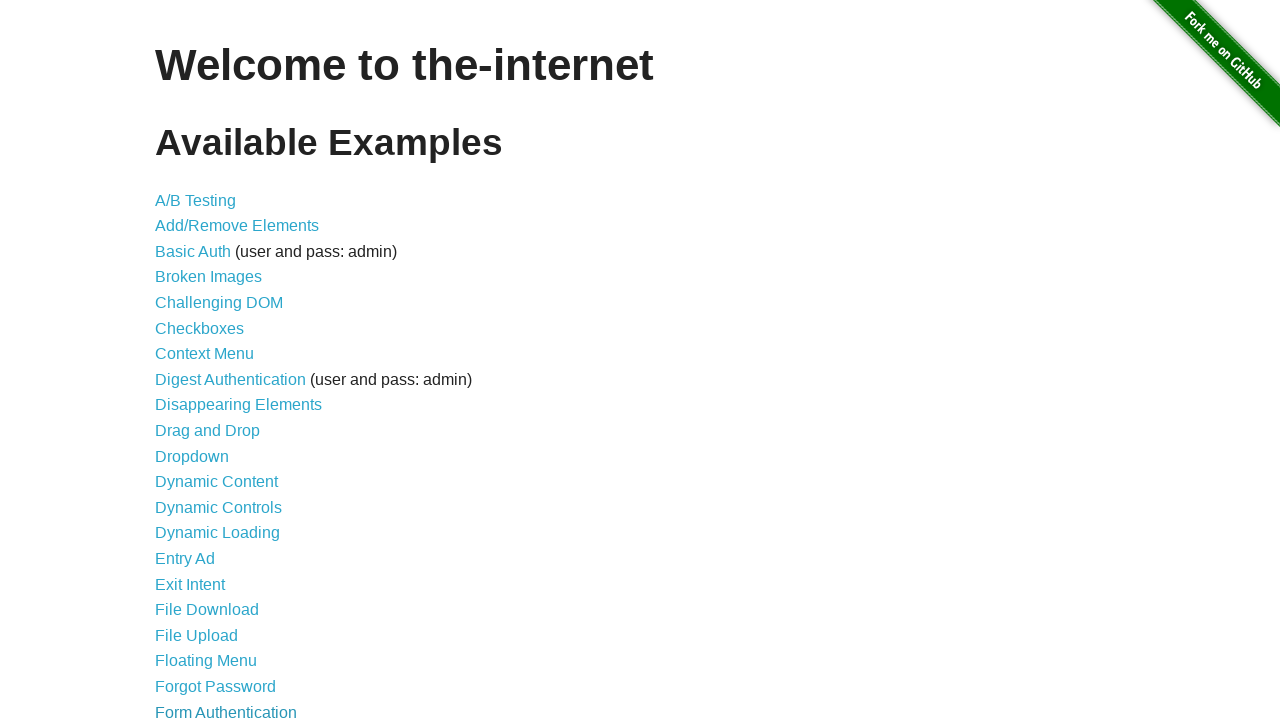

Extracted link text: Frames
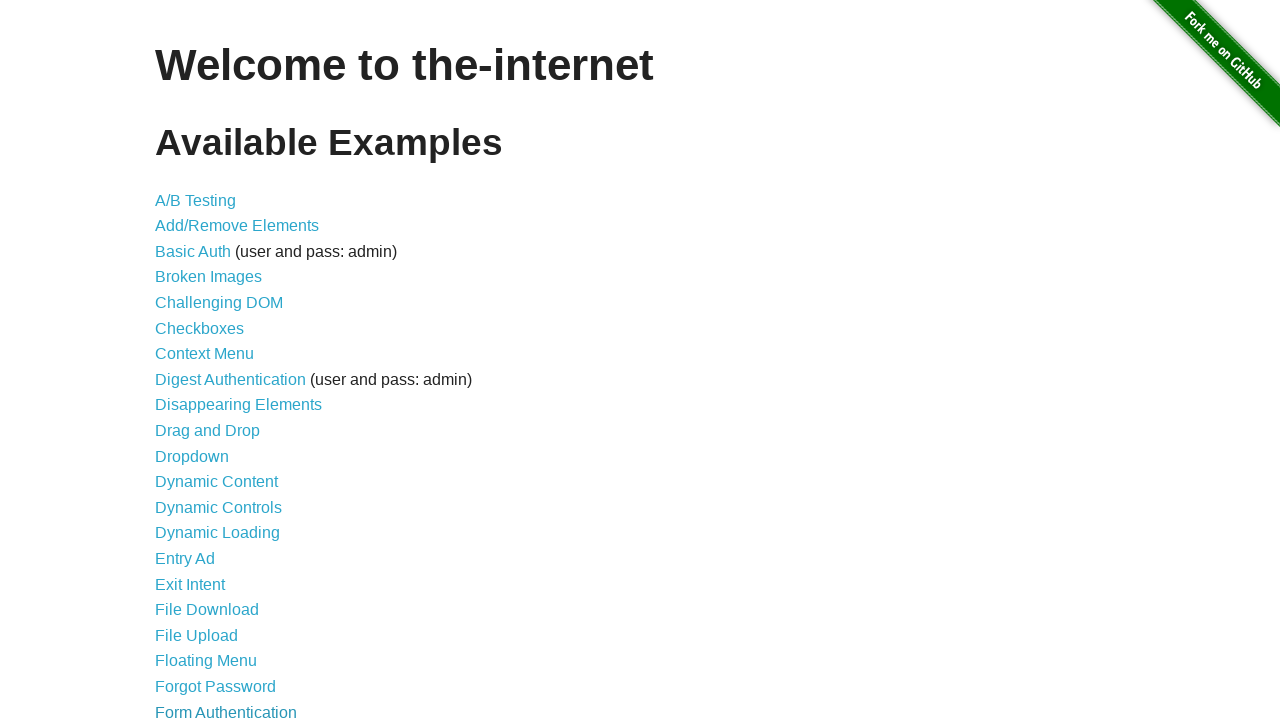

Clicked on: Frames at (182, 361) on xpath=//div/ul/li/a >> nth=21
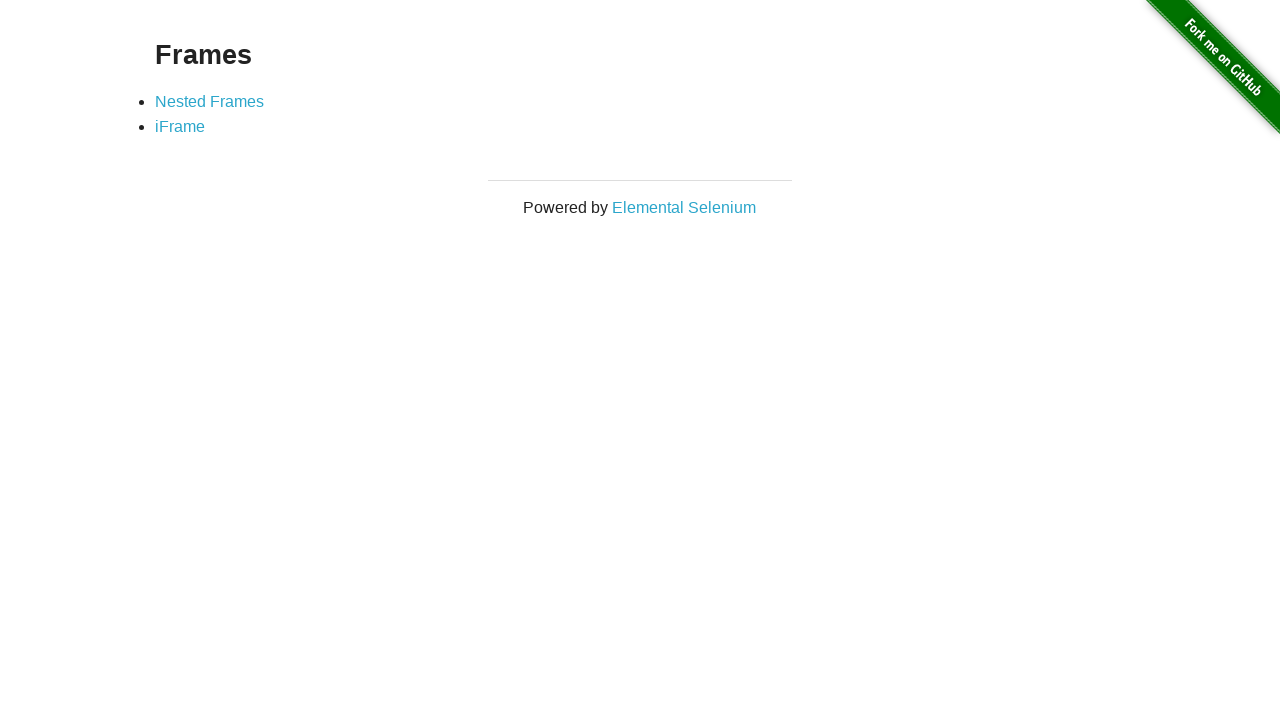

Navigated back to main page
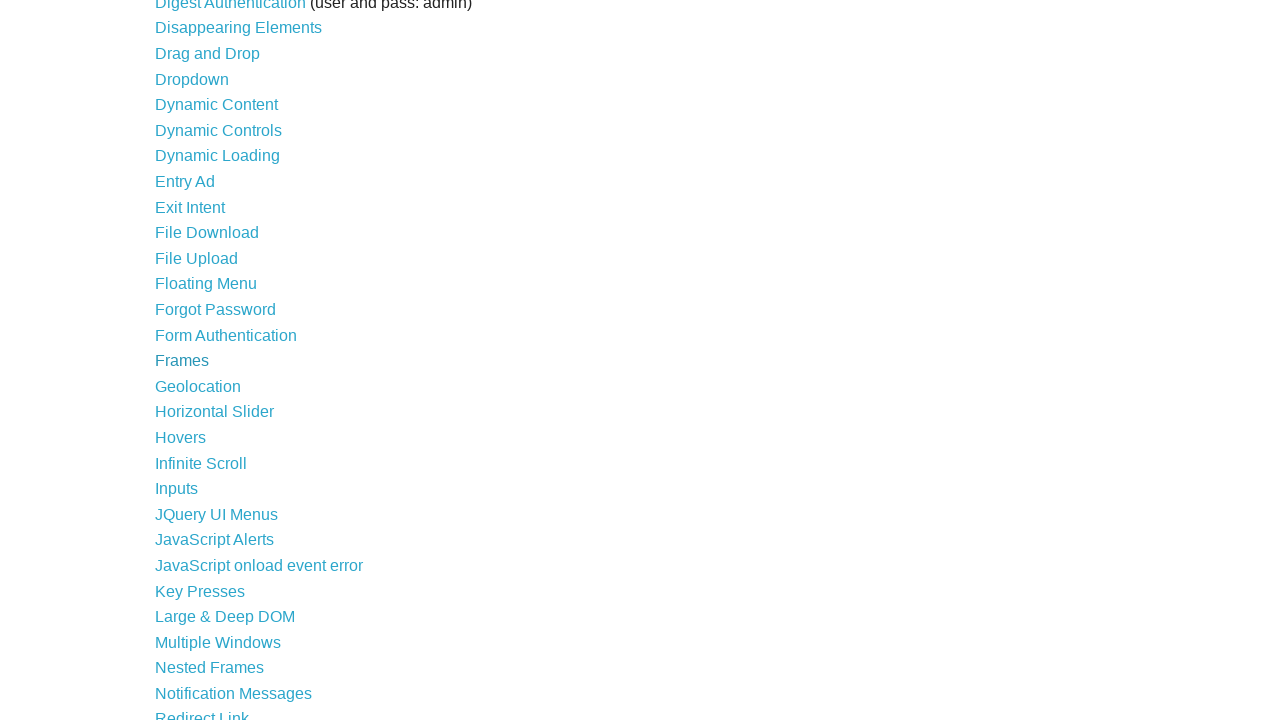

Retrieved link 23 of 44
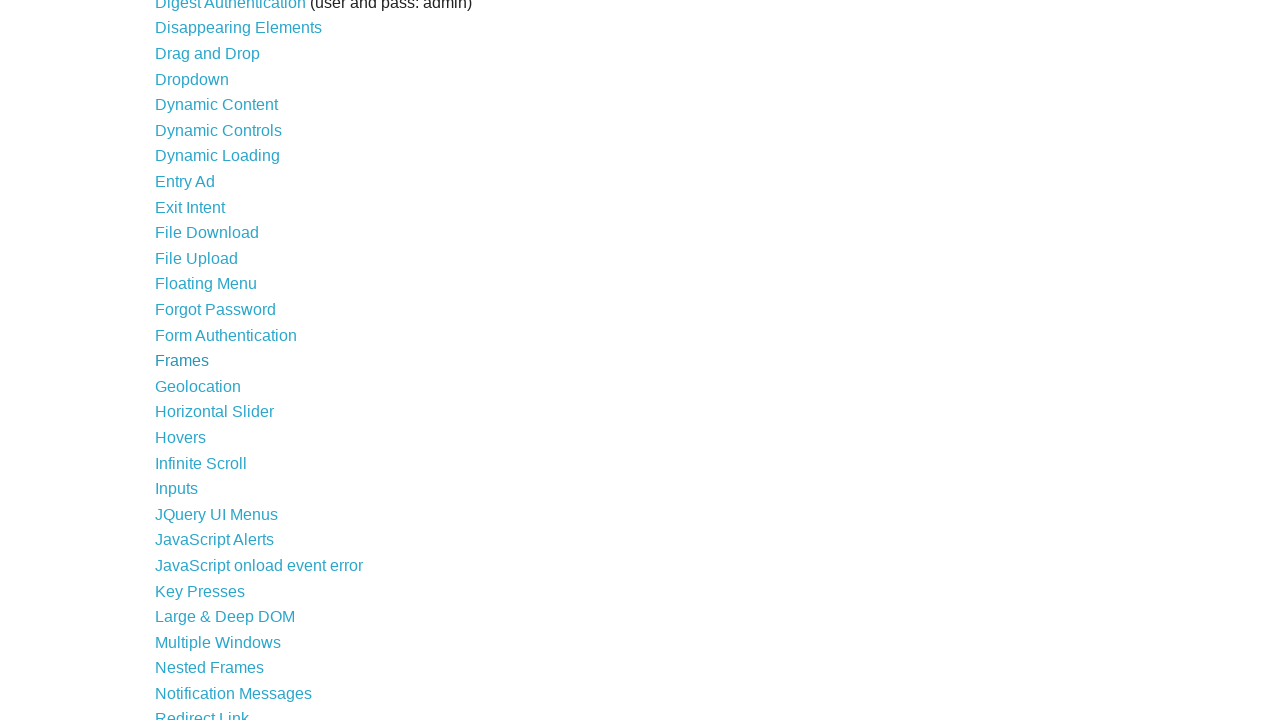

Extracted link text: Geolocation
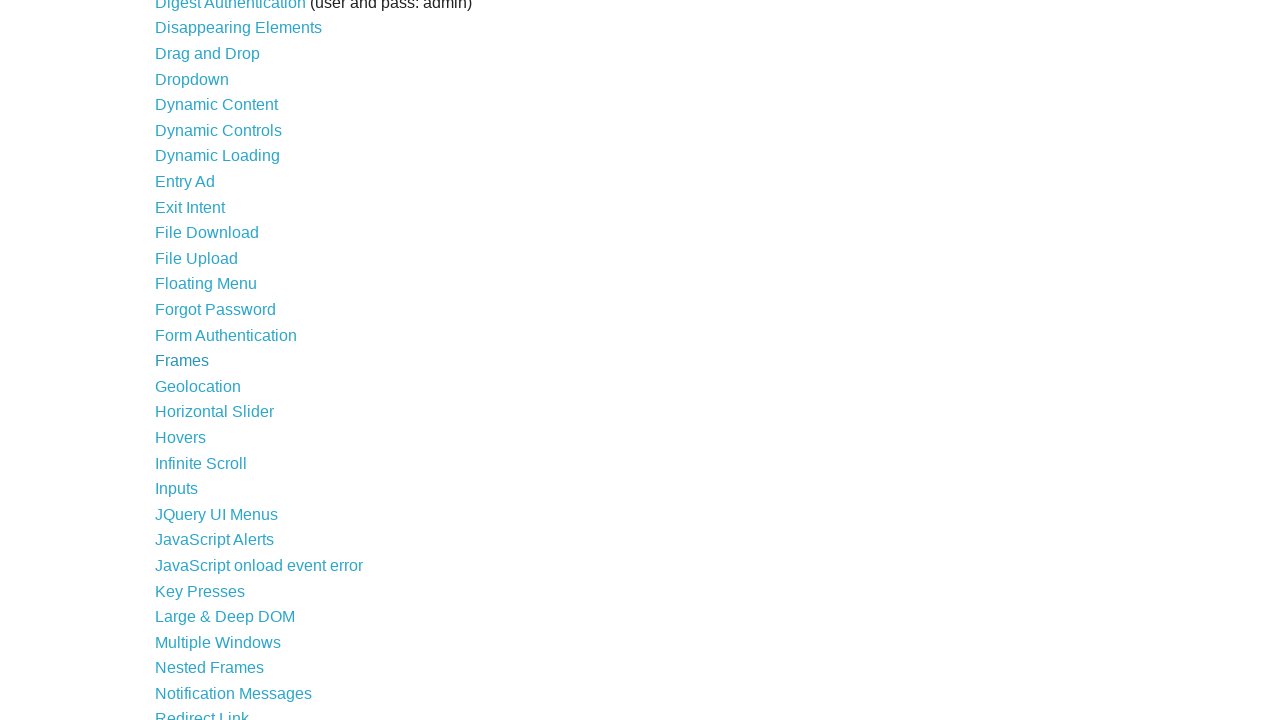

Clicked on: Geolocation at (198, 386) on xpath=//div/ul/li/a >> nth=22
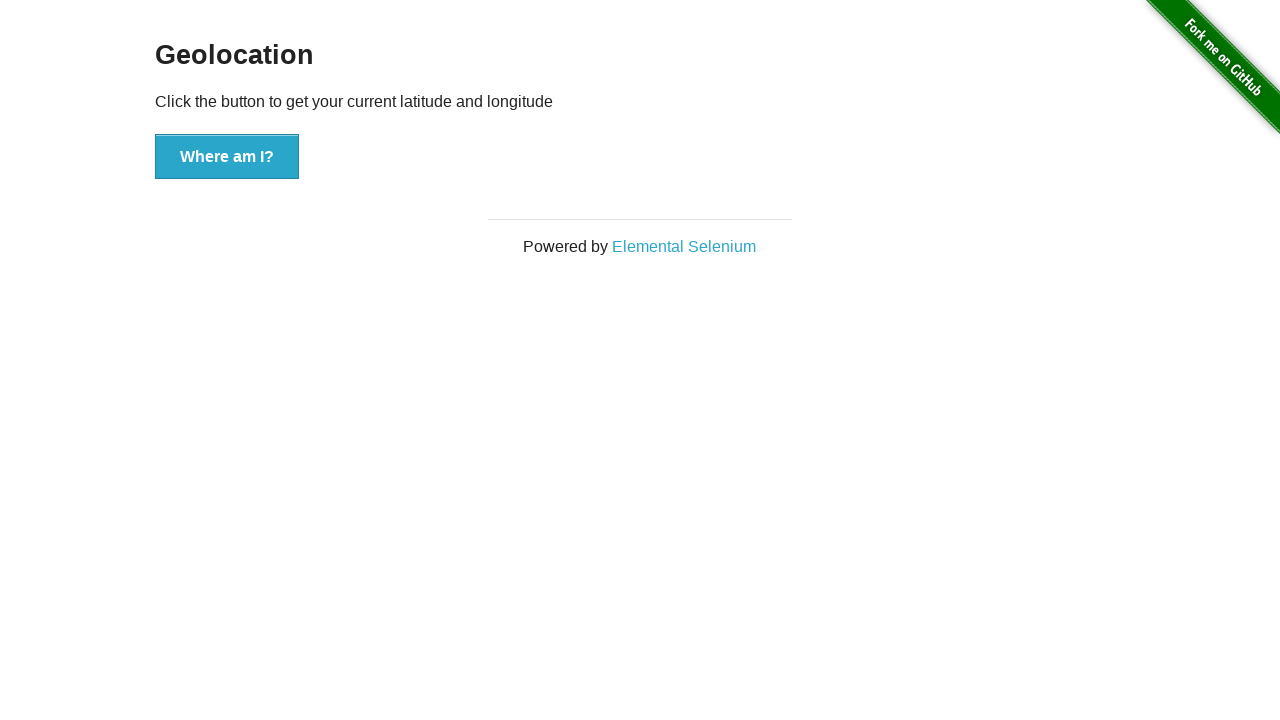

Navigated back to main page
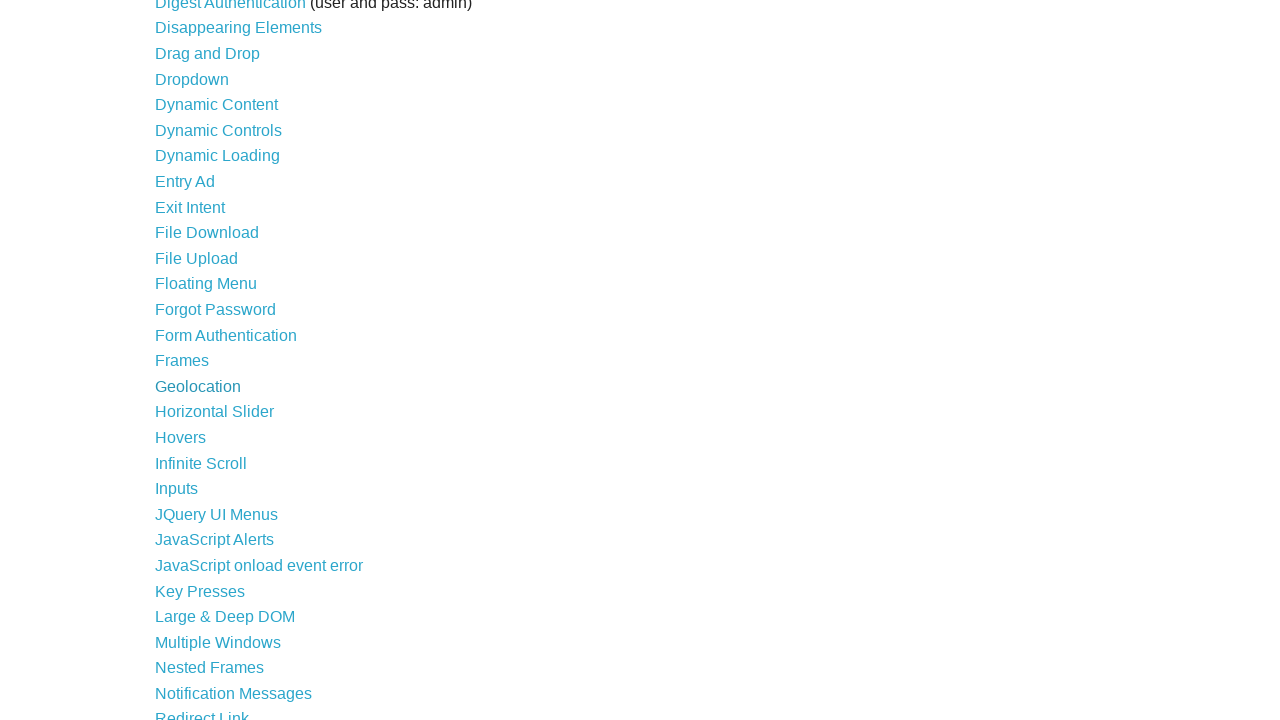

Retrieved link 24 of 44
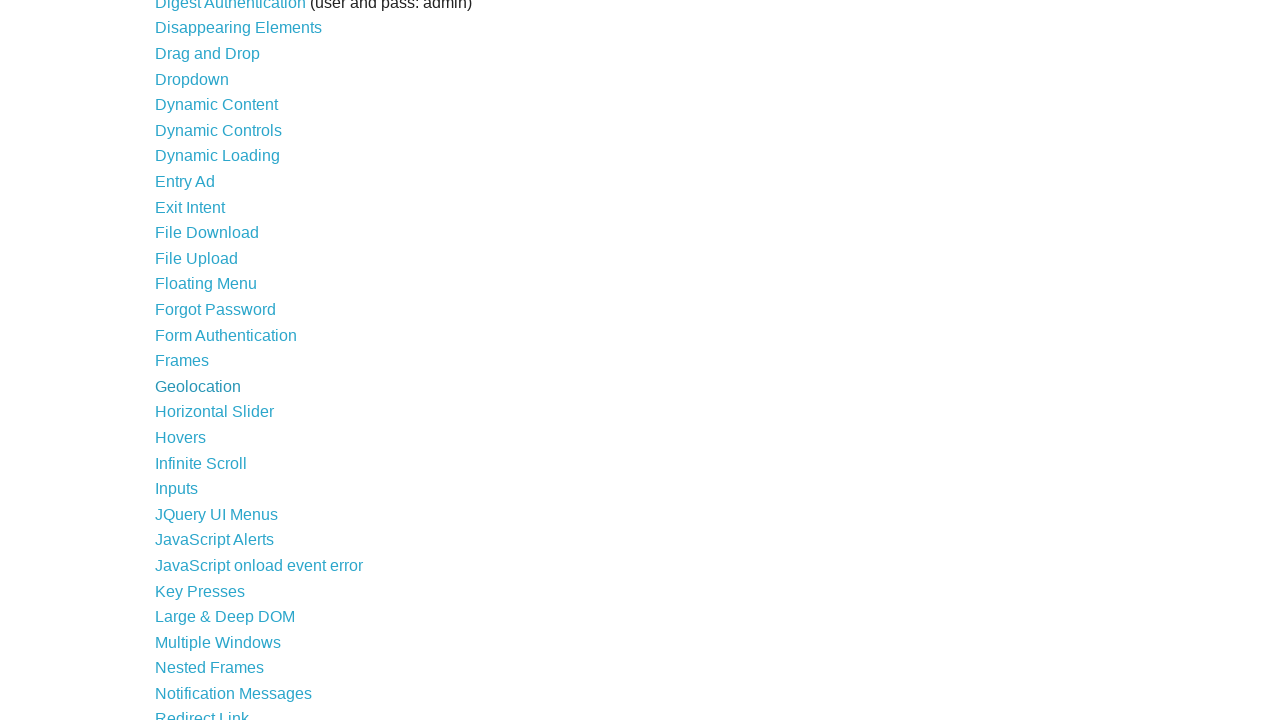

Extracted link text: Horizontal Slider
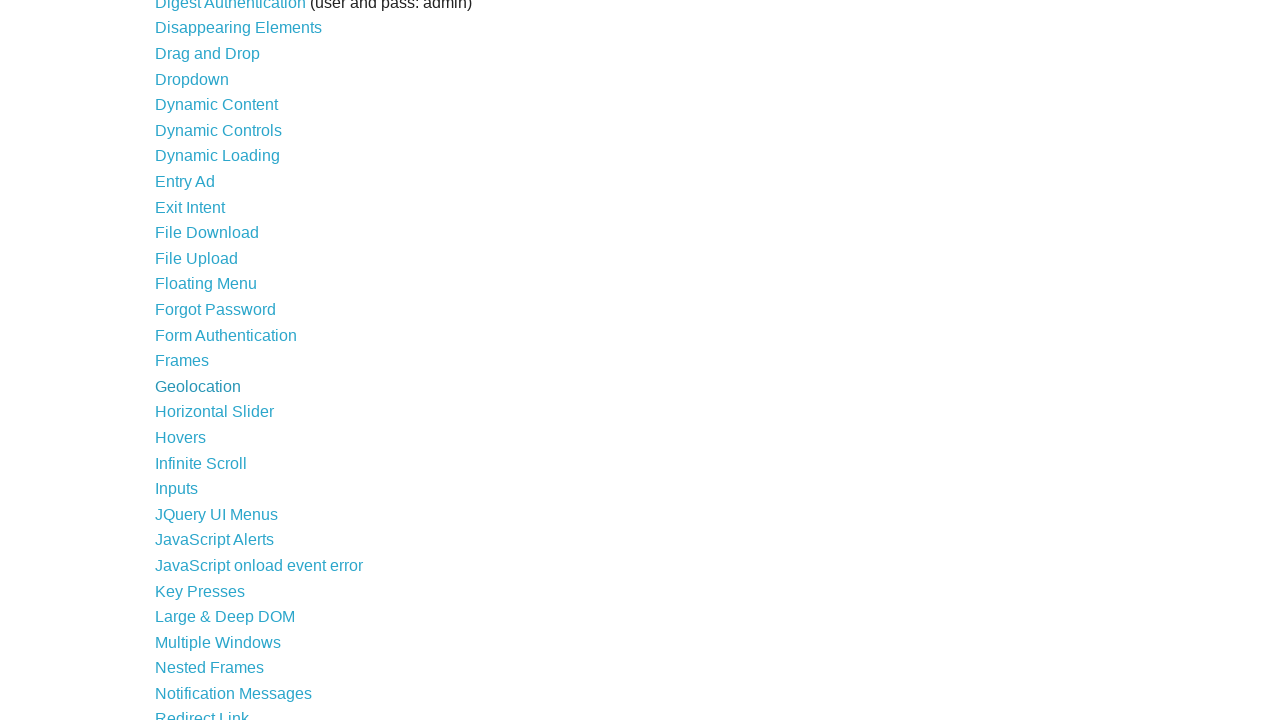

Clicked on: Horizontal Slider at (214, 412) on xpath=//div/ul/li/a >> nth=23
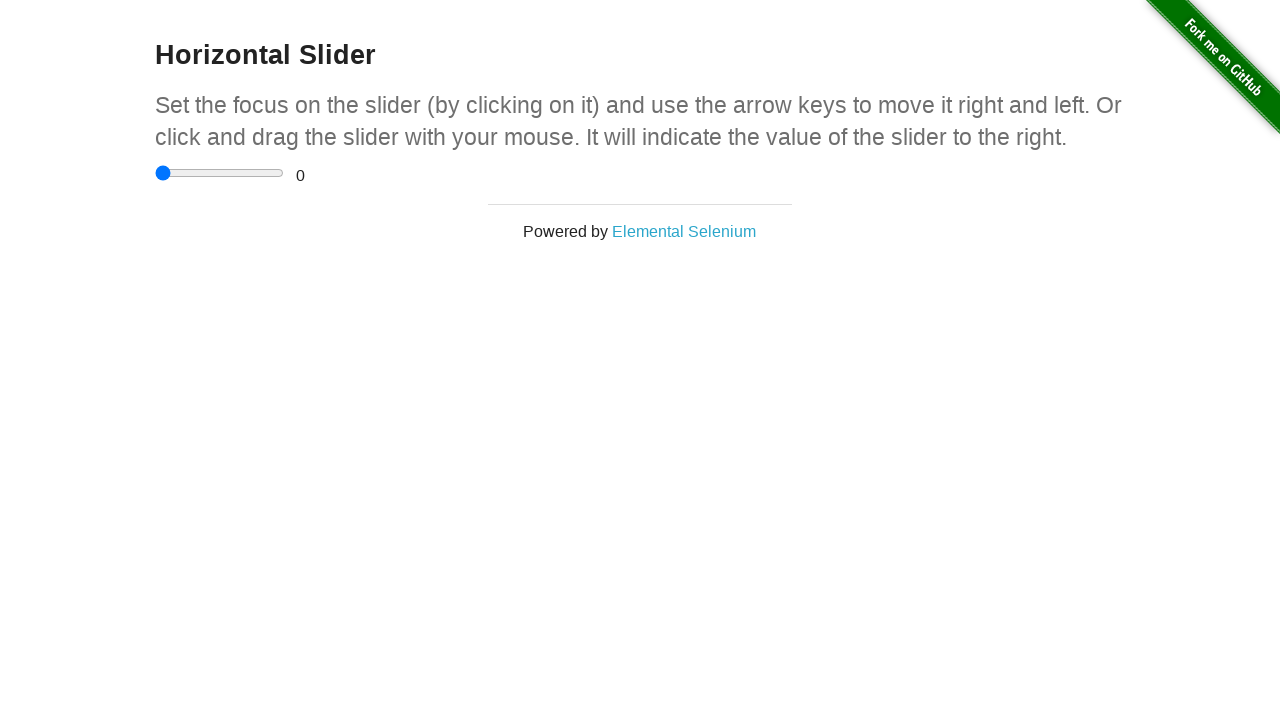

Navigated back to main page
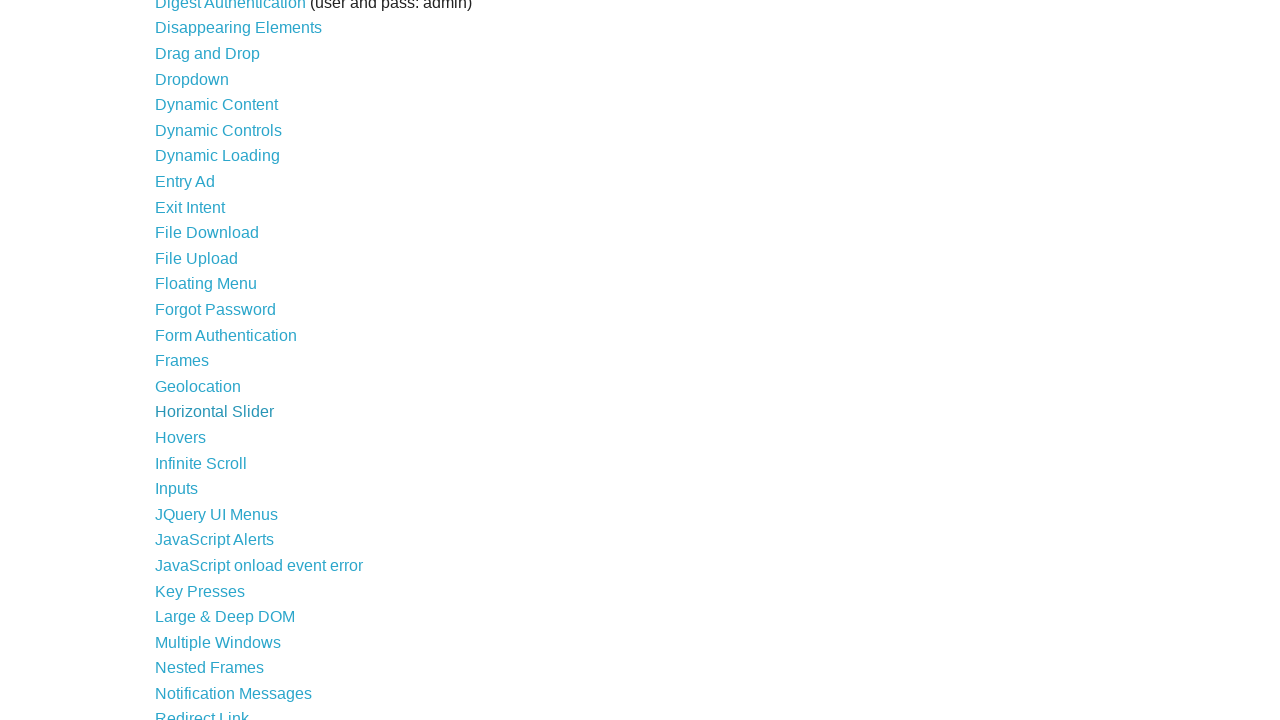

Retrieved link 25 of 44
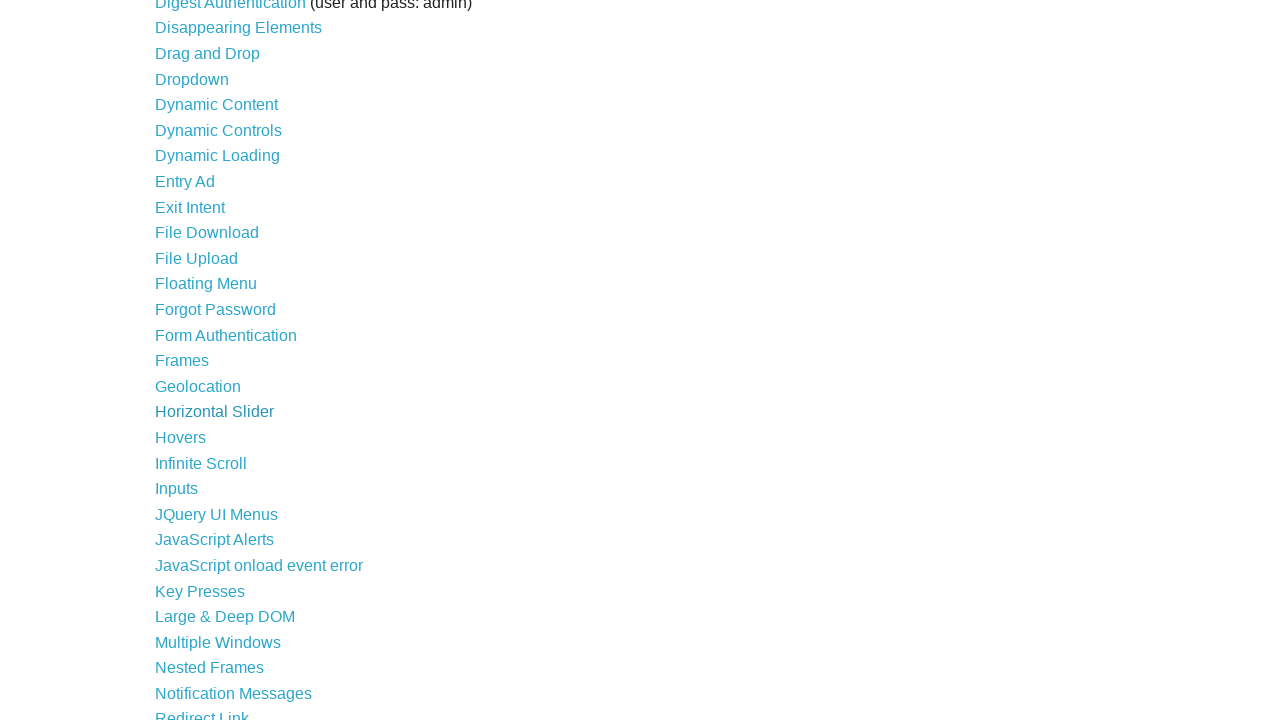

Extracted link text: Hovers
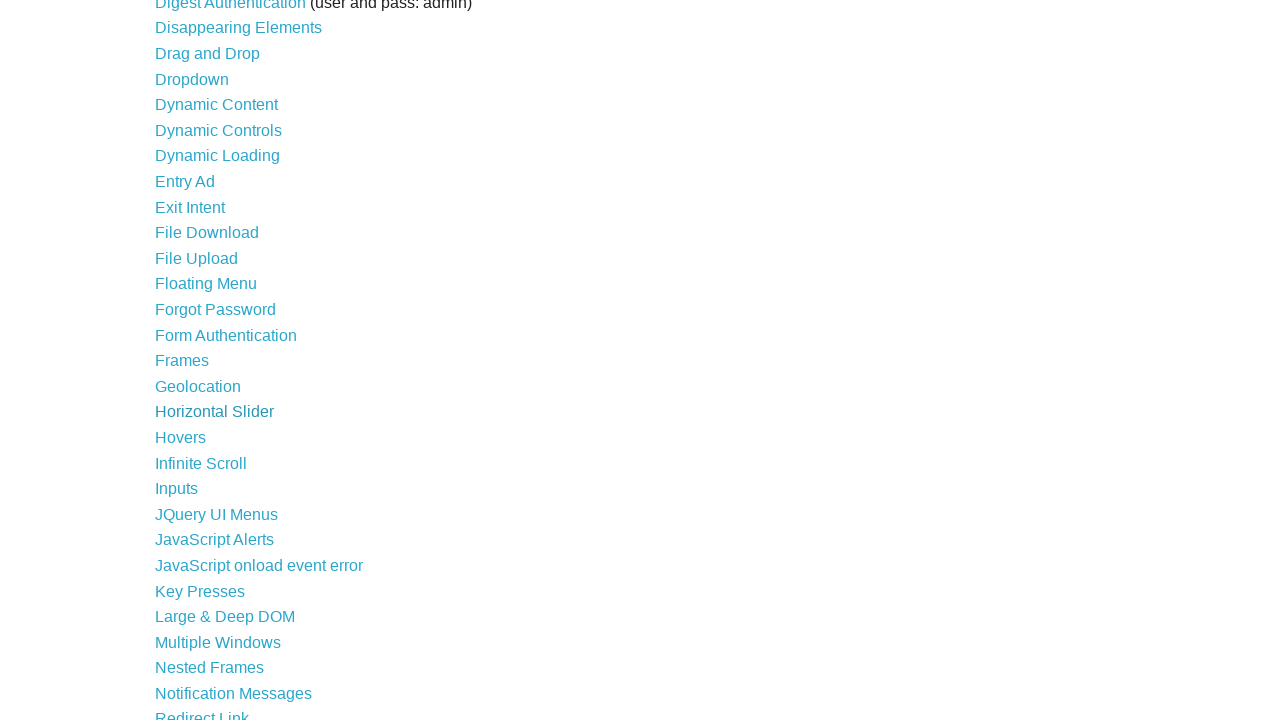

Clicked on: Hovers at (180, 437) on xpath=//div/ul/li/a >> nth=24
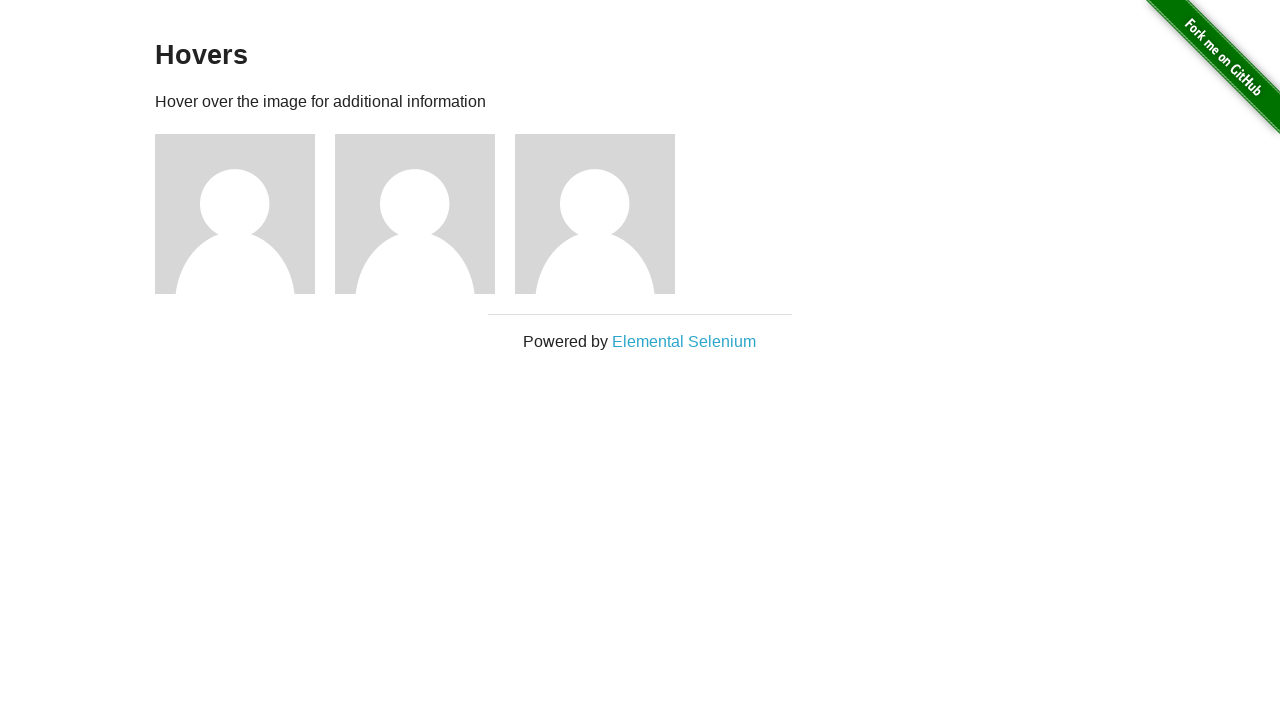

Navigated back to main page
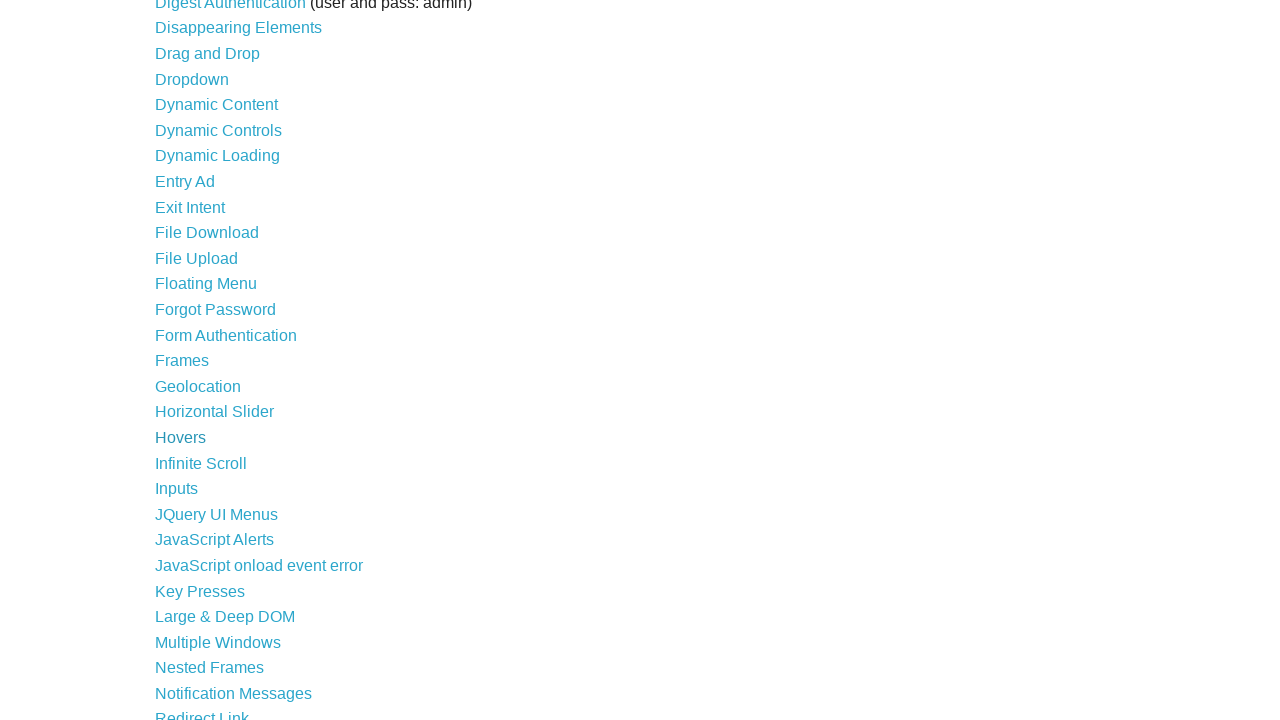

Retrieved link 26 of 44
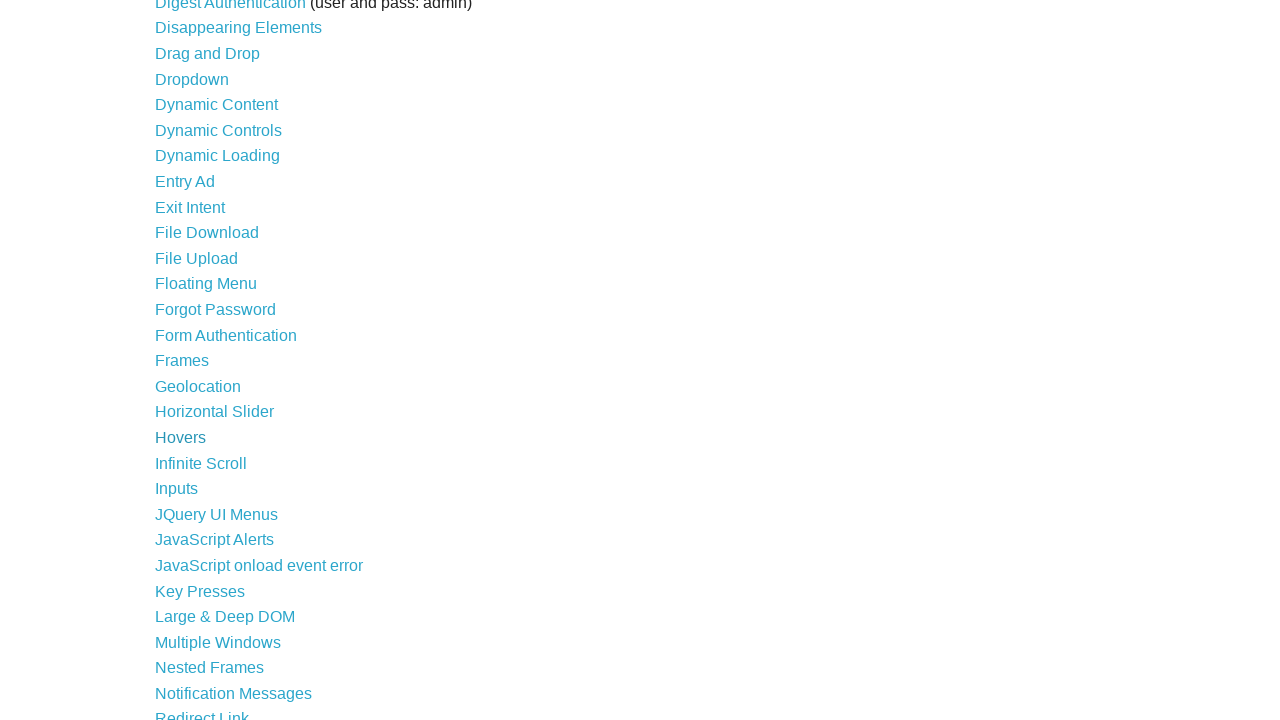

Extracted link text: Infinite Scroll
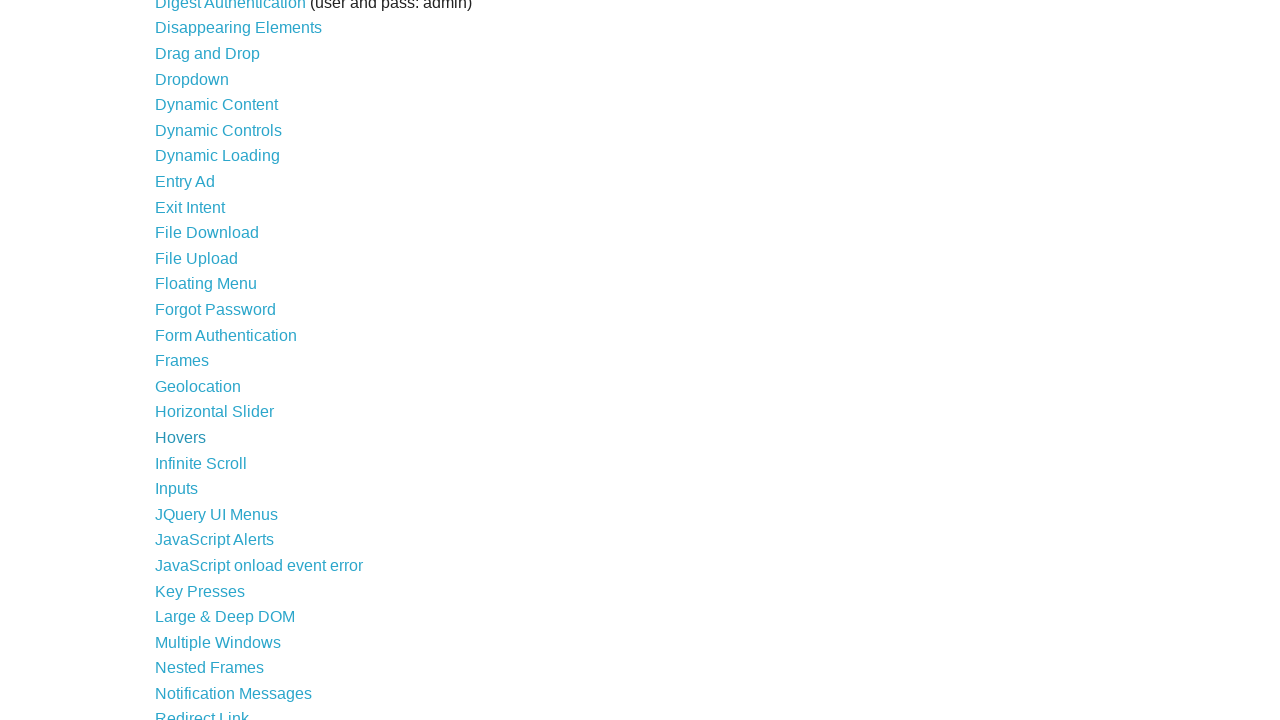

Clicked on: Infinite Scroll at (201, 463) on xpath=//div/ul/li/a >> nth=25
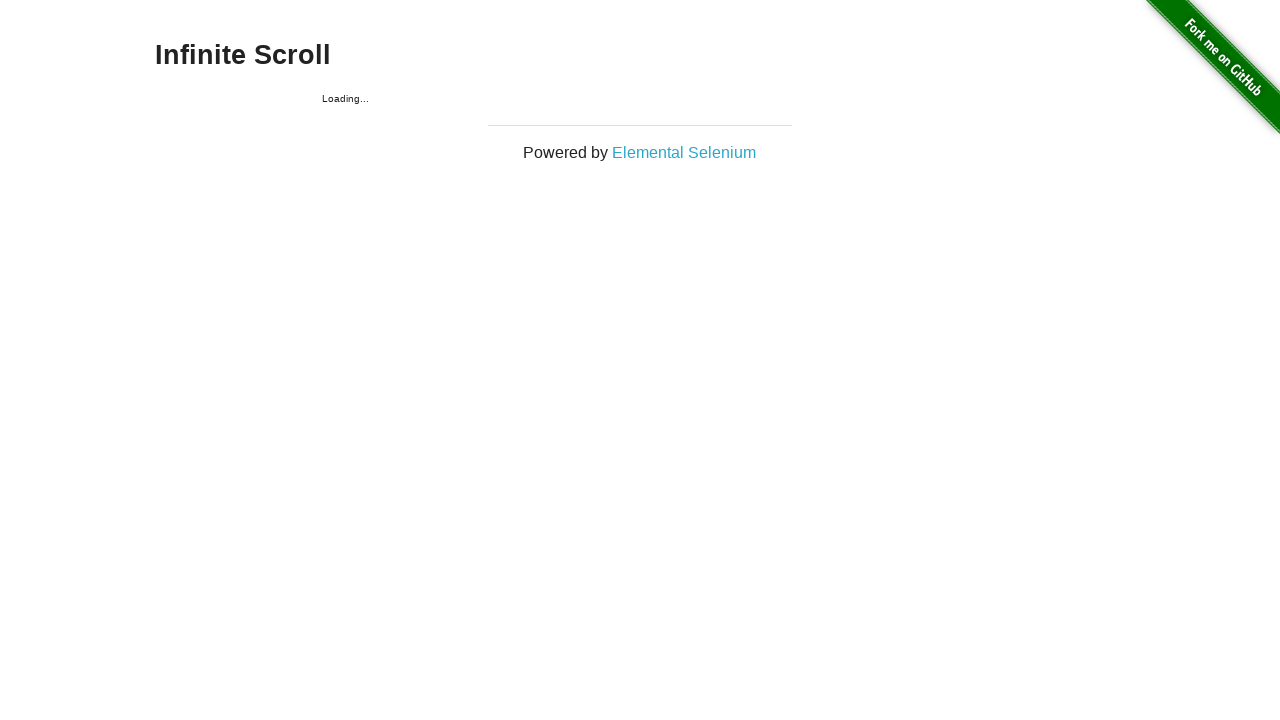

Navigated back to main page
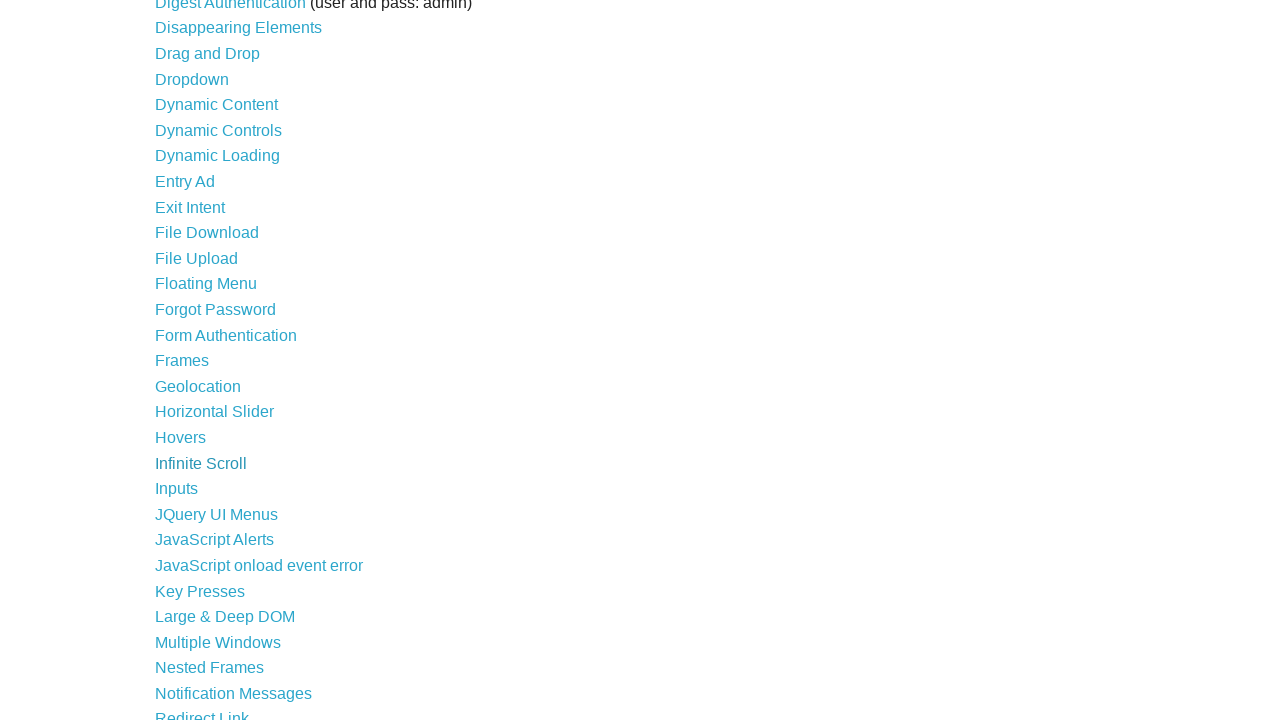

Retrieved link 27 of 44
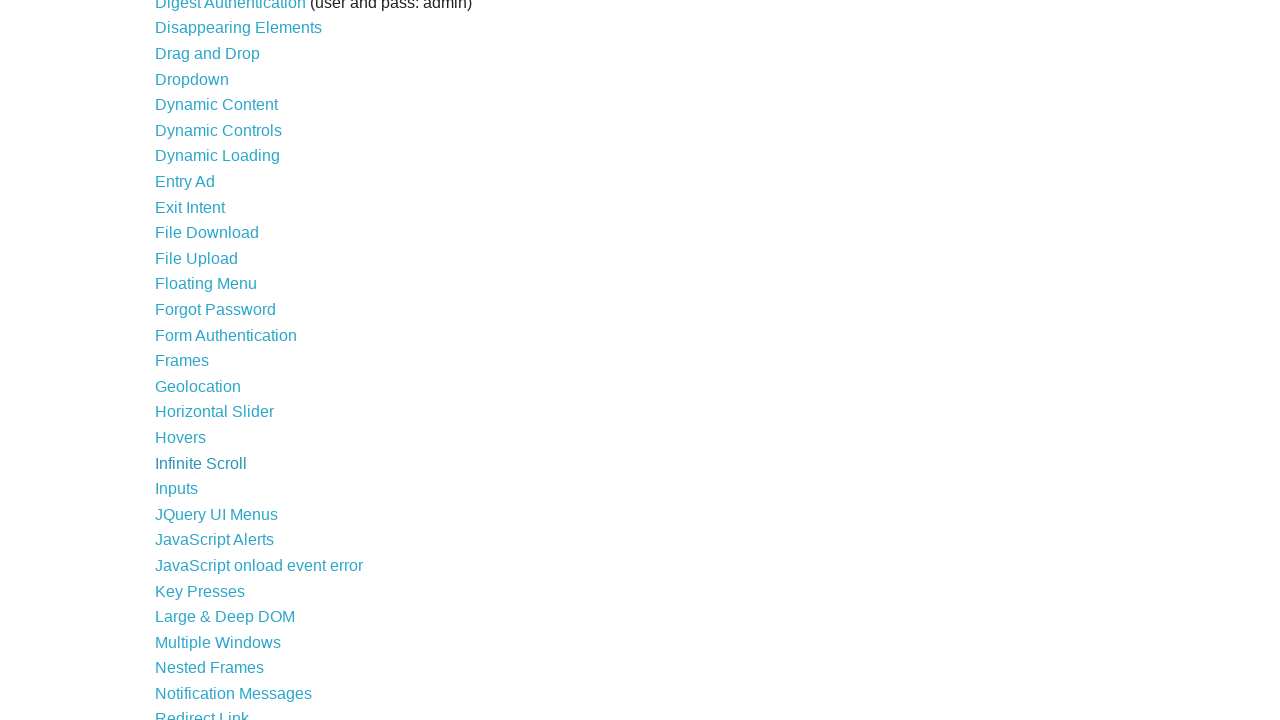

Extracted link text: Inputs
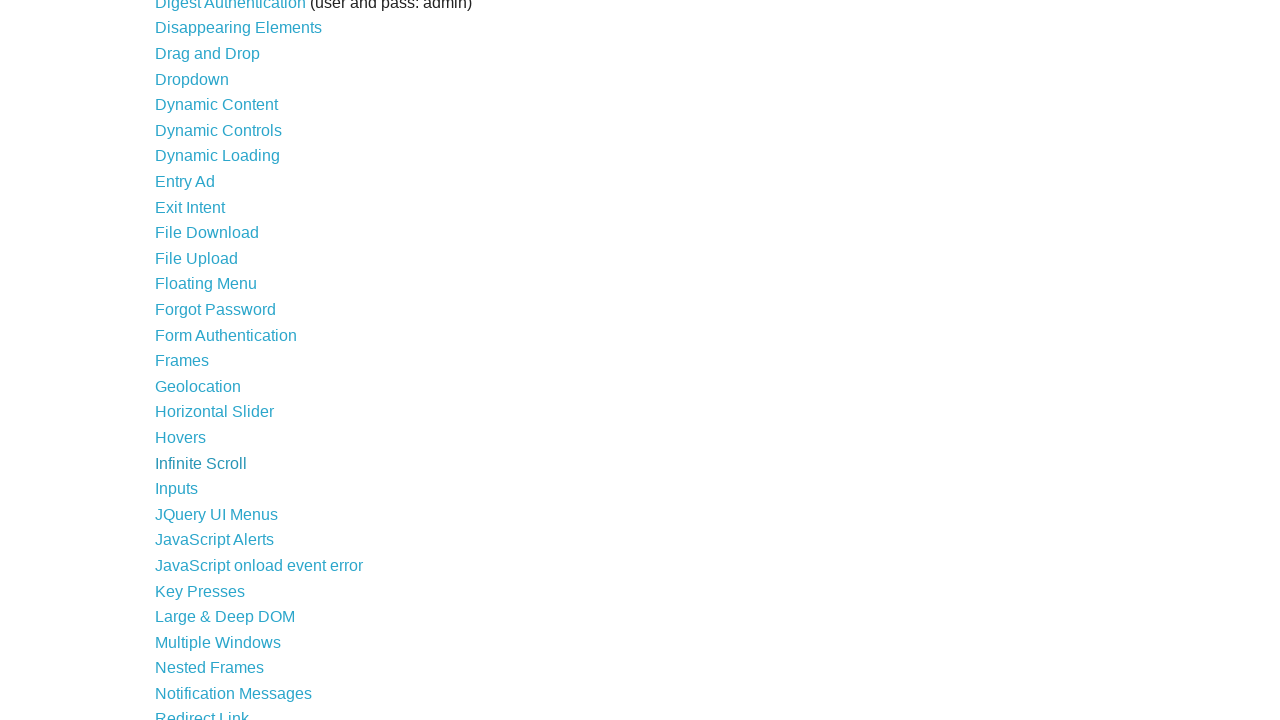

Clicked on: Inputs at (176, 489) on xpath=//div/ul/li/a >> nth=26
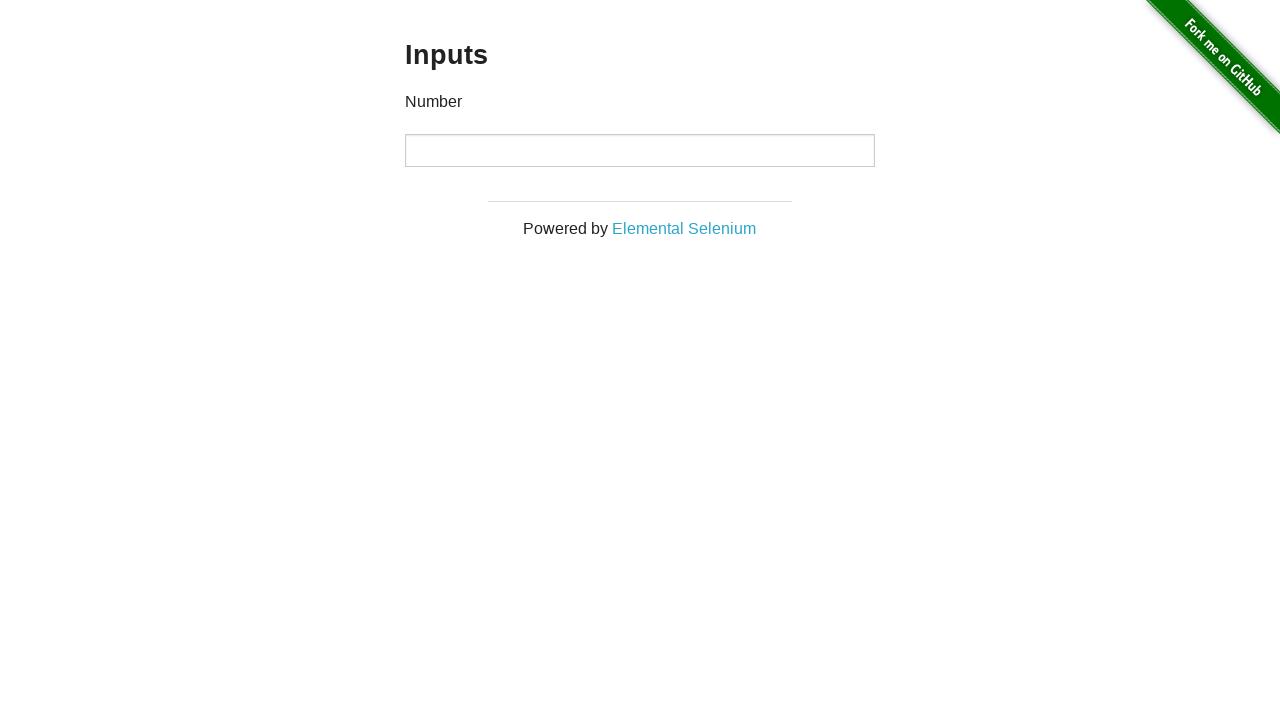

Navigated back to main page
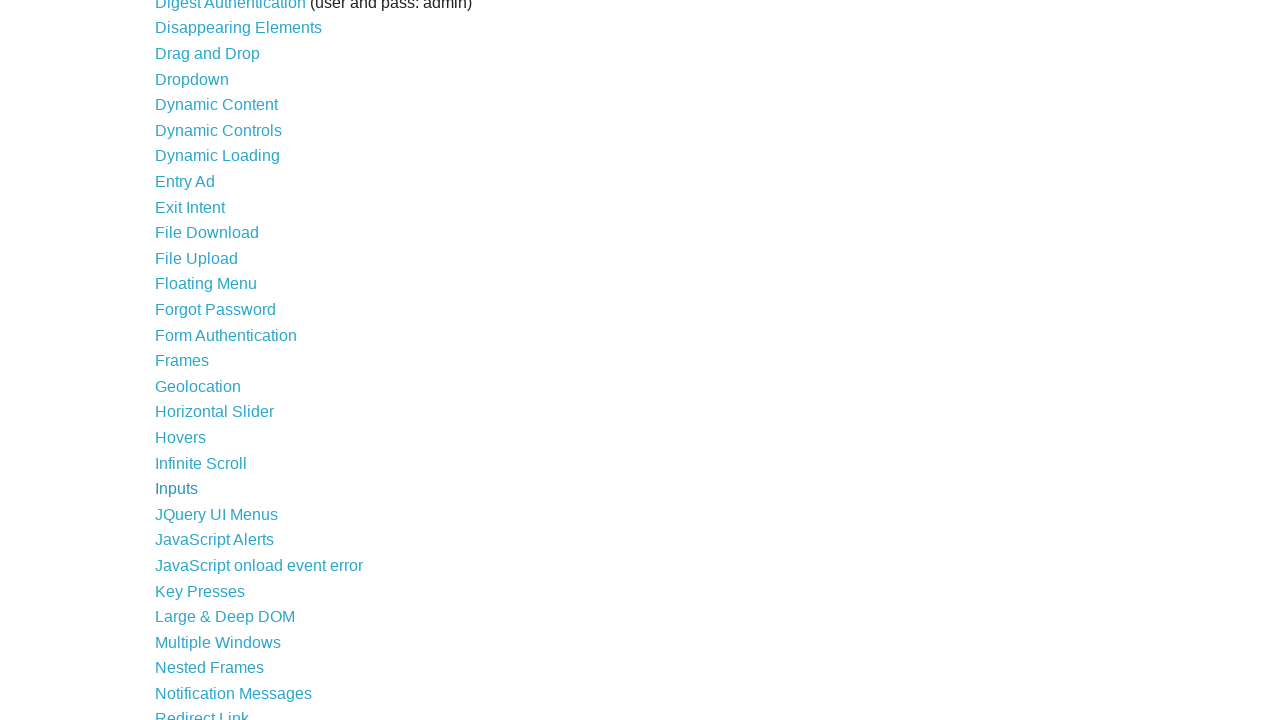

Retrieved link 28 of 44
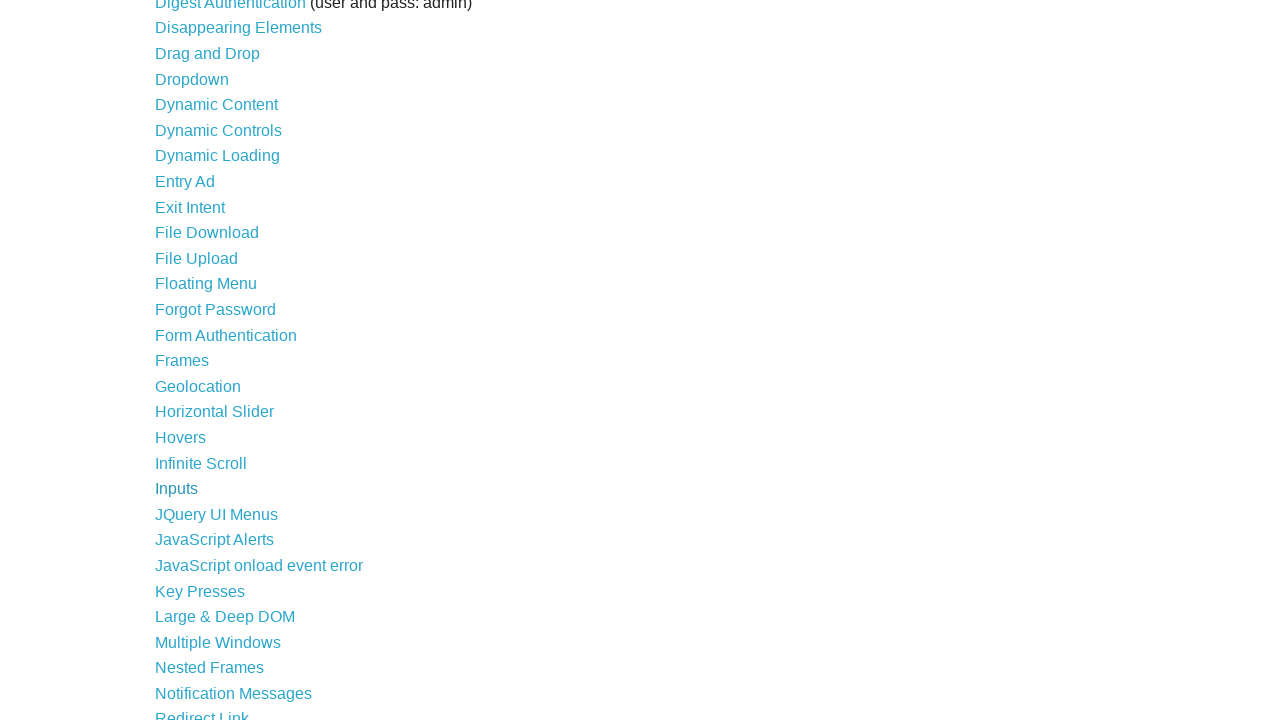

Extracted link text: JQuery UI Menus
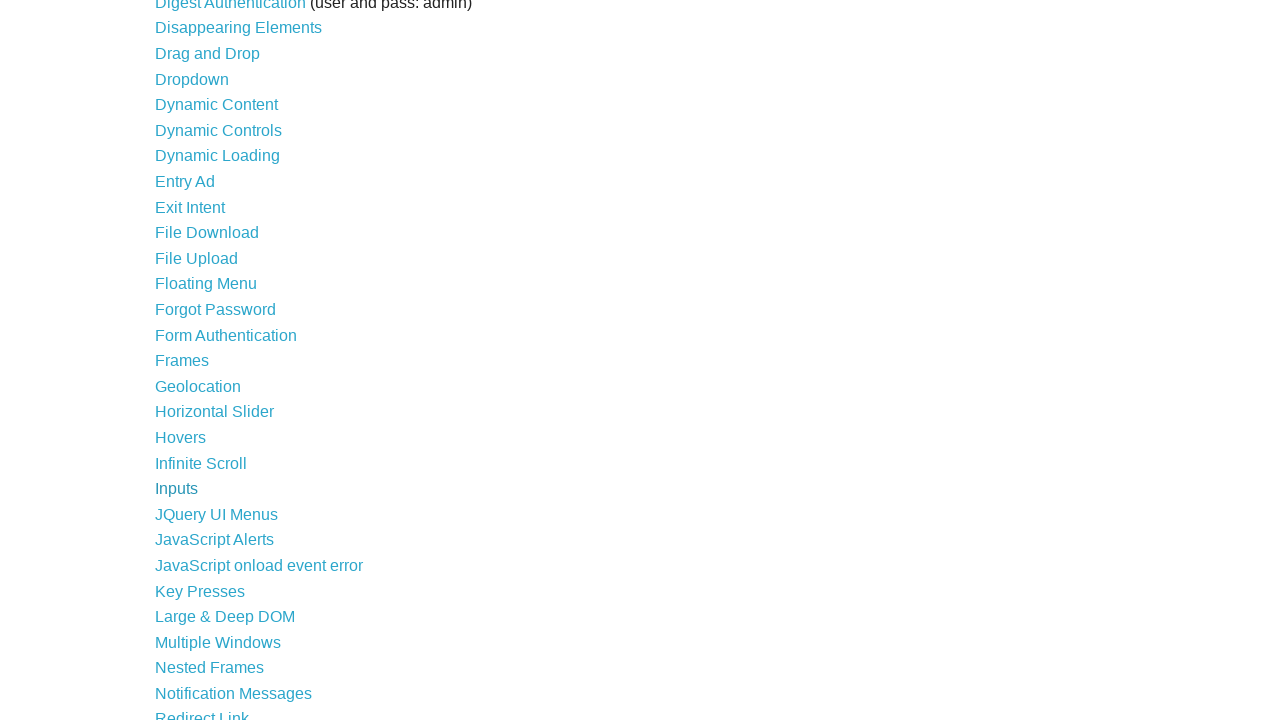

Clicked on: JQuery UI Menus at (216, 514) on xpath=//div/ul/li/a >> nth=27
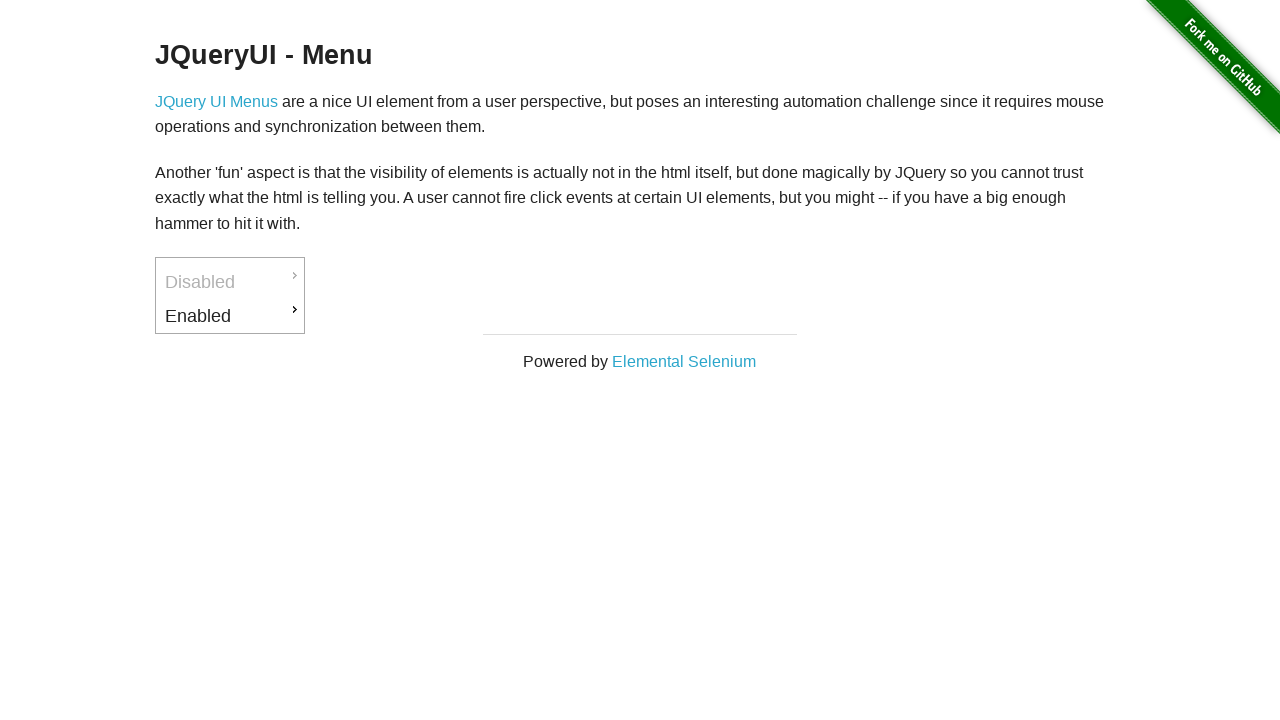

Navigated back to main page
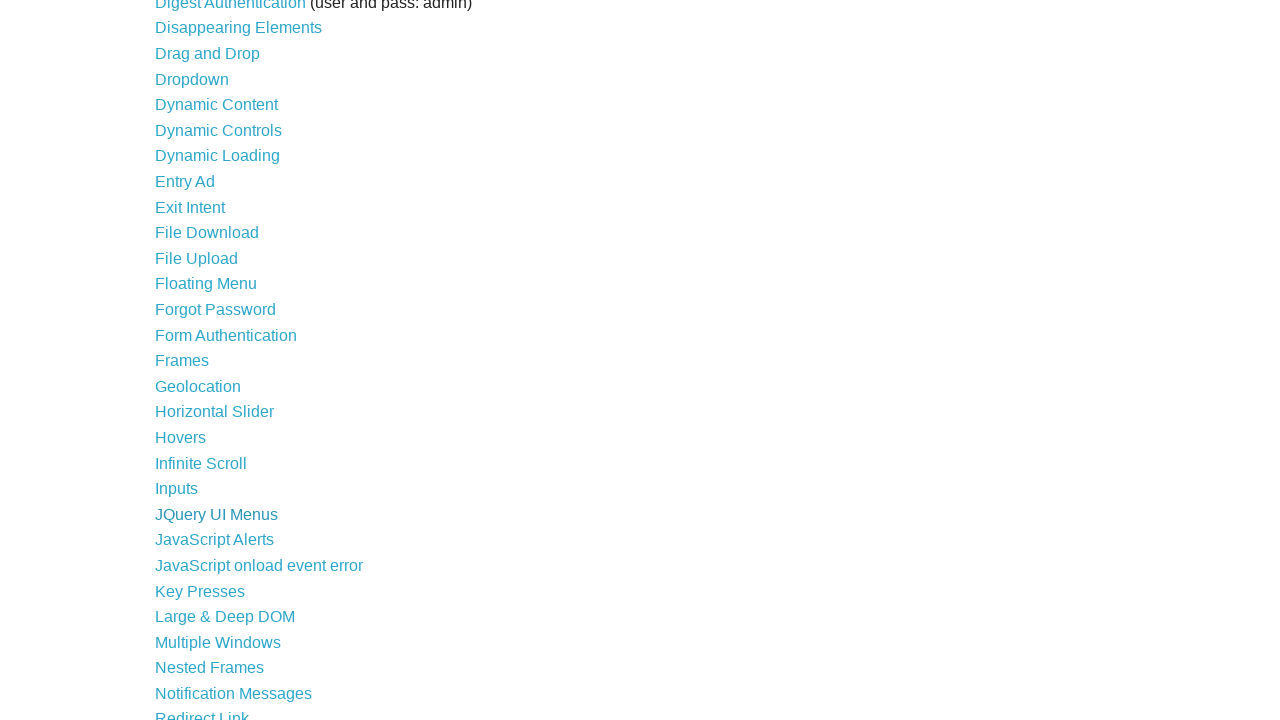

Retrieved link 29 of 44
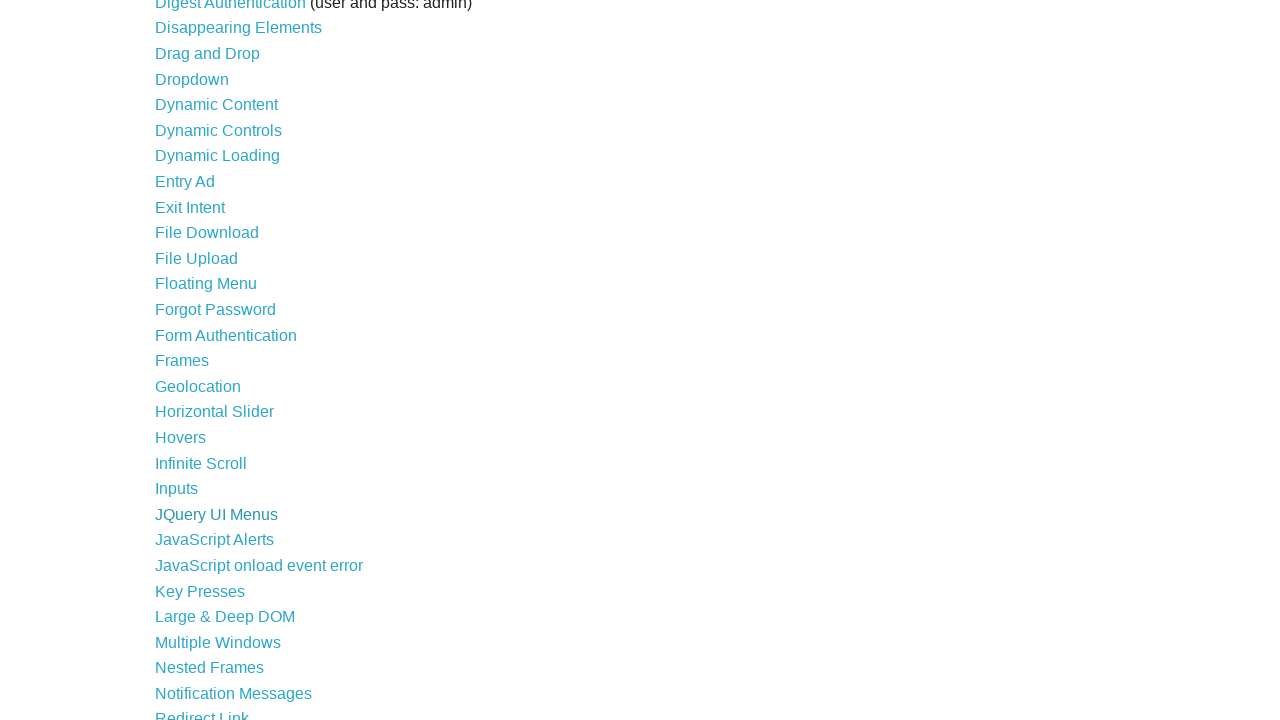

Extracted link text: JavaScript Alerts
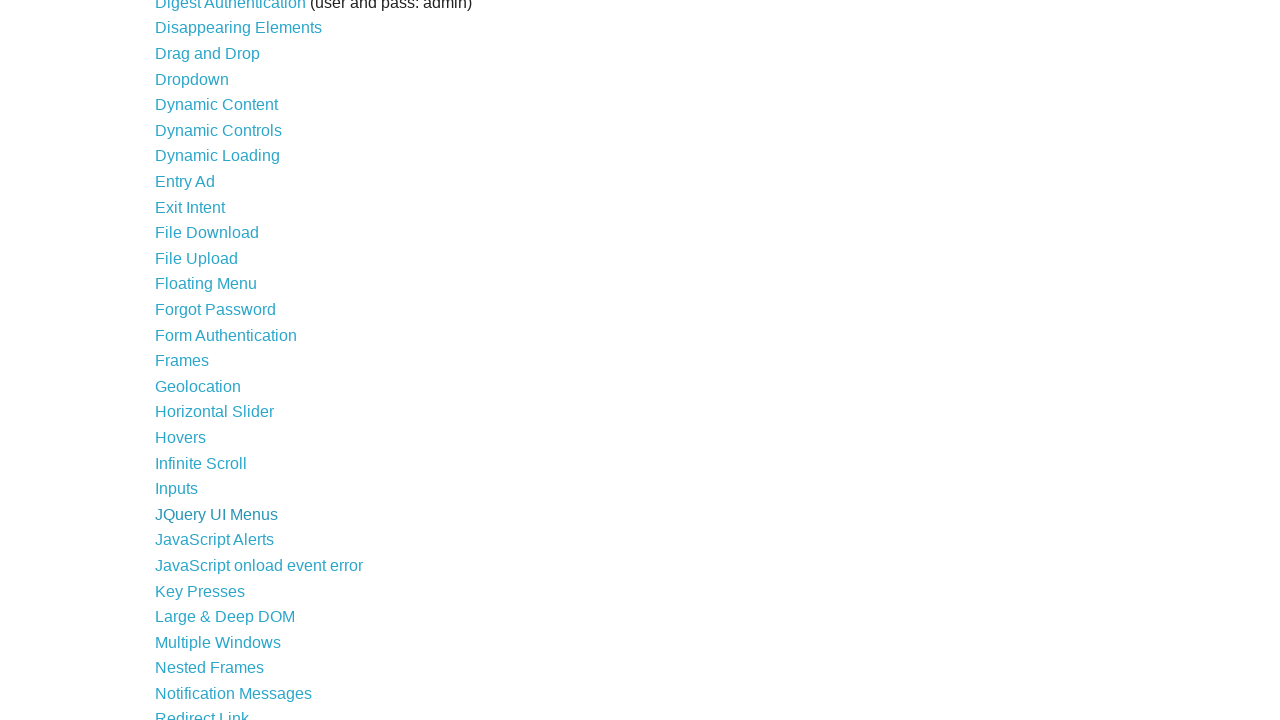

Clicked on: JavaScript Alerts at (214, 540) on xpath=//div/ul/li/a >> nth=28
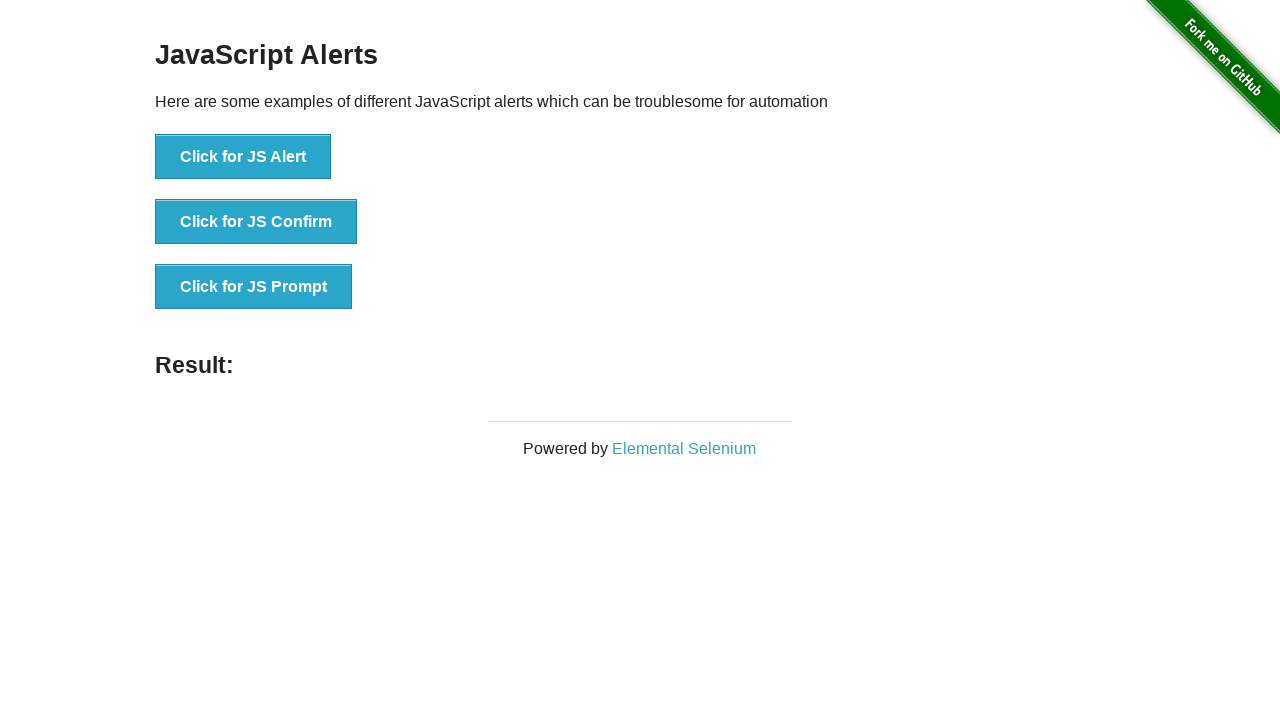

Navigated back to main page
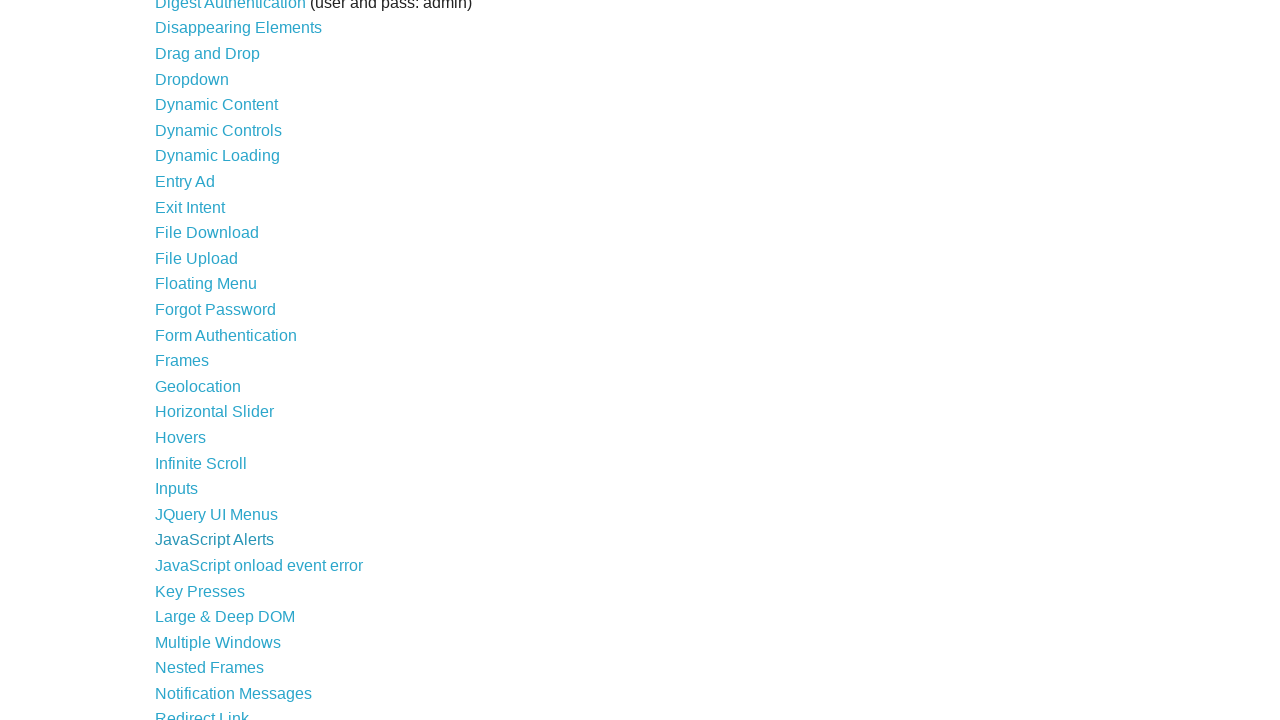

Retrieved link 30 of 44
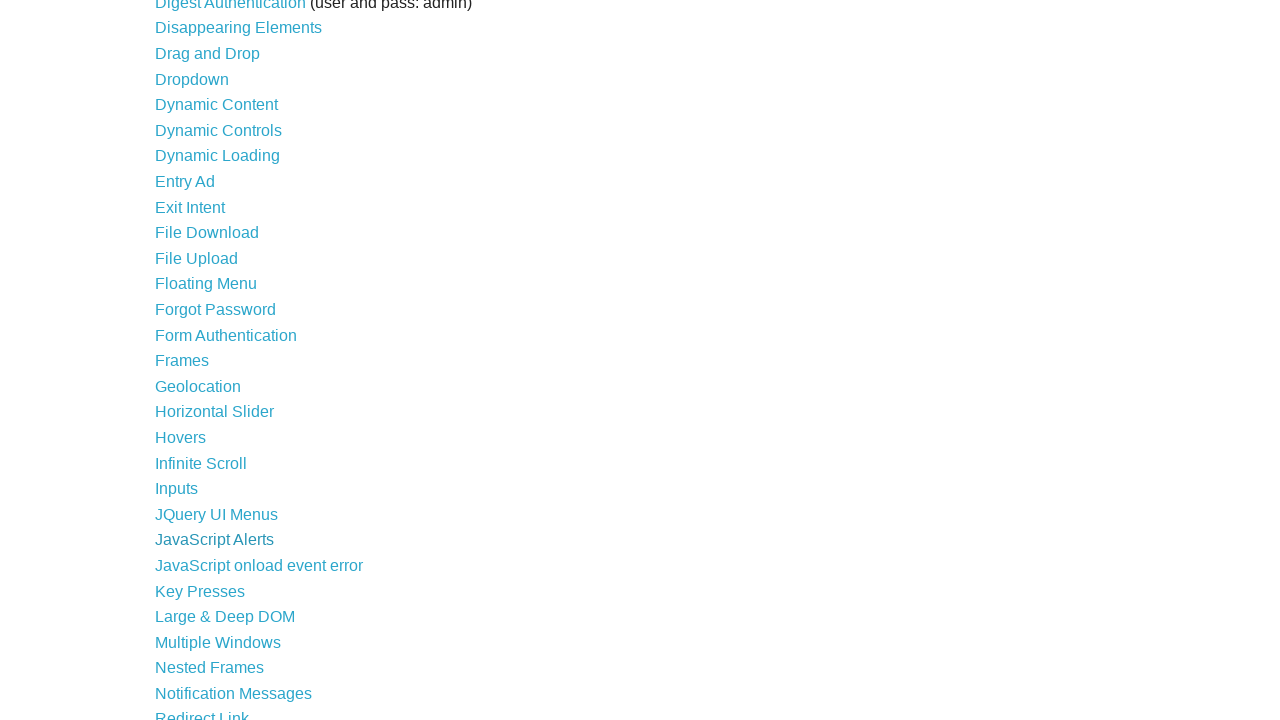

Extracted link text: JavaScript onload event error
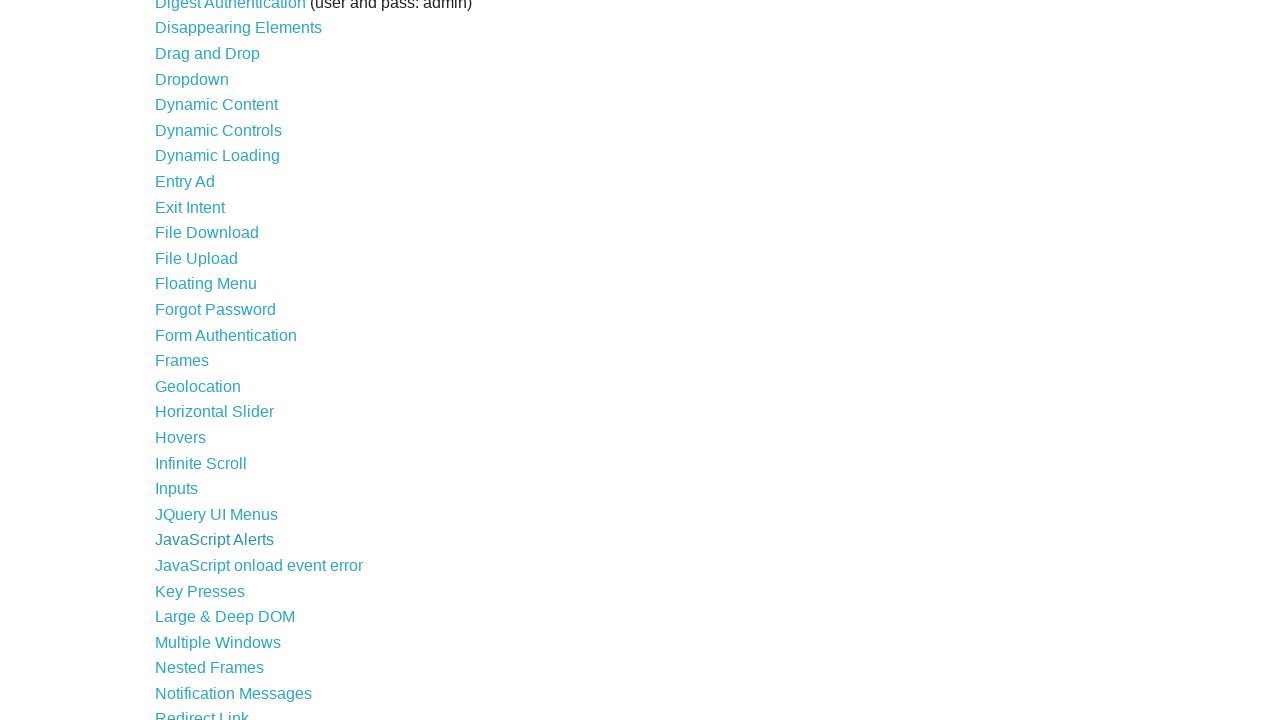

Clicked on: JavaScript onload event error at (259, 565) on xpath=//div/ul/li/a >> nth=29
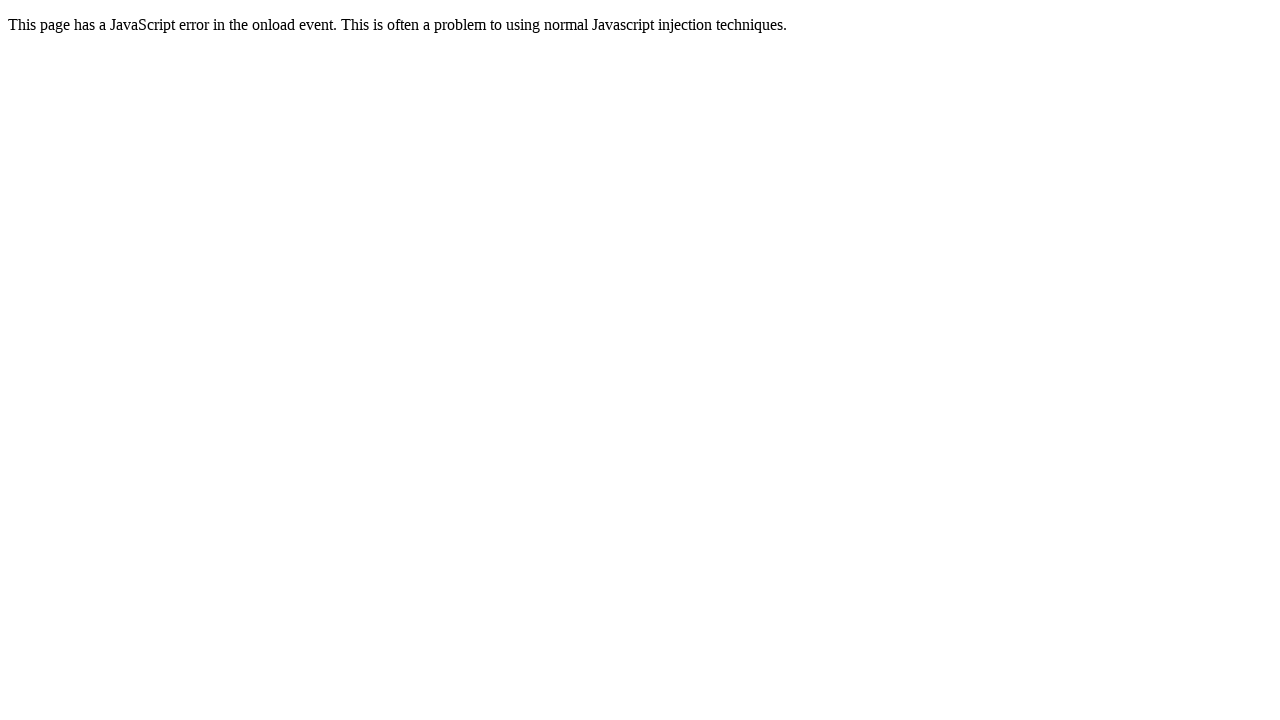

Navigated back to main page
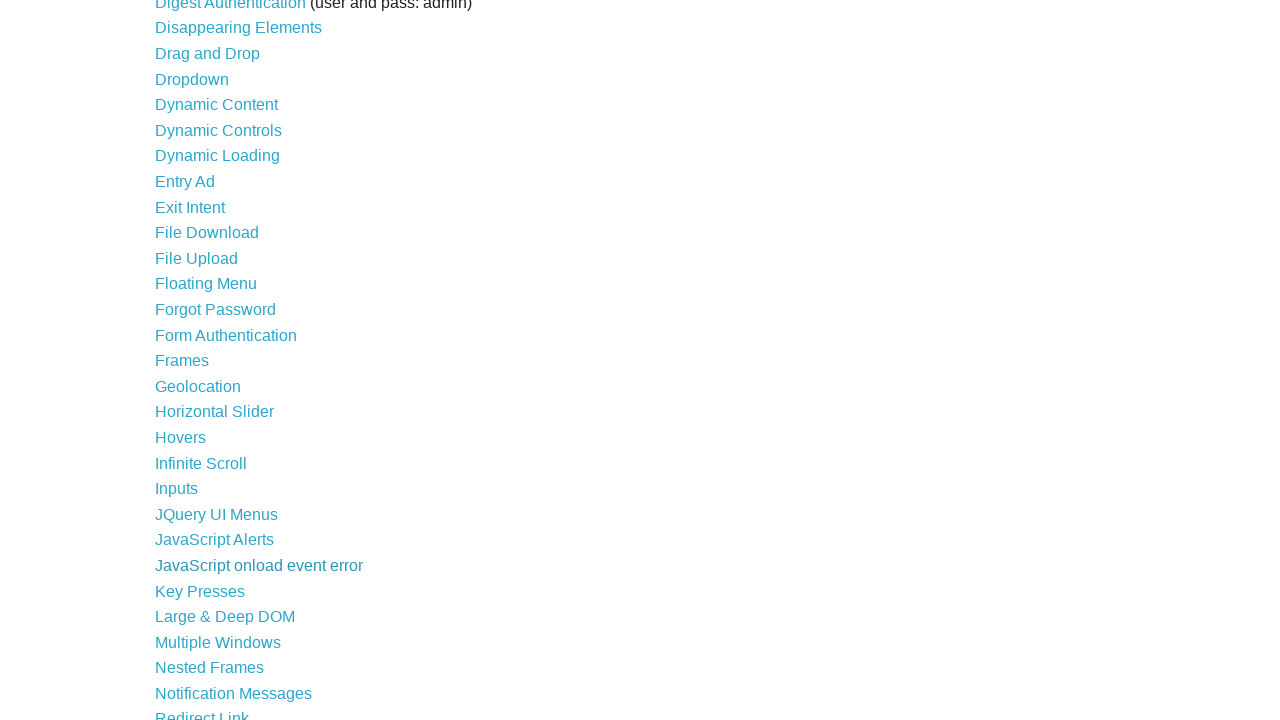

Retrieved link 31 of 44
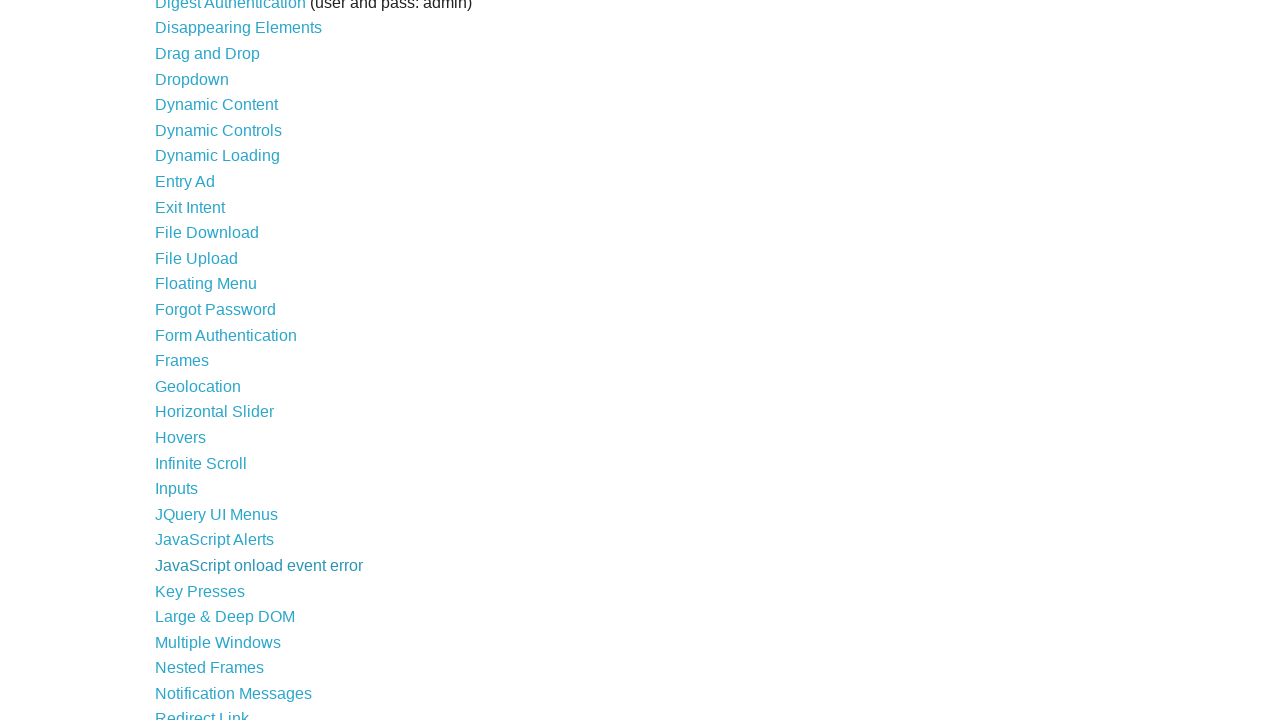

Extracted link text: Key Presses
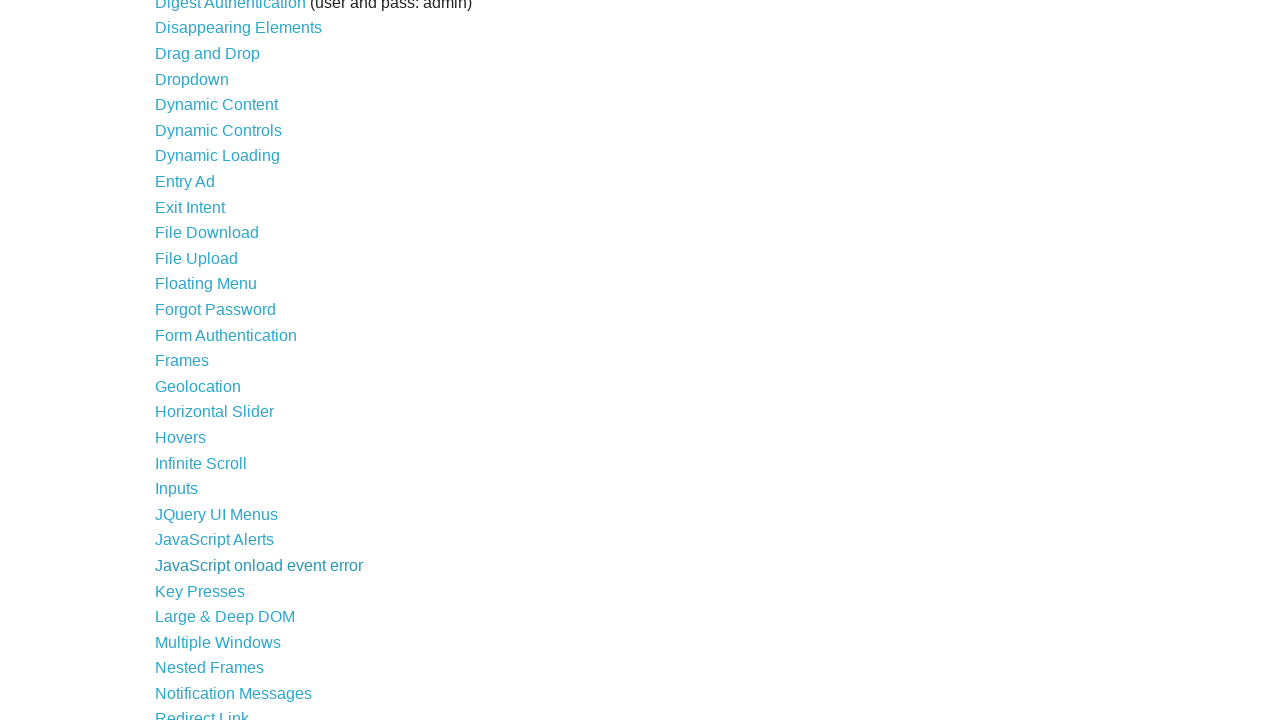

Clicked on: Key Presses at (200, 591) on xpath=//div/ul/li/a >> nth=30
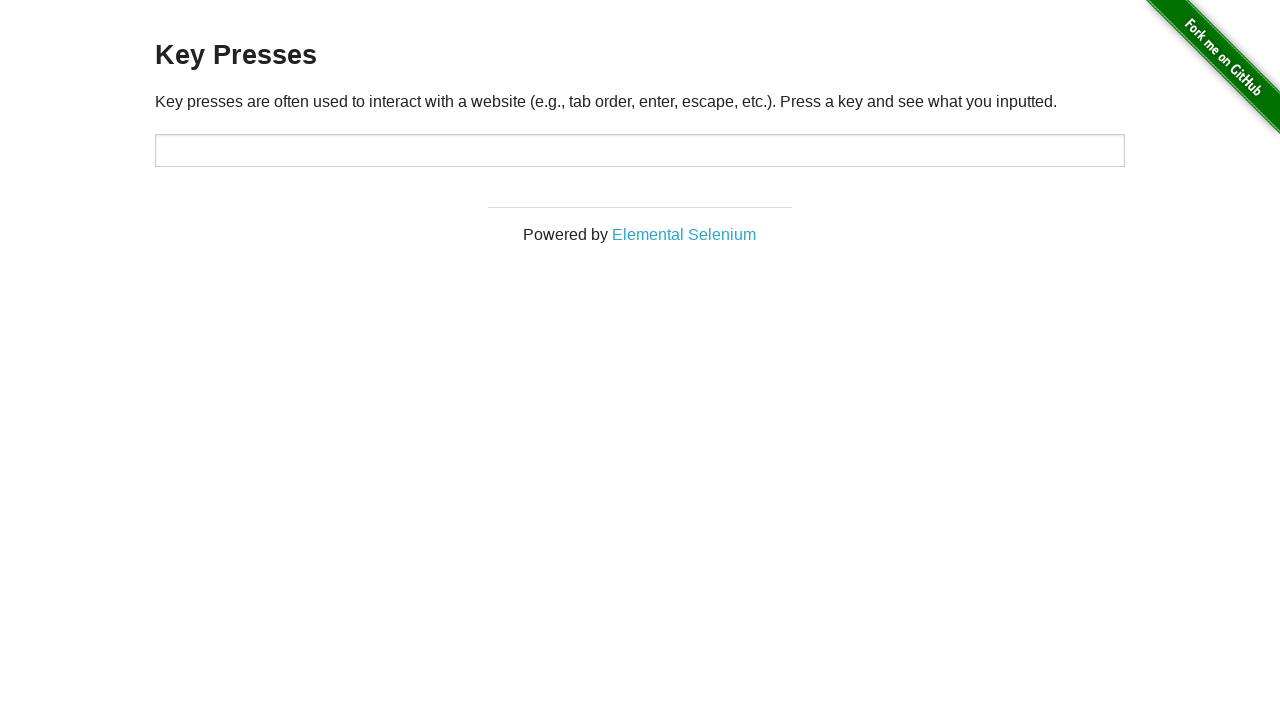

Navigated back to main page
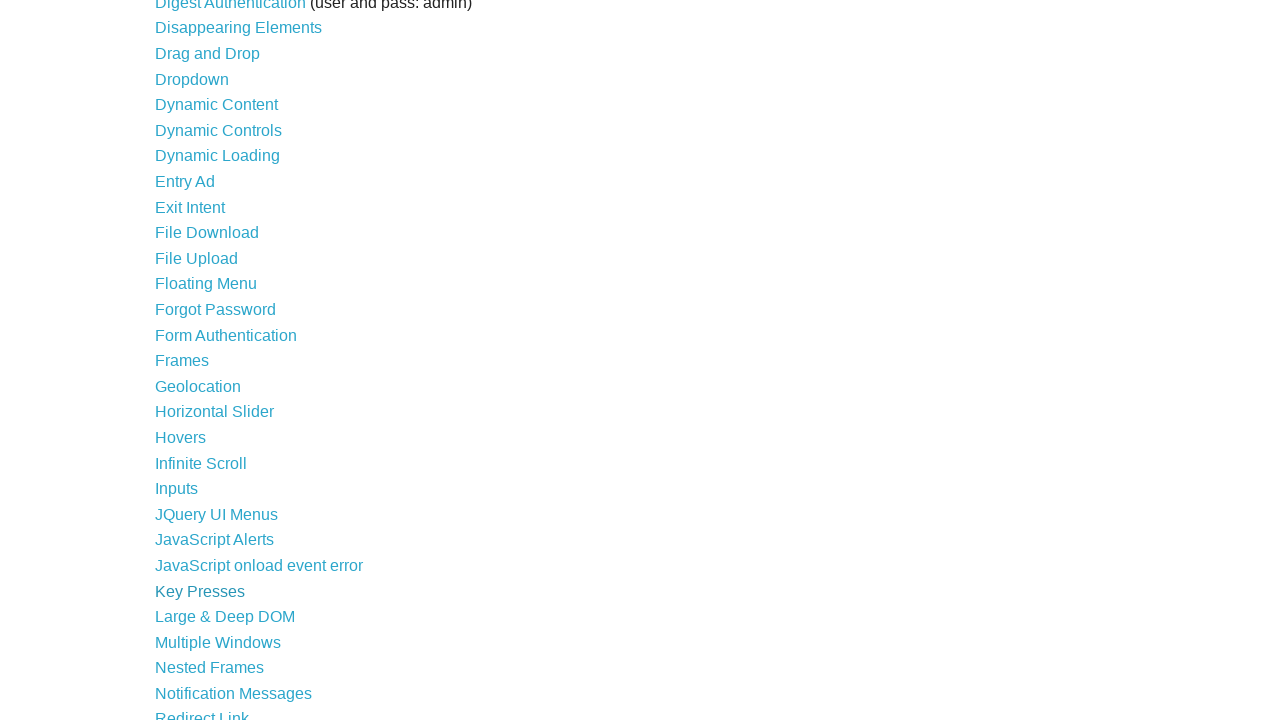

Retrieved link 32 of 44
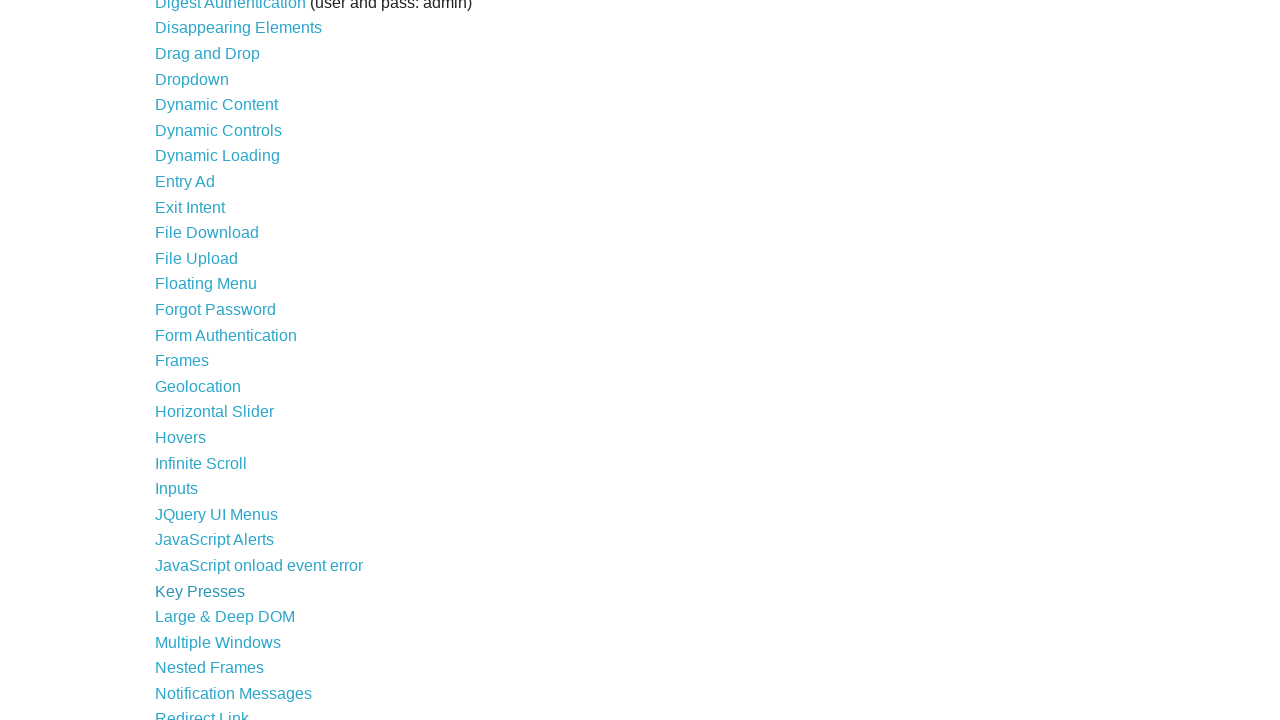

Extracted link text: Large & Deep DOM
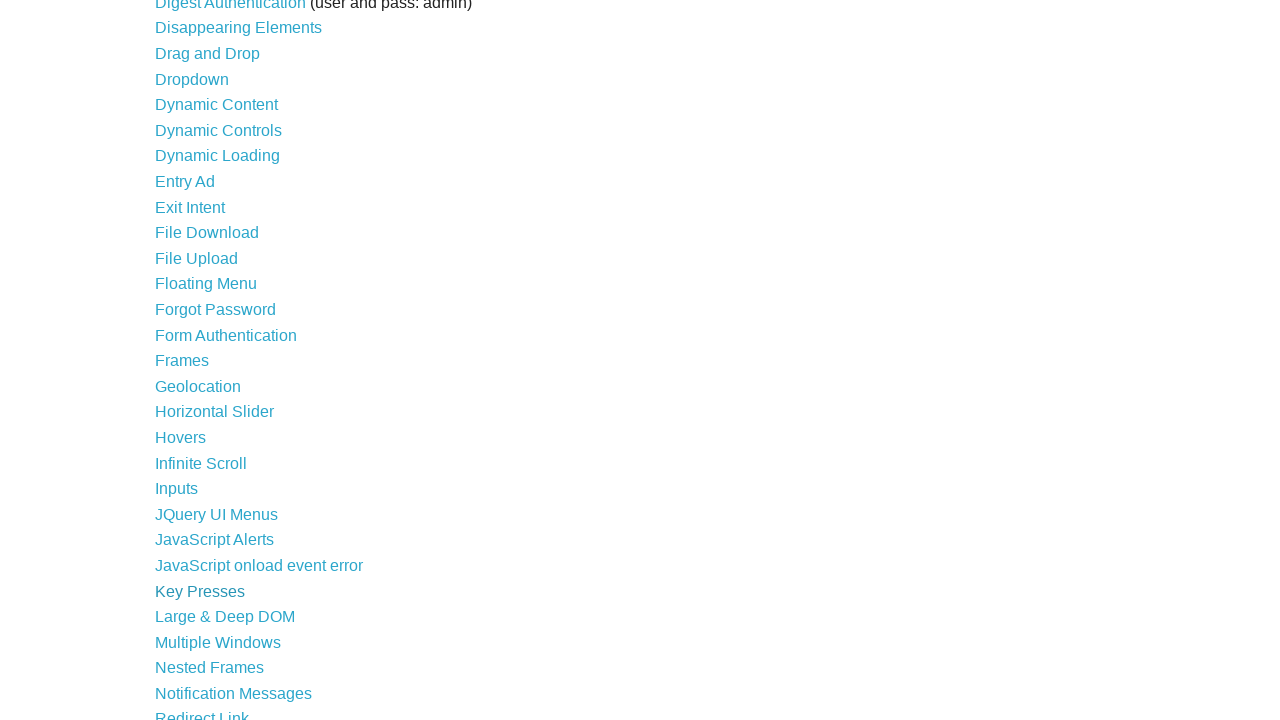

Clicked on: Large & Deep DOM at (225, 617) on xpath=//div/ul/li/a >> nth=31
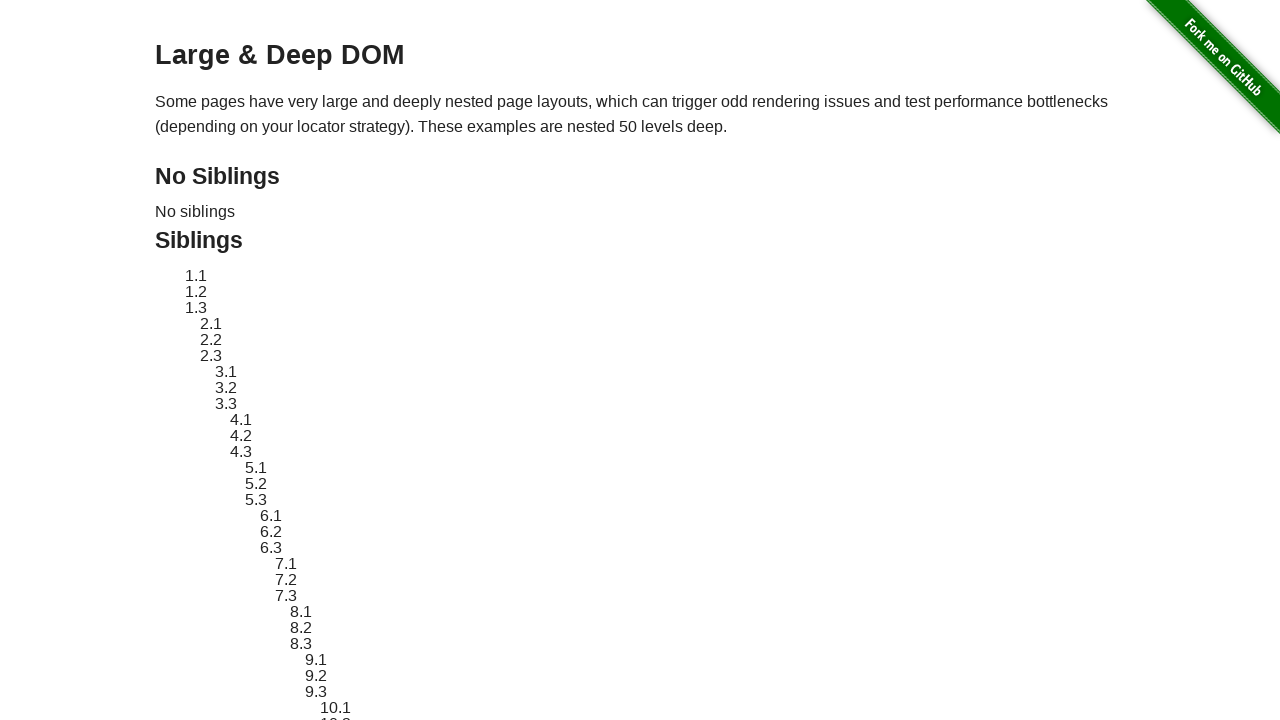

Navigated back to main page
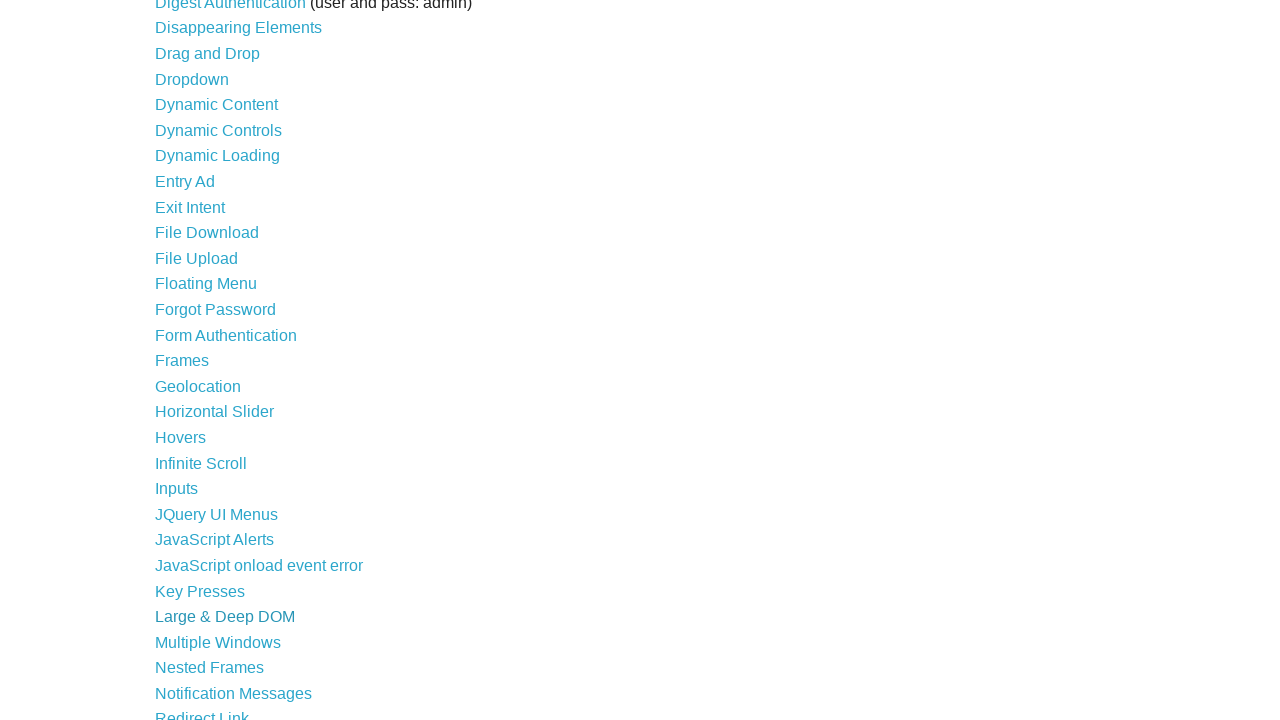

Retrieved link 33 of 44
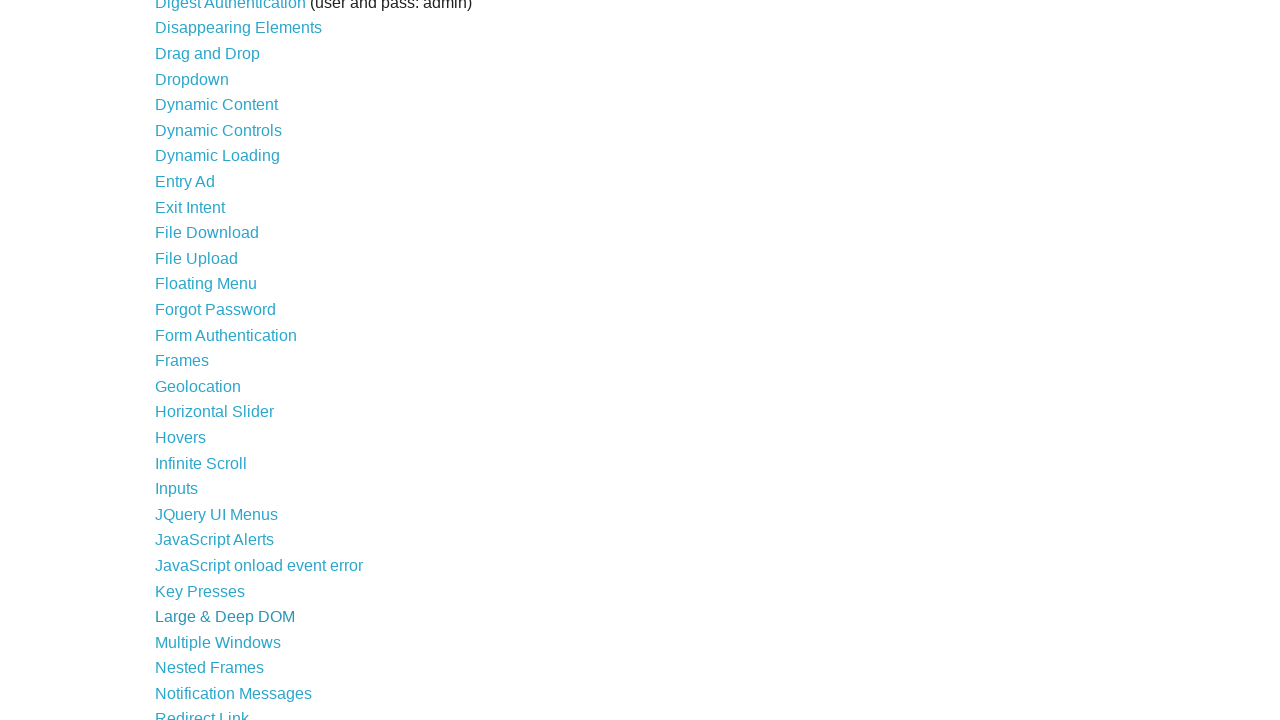

Extracted link text: Multiple Windows
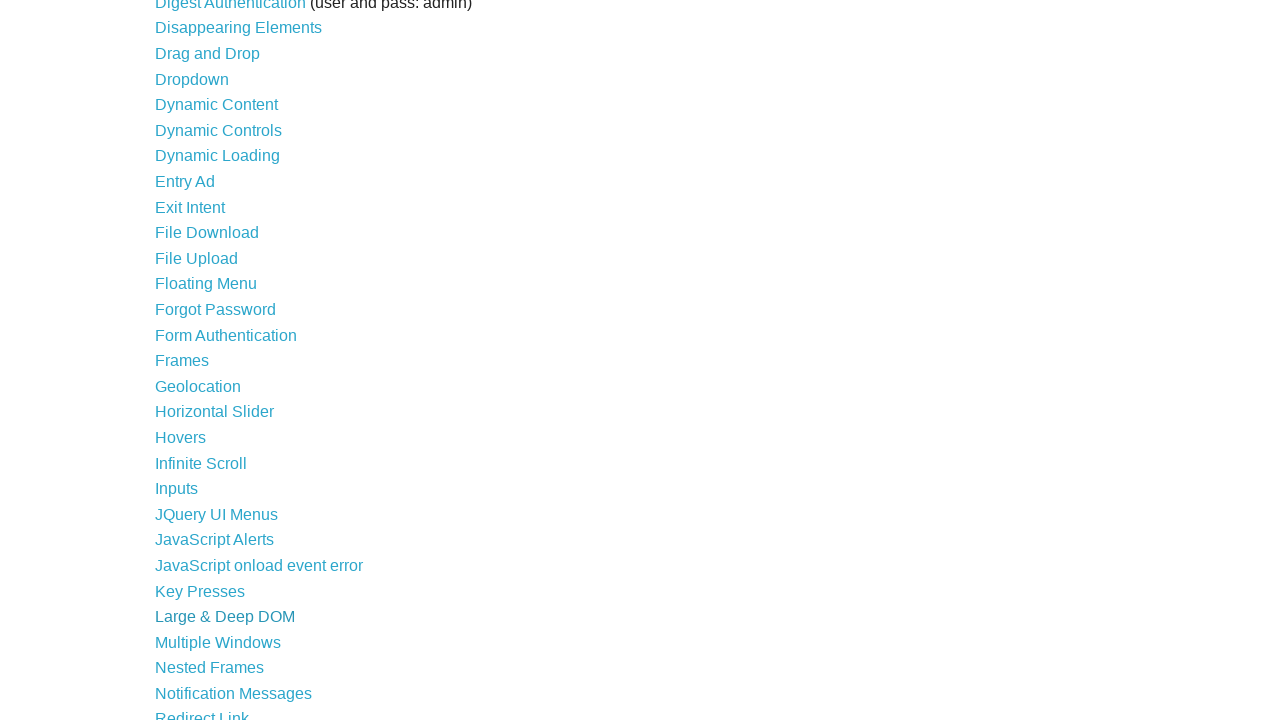

Clicked on: Multiple Windows at (218, 642) on xpath=//div/ul/li/a >> nth=32
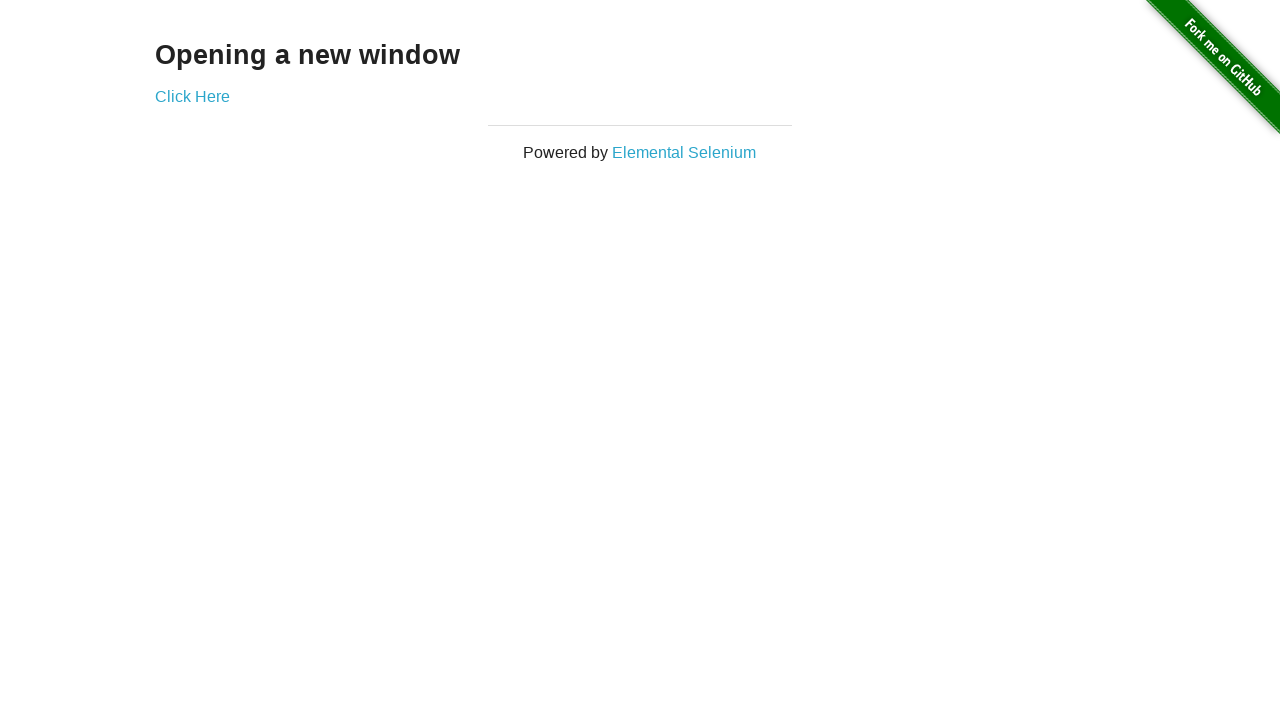

Navigated back to main page
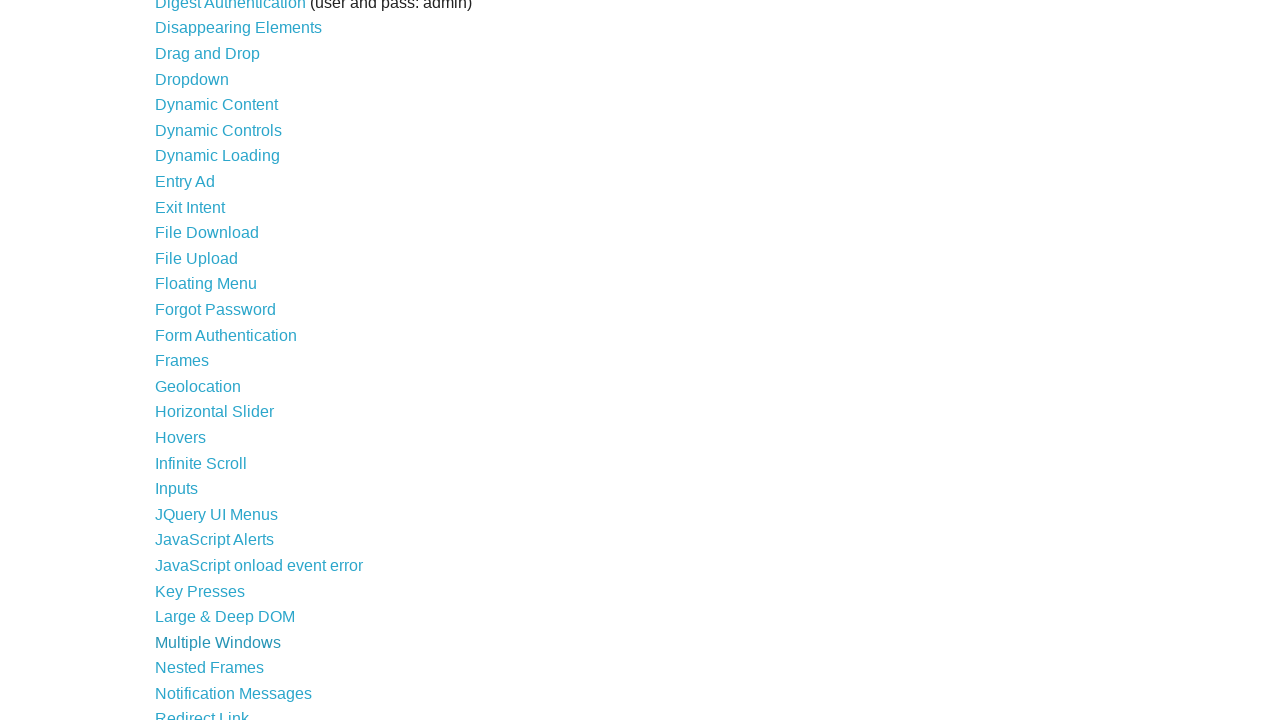

Retrieved link 34 of 44
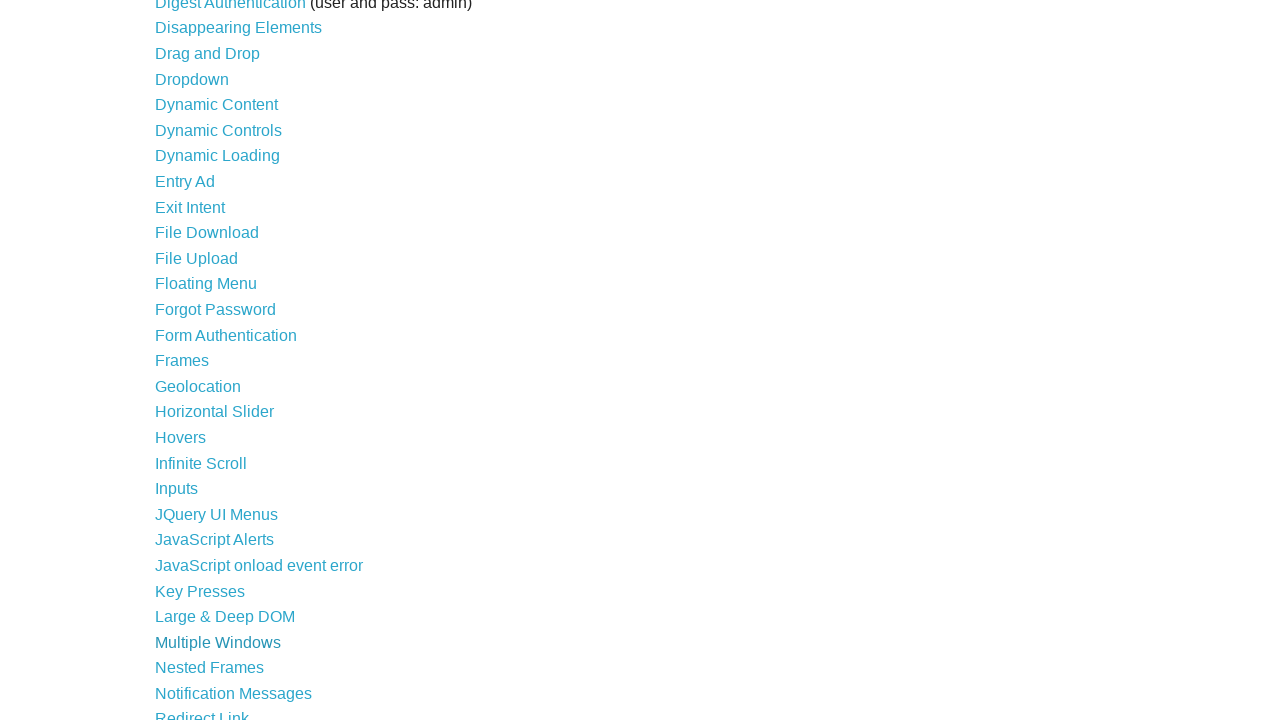

Extracted link text: Nested Frames
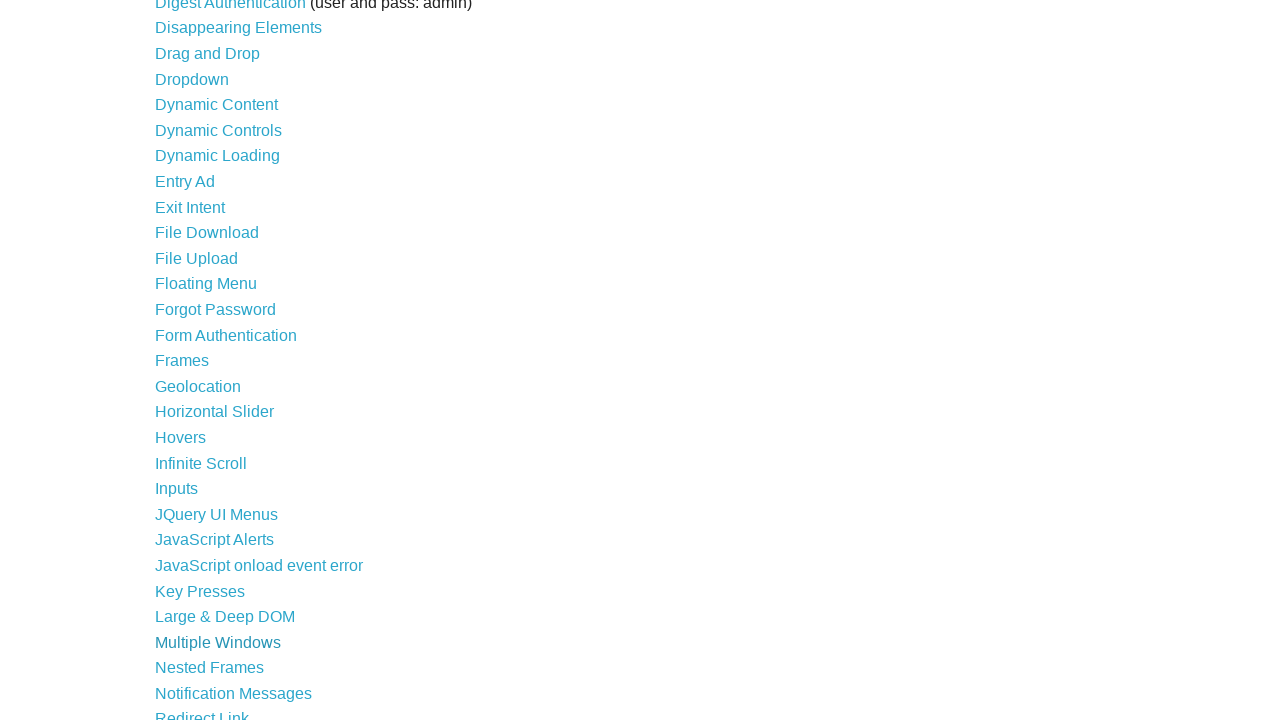

Clicked on: Nested Frames at (210, 668) on xpath=//div/ul/li/a >> nth=33
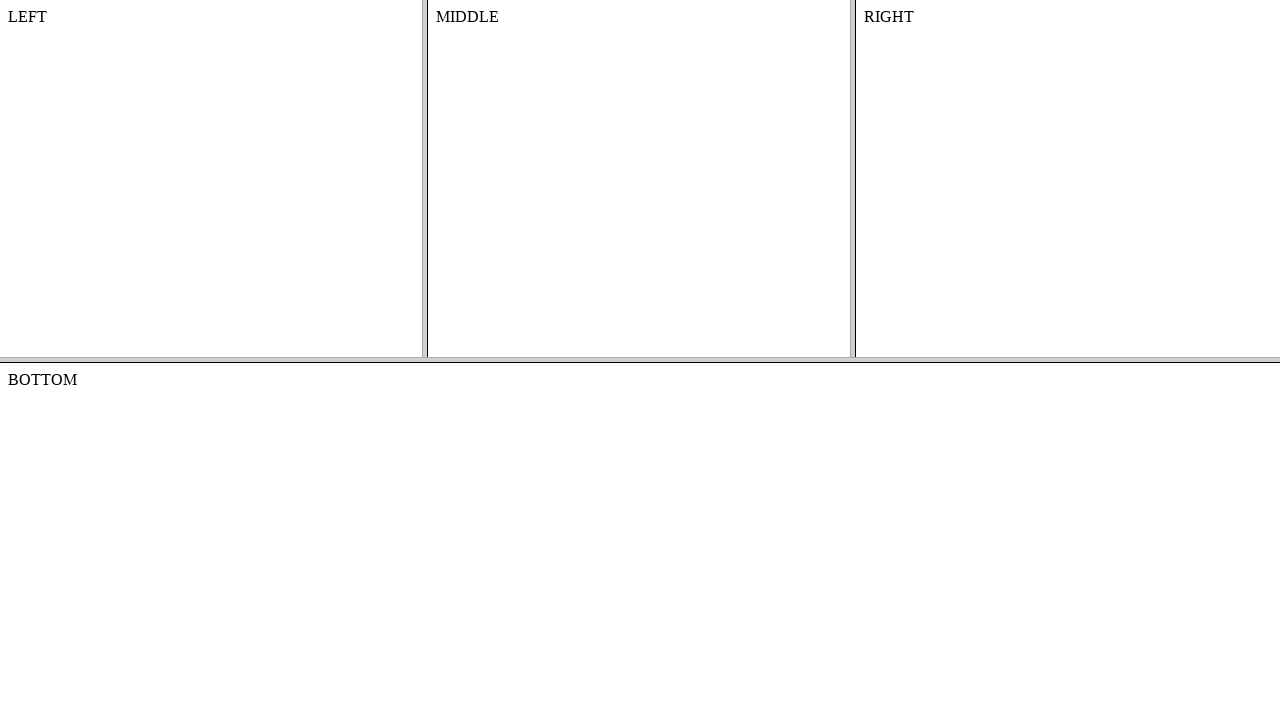

Navigated back to main page
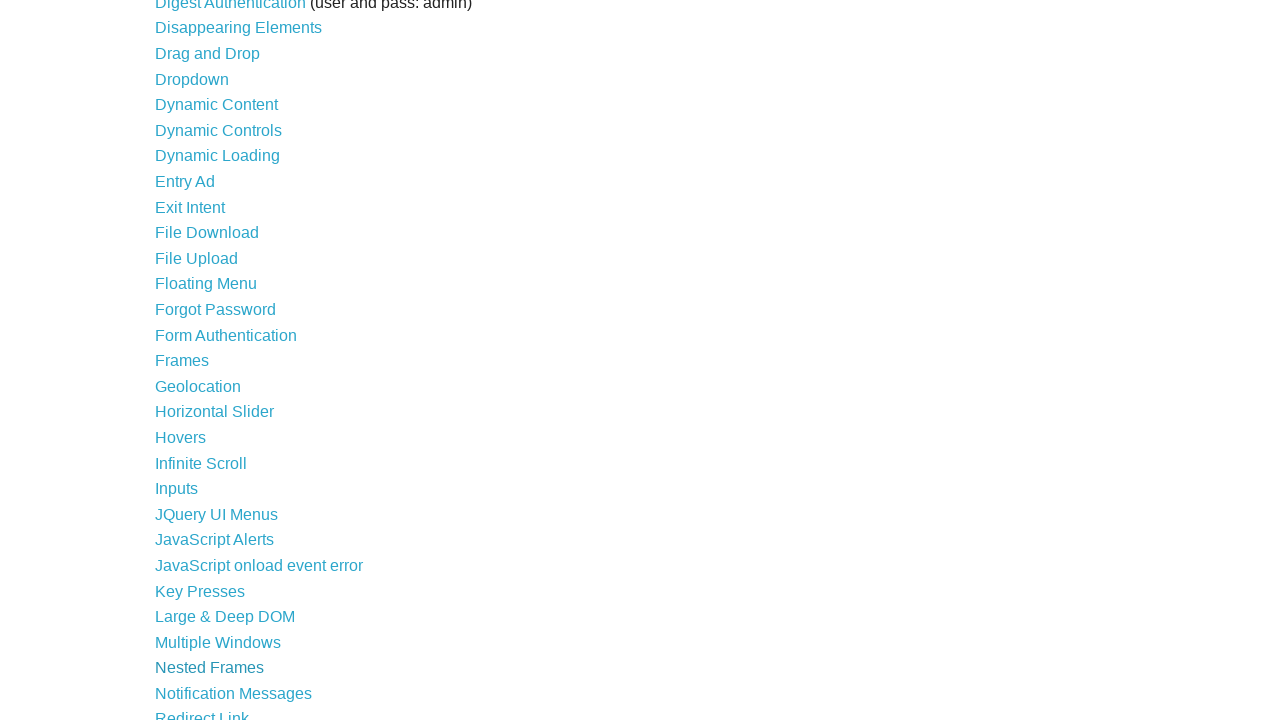

Retrieved link 35 of 44
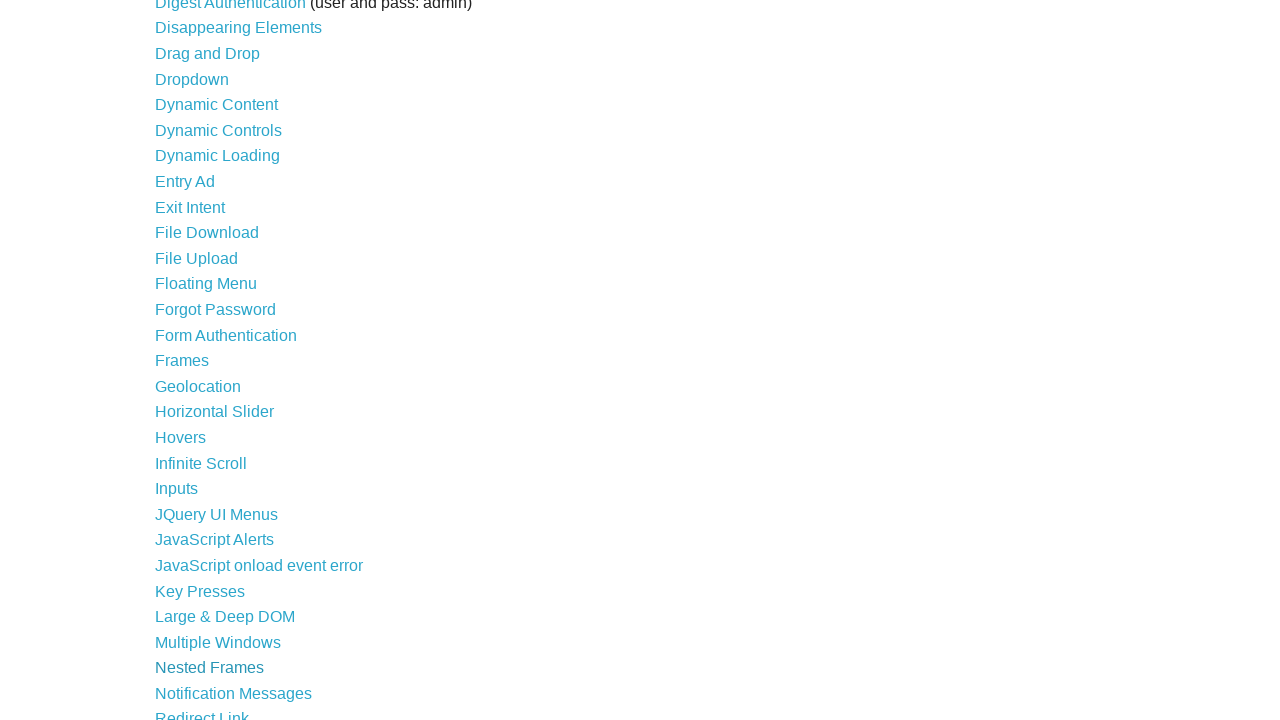

Extracted link text: Notification Messages
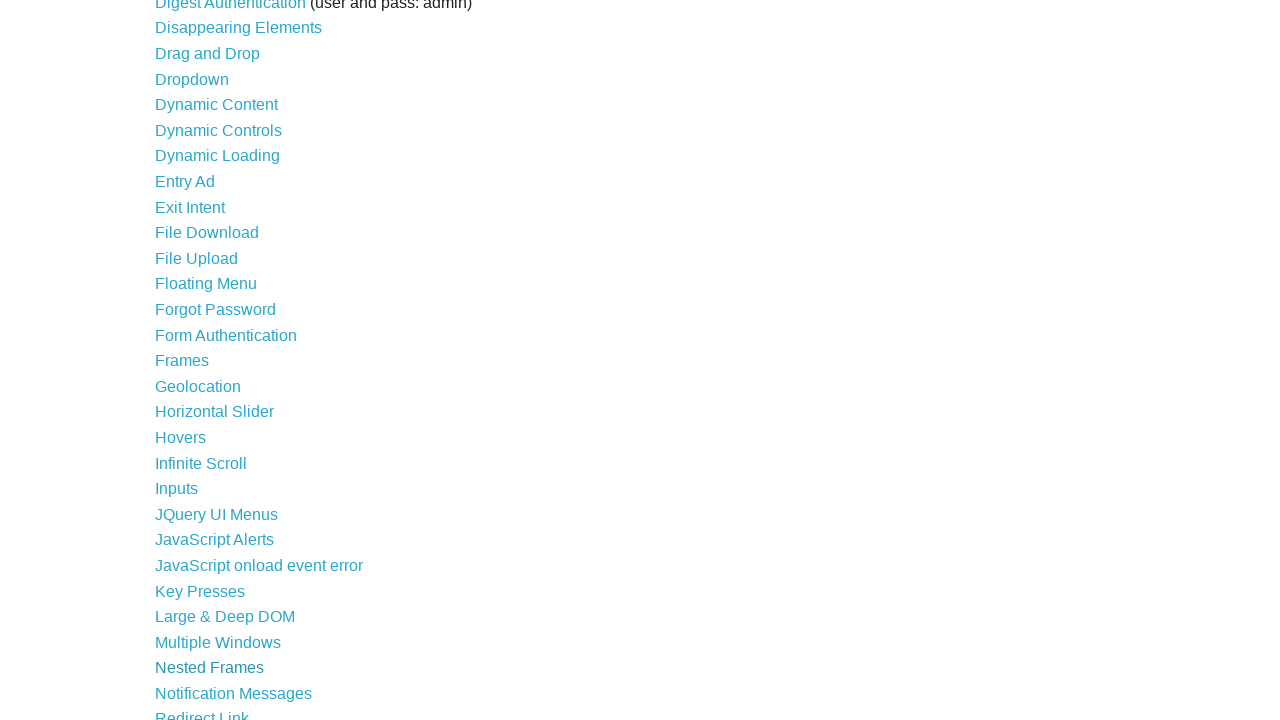

Clicked on: Notification Messages at (234, 693) on xpath=//div/ul/li/a >> nth=34
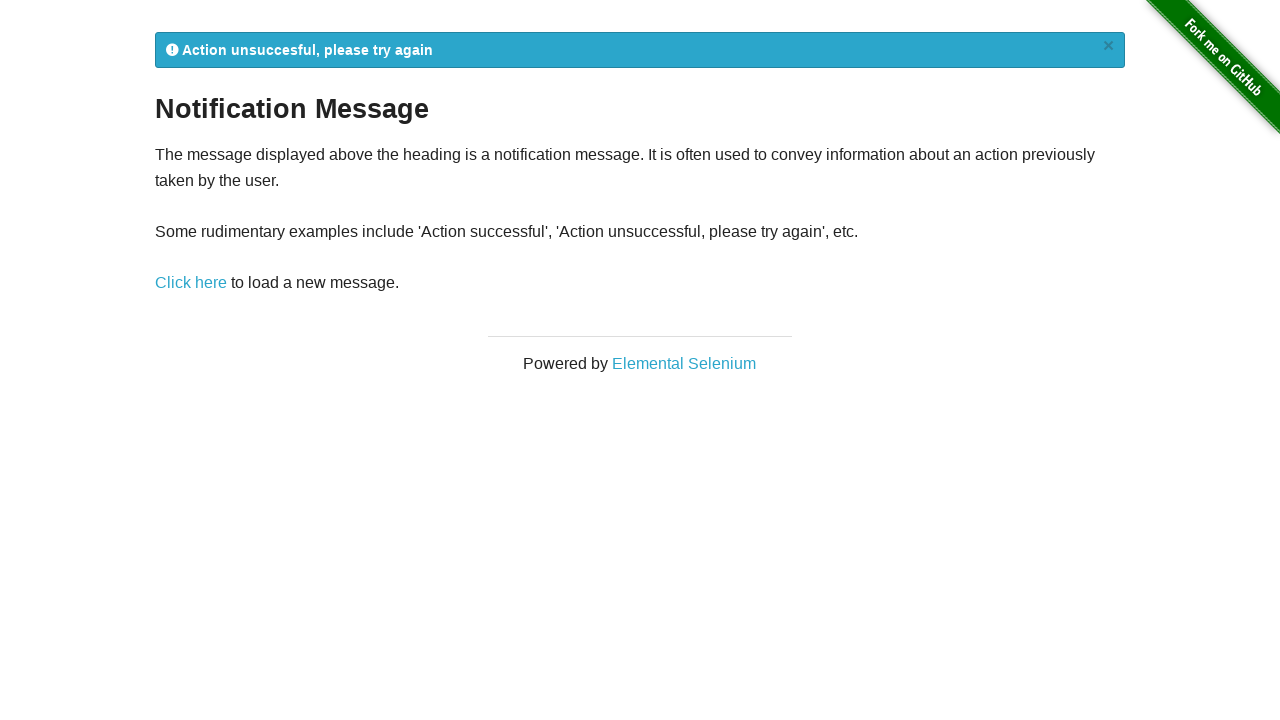

Navigated back to main page
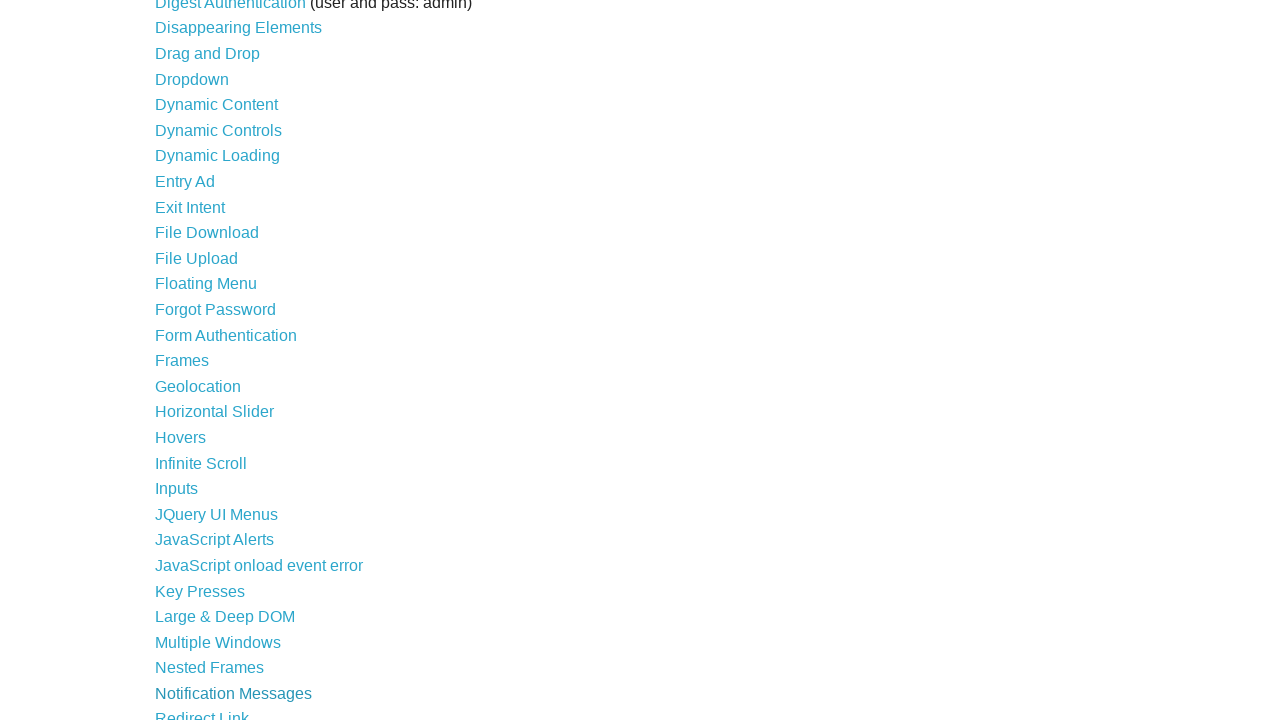

Retrieved link 36 of 44
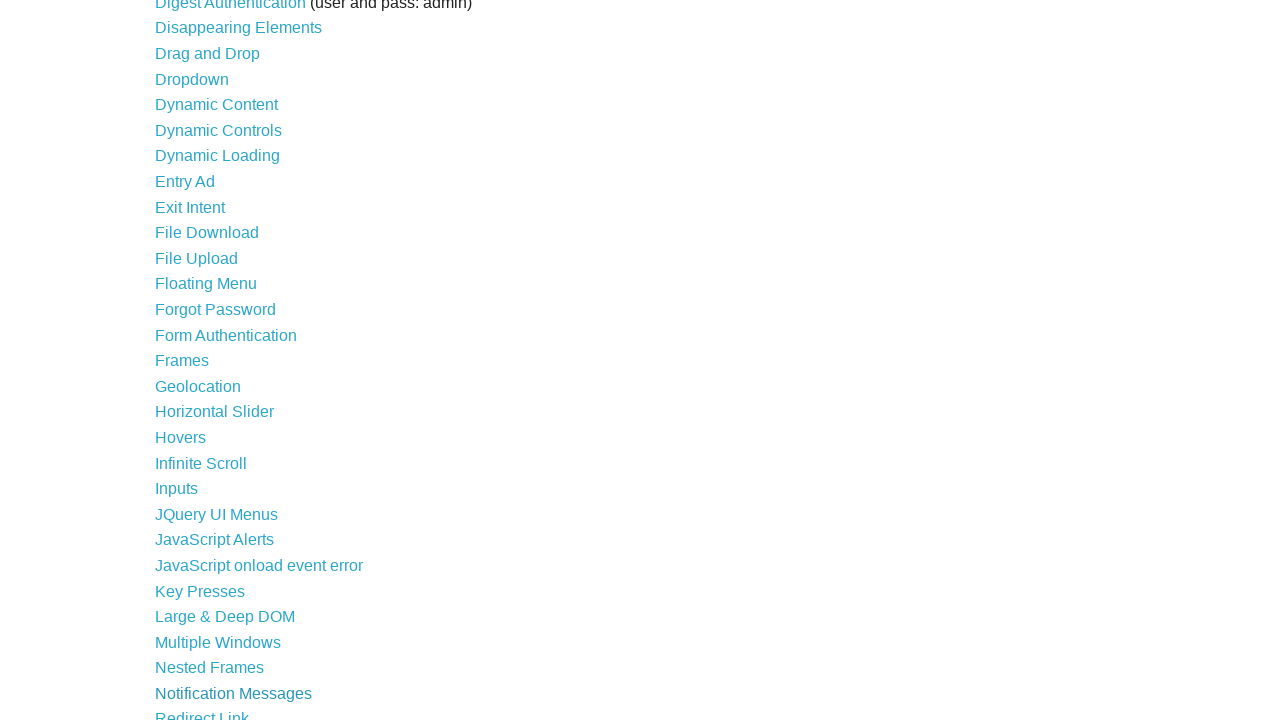

Extracted link text: Redirect Link
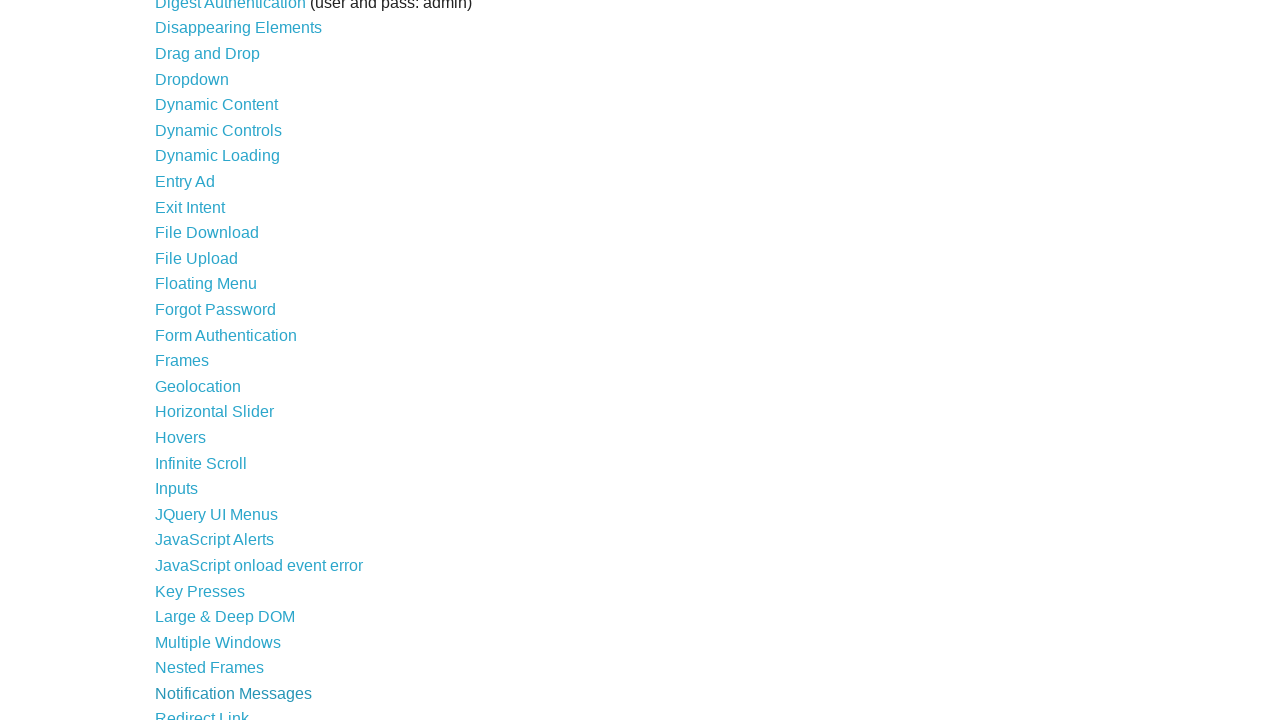

Clicked on: Redirect Link at (202, 712) on xpath=//div/ul/li/a >> nth=35
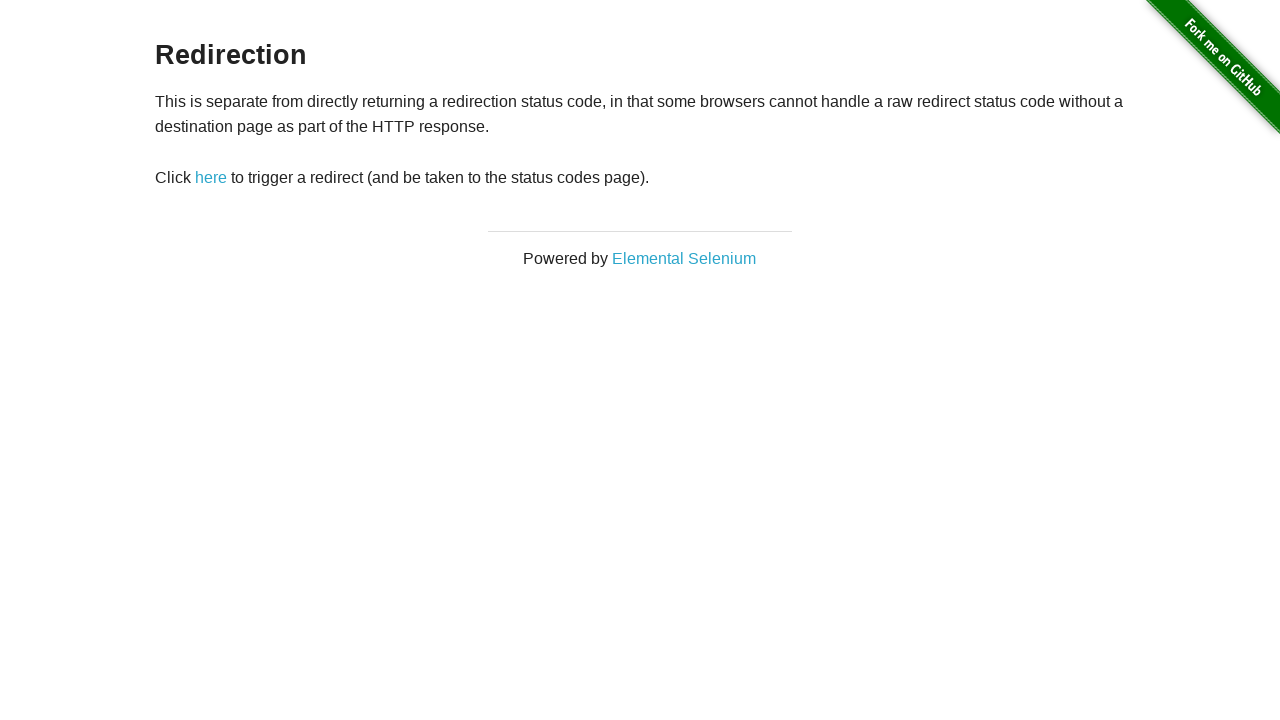

Navigated back to main page
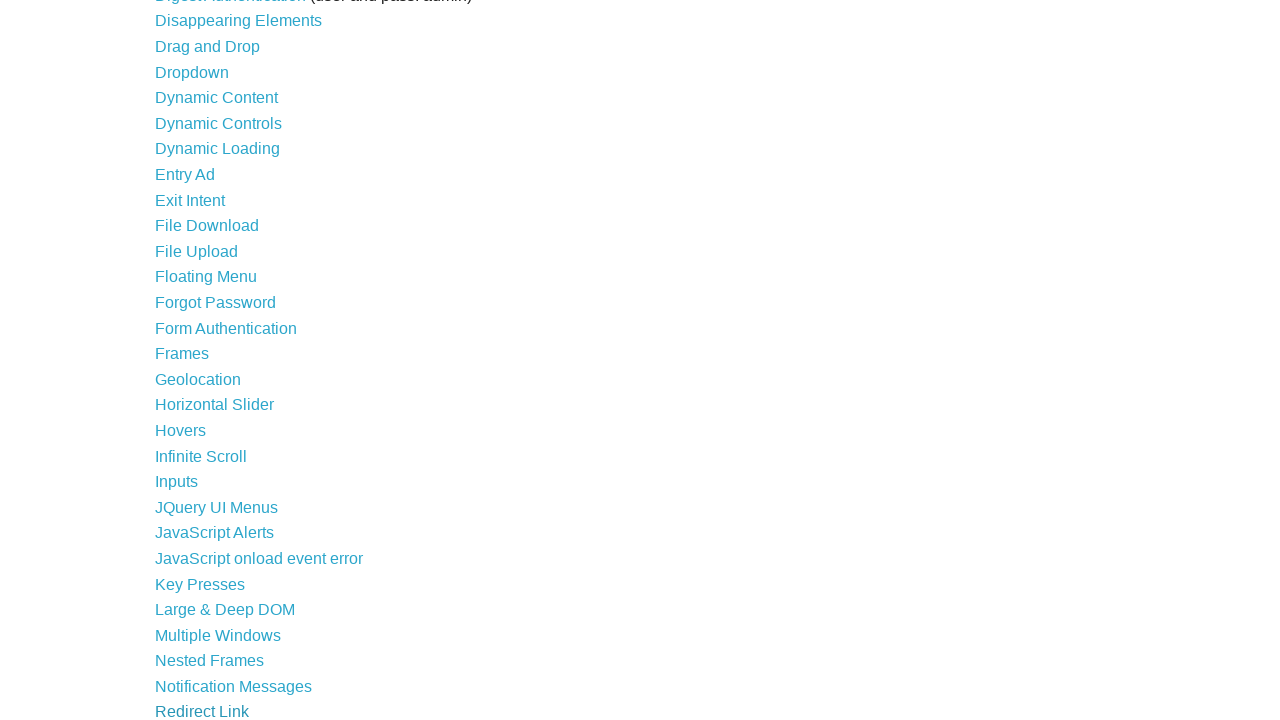

Retrieved link 37 of 44
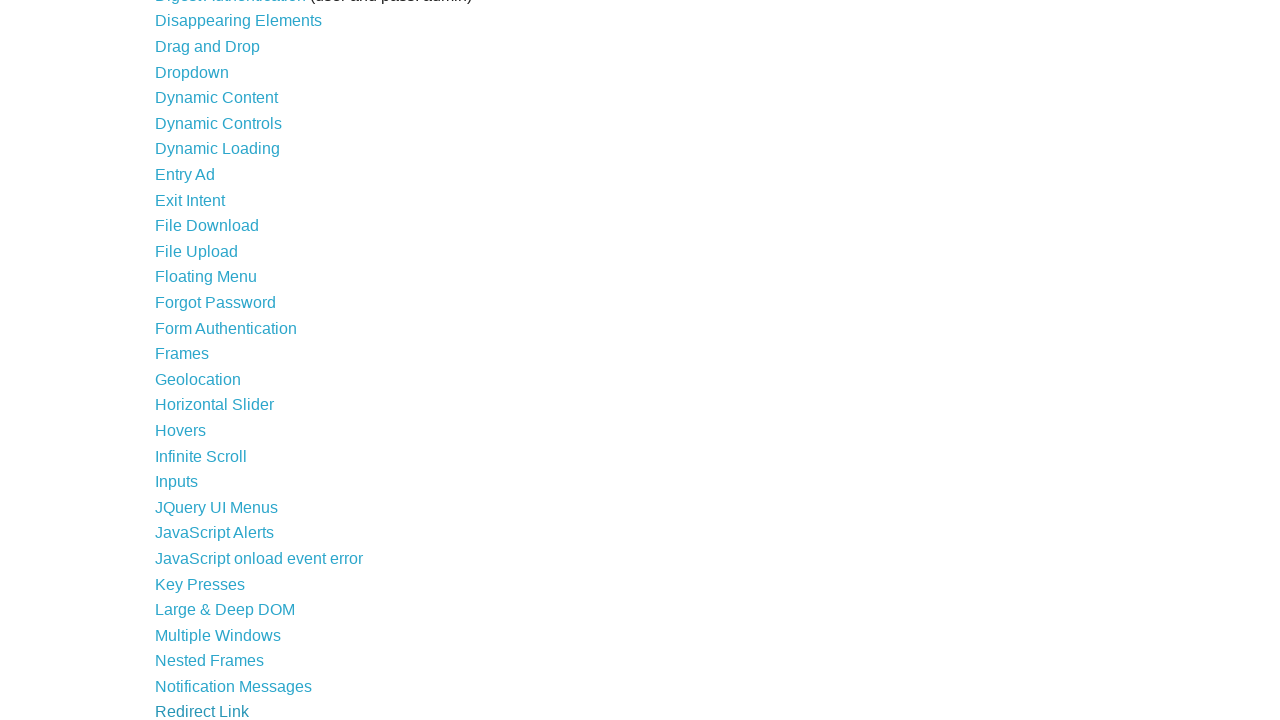

Extracted link text: Secure File Download
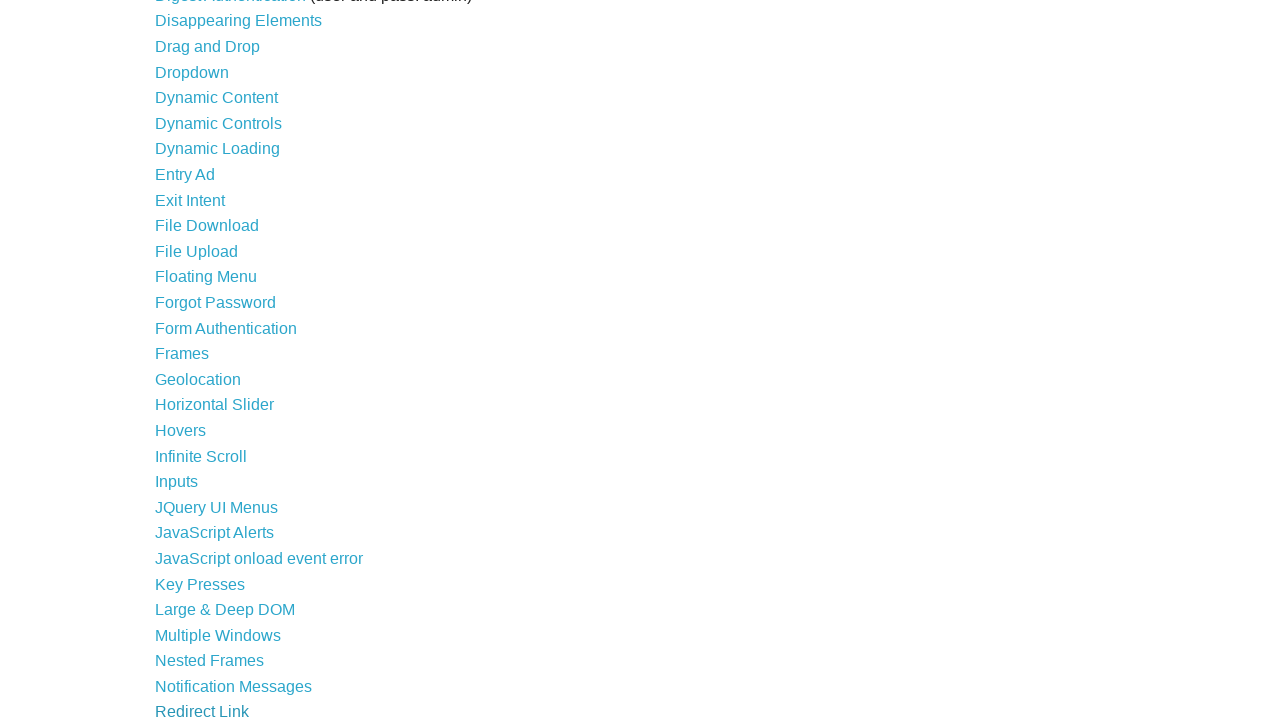

Clicked on: Secure File Download at (234, 472) on xpath=//div/ul/li/a >> nth=36
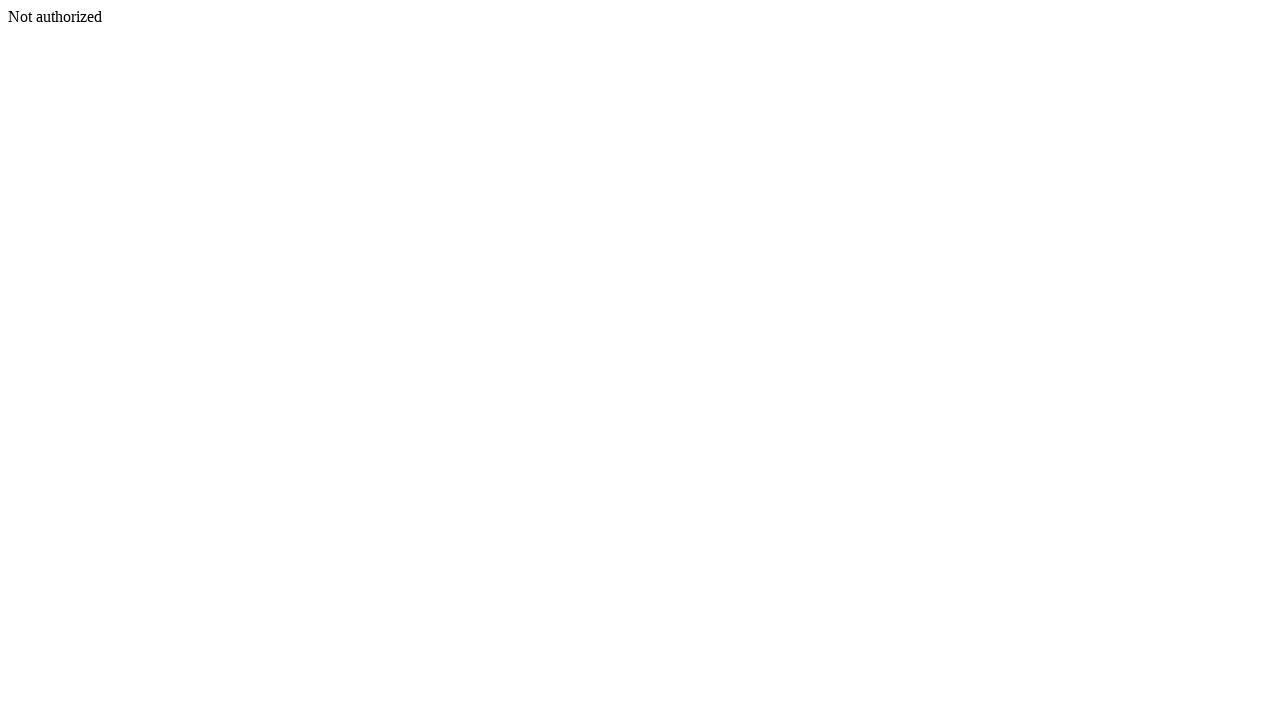

Navigated back to main page
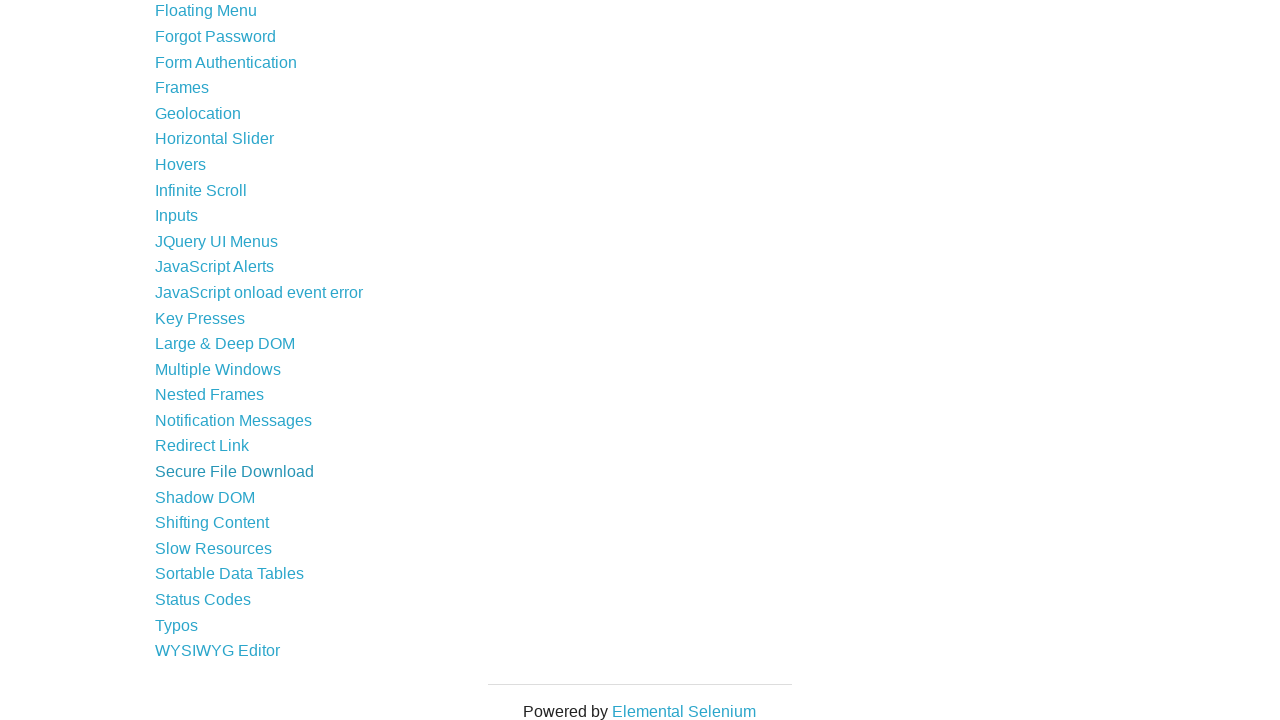

Retrieved link 38 of 44
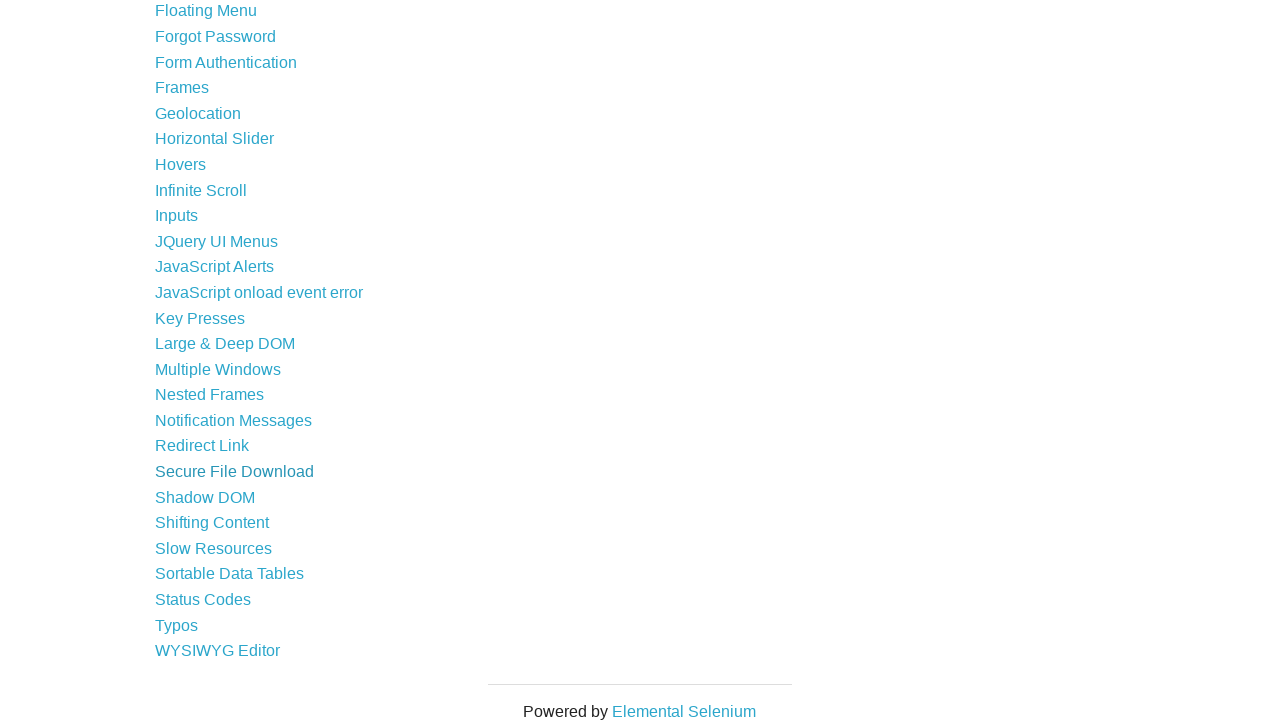

Extracted link text: Shadow DOM
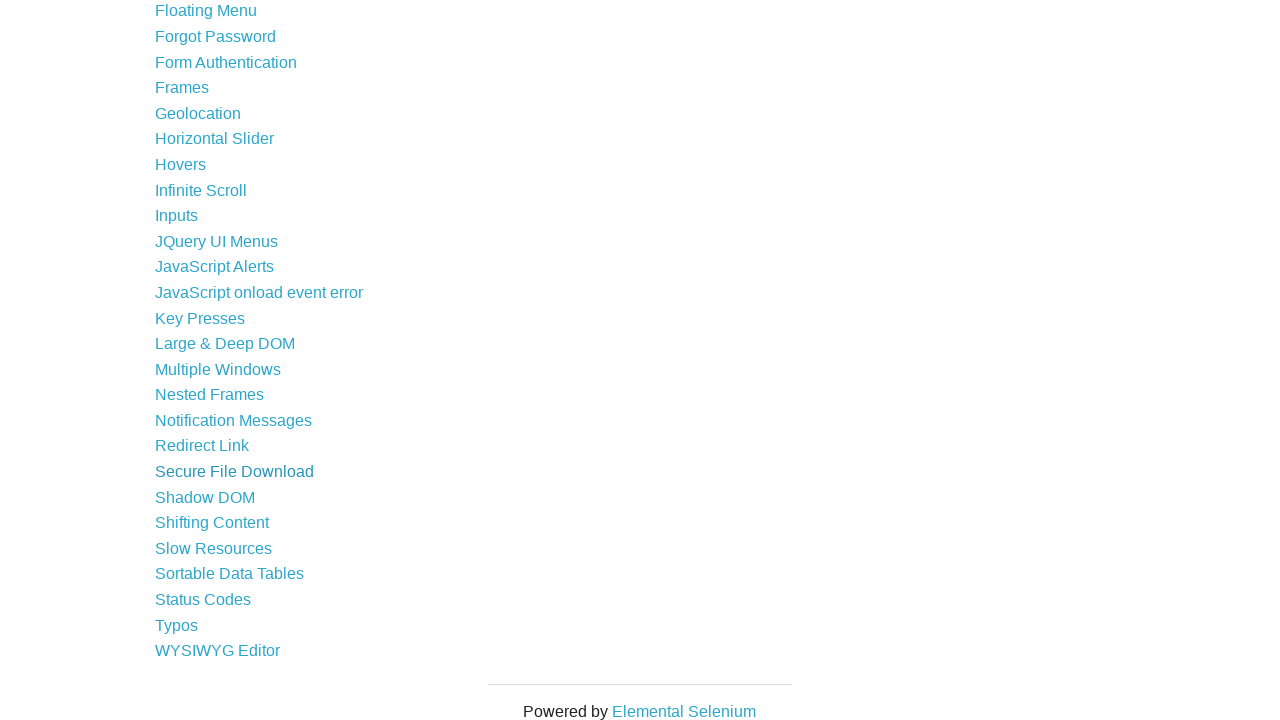

Clicked on: Shadow DOM at (205, 497) on xpath=//div/ul/li/a >> nth=37
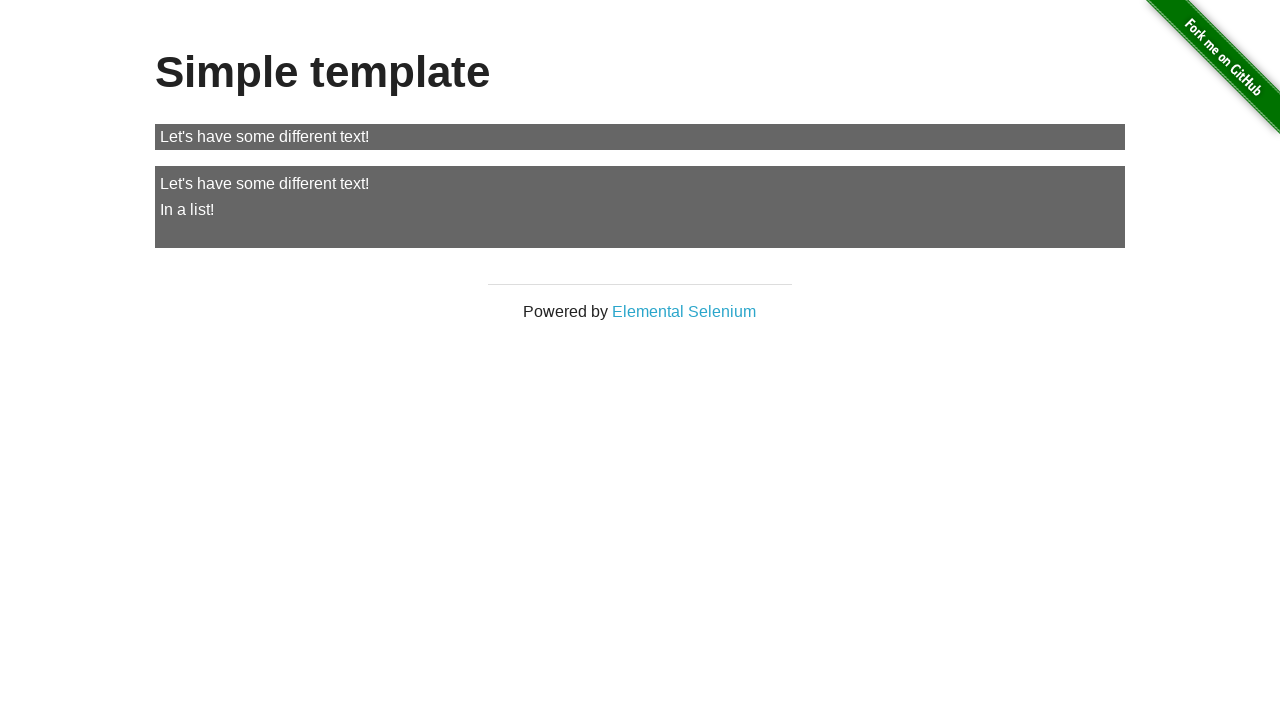

Navigated back to main page
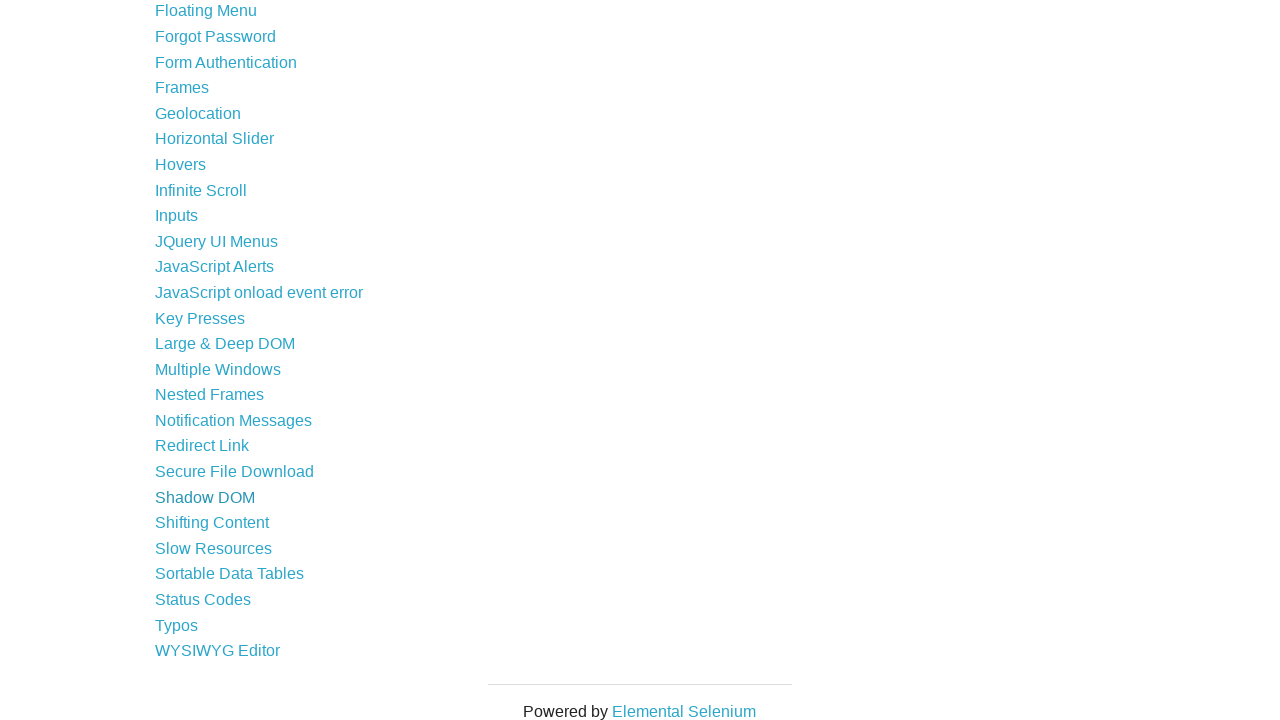

Retrieved link 39 of 44
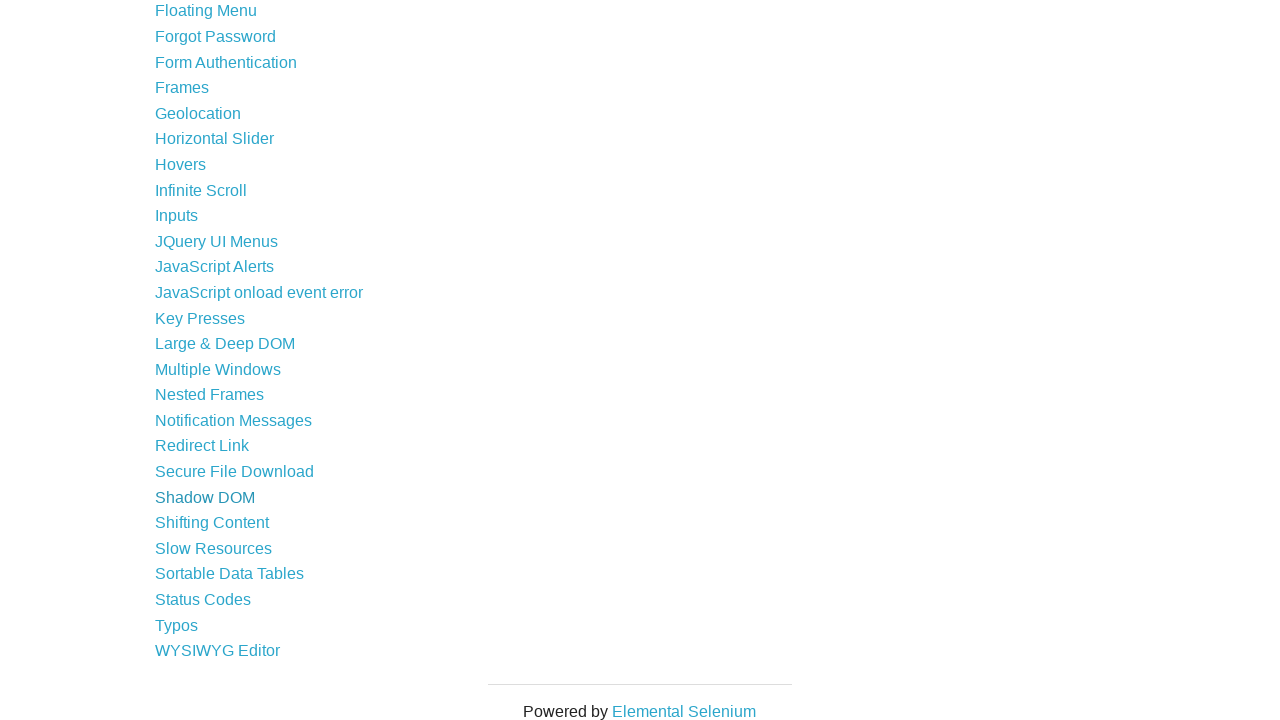

Extracted link text: Shifting Content
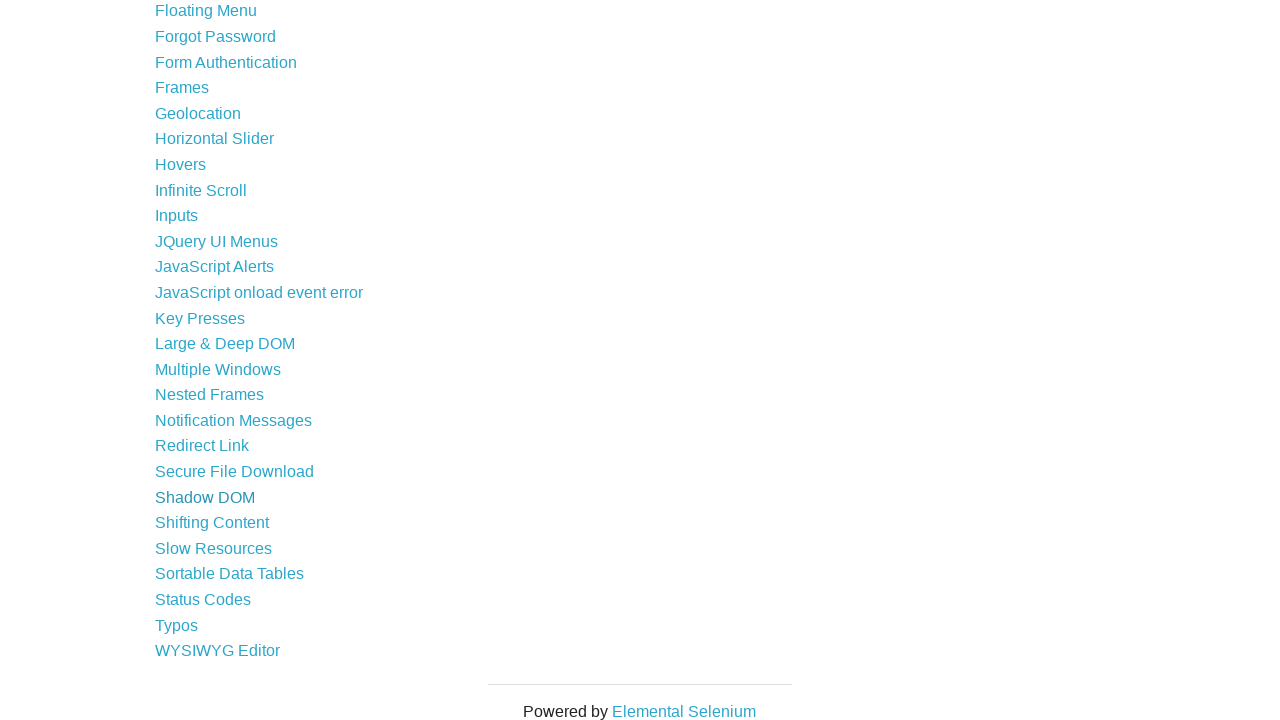

Clicked on: Shifting Content at (212, 523) on xpath=//div/ul/li/a >> nth=38
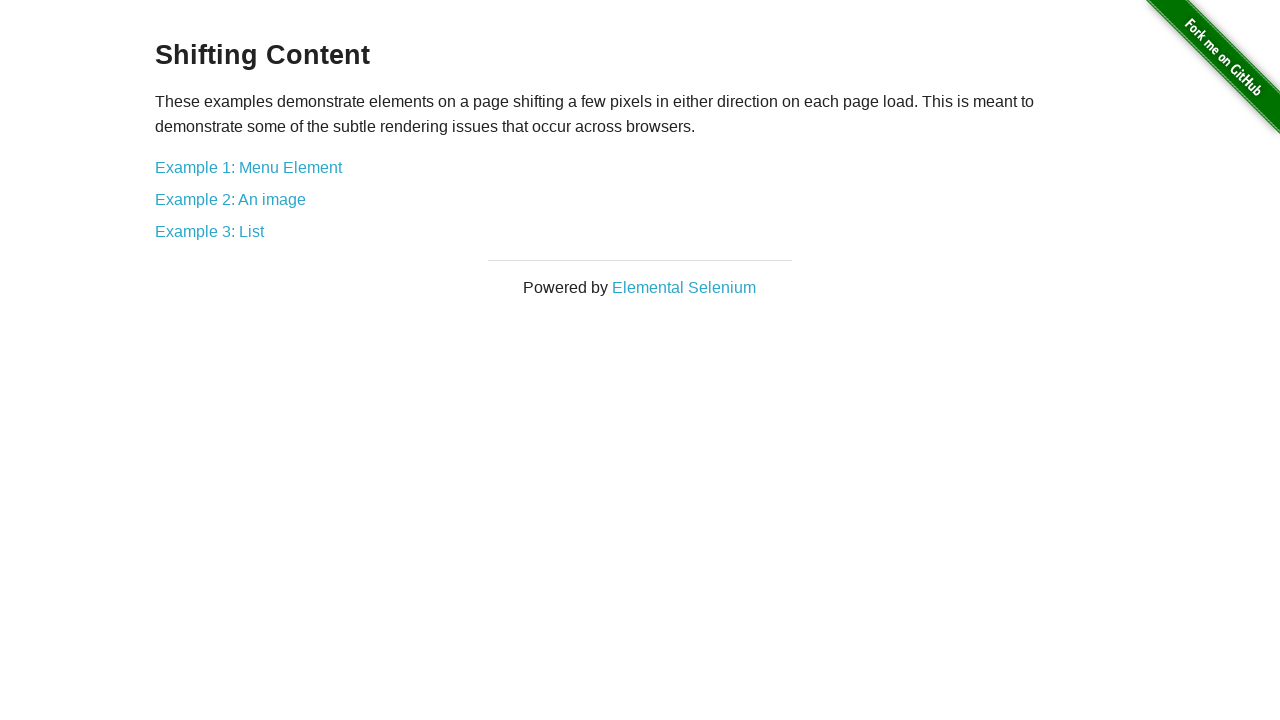

Navigated back to main page
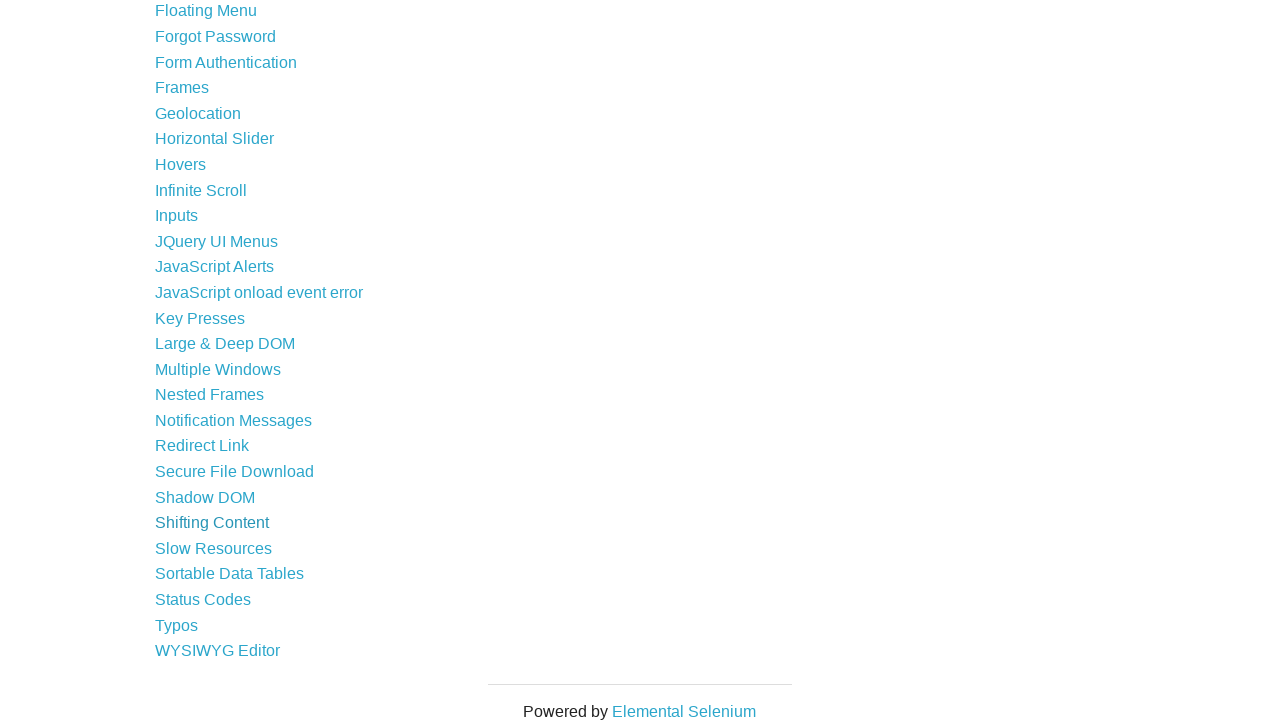

Retrieved link 40 of 44
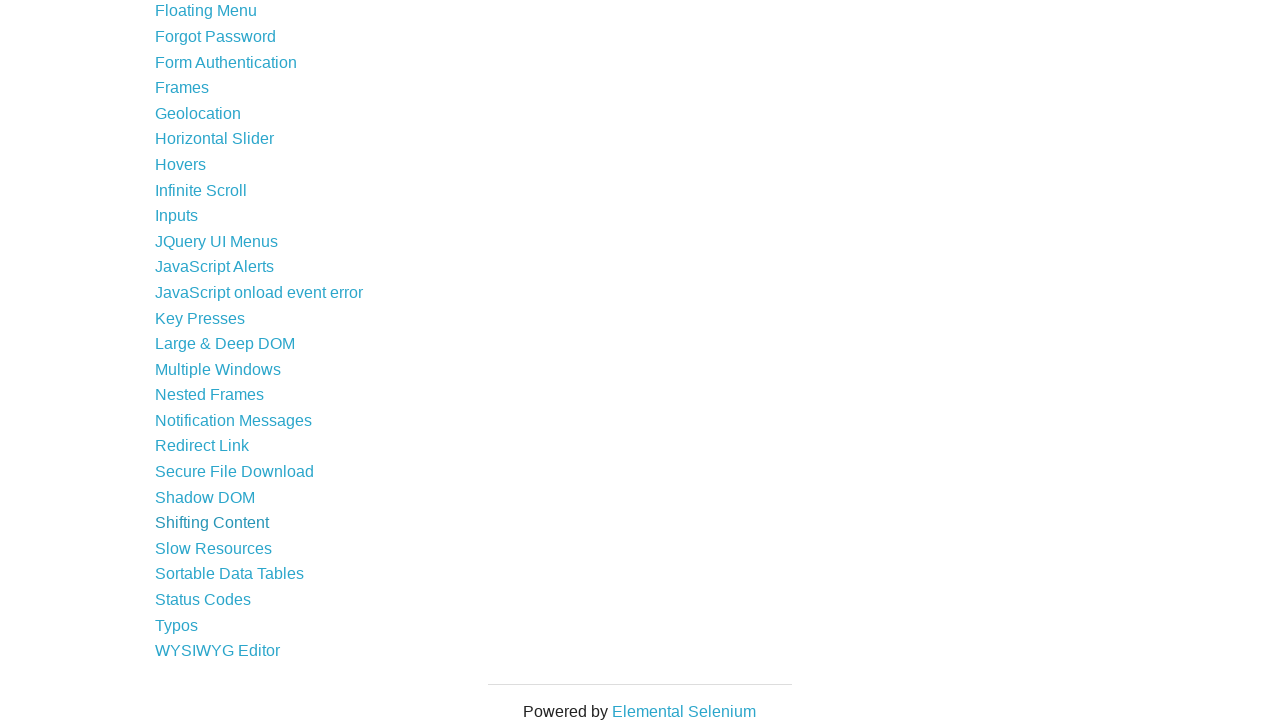

Extracted link text: Slow Resources
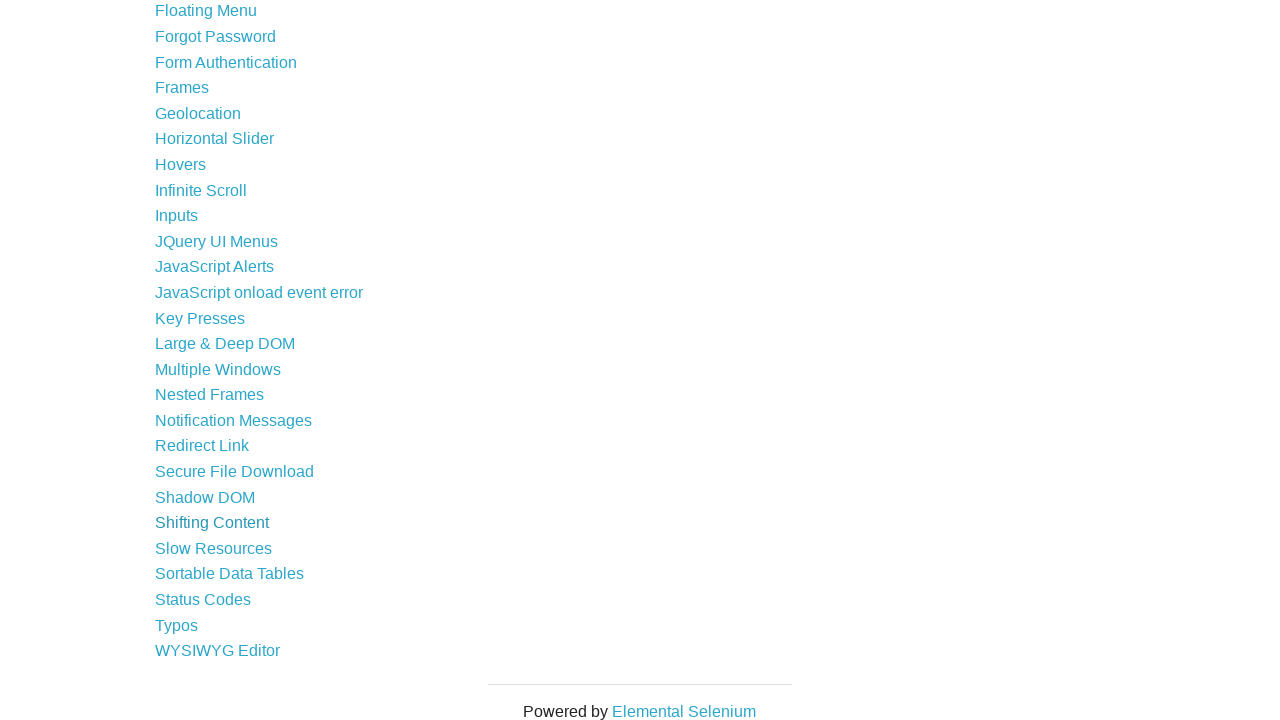

Clicked on: Slow Resources at (214, 548) on xpath=//div/ul/li/a >> nth=39
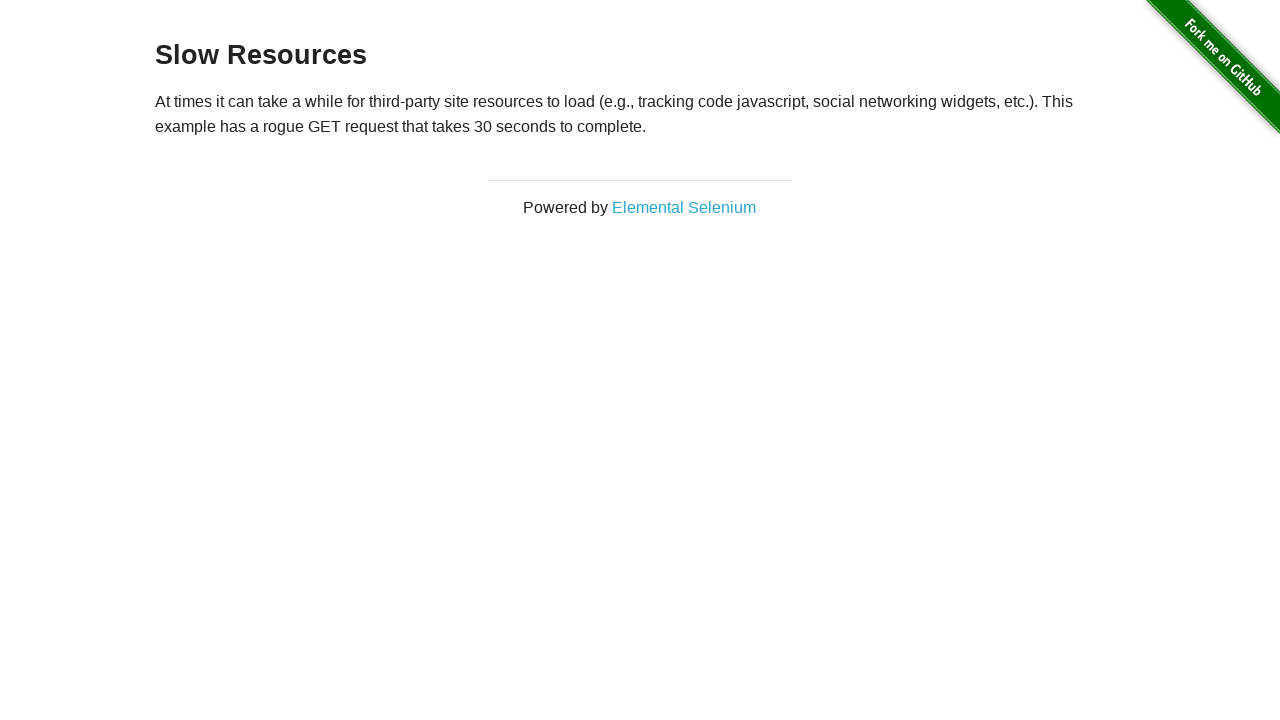

Navigated back to main page
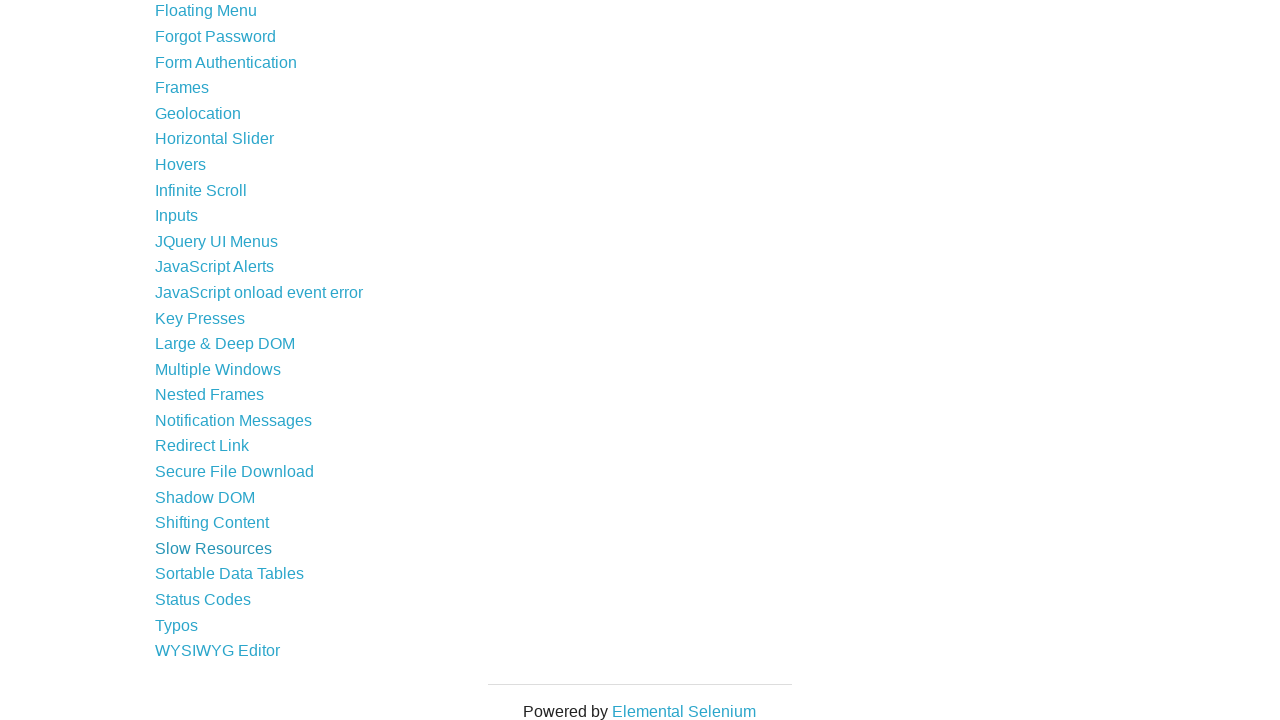

Retrieved link 41 of 44
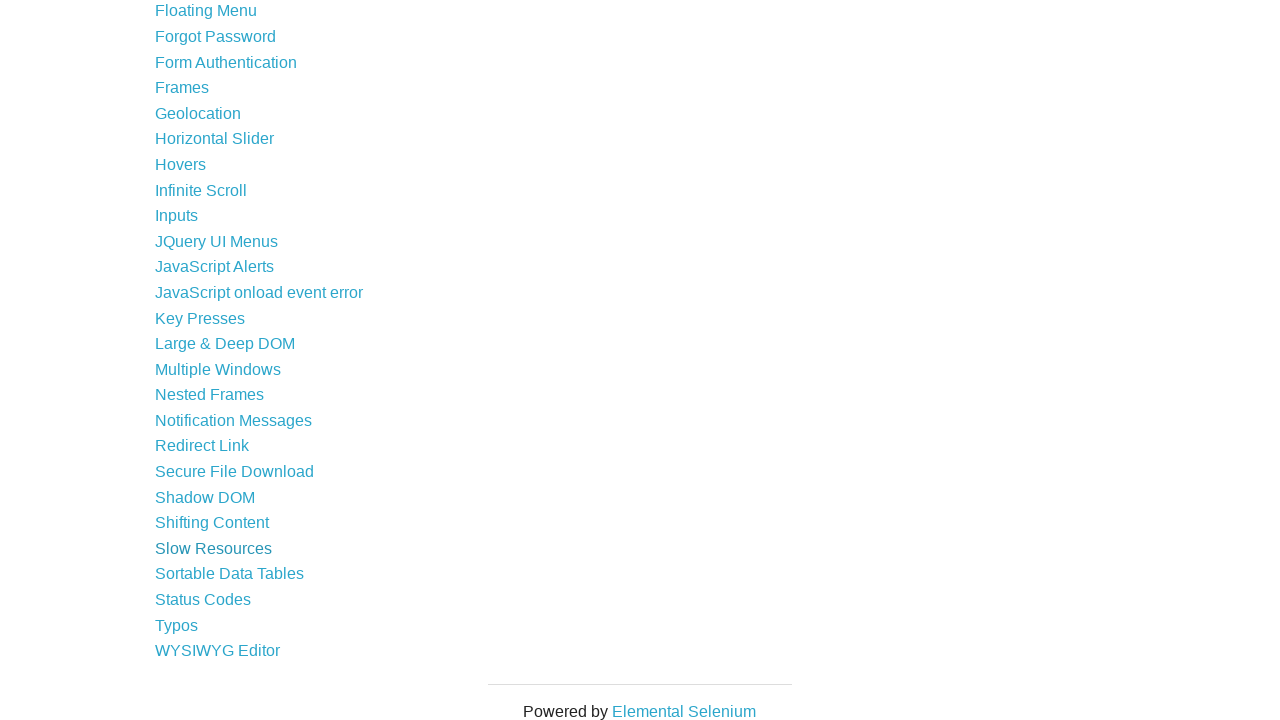

Extracted link text: Sortable Data Tables
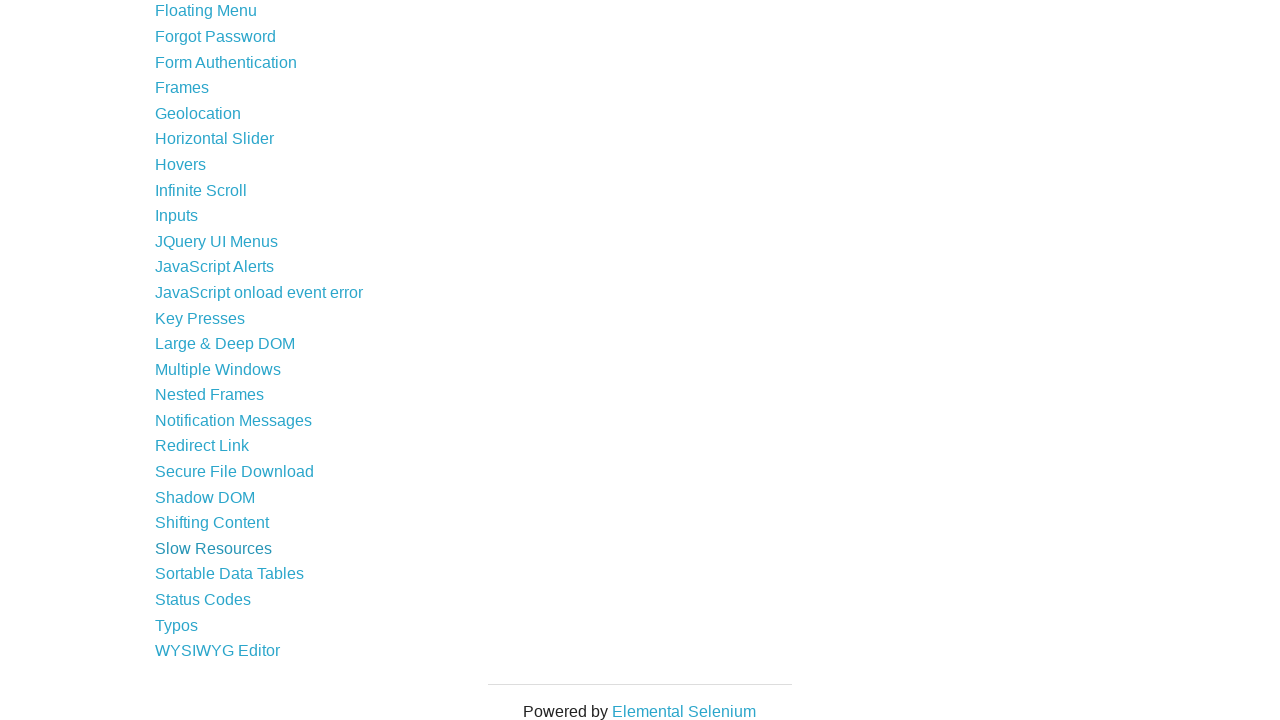

Clicked on: Sortable Data Tables at (230, 574) on xpath=//div/ul/li/a >> nth=40
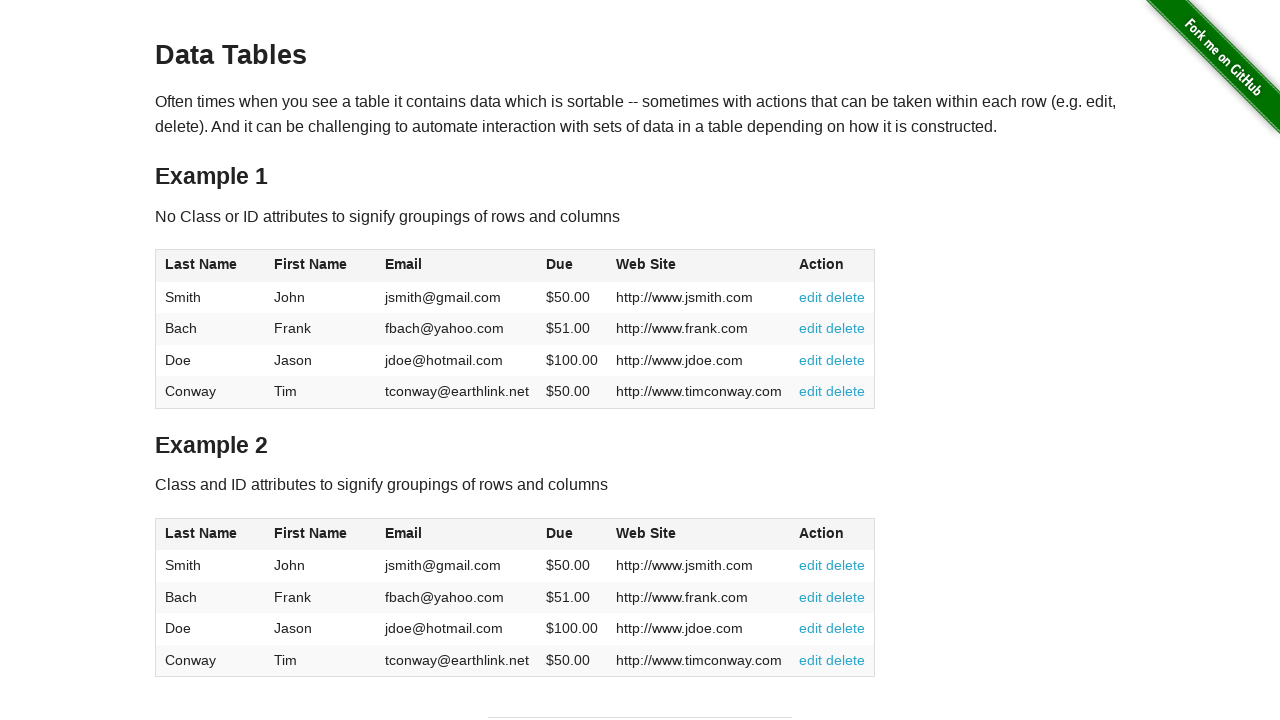

Navigated back to main page
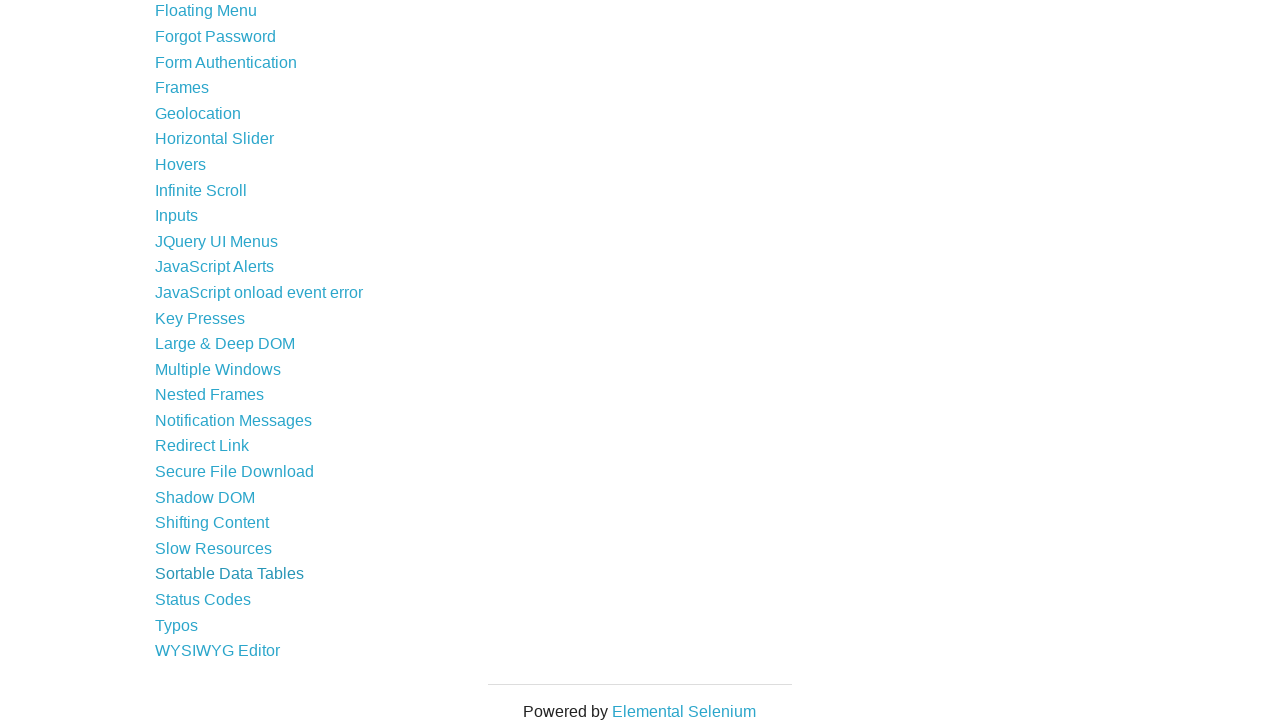

Retrieved link 42 of 44
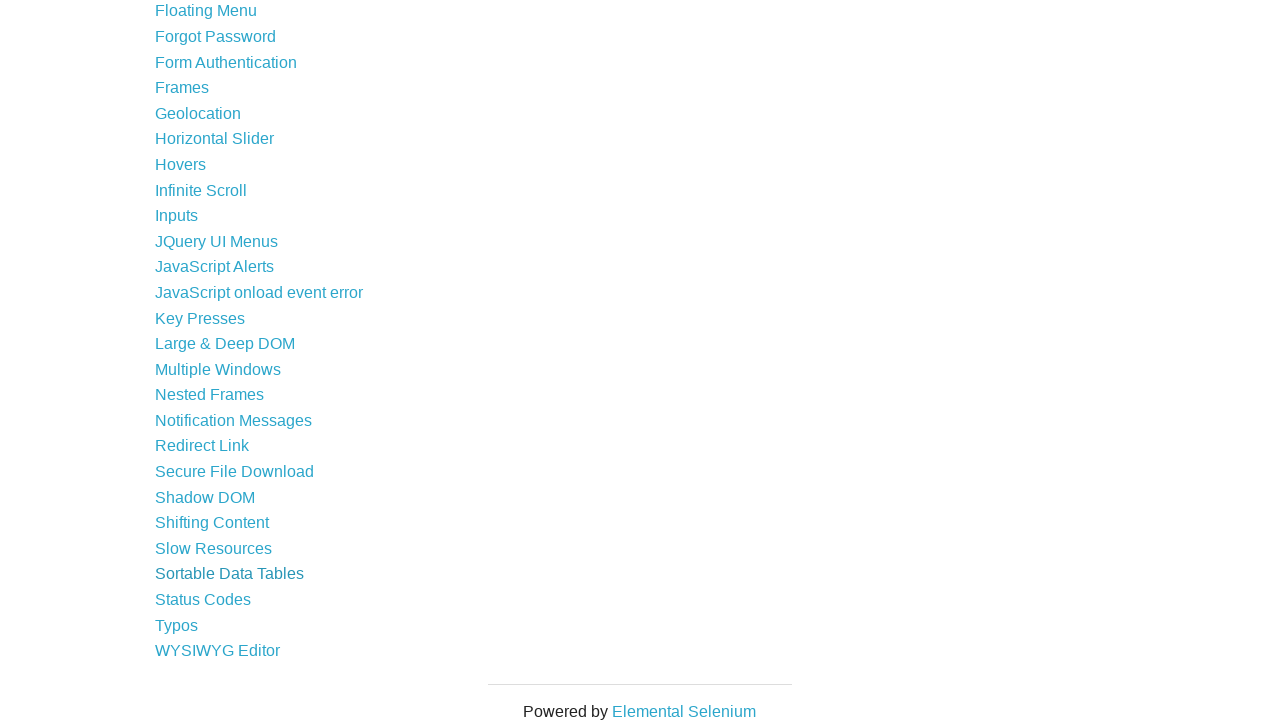

Extracted link text: Status Codes
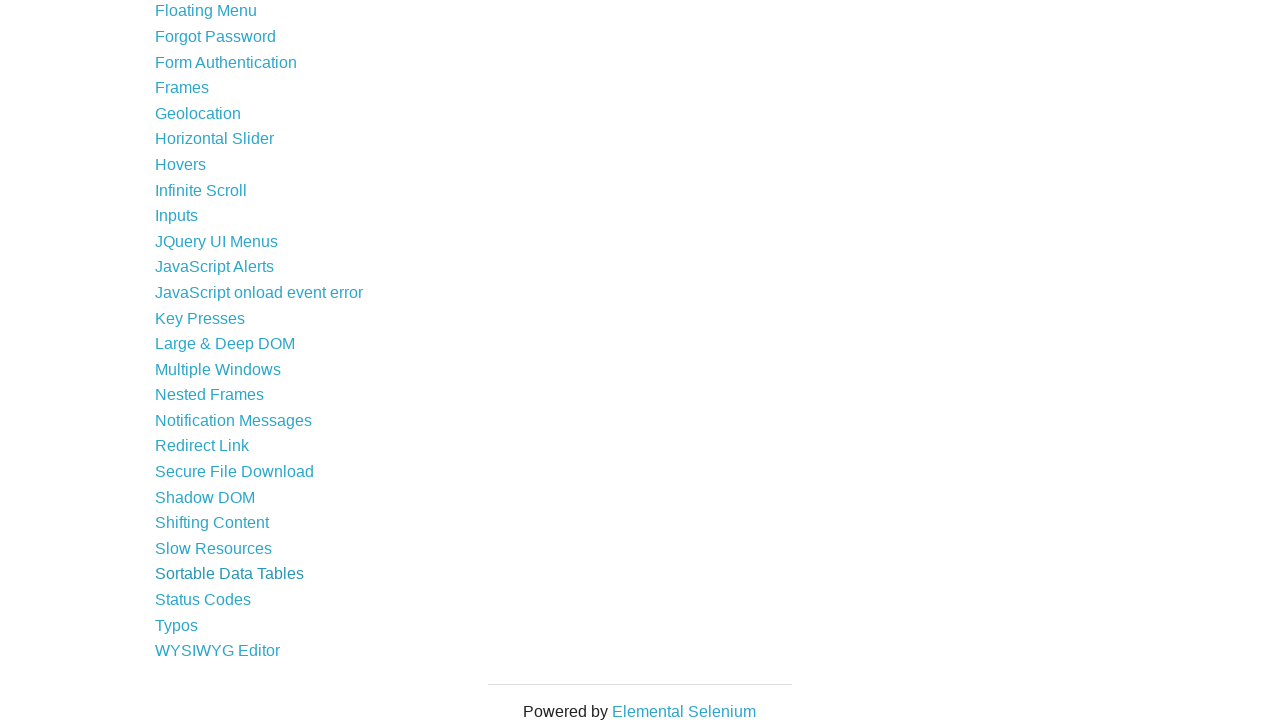

Clicked on: Status Codes at (203, 600) on xpath=//div/ul/li/a >> nth=41
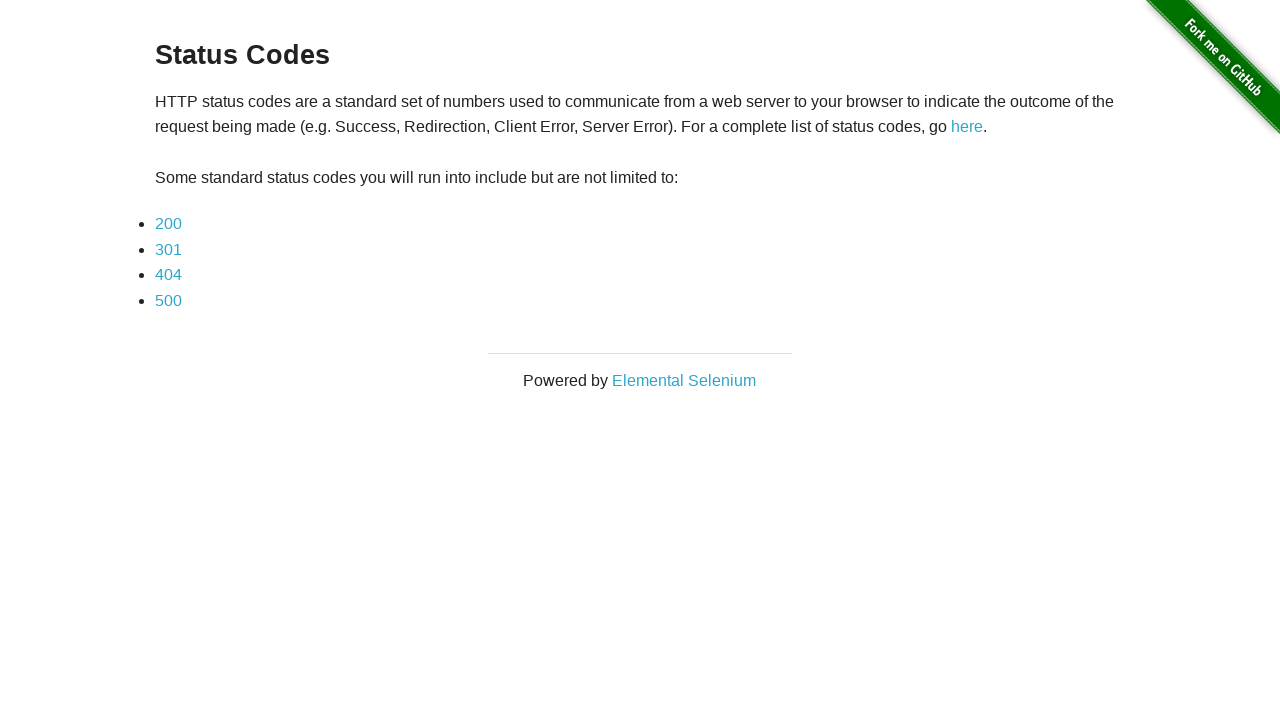

Navigated back to main page
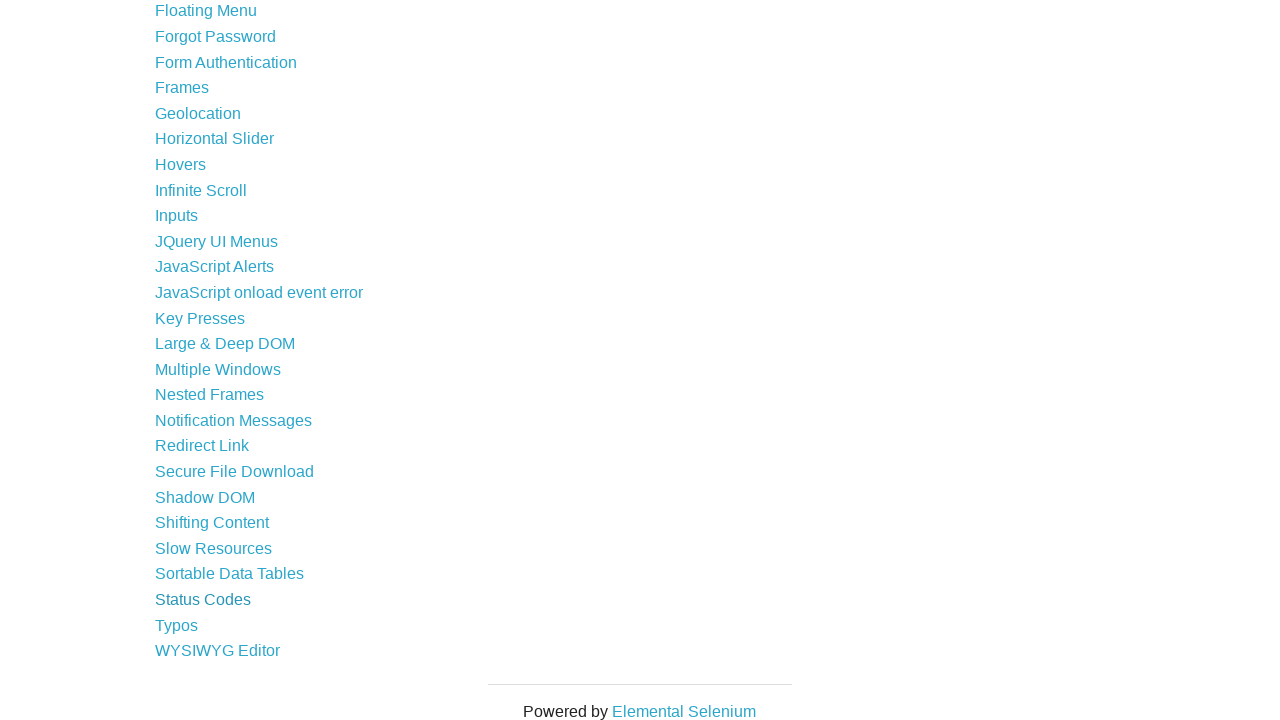

Retrieved link 43 of 44
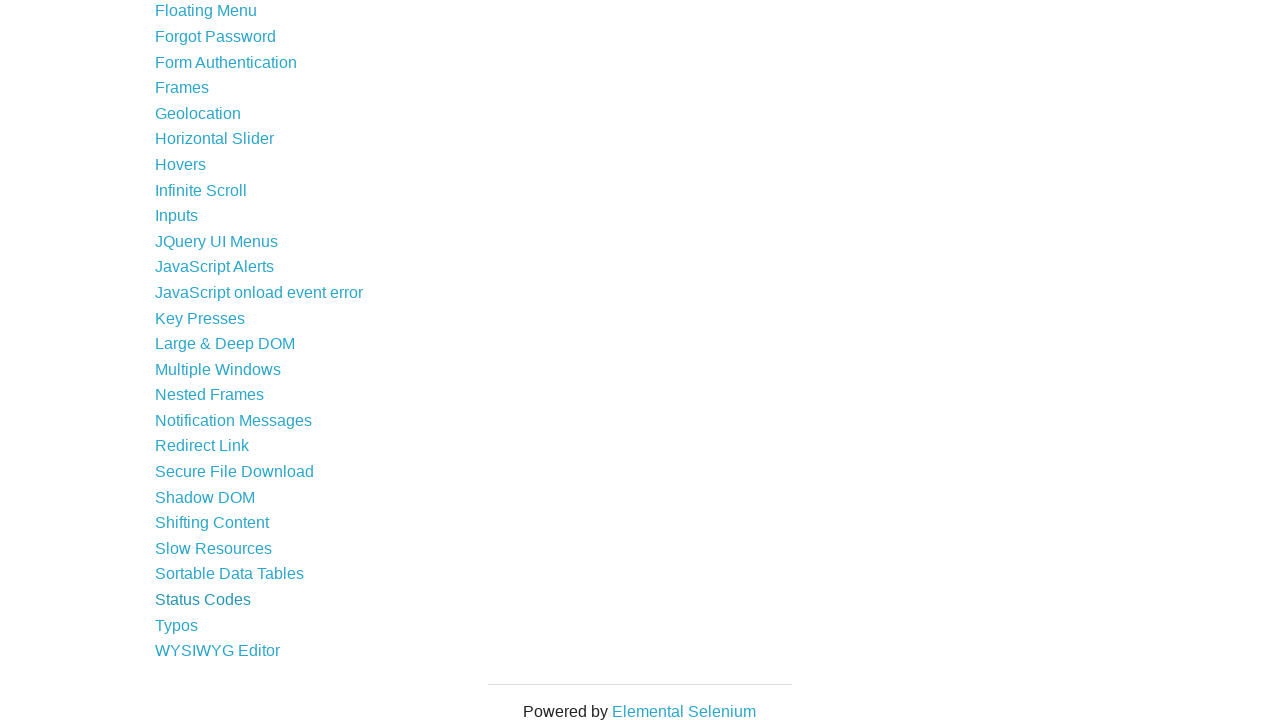

Extracted link text: Typos
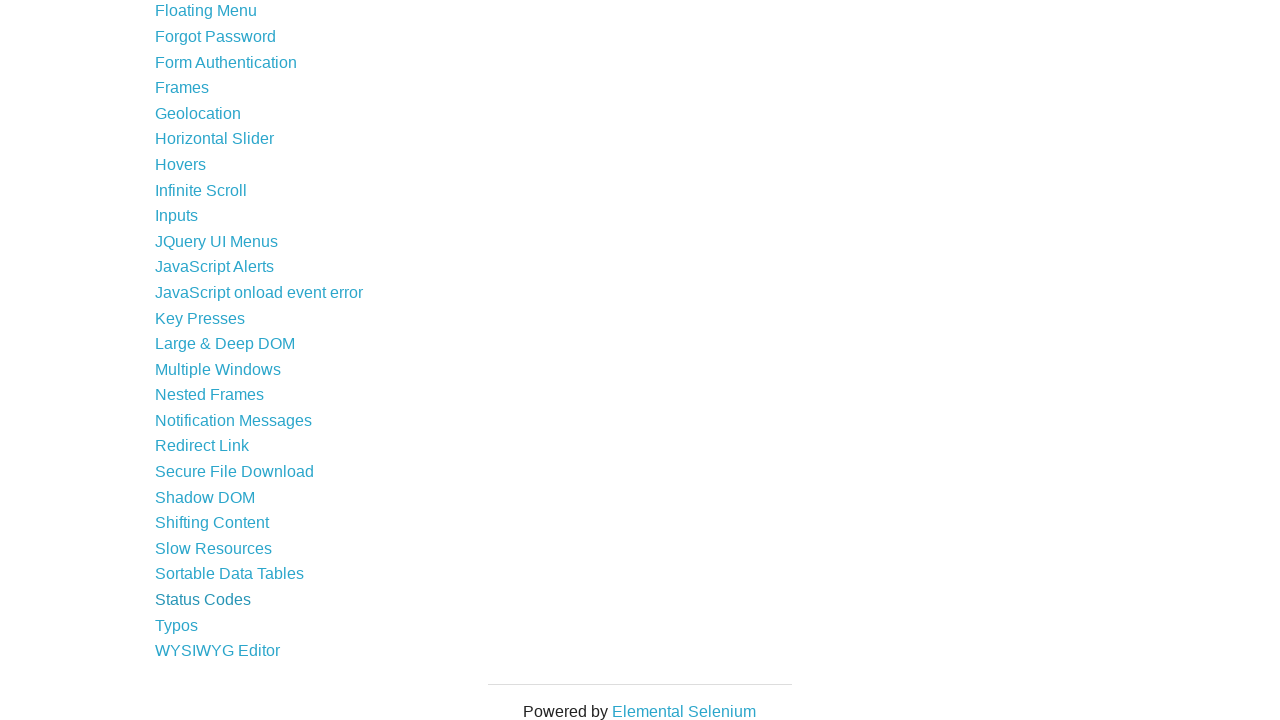

Clicked on: Typos at (176, 625) on xpath=//div/ul/li/a >> nth=42
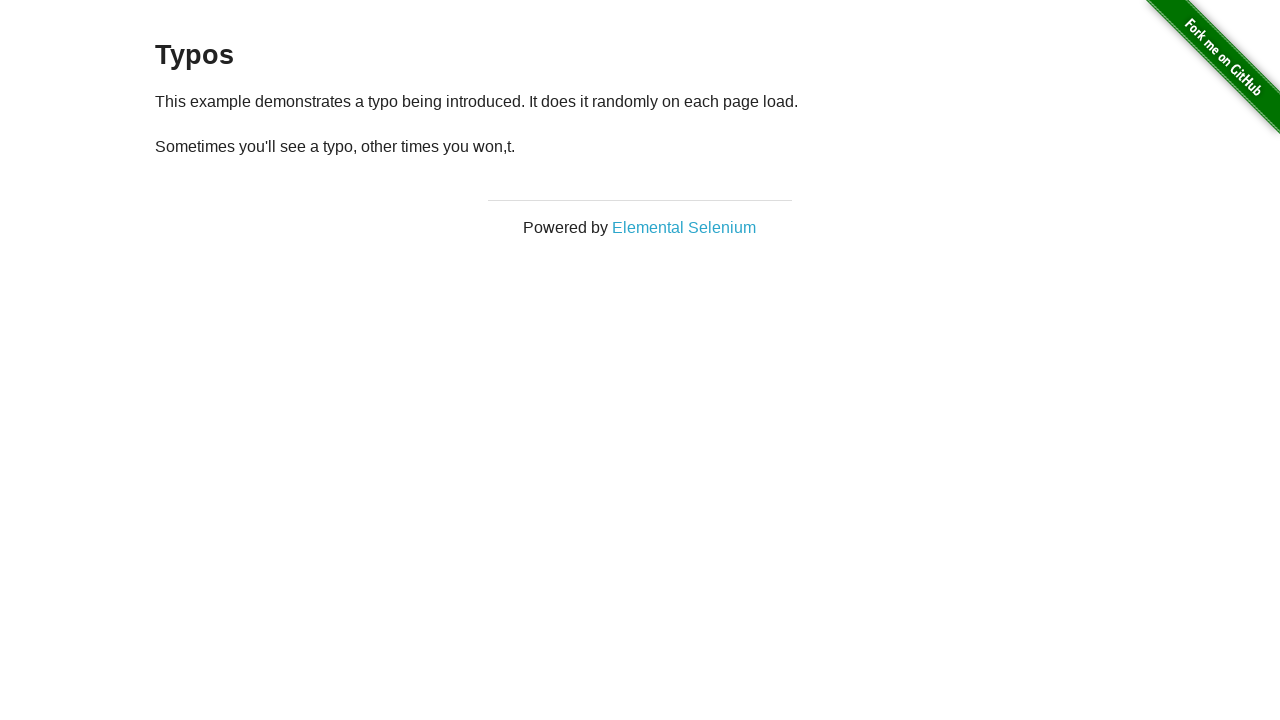

Navigated back to main page
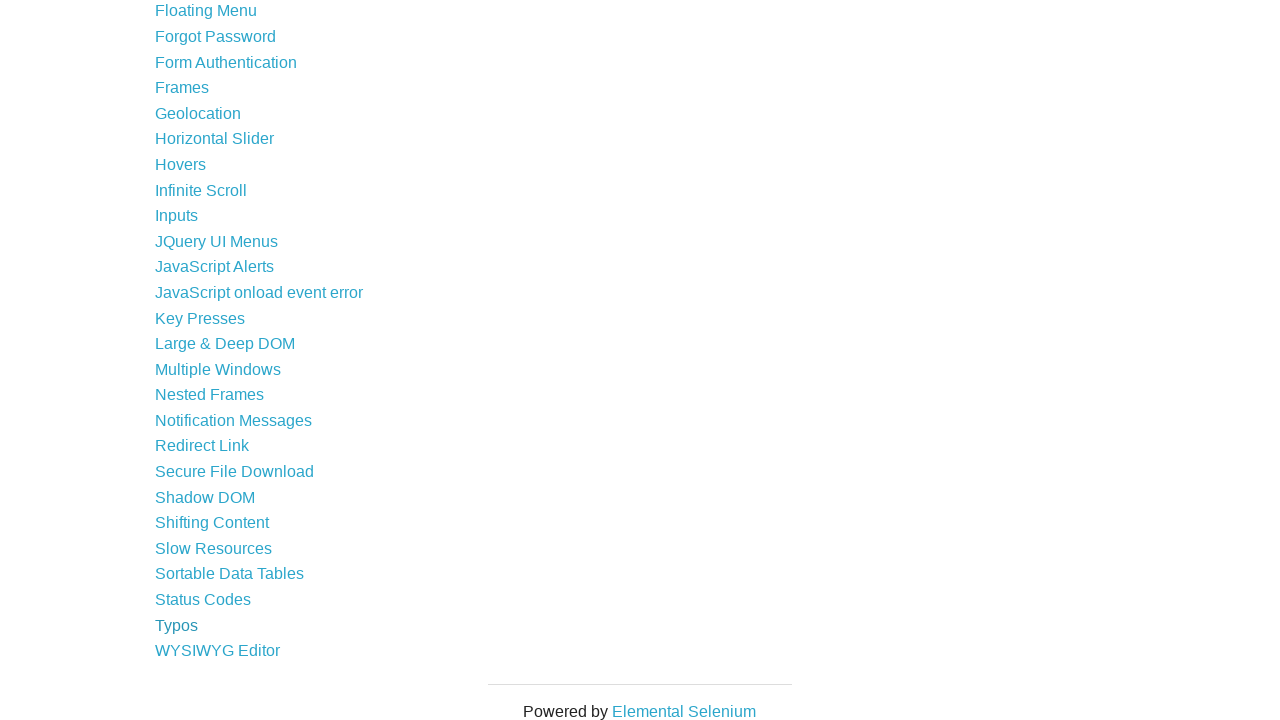

Retrieved link 44 of 44
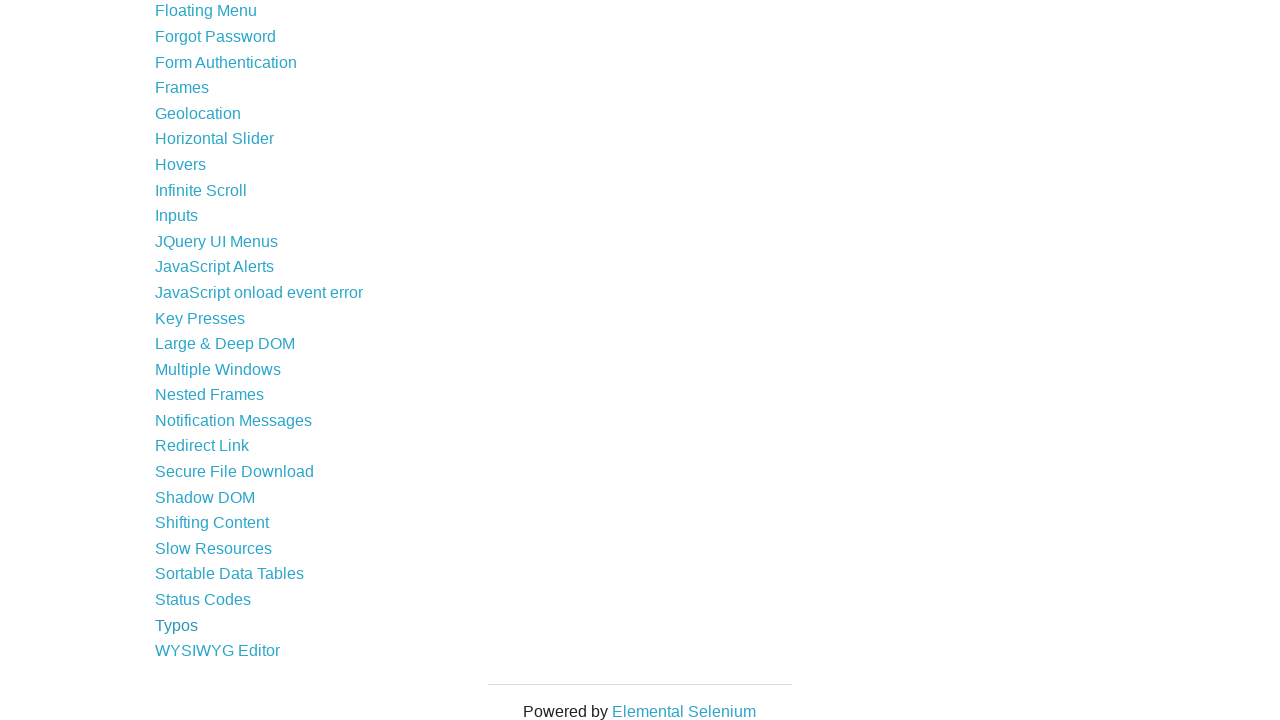

Extracted link text: WYSIWYG Editor
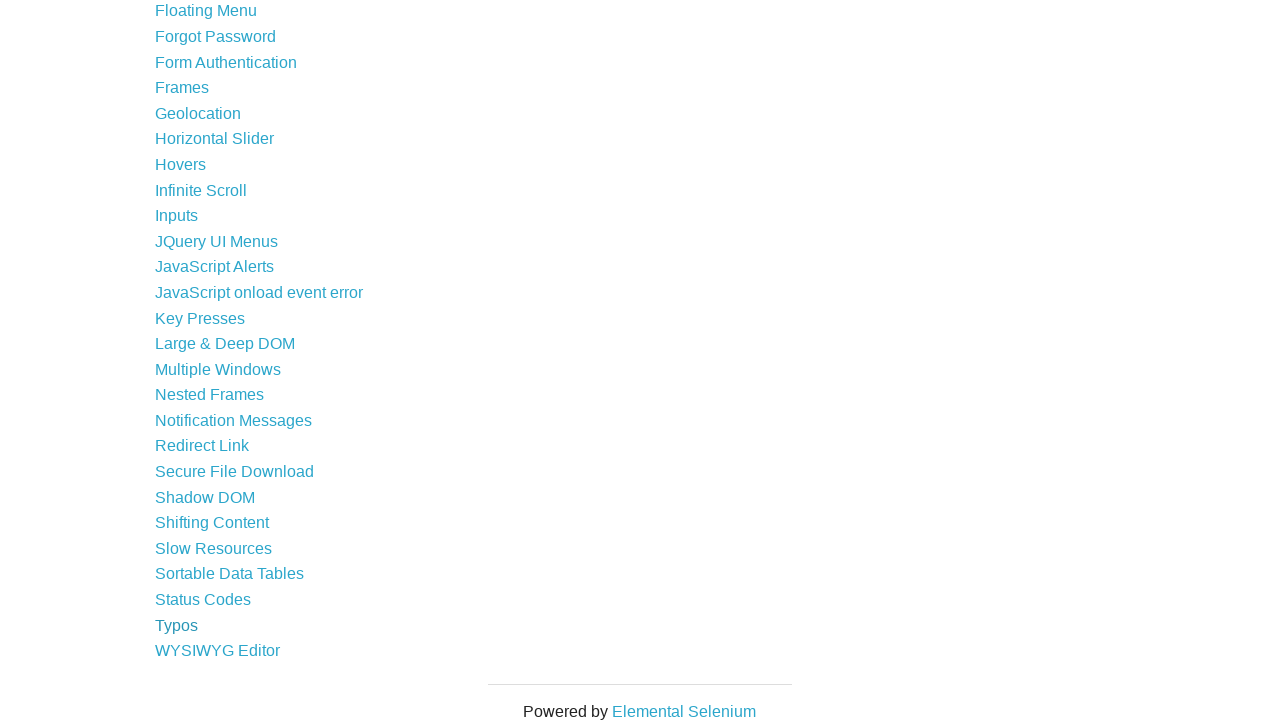

Clicked on: WYSIWYG Editor at (218, 651) on xpath=//div/ul/li/a >> nth=43
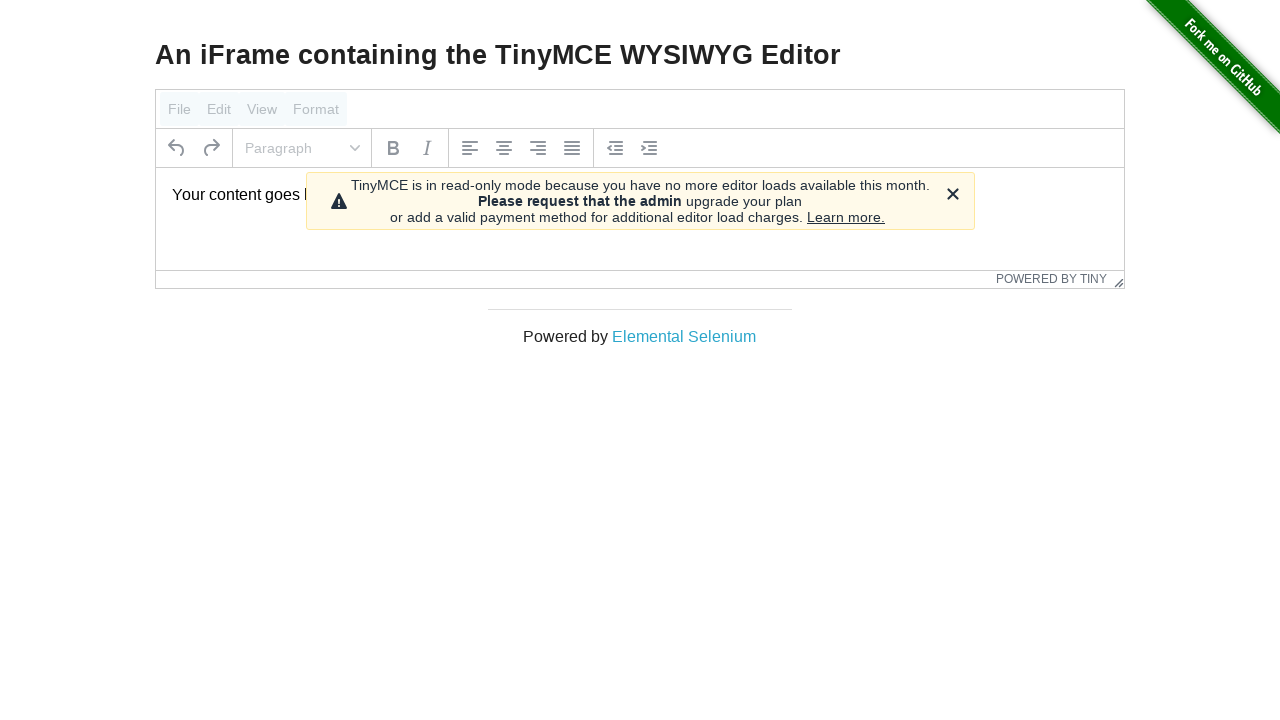

Navigated back to main page
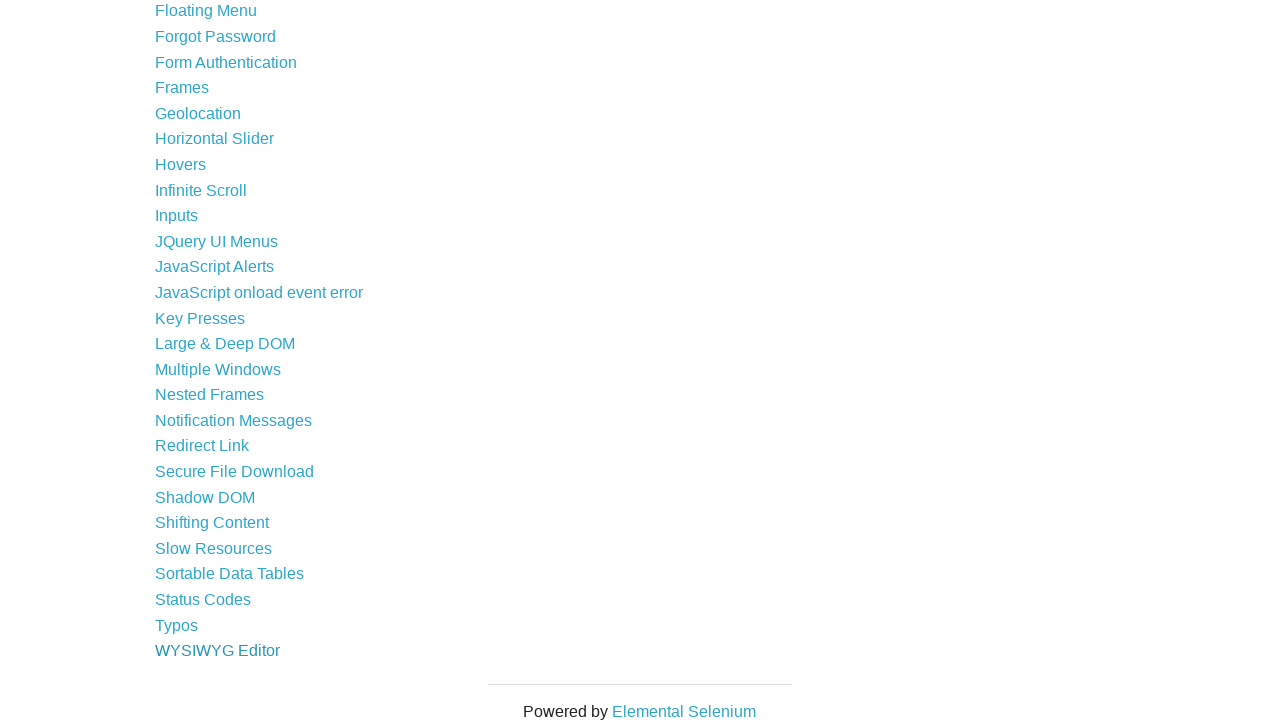

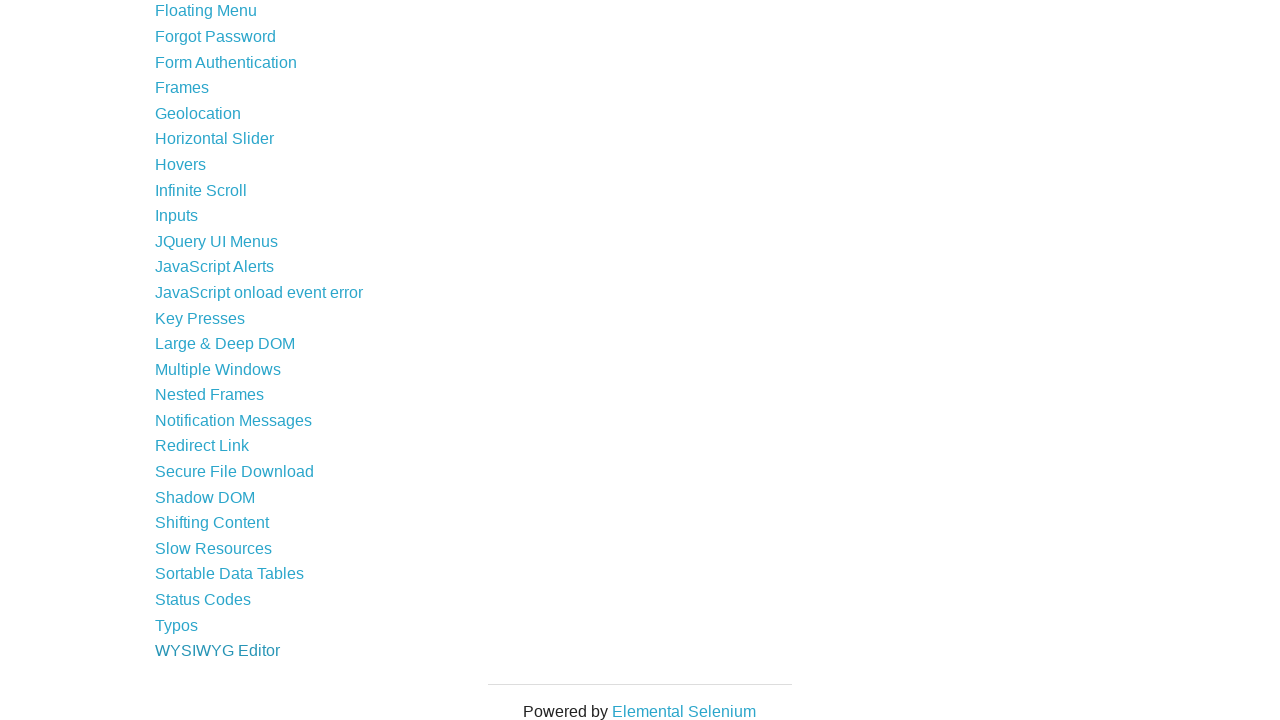